Tests a jQuery UI date picker widget by opening the calendar, navigating to a specific date, and selecting it. The test verifies that the selected date appears correctly in the input field.

Starting URL: https://seleniumui.moderntester.pl/datepicker.php

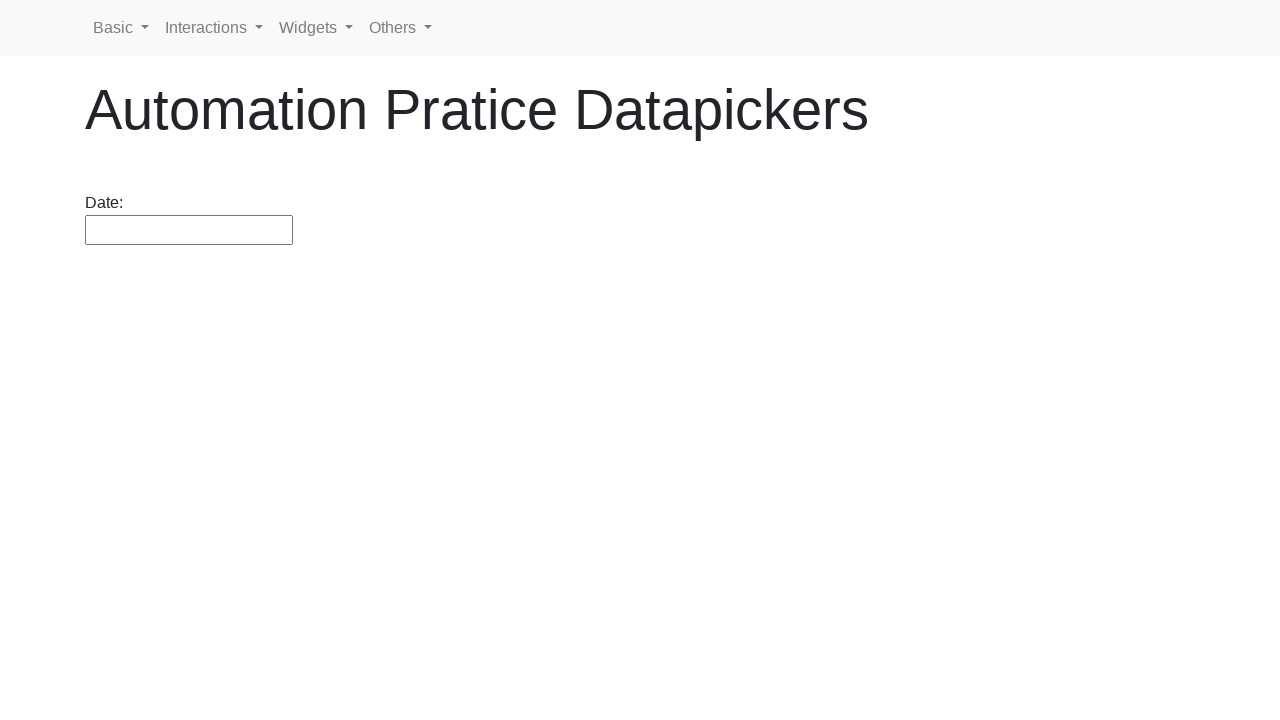

Clicked on date picker field to open calendar at (189, 230) on #datepicker
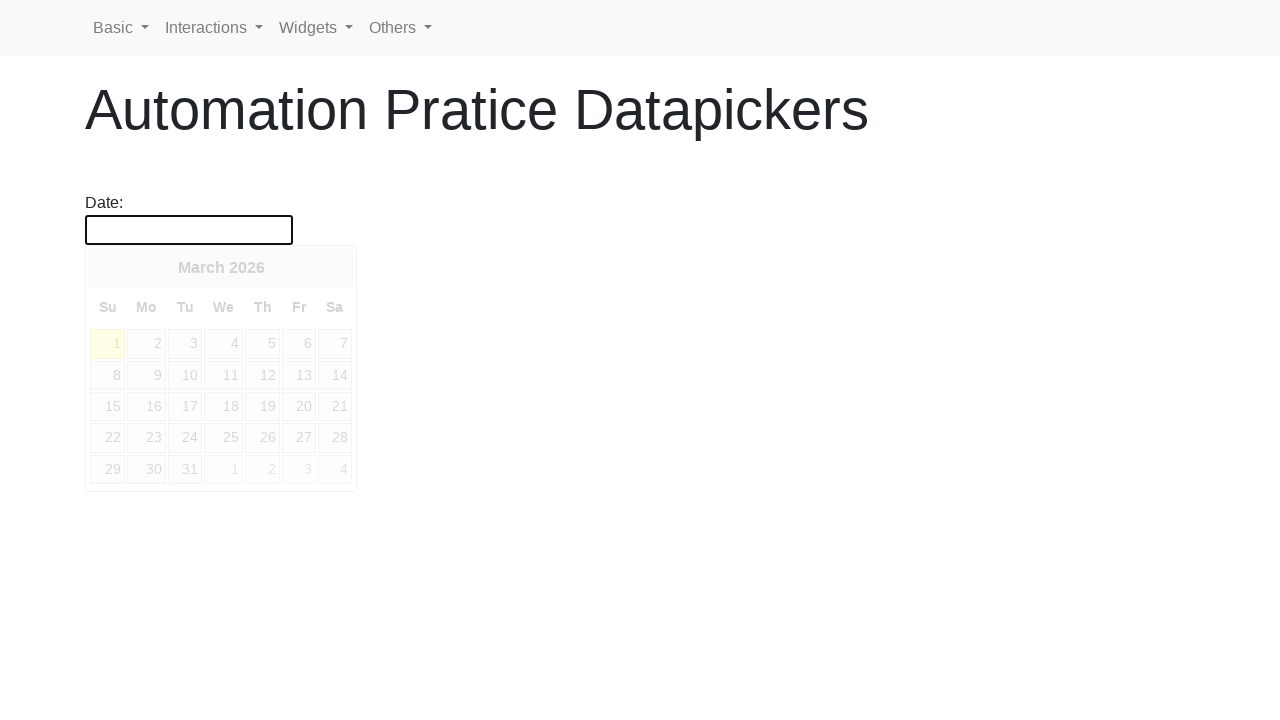

Date picker calendar appeared
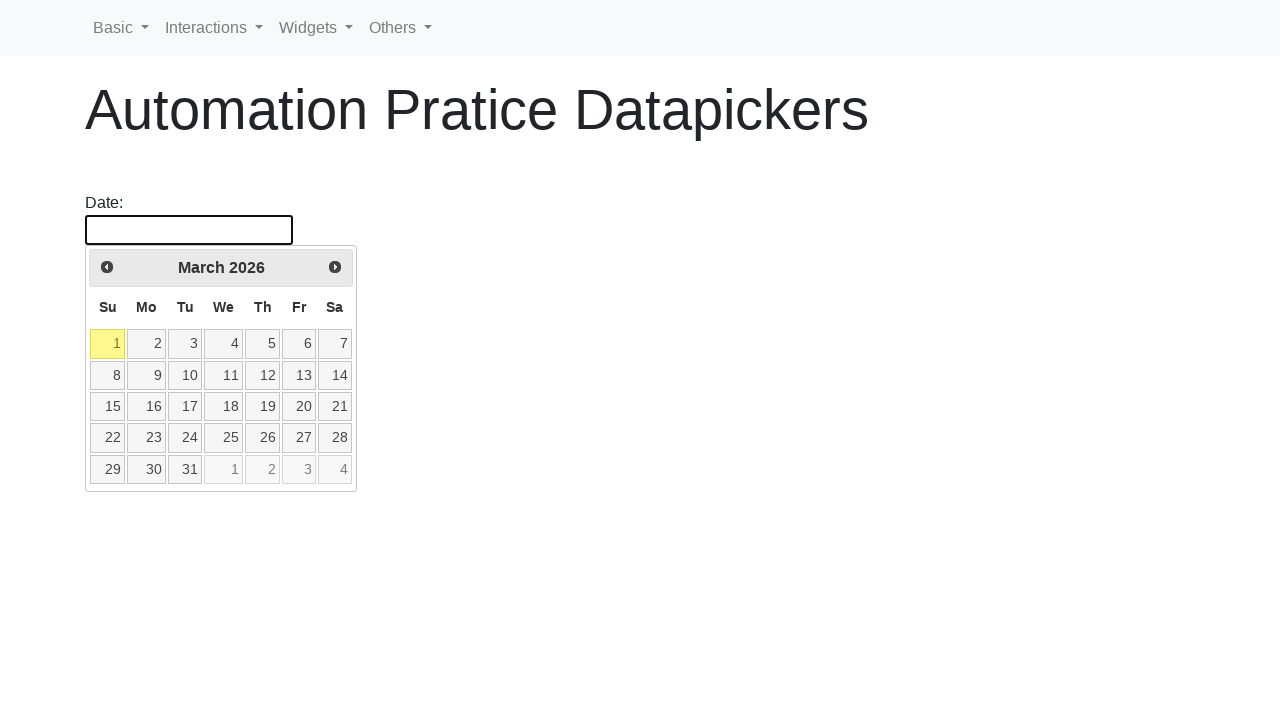

Clicked previous button to navigate backwards (currently at March 2026) at (107, 267) on .ui-datepicker-prev
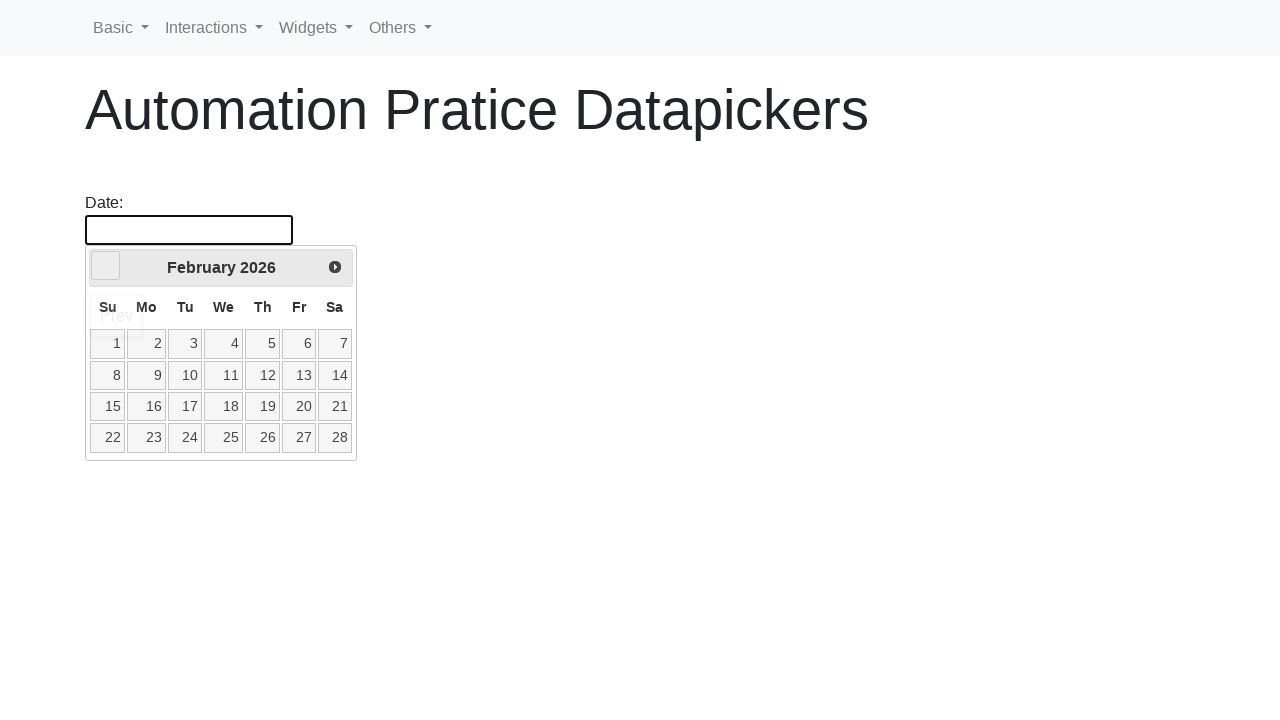

Waited for date picker to update
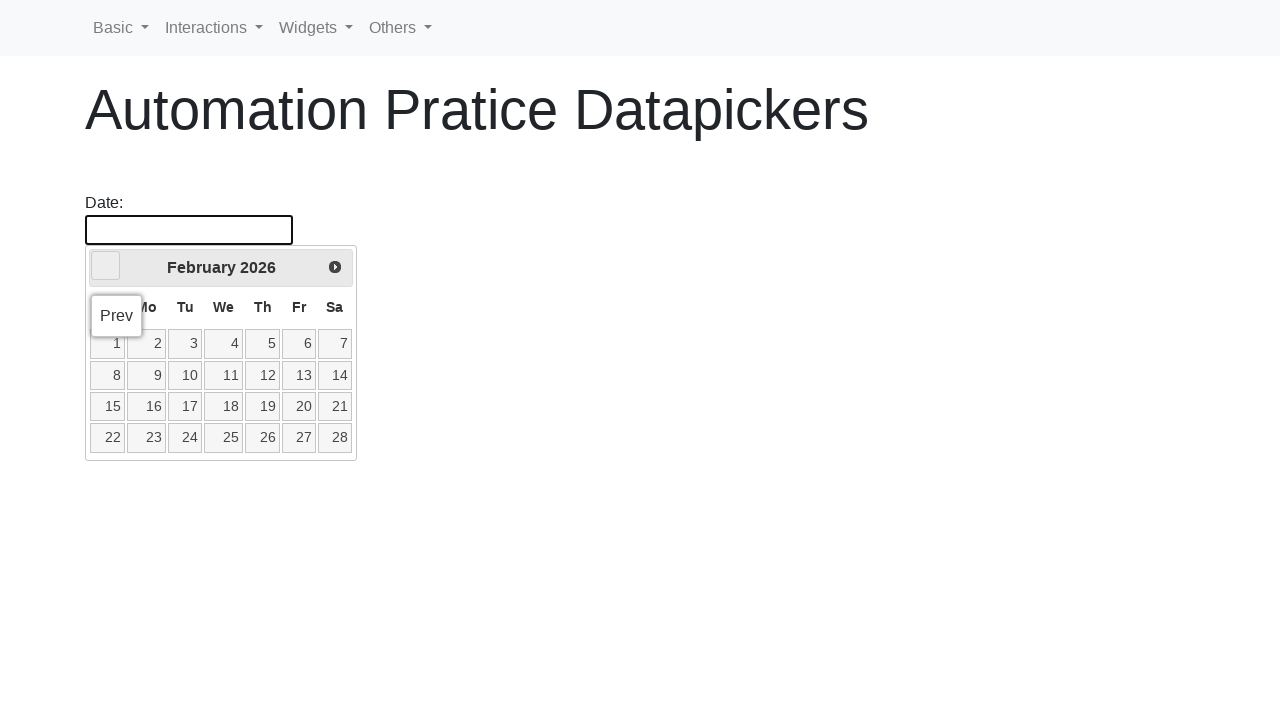

Clicked previous button to navigate backwards (currently at February 2026) at (106, 266) on .ui-datepicker-prev
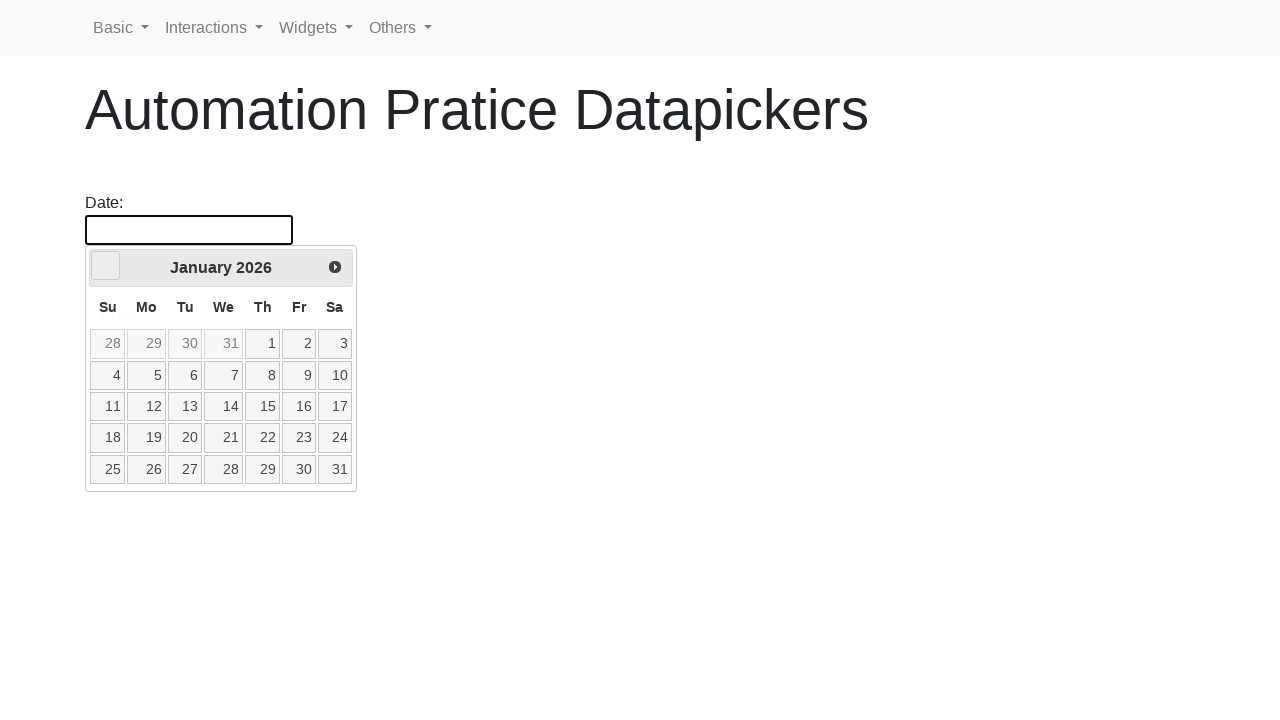

Waited for date picker to update
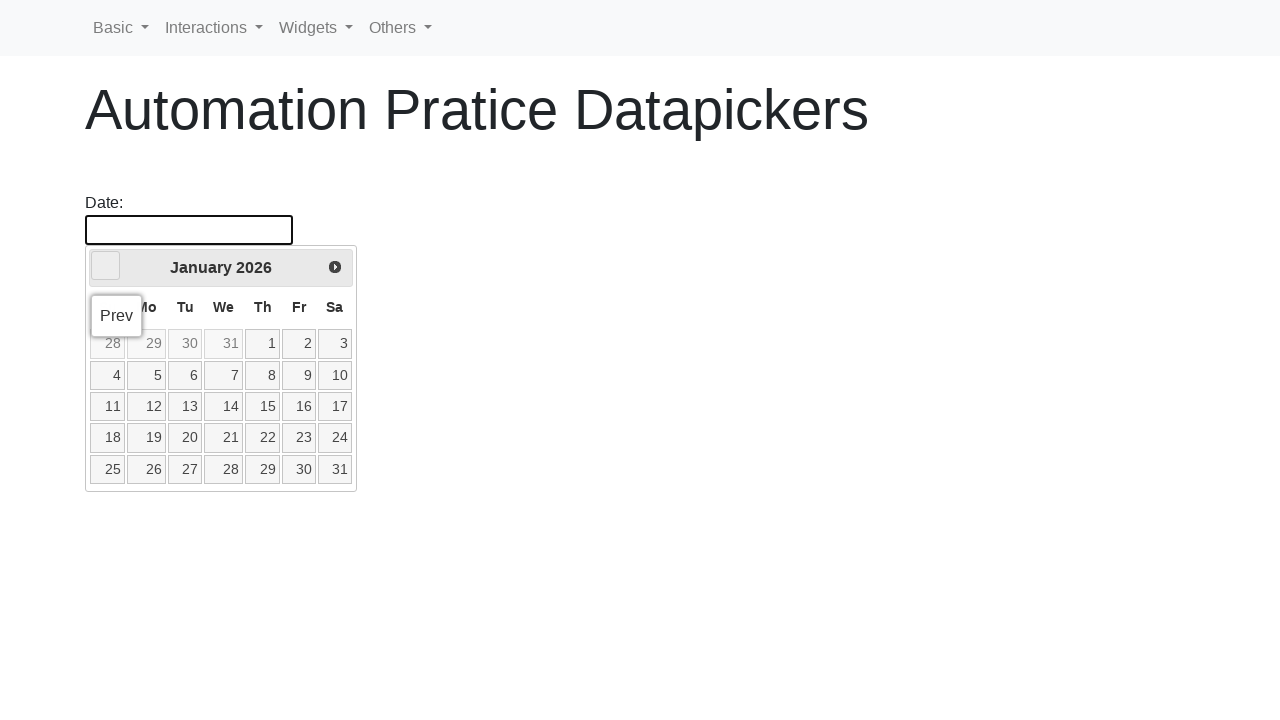

Clicked previous button to navigate backwards (currently at January 2026) at (106, 266) on .ui-datepicker-prev
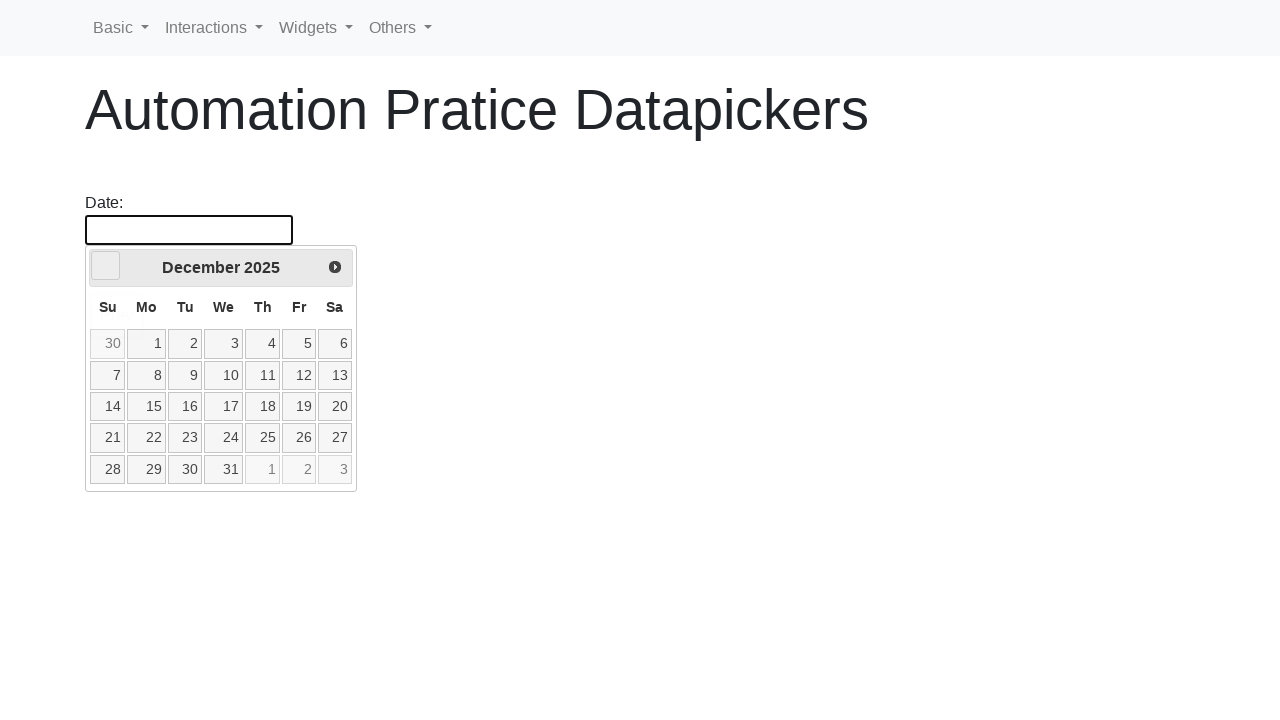

Waited for date picker to update
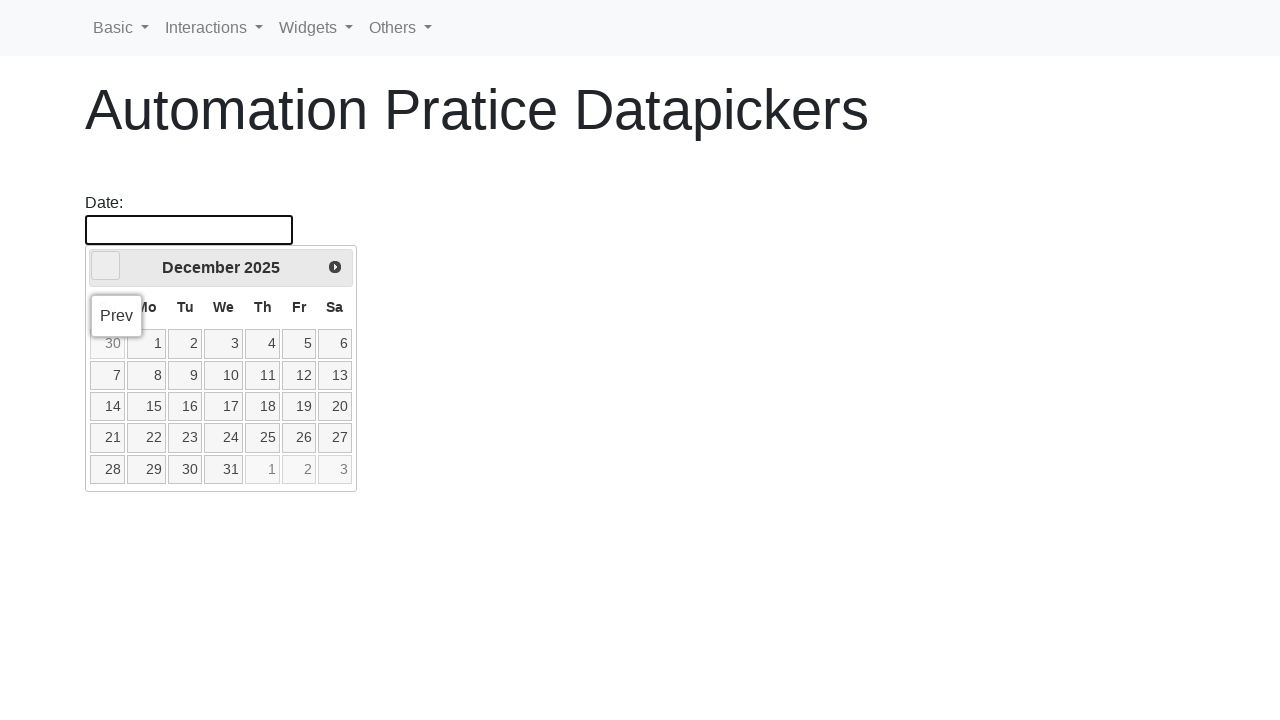

Clicked previous button to navigate backwards (currently at December 2025) at (106, 266) on .ui-datepicker-prev
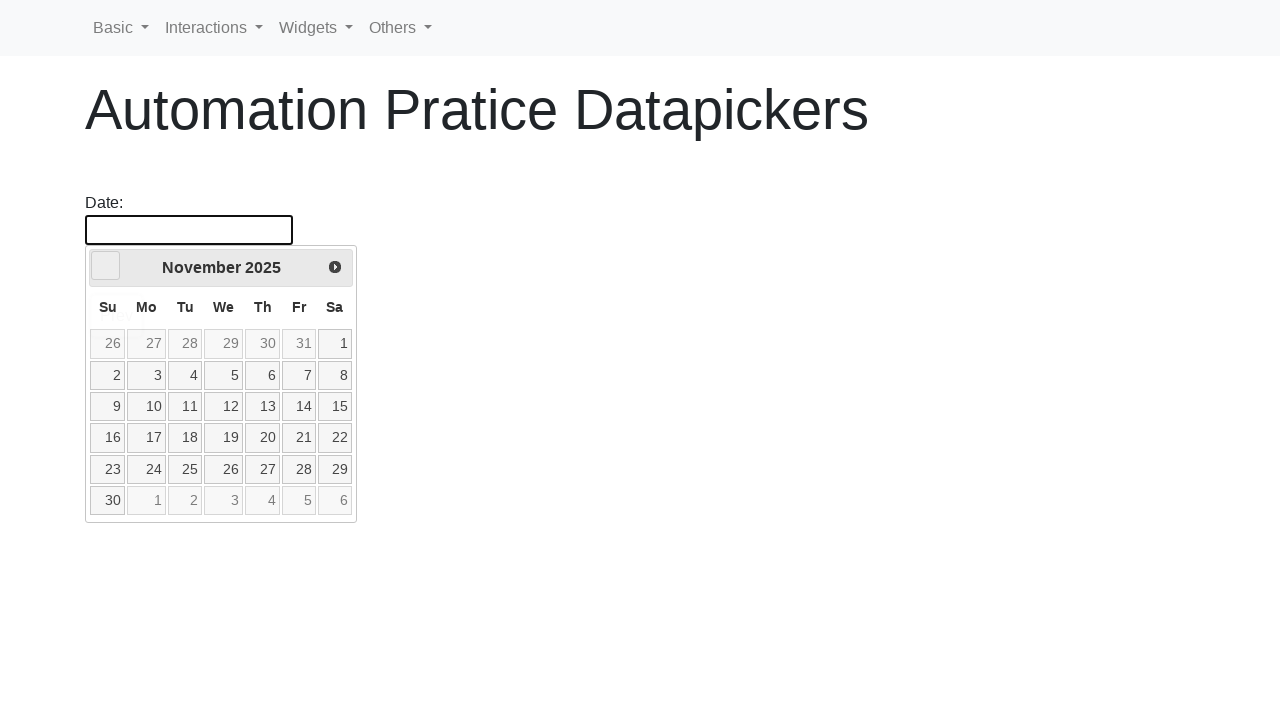

Waited for date picker to update
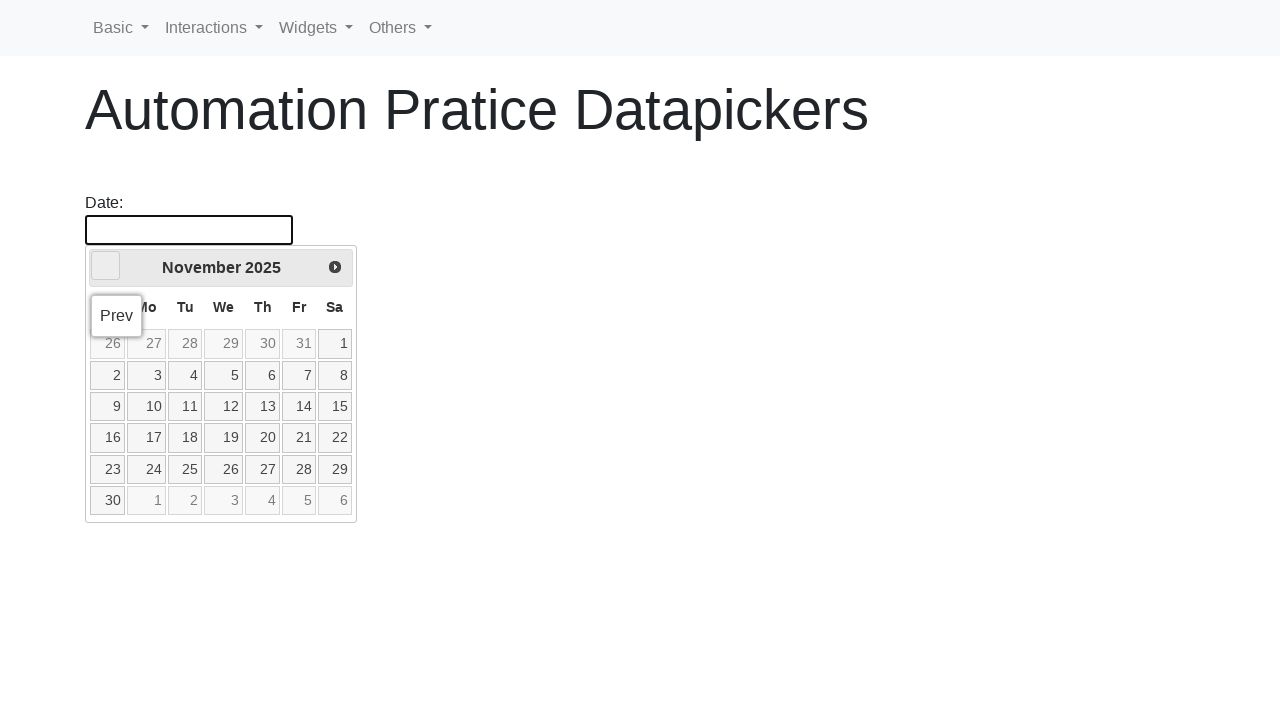

Clicked previous button to navigate backwards (currently at November 2025) at (106, 266) on .ui-datepicker-prev
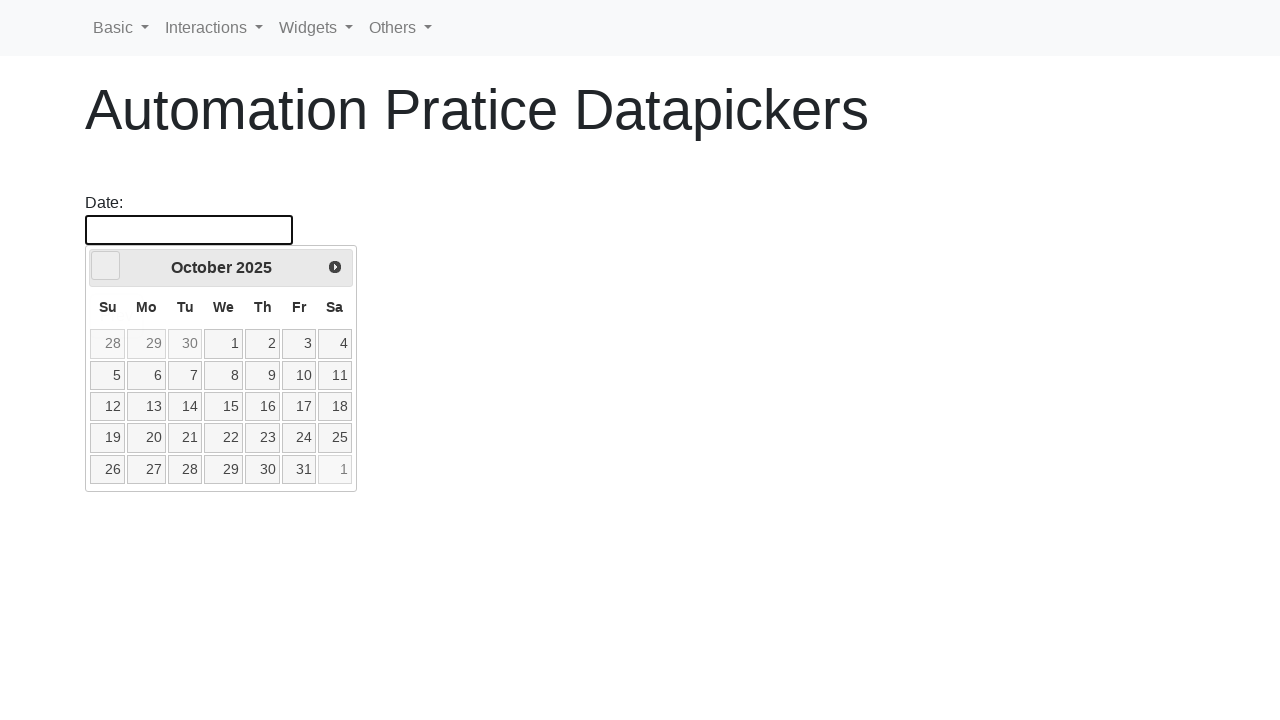

Waited for date picker to update
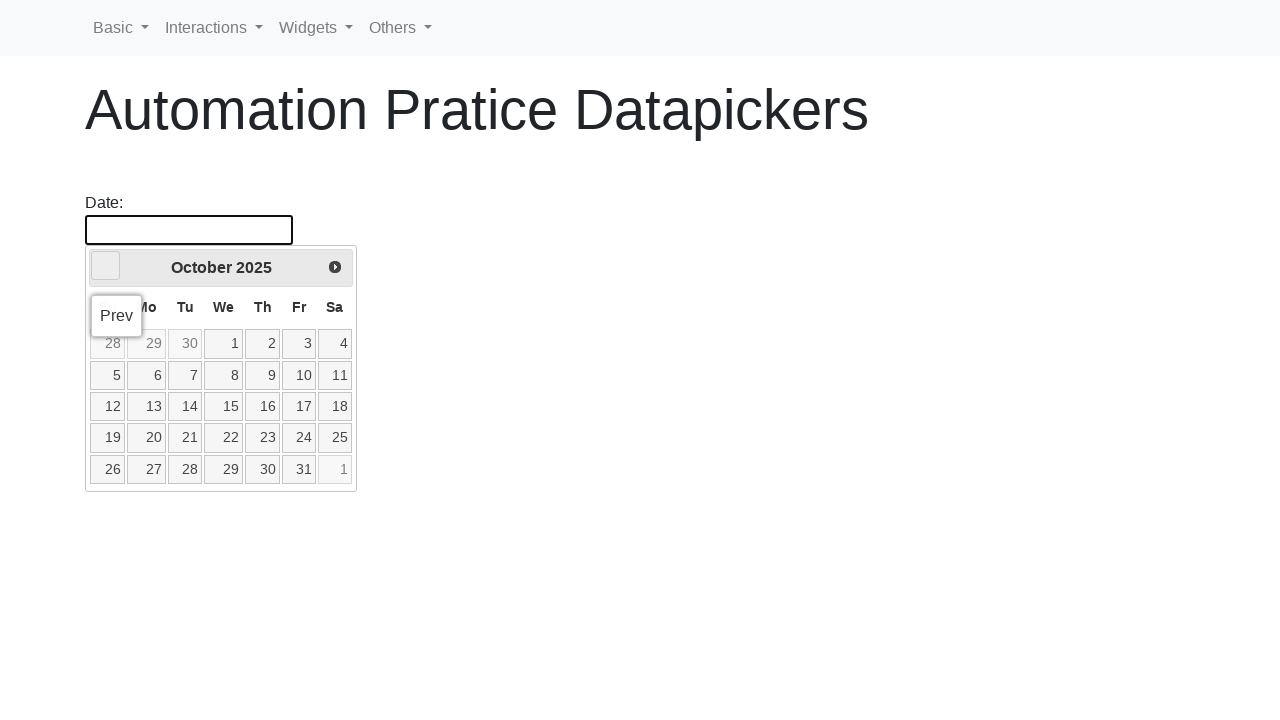

Clicked previous button to navigate backwards (currently at October 2025) at (106, 266) on .ui-datepicker-prev
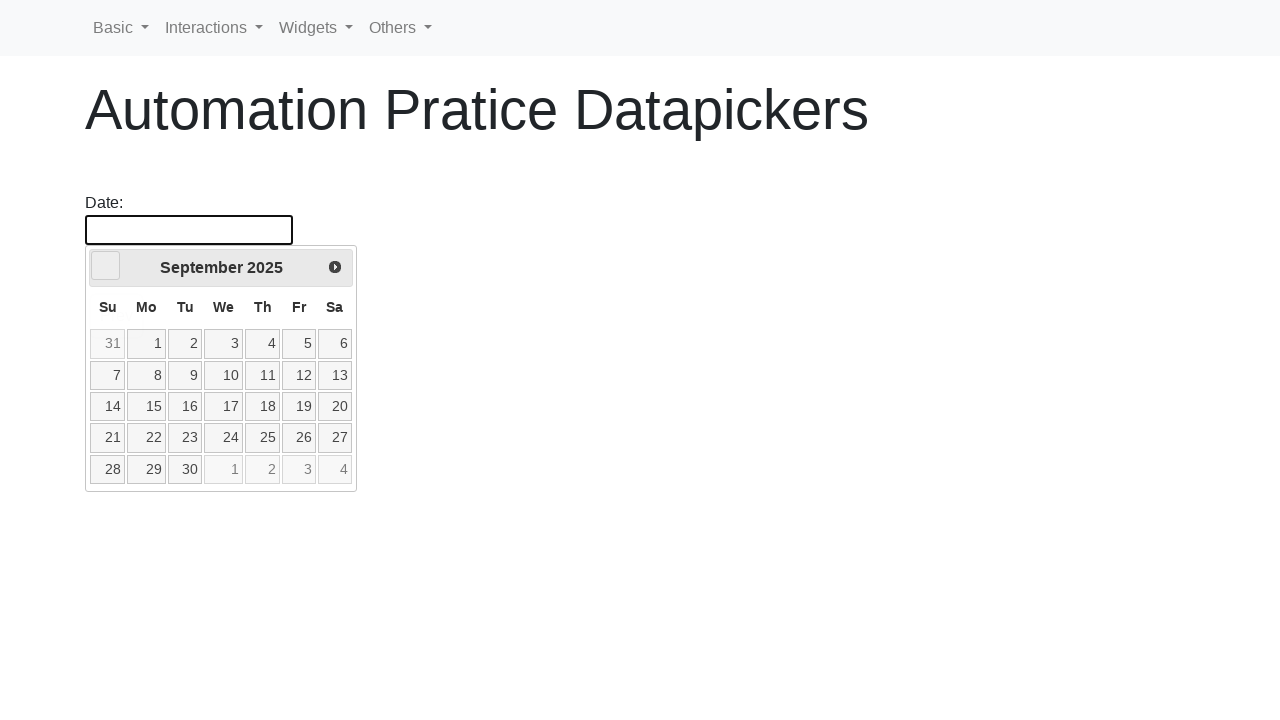

Waited for date picker to update
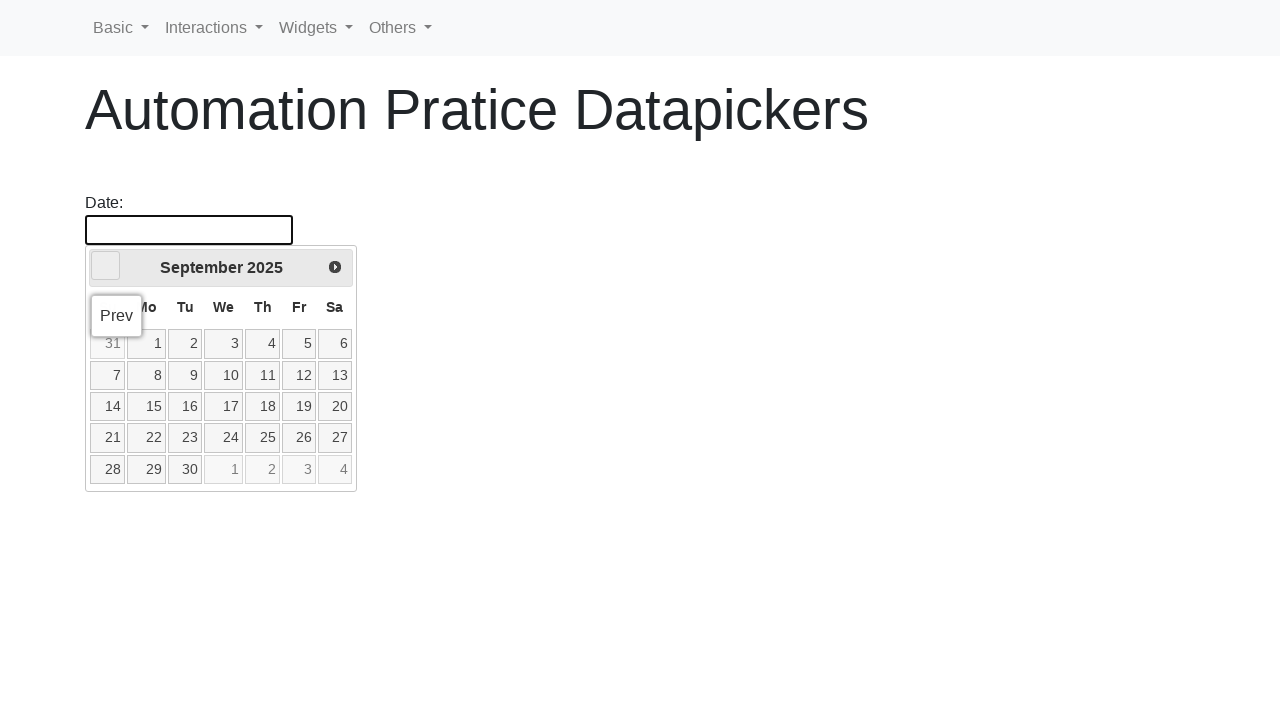

Clicked previous button to navigate backwards (currently at September 2025) at (106, 266) on .ui-datepicker-prev
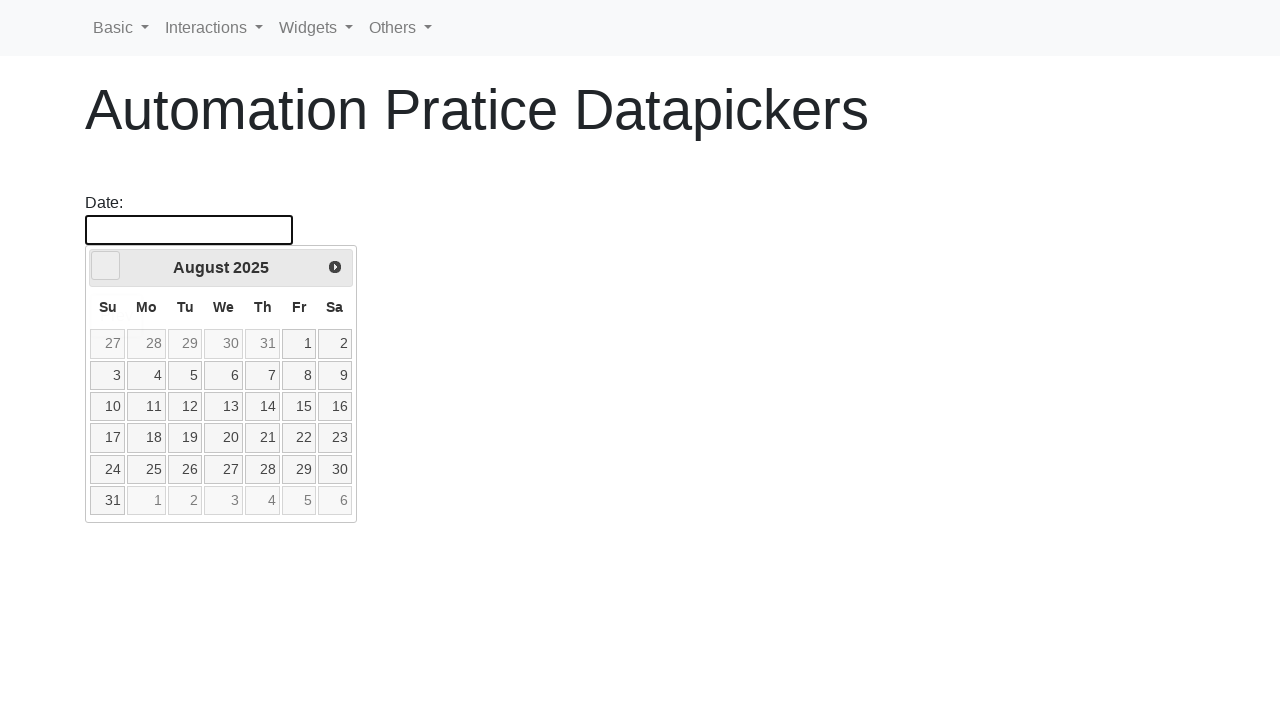

Waited for date picker to update
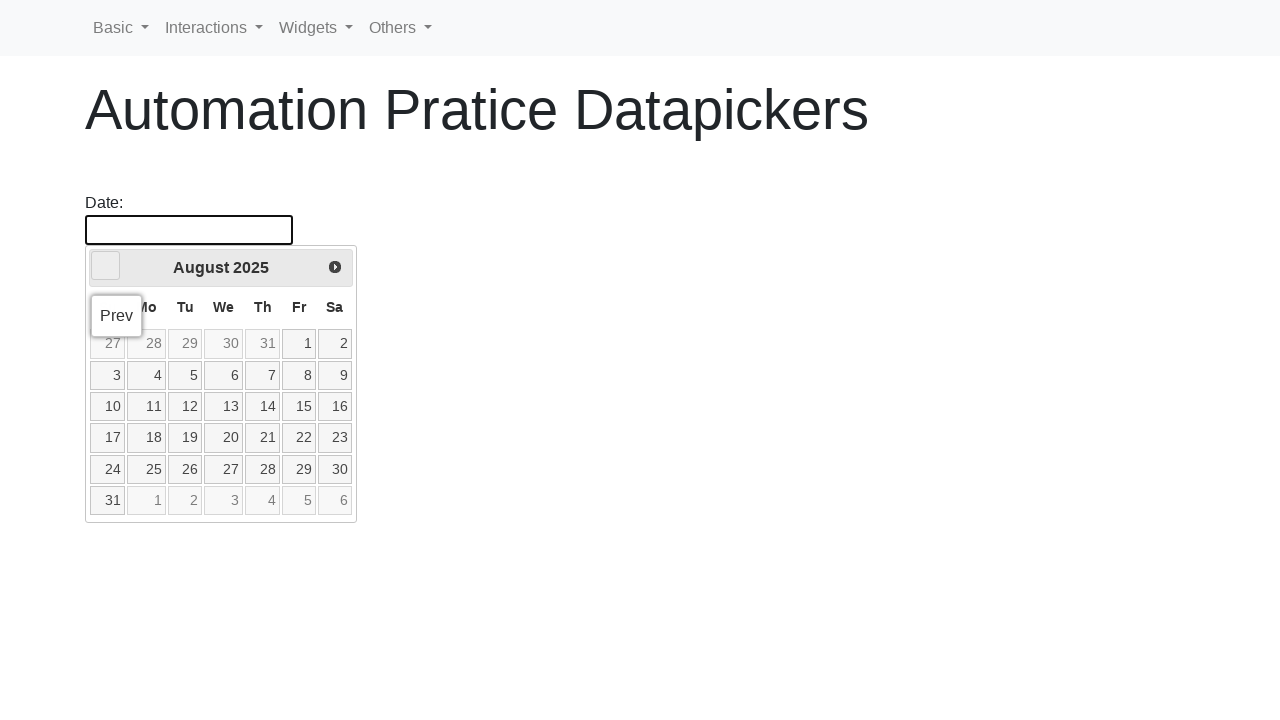

Clicked previous button to navigate backwards (currently at August 2025) at (106, 266) on .ui-datepicker-prev
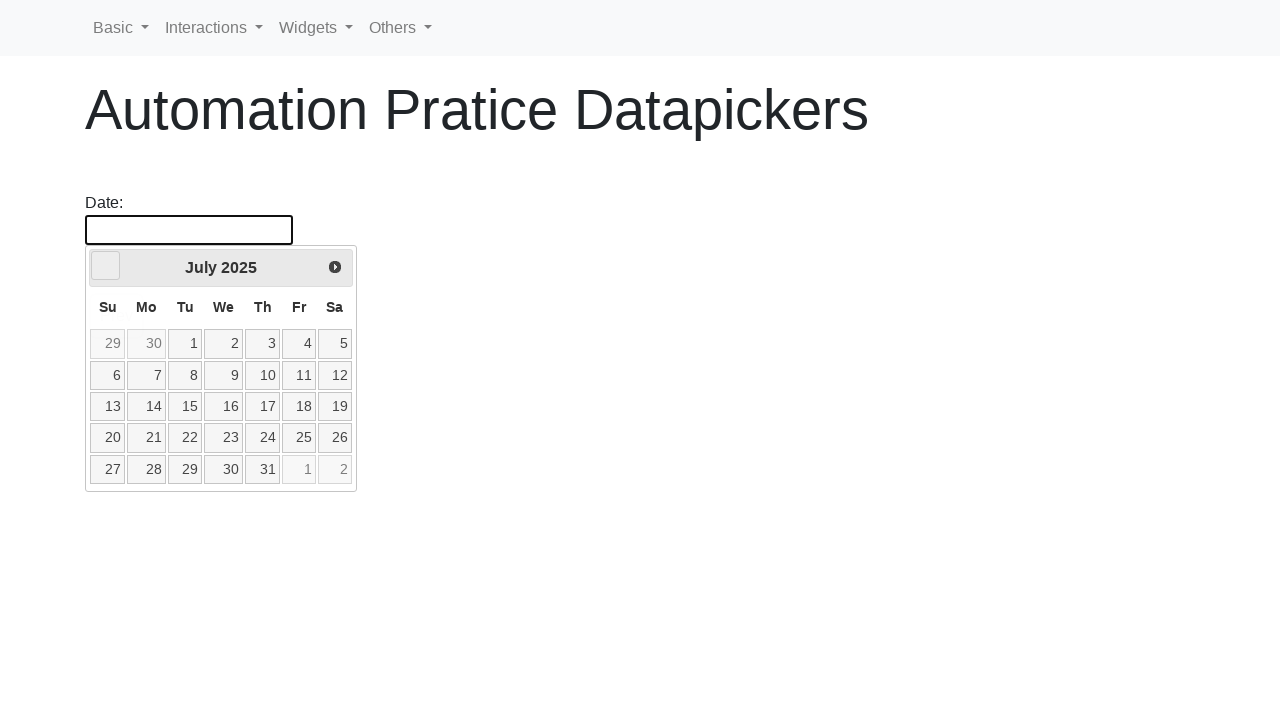

Waited for date picker to update
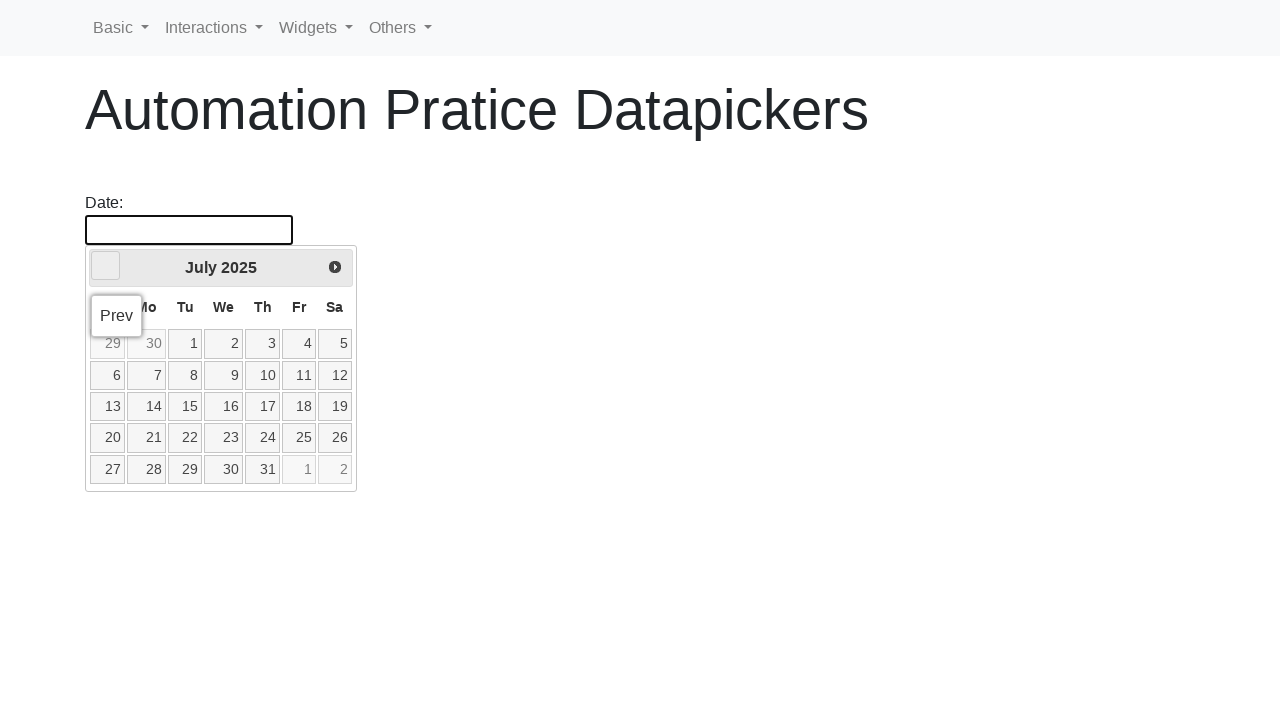

Clicked previous button to navigate backwards (currently at July 2025) at (106, 266) on .ui-datepicker-prev
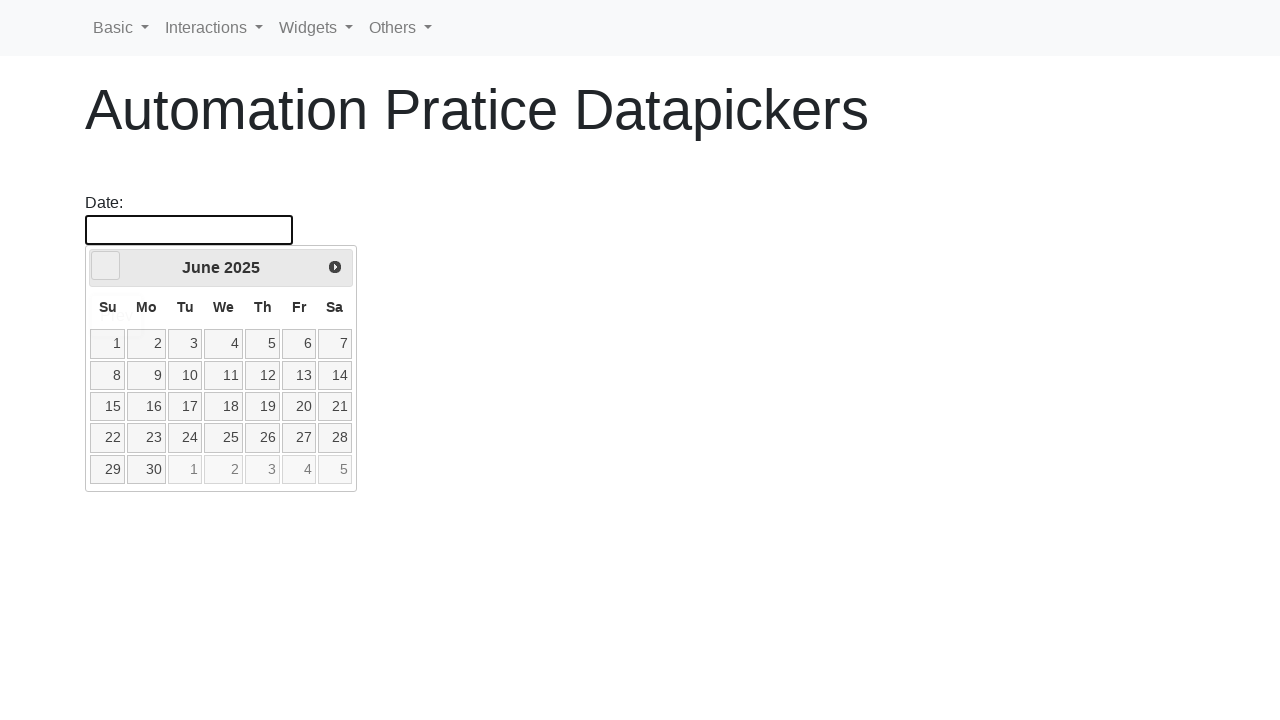

Waited for date picker to update
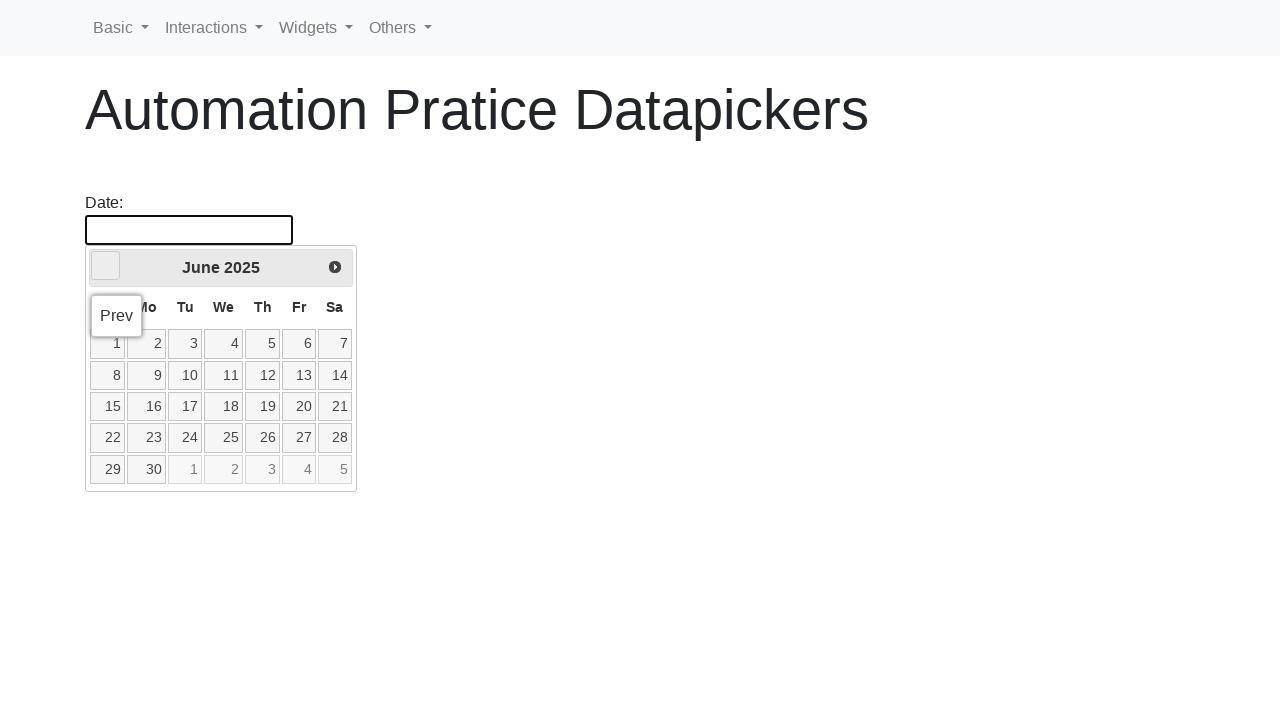

Clicked previous button to navigate backwards (currently at June 2025) at (106, 266) on .ui-datepicker-prev
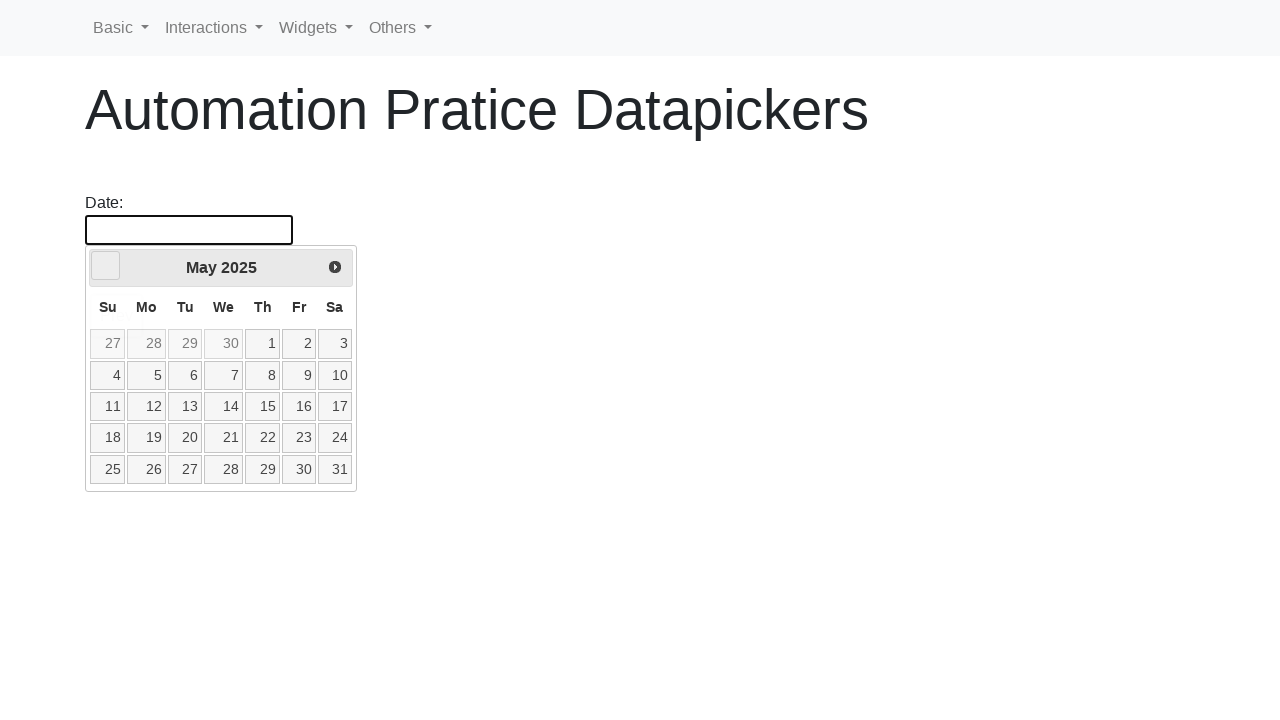

Waited for date picker to update
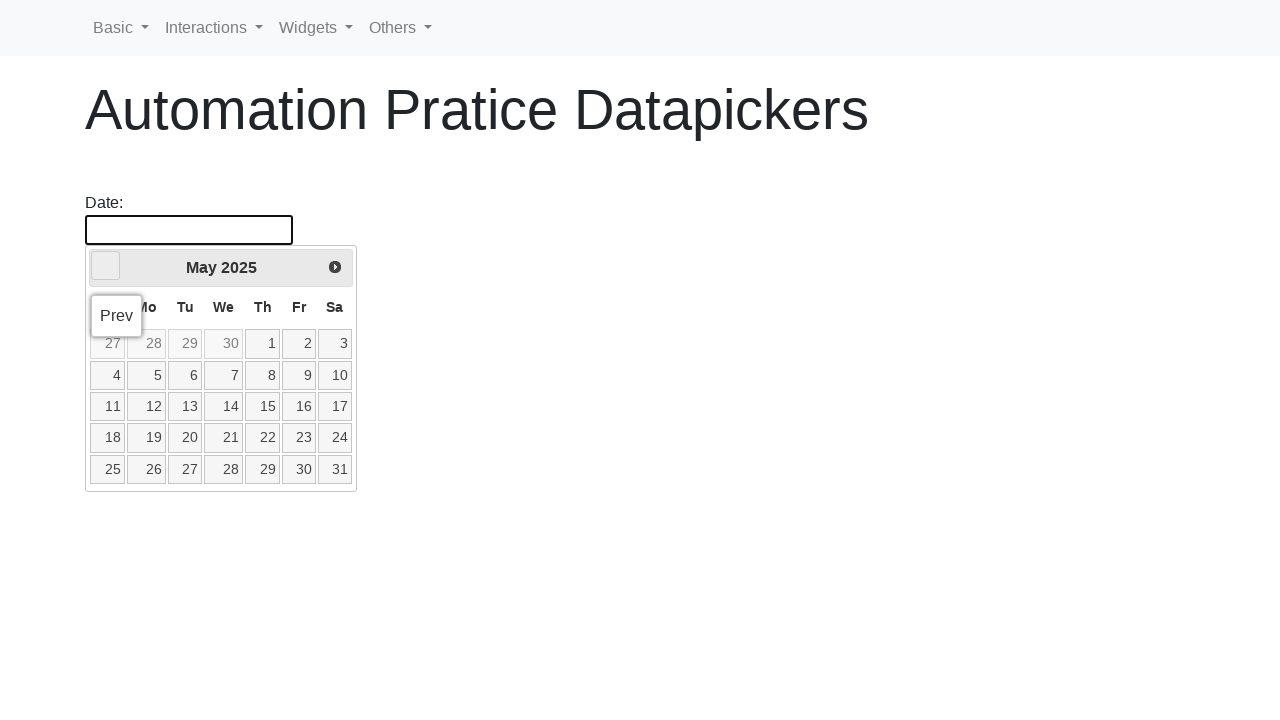

Clicked previous button to navigate backwards (currently at May 2025) at (106, 266) on .ui-datepicker-prev
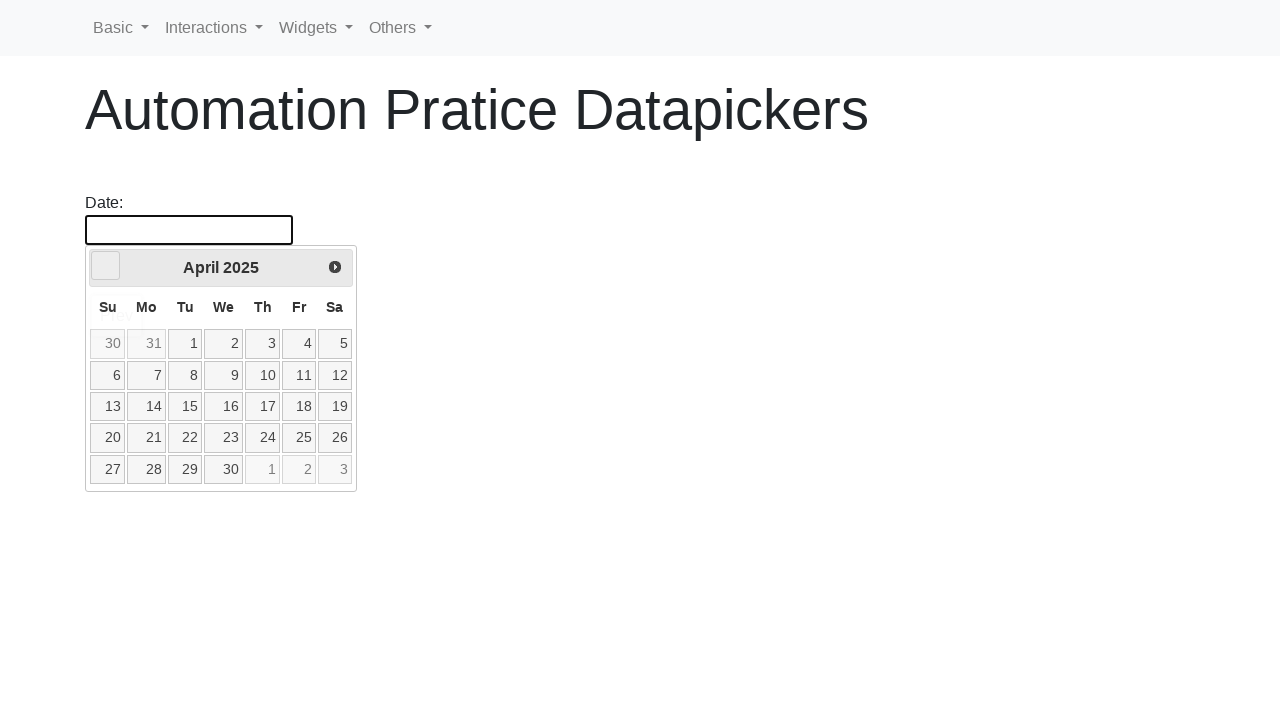

Waited for date picker to update
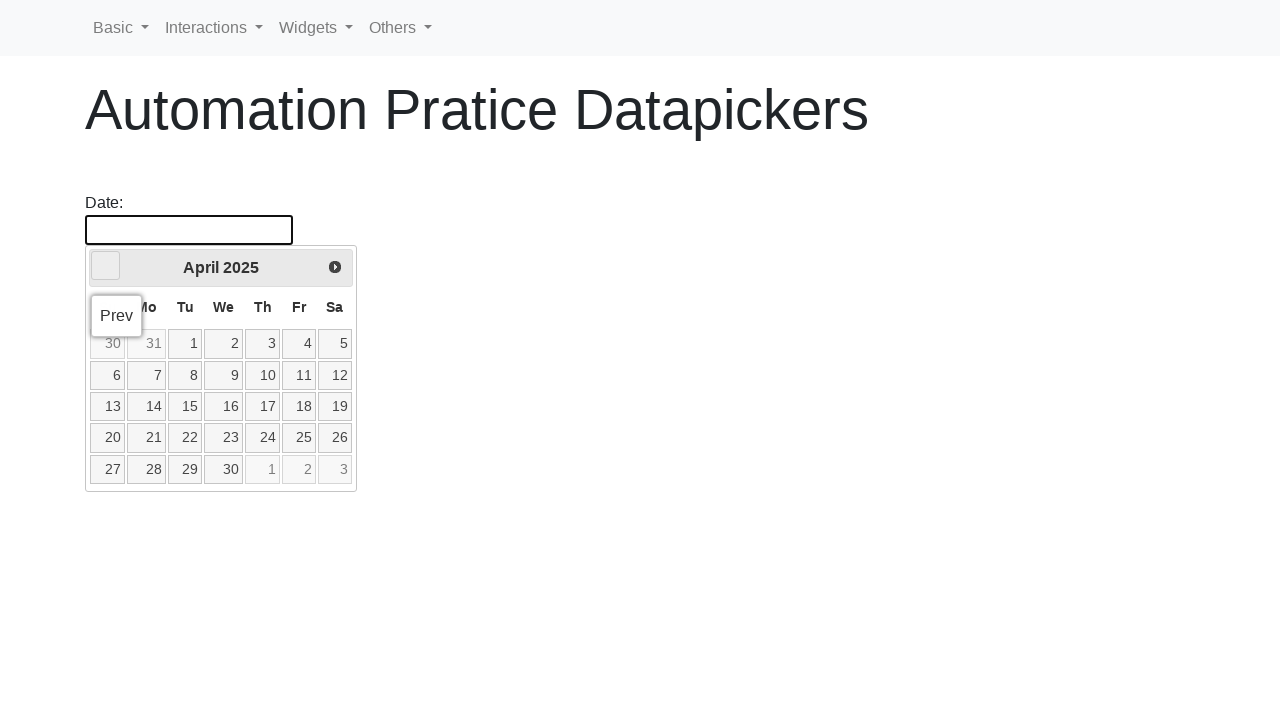

Clicked previous button to navigate backwards (currently at April 2025) at (106, 266) on .ui-datepicker-prev
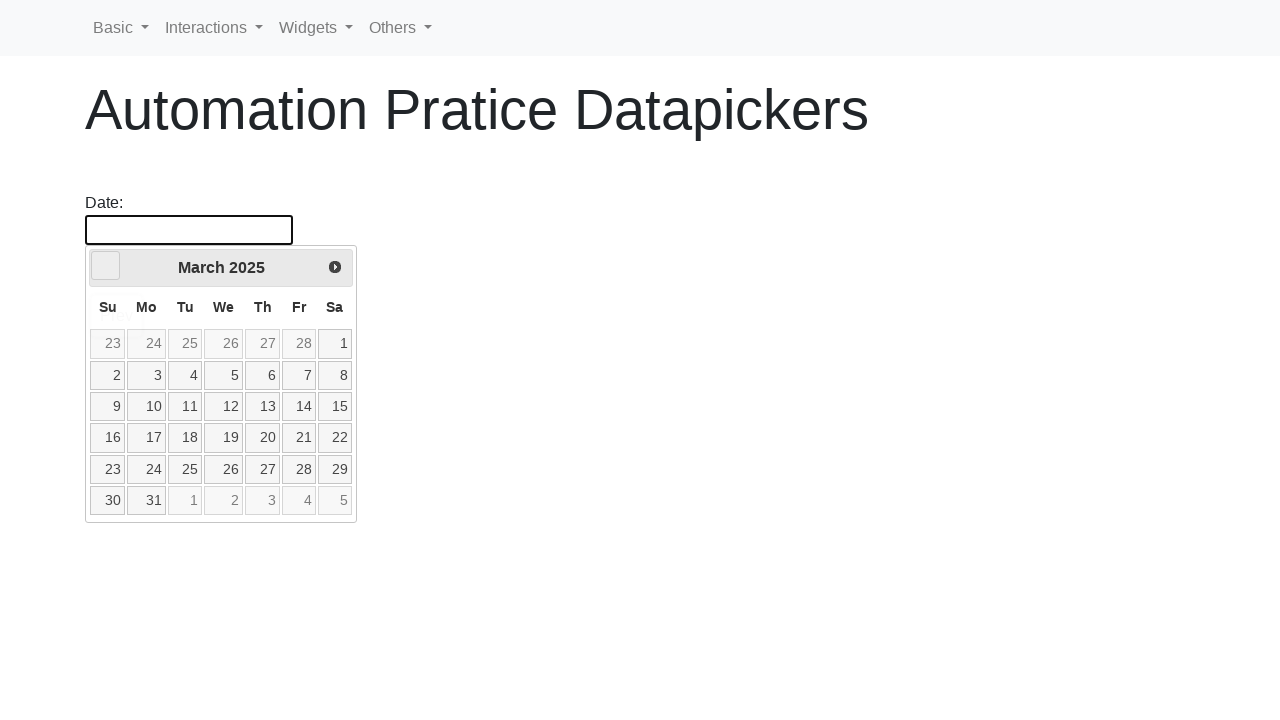

Waited for date picker to update
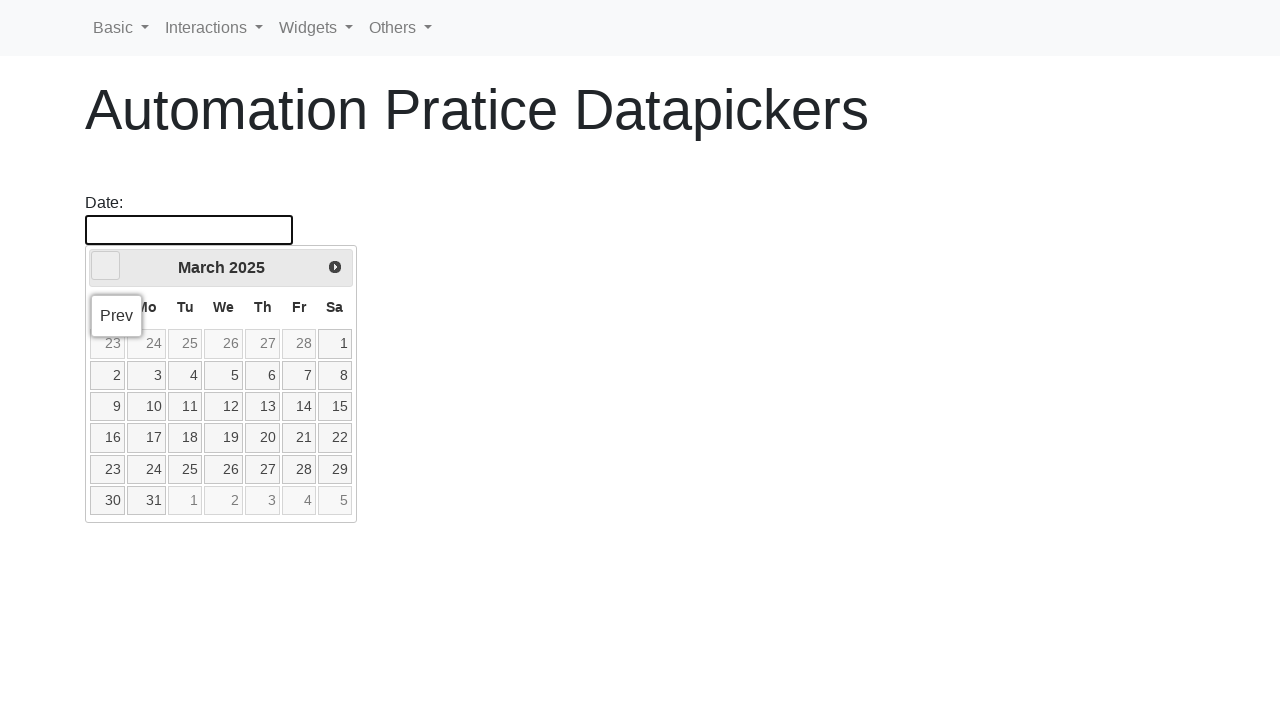

Clicked previous button to navigate backwards (currently at March 2025) at (106, 266) on .ui-datepicker-prev
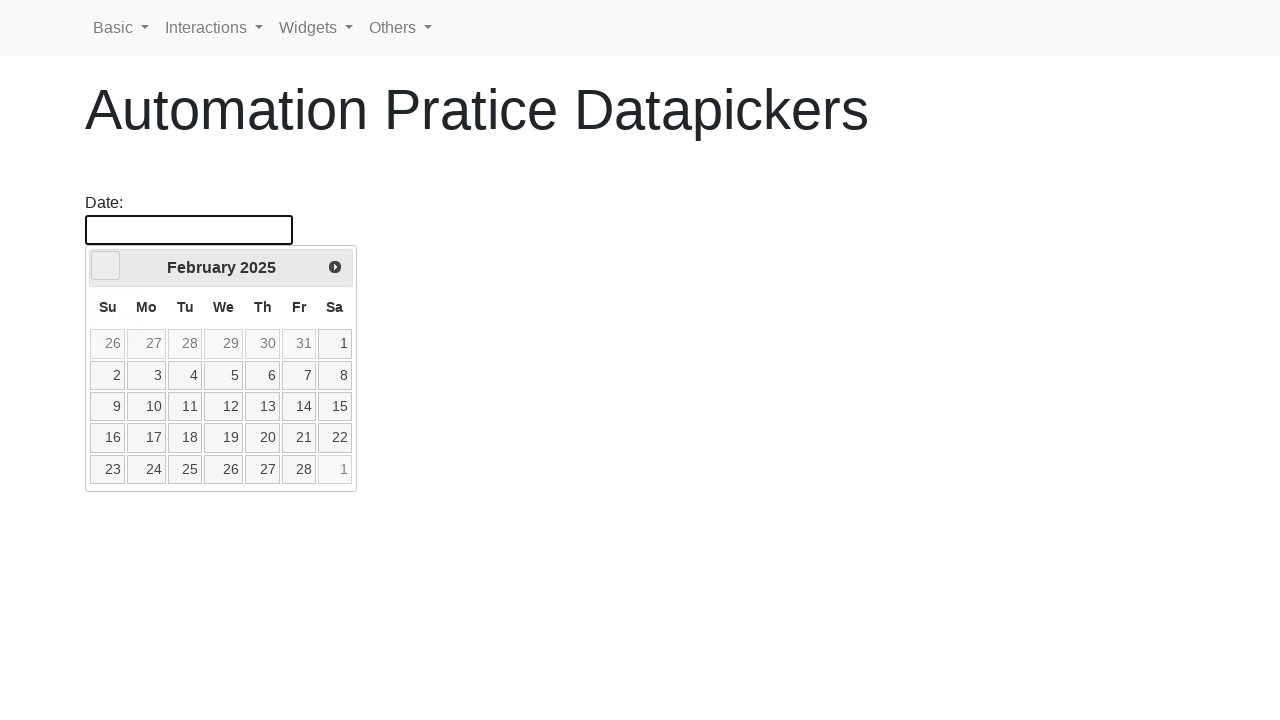

Waited for date picker to update
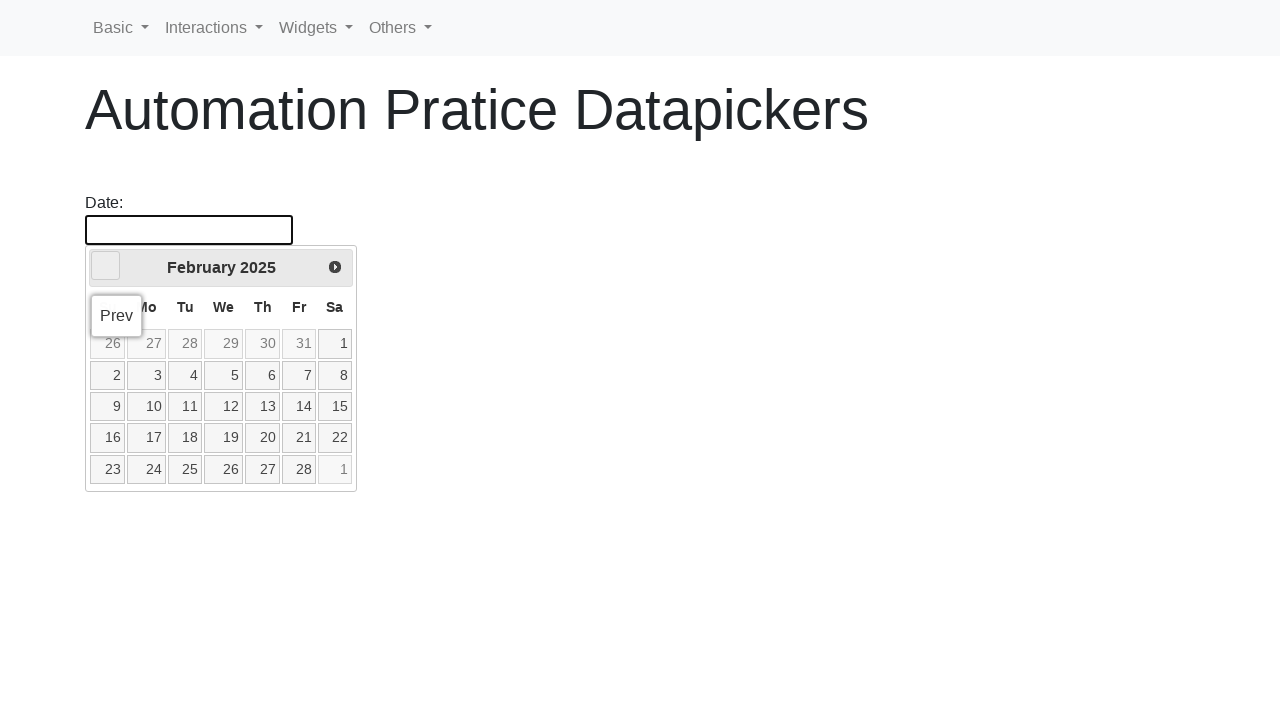

Clicked previous button to navigate backwards (currently at February 2025) at (106, 266) on .ui-datepicker-prev
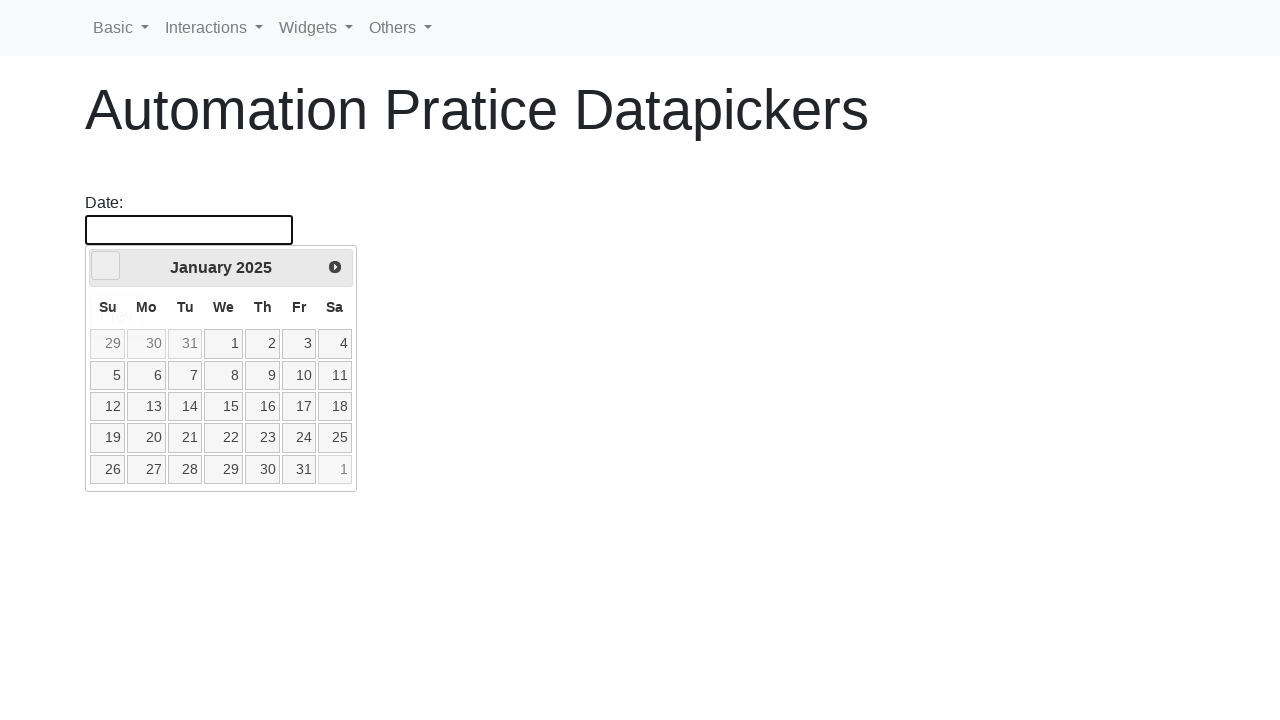

Waited for date picker to update
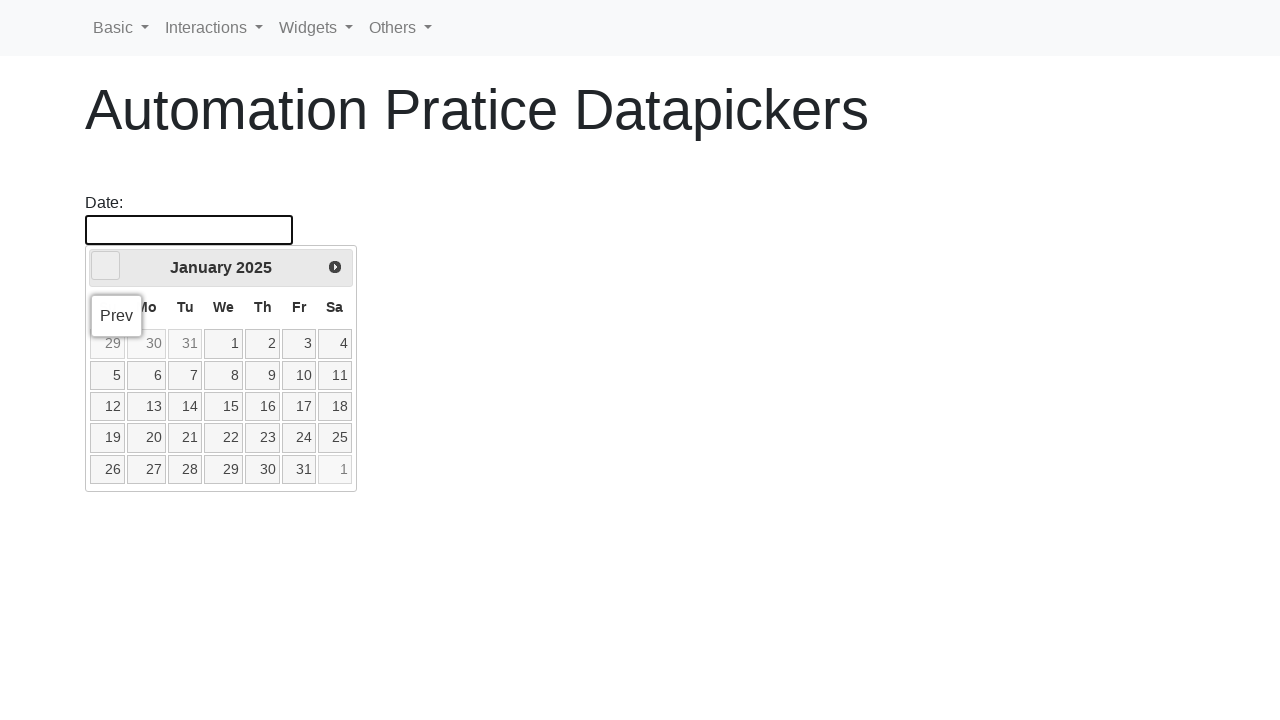

Clicked previous button to navigate backwards (currently at January 2025) at (106, 266) on .ui-datepicker-prev
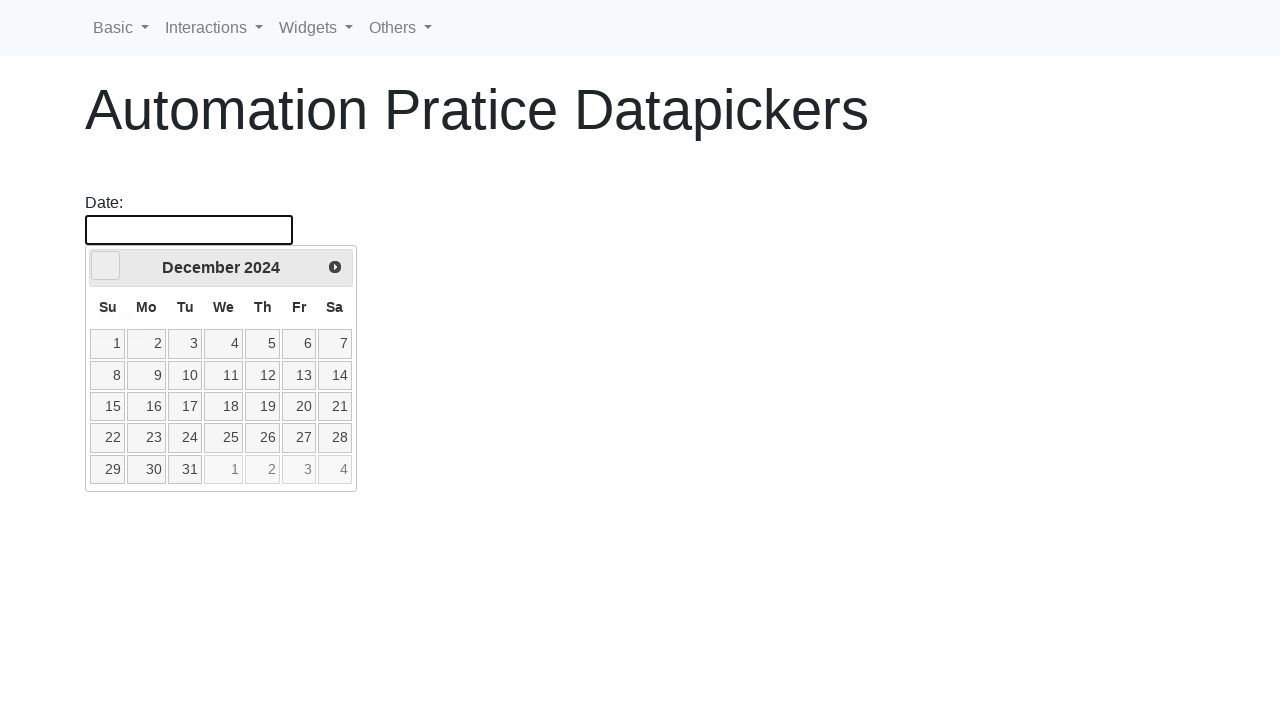

Waited for date picker to update
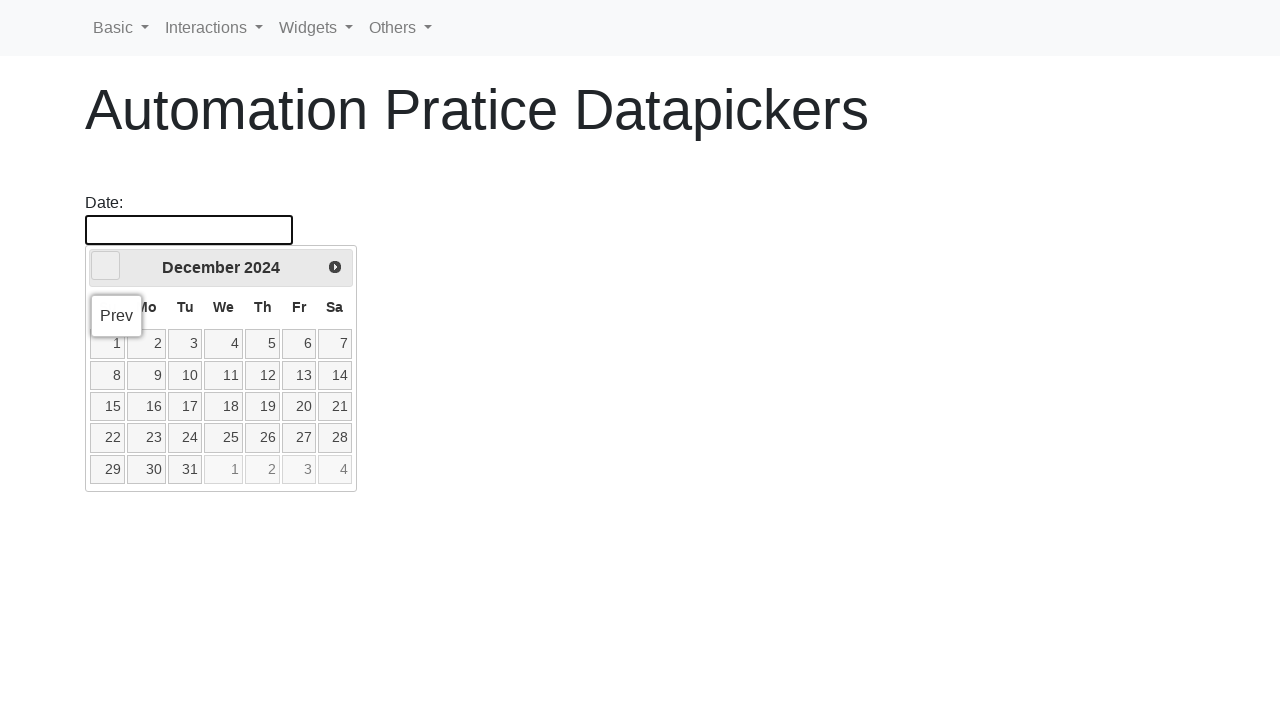

Clicked previous button to navigate backwards (currently at December 2024) at (106, 266) on .ui-datepicker-prev
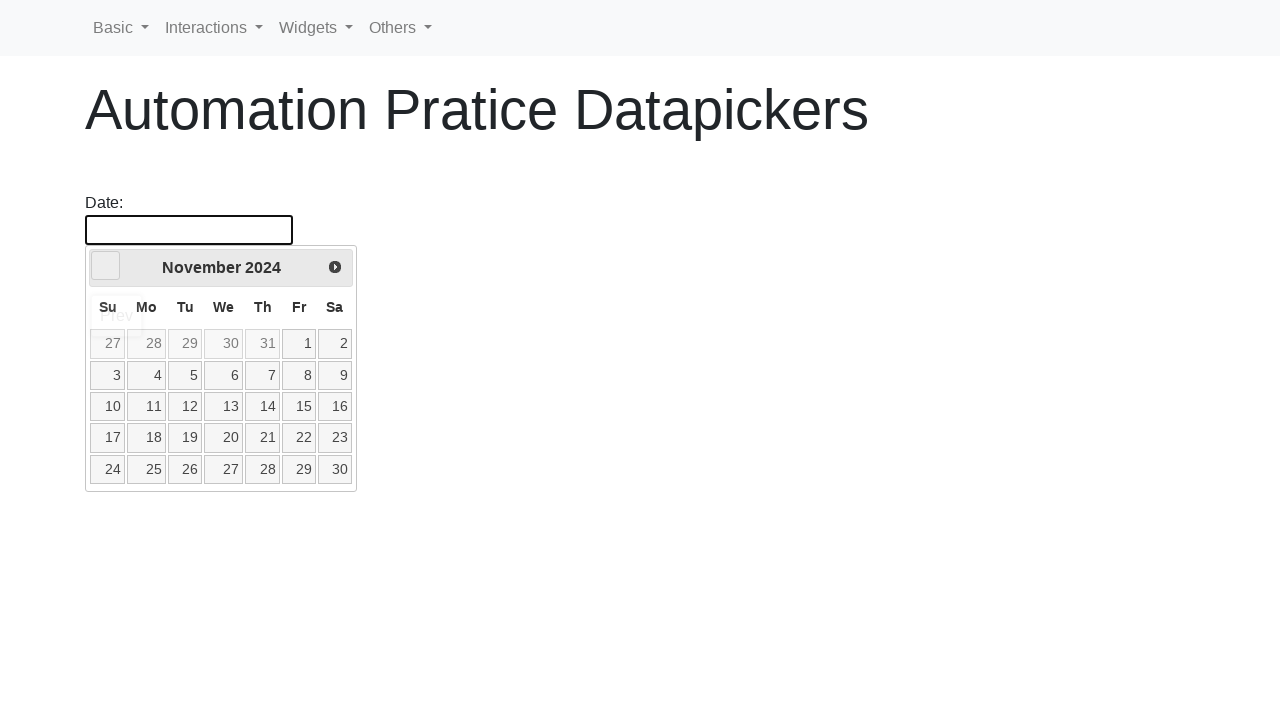

Waited for date picker to update
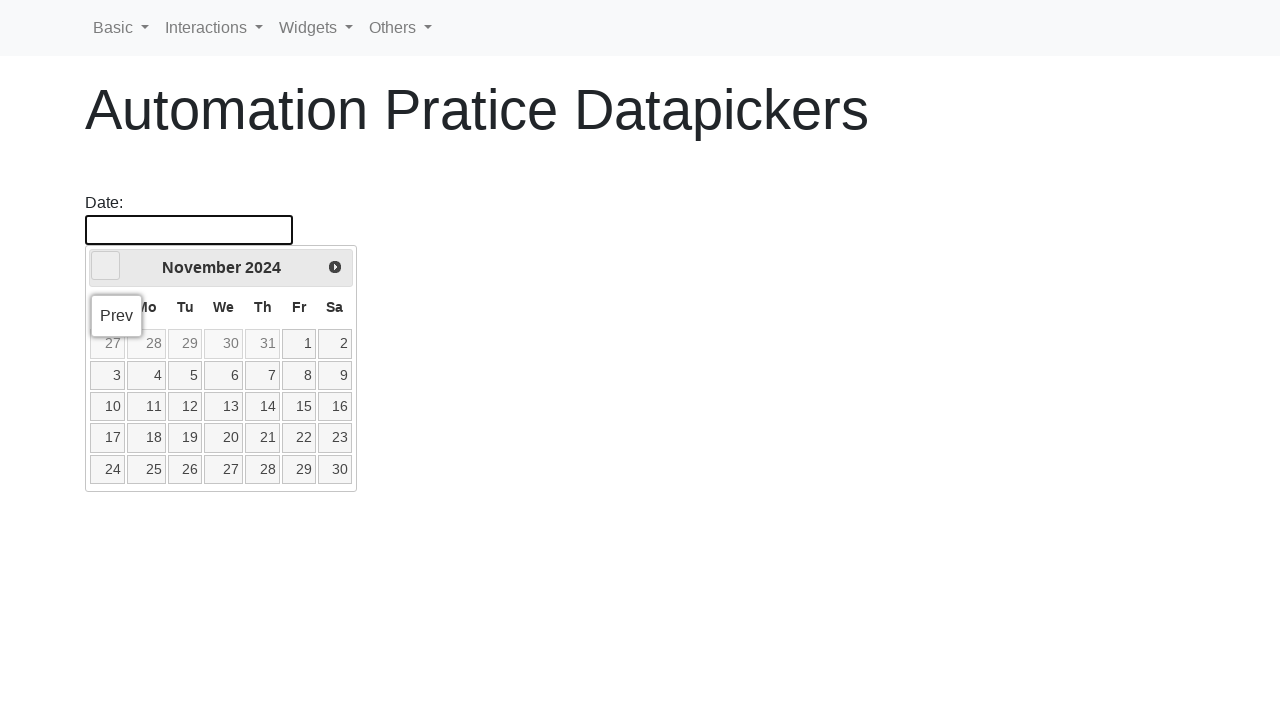

Clicked previous button to navigate backwards (currently at November 2024) at (106, 266) on .ui-datepicker-prev
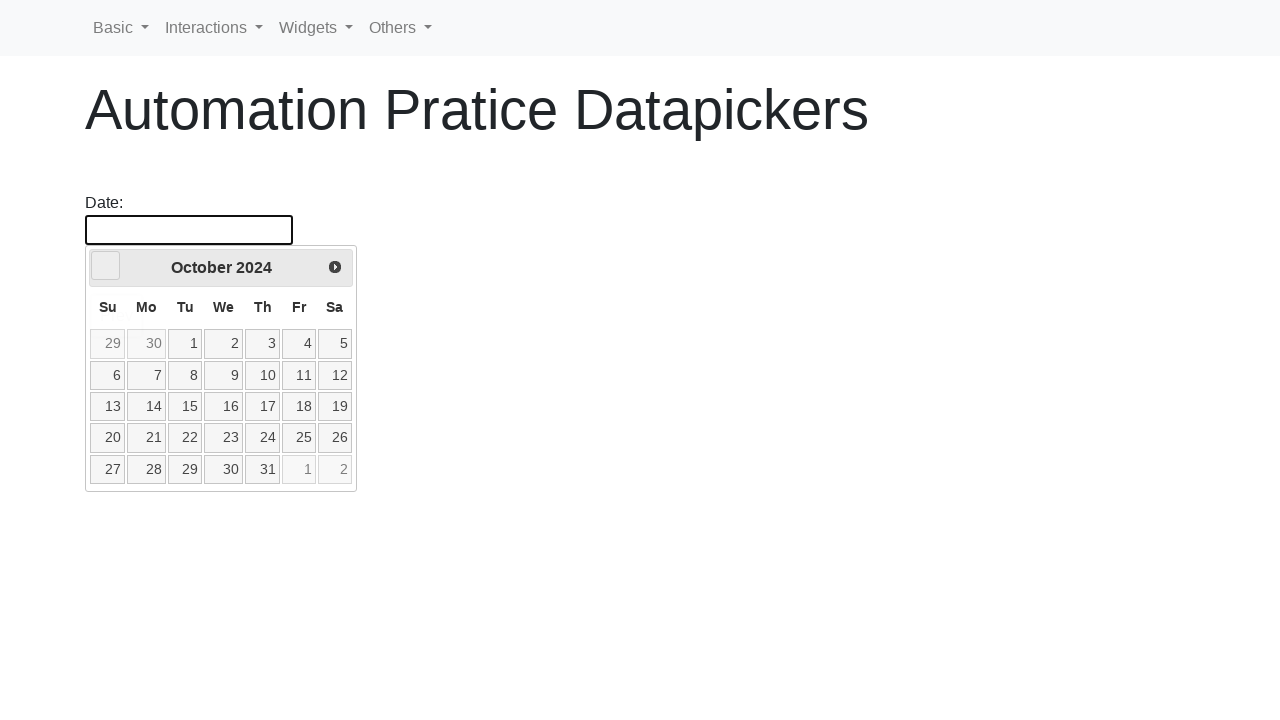

Waited for date picker to update
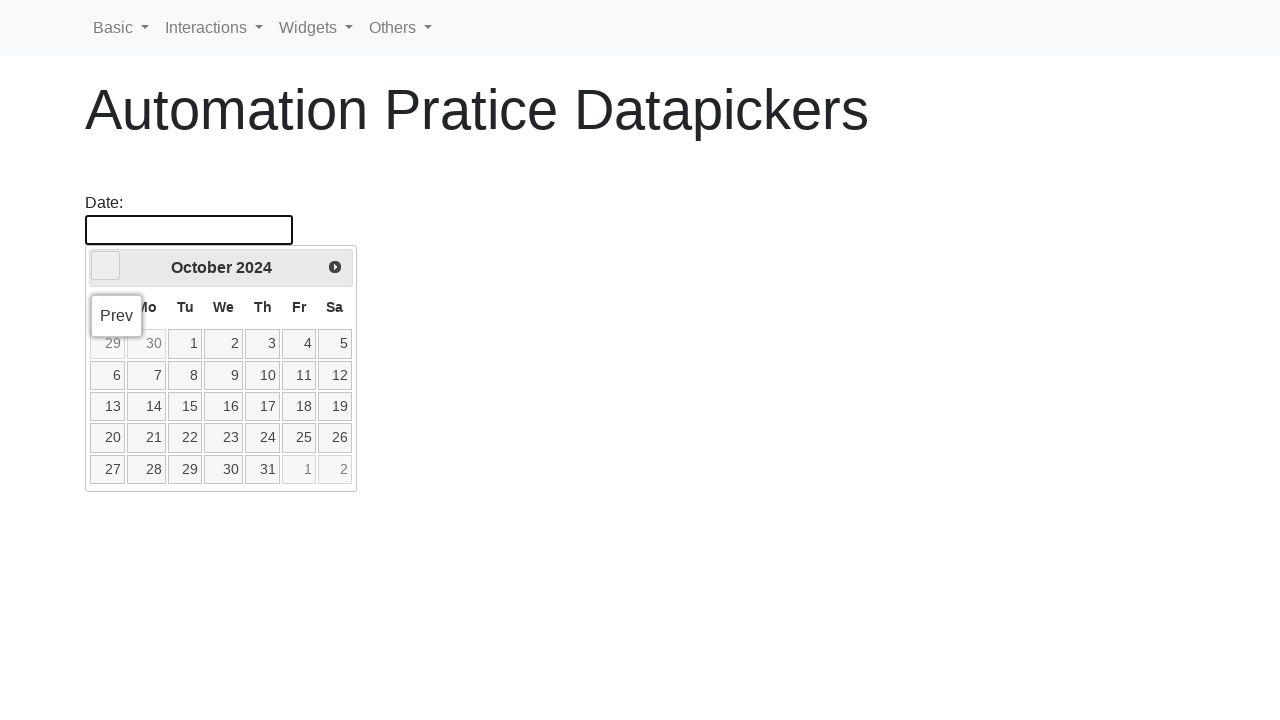

Clicked previous button to navigate backwards (currently at October 2024) at (106, 266) on .ui-datepicker-prev
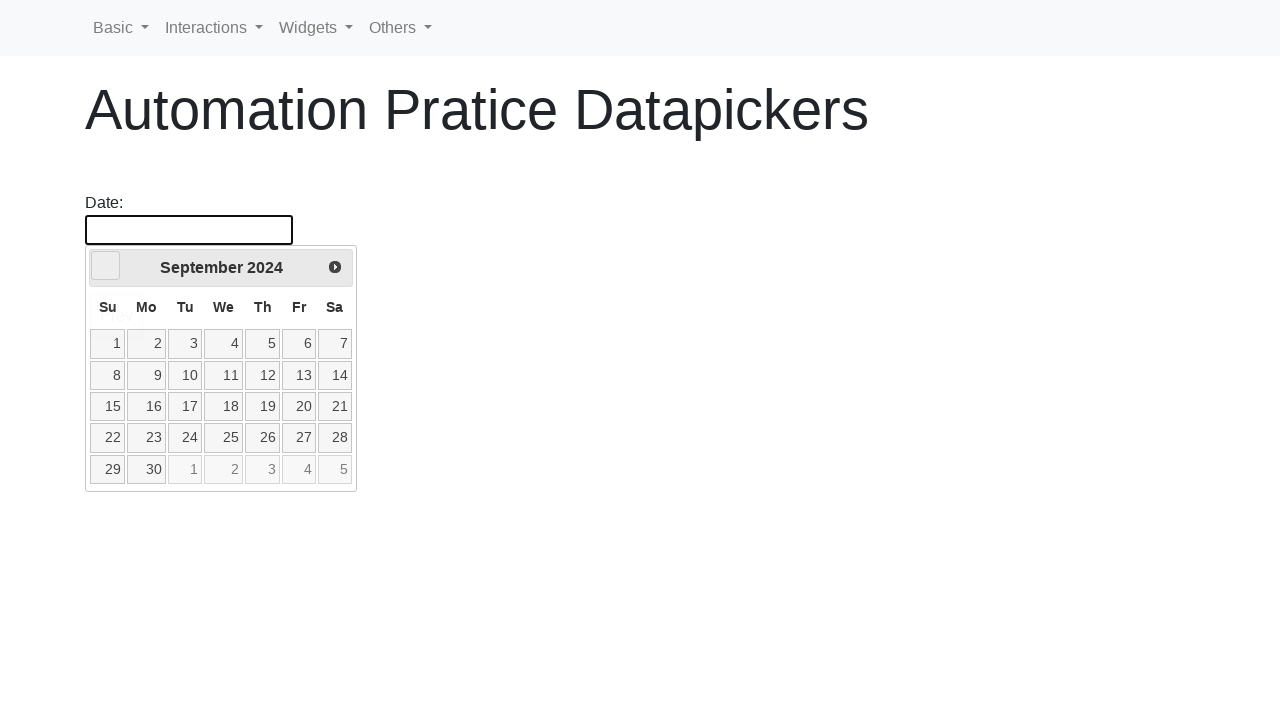

Waited for date picker to update
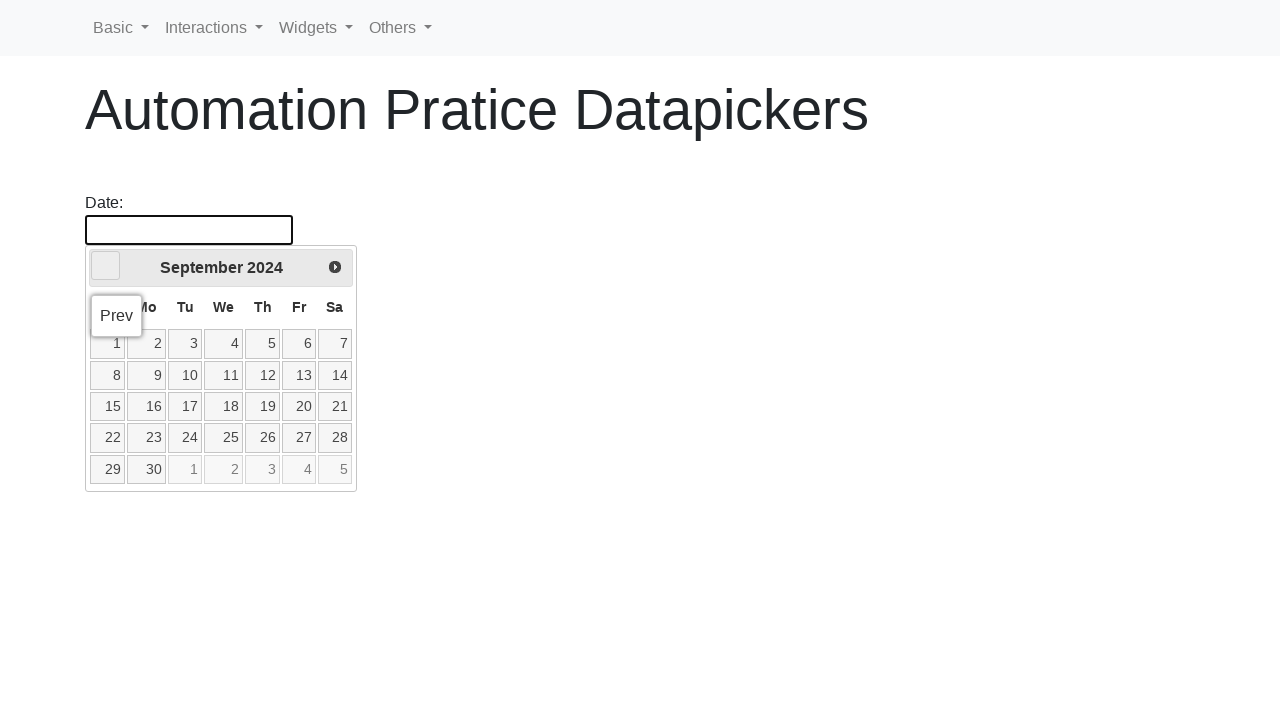

Clicked previous button to navigate backwards (currently at September 2024) at (106, 266) on .ui-datepicker-prev
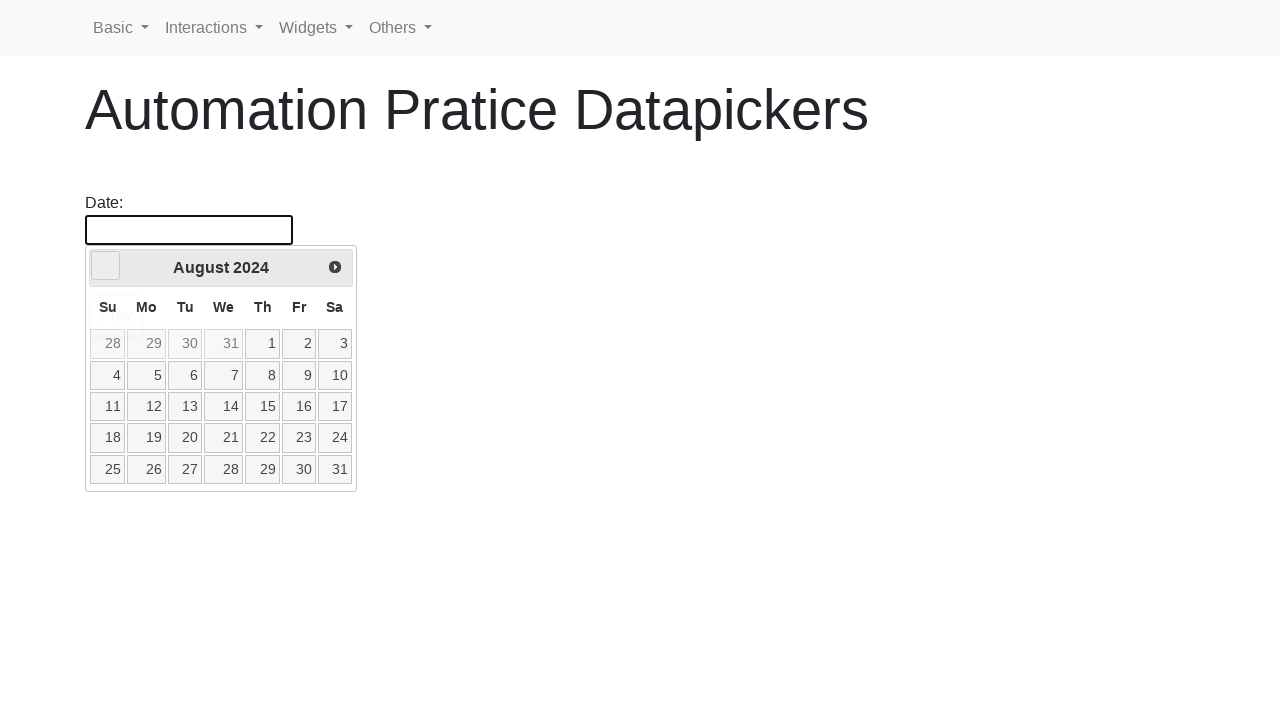

Waited for date picker to update
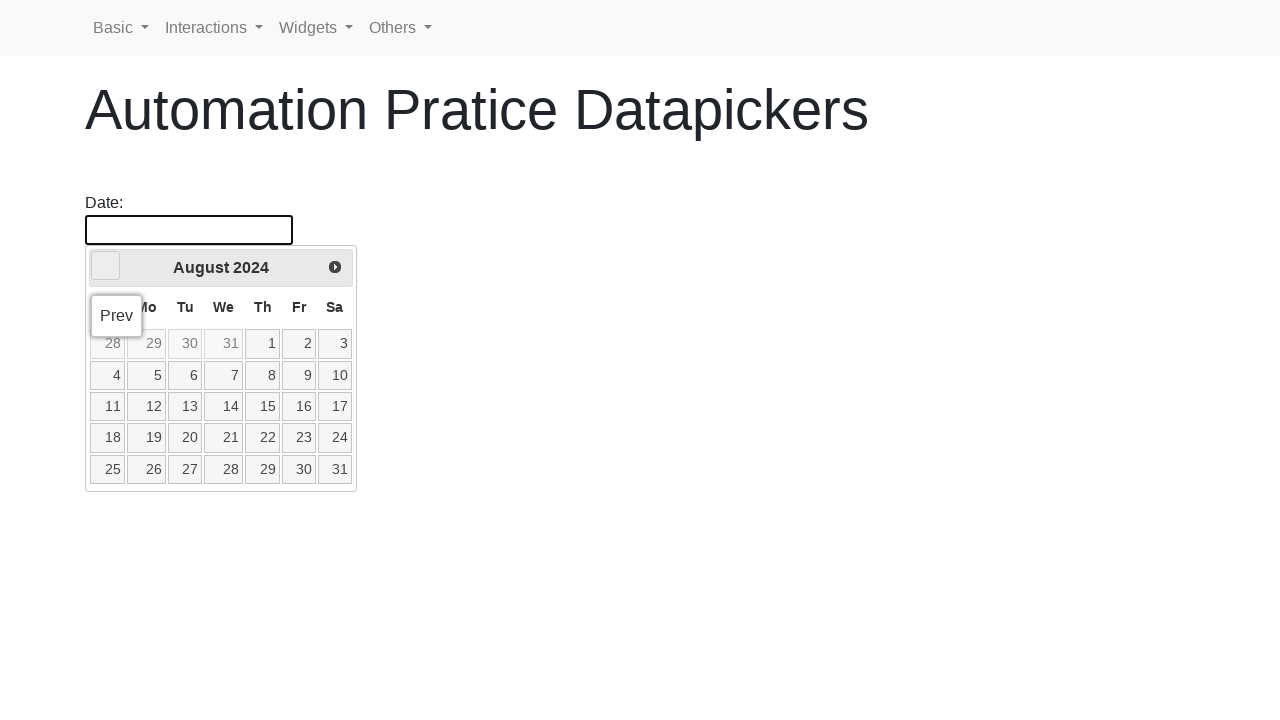

Clicked previous button to navigate backwards (currently at August 2024) at (106, 266) on .ui-datepicker-prev
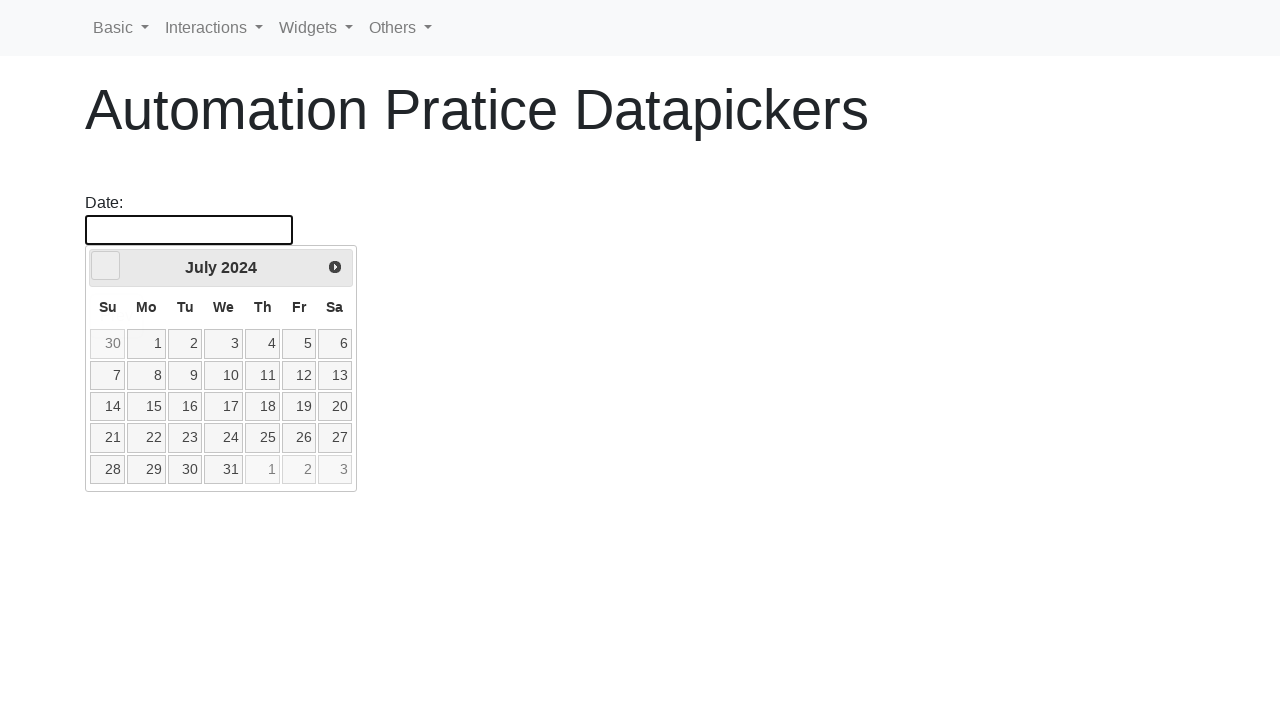

Waited for date picker to update
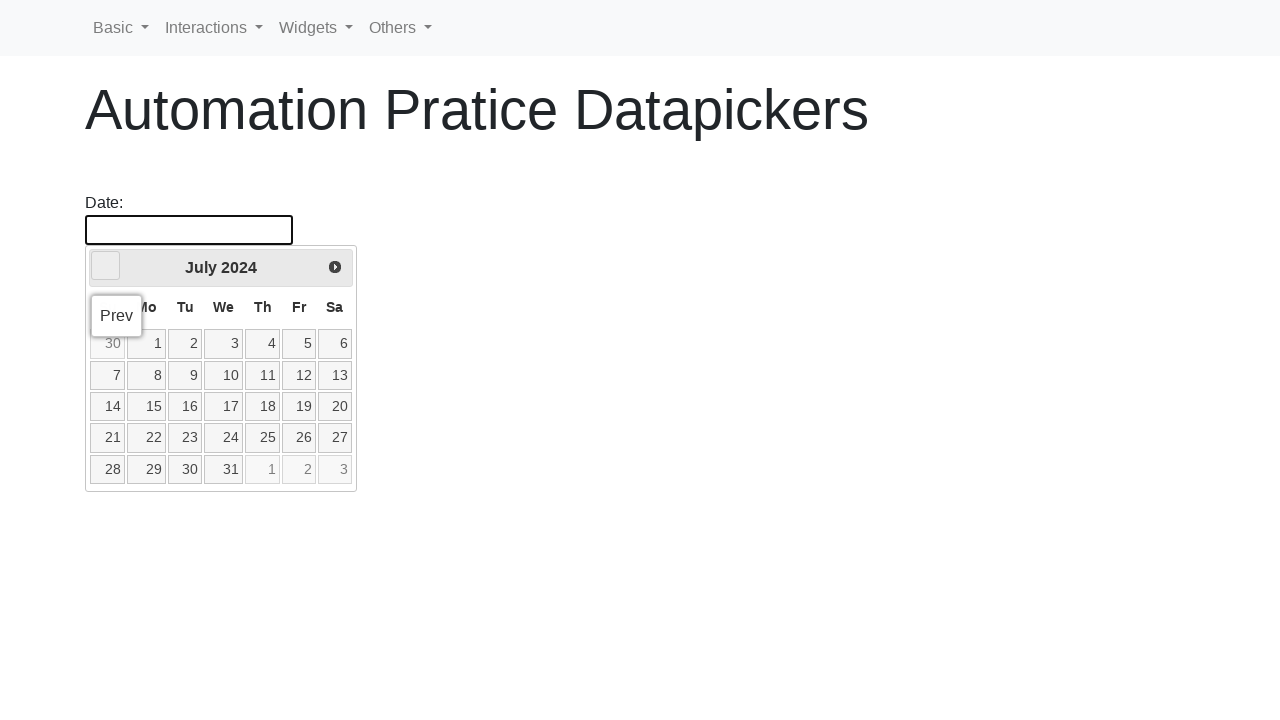

Selected day 30 in October 2018 at (108, 344) on a.ui-state-default:text('30')
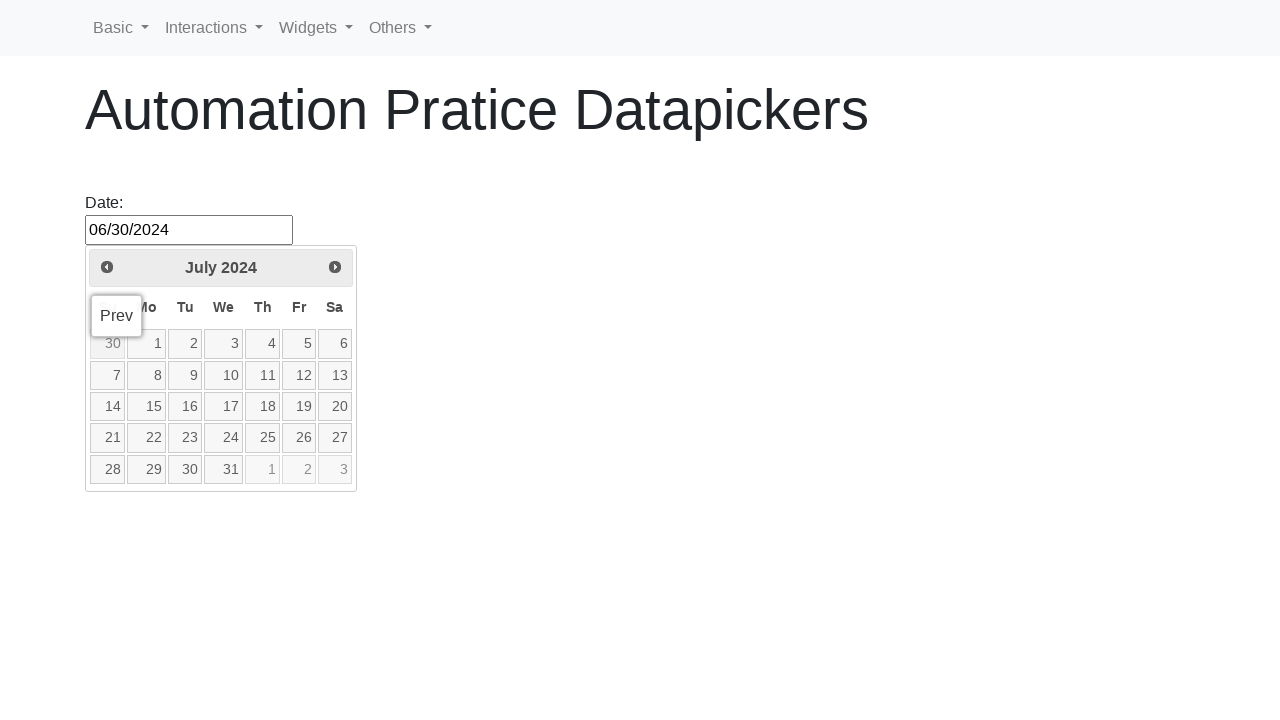

Waited for date selection to be processed
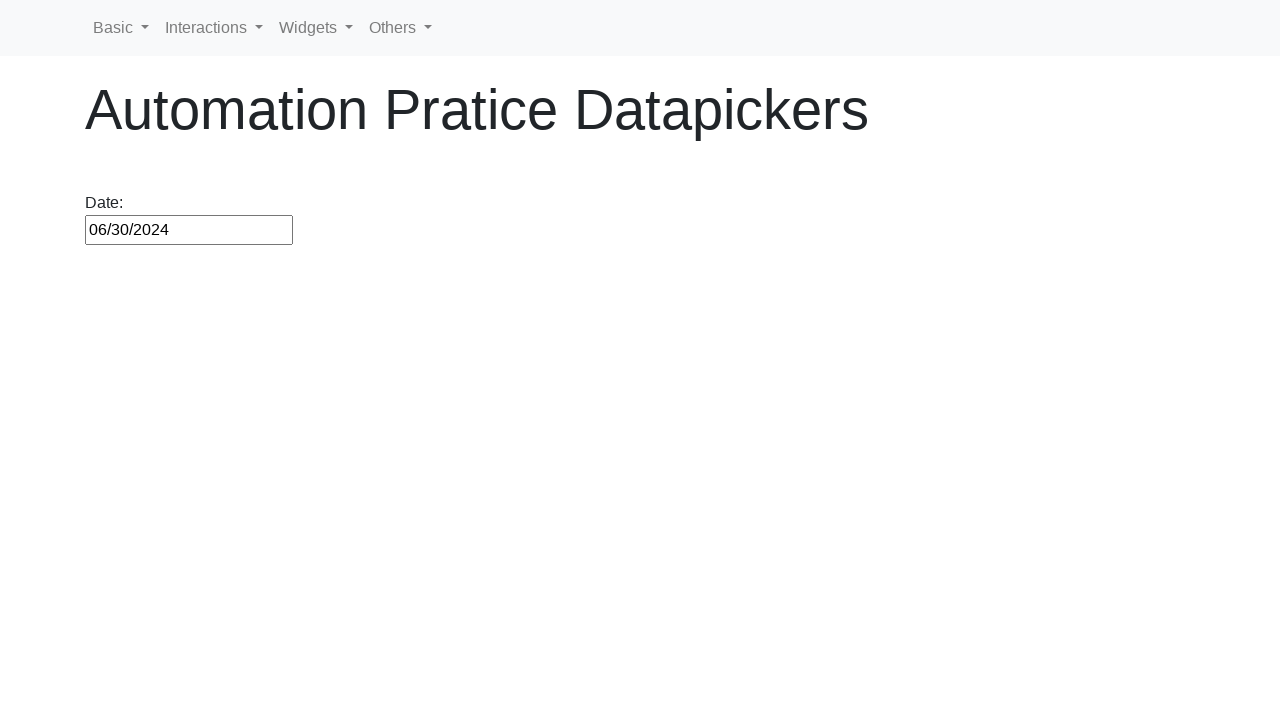

Clicked on date picker field to open calendar again at (189, 230) on #datepicker
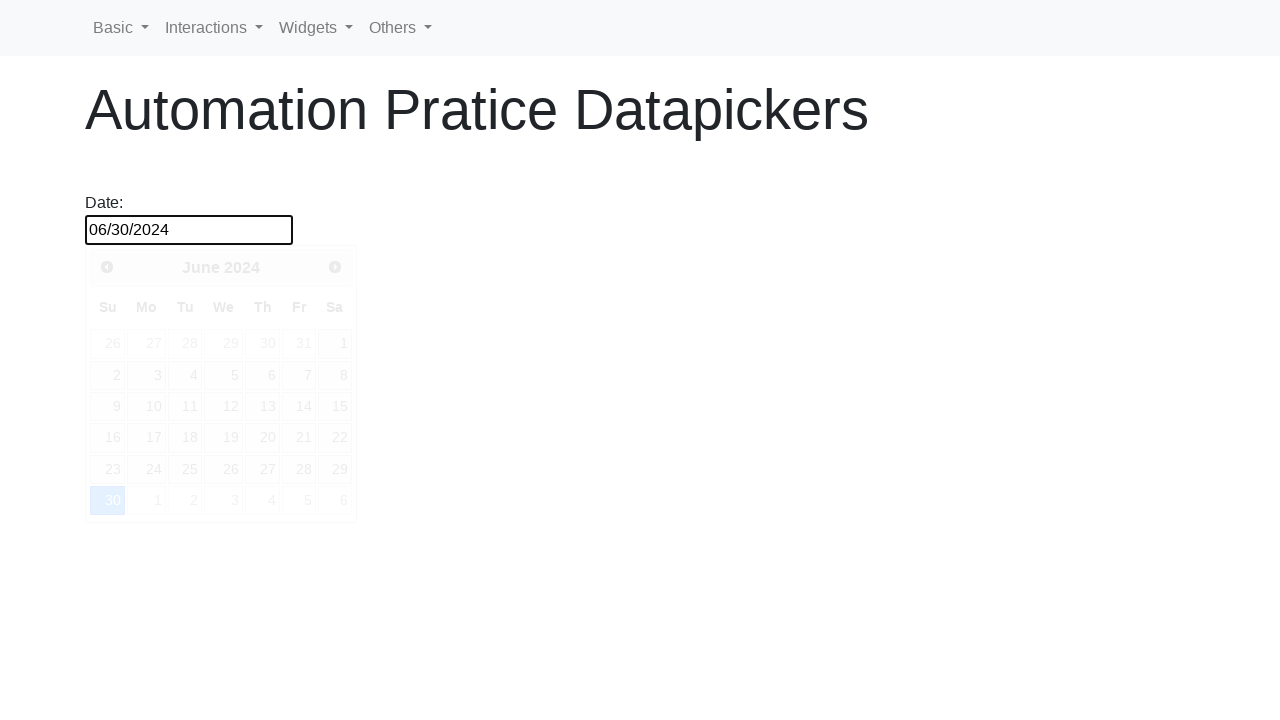

Date picker calendar appeared again
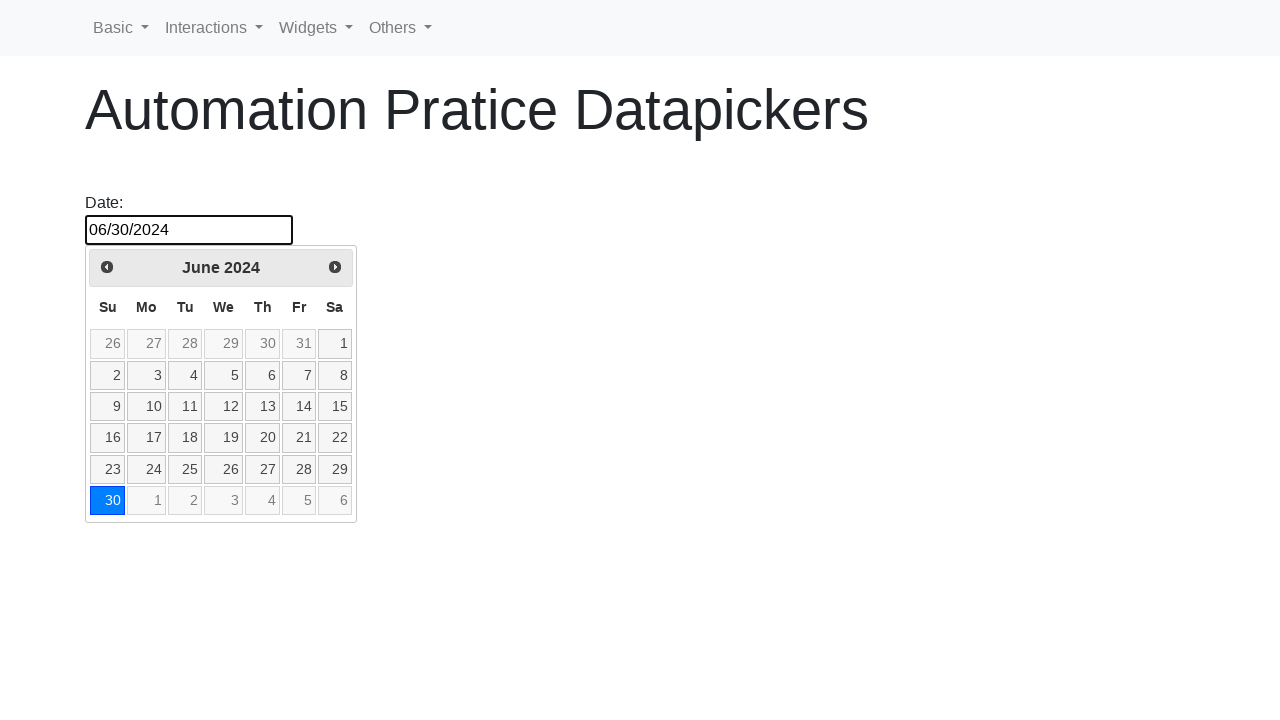

Clicked previous button to navigate to January 2018 (currently at June 2024) at (107, 267) on .ui-datepicker-prev
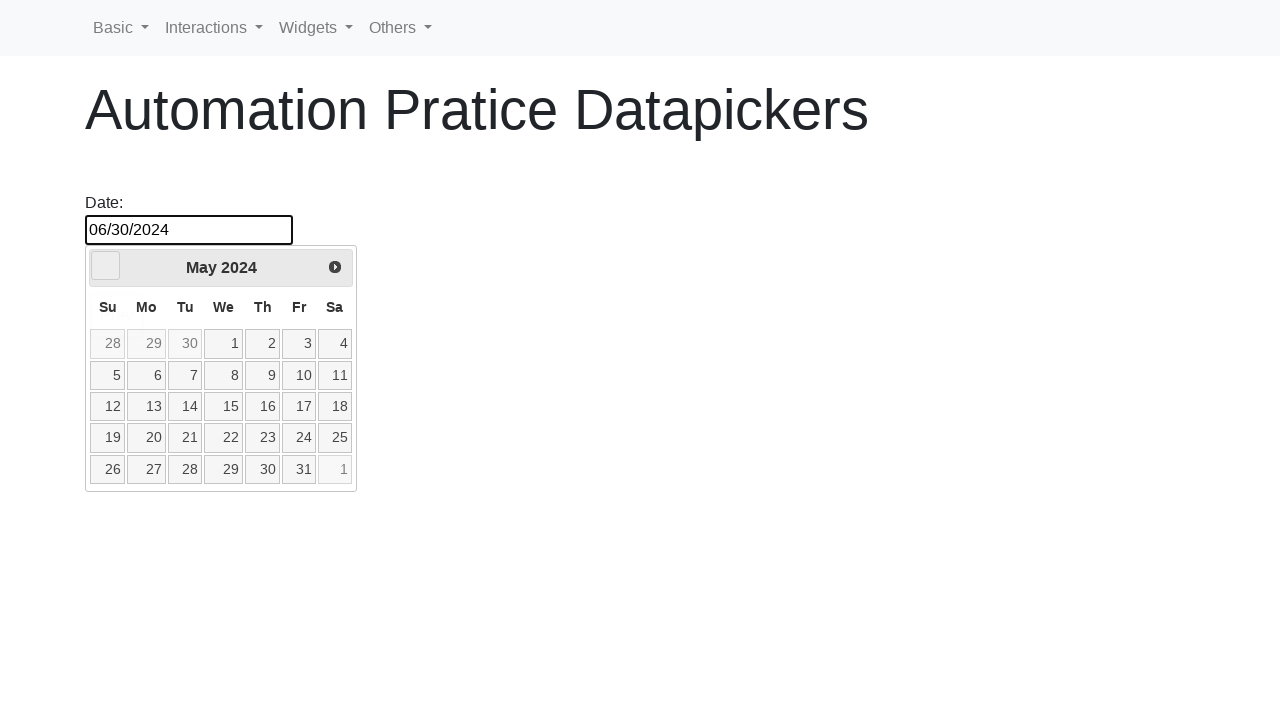

Waited for date picker to update
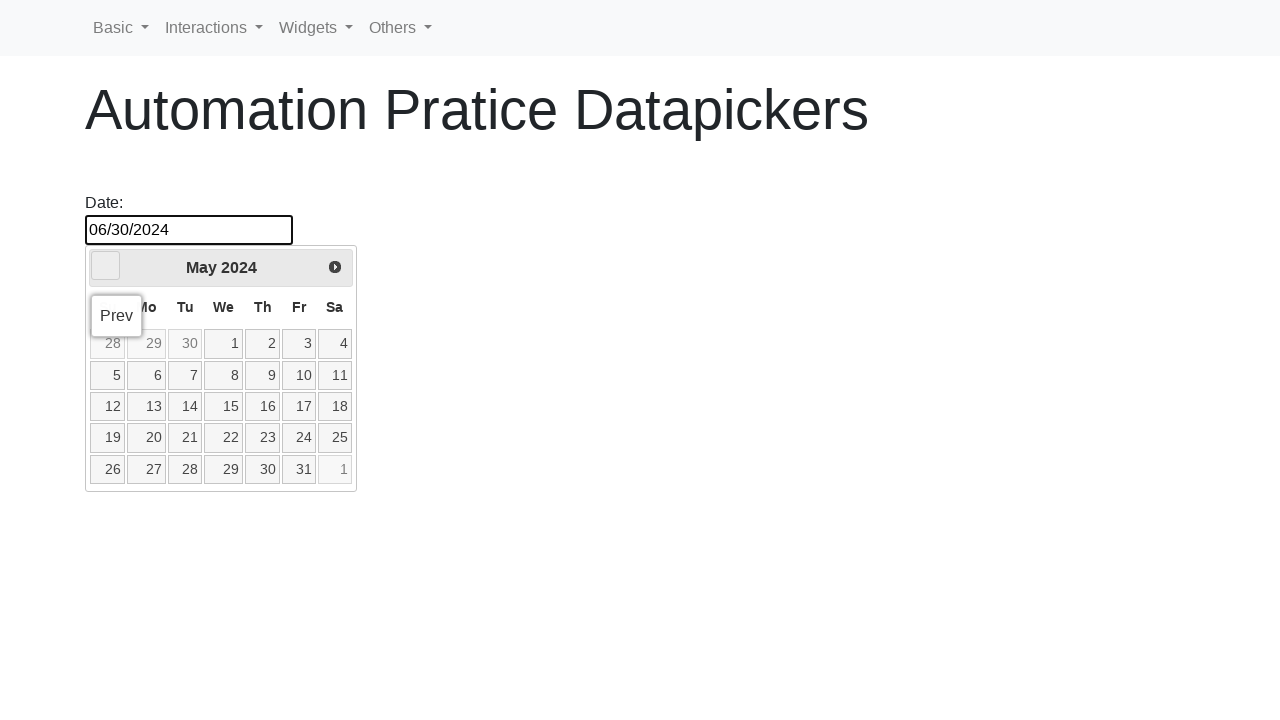

Clicked previous button to navigate to January 2018 (currently at May 2024) at (106, 266) on .ui-datepicker-prev
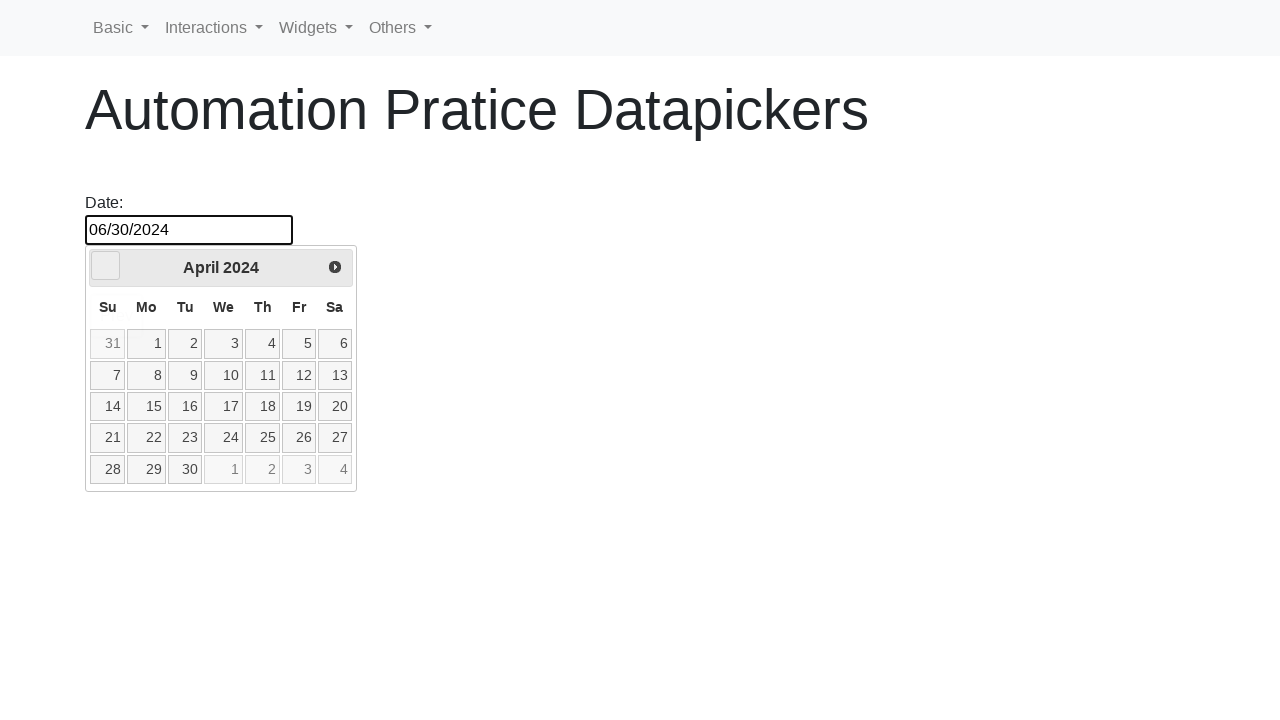

Waited for date picker to update
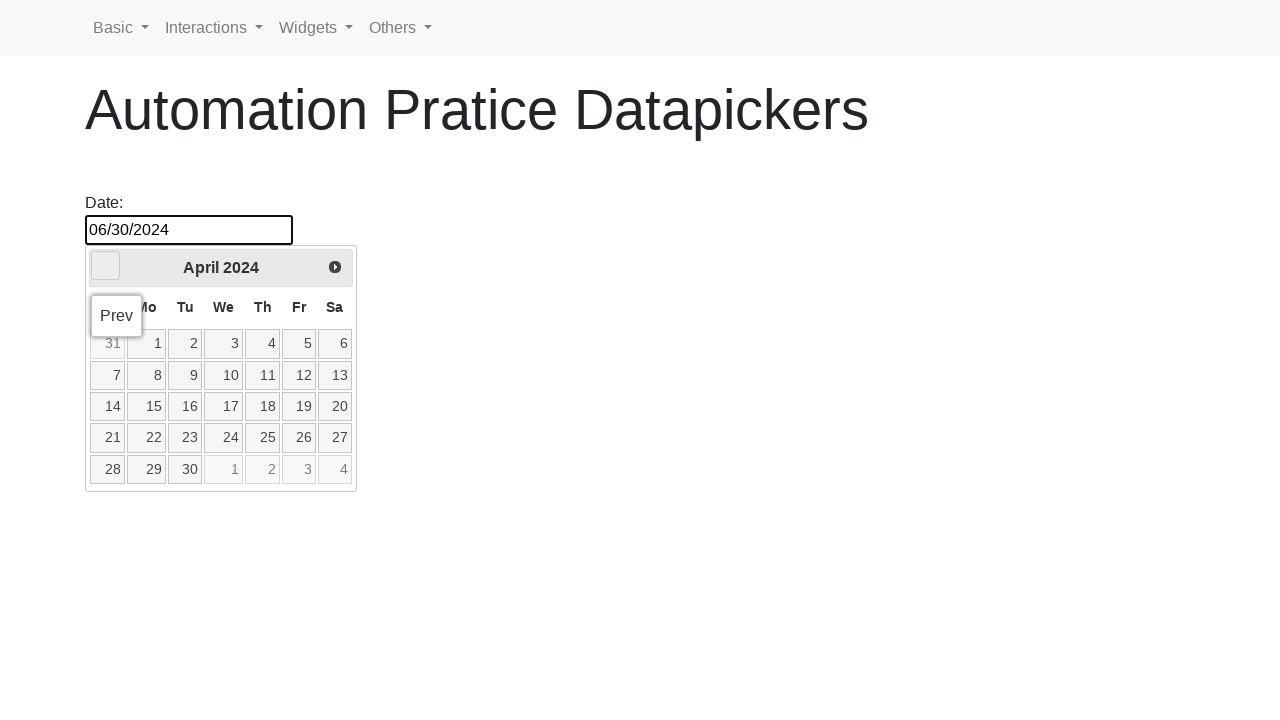

Clicked previous button to navigate to January 2018 (currently at April 2024) at (106, 266) on .ui-datepicker-prev
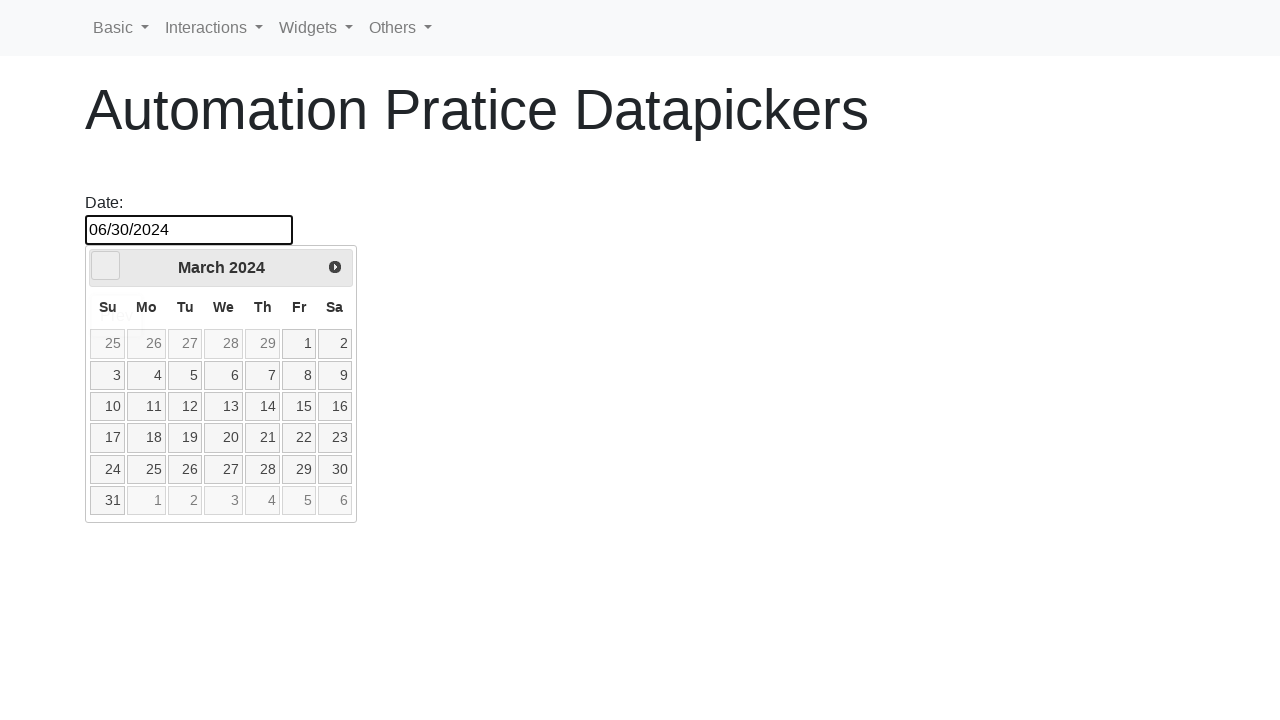

Waited for date picker to update
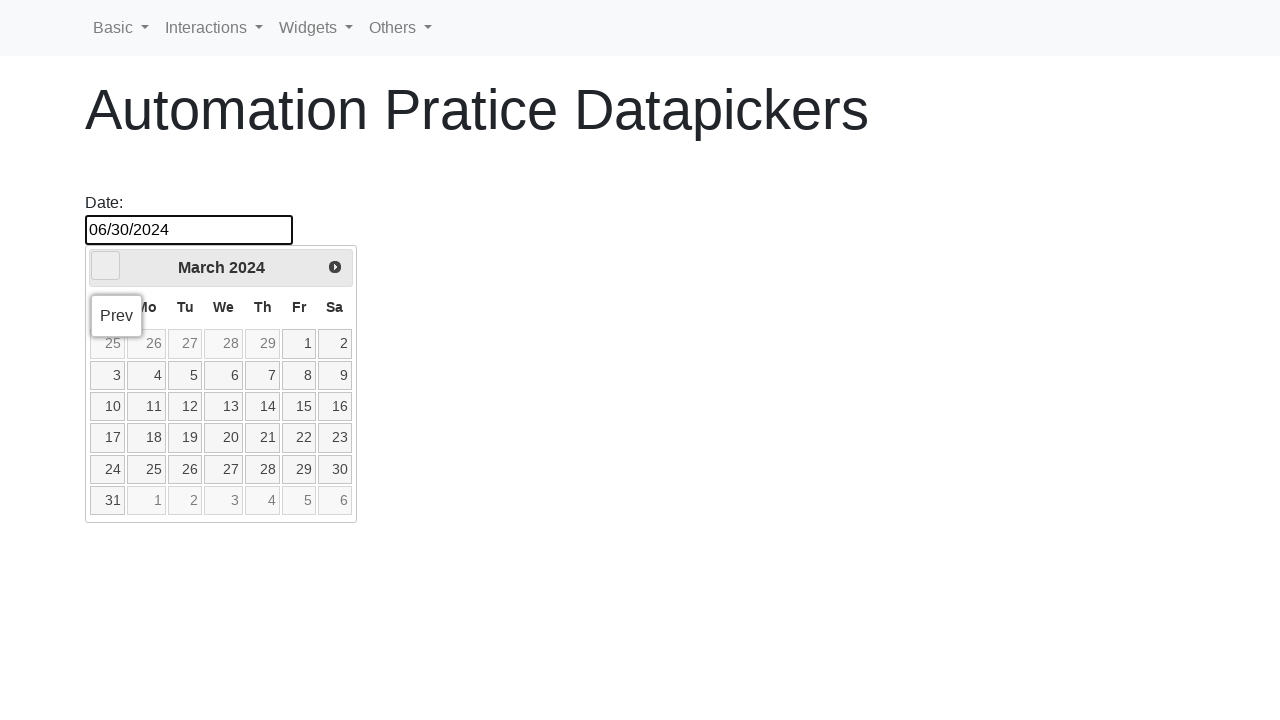

Clicked previous button to navigate to January 2018 (currently at March 2024) at (106, 266) on .ui-datepicker-prev
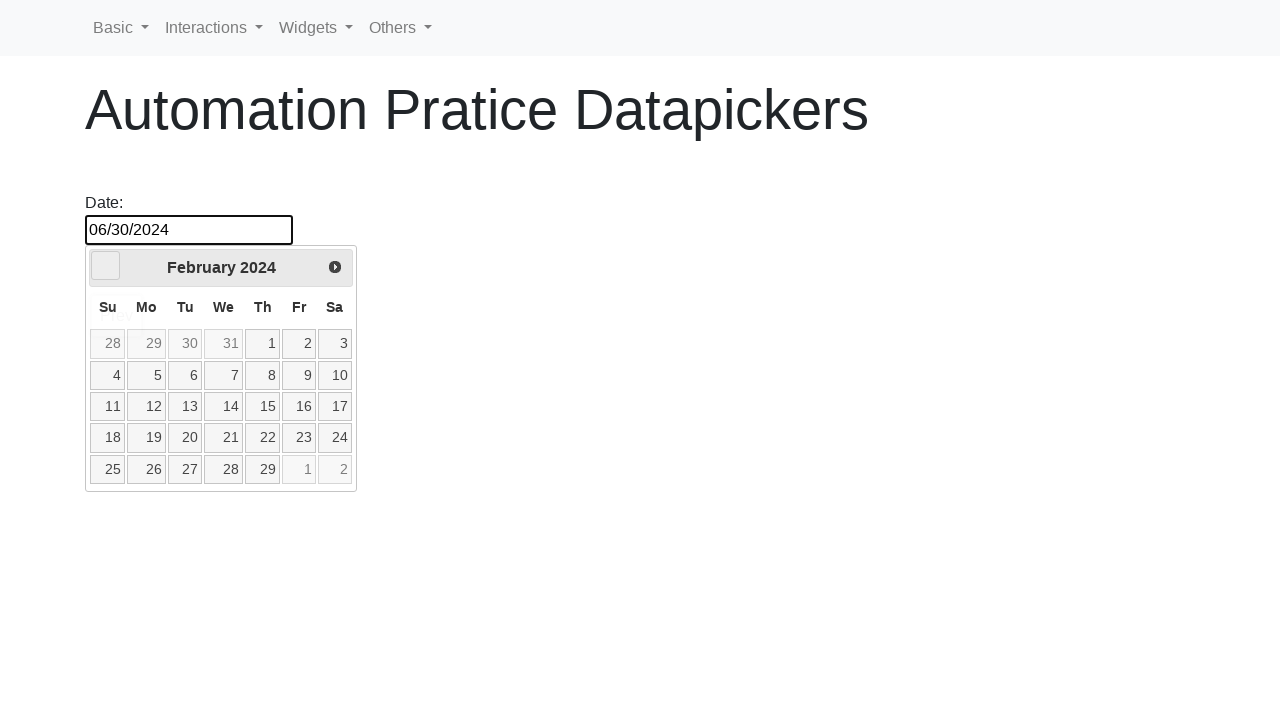

Waited for date picker to update
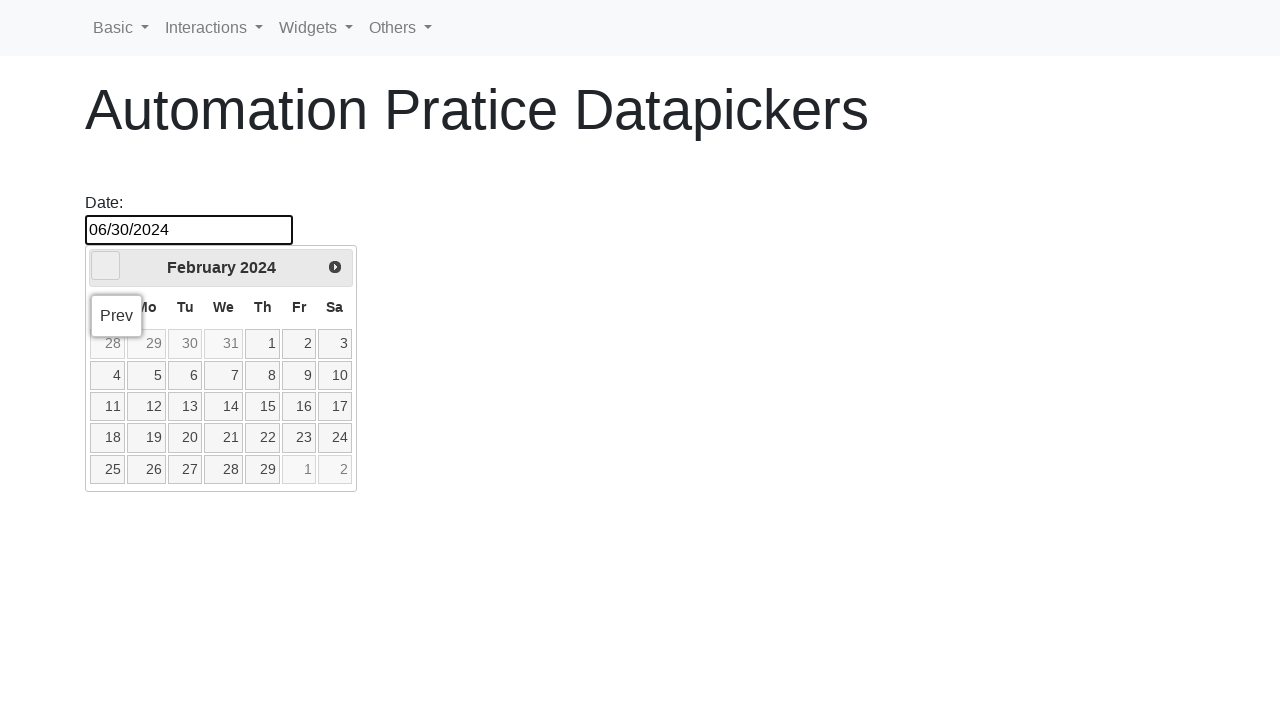

Clicked previous button to navigate to January 2018 (currently at February 2024) at (106, 266) on .ui-datepicker-prev
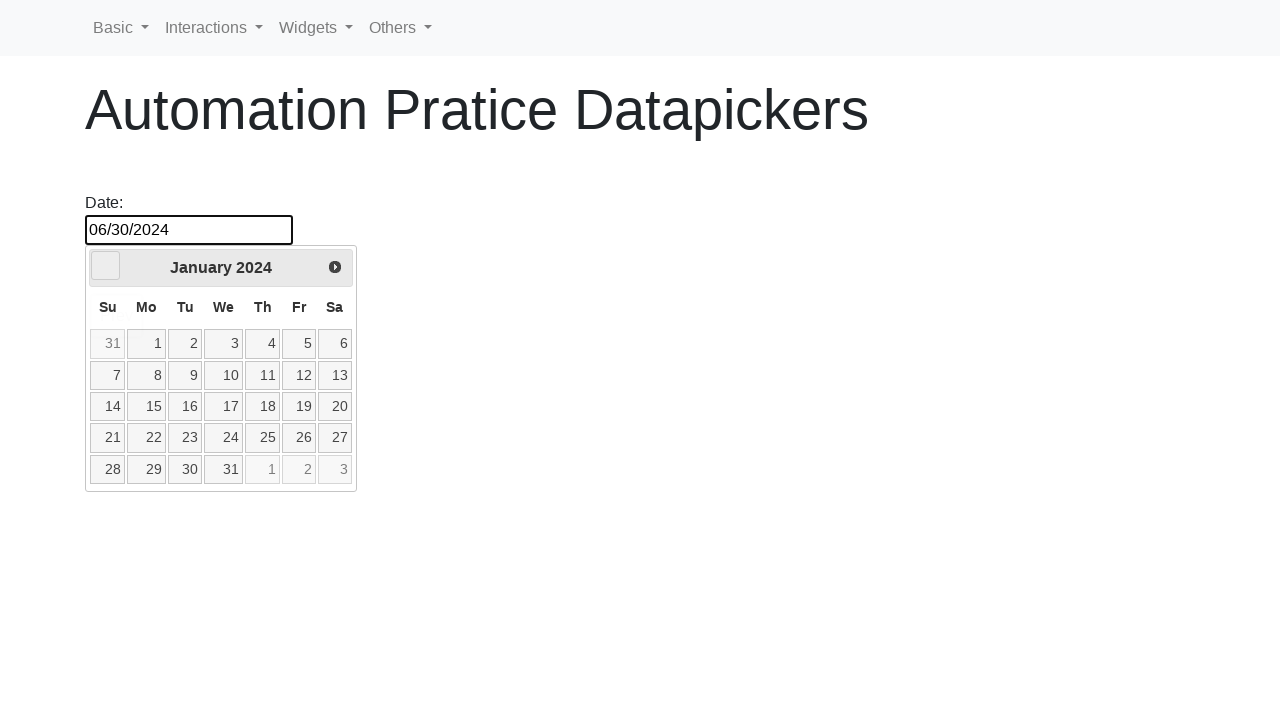

Waited for date picker to update
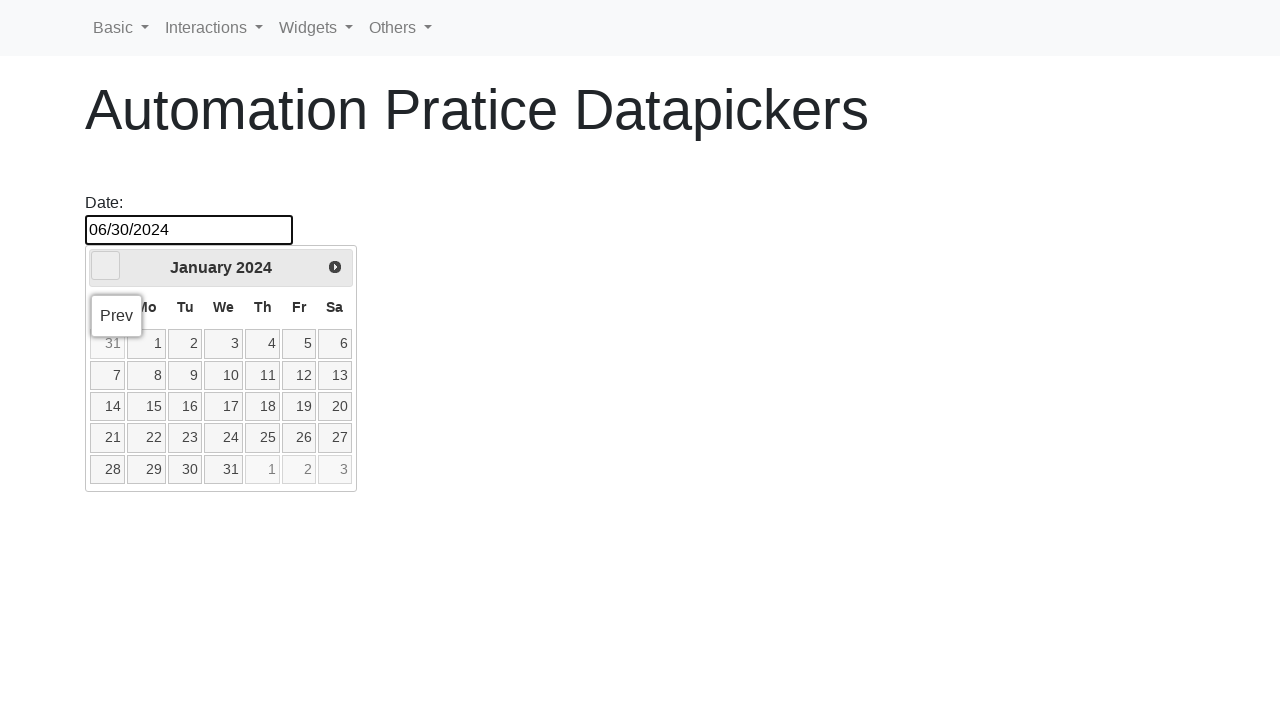

Clicked previous button to navigate to January 2018 (currently at January 2024) at (106, 266) on .ui-datepicker-prev
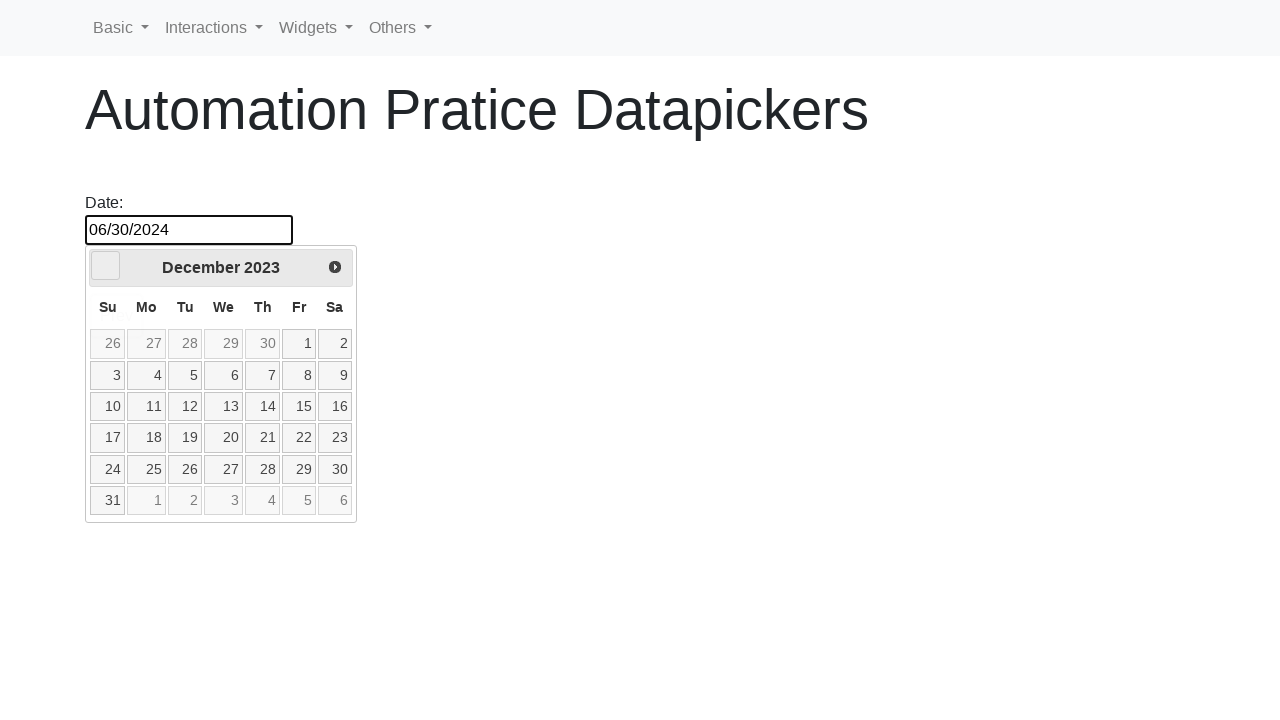

Waited for date picker to update
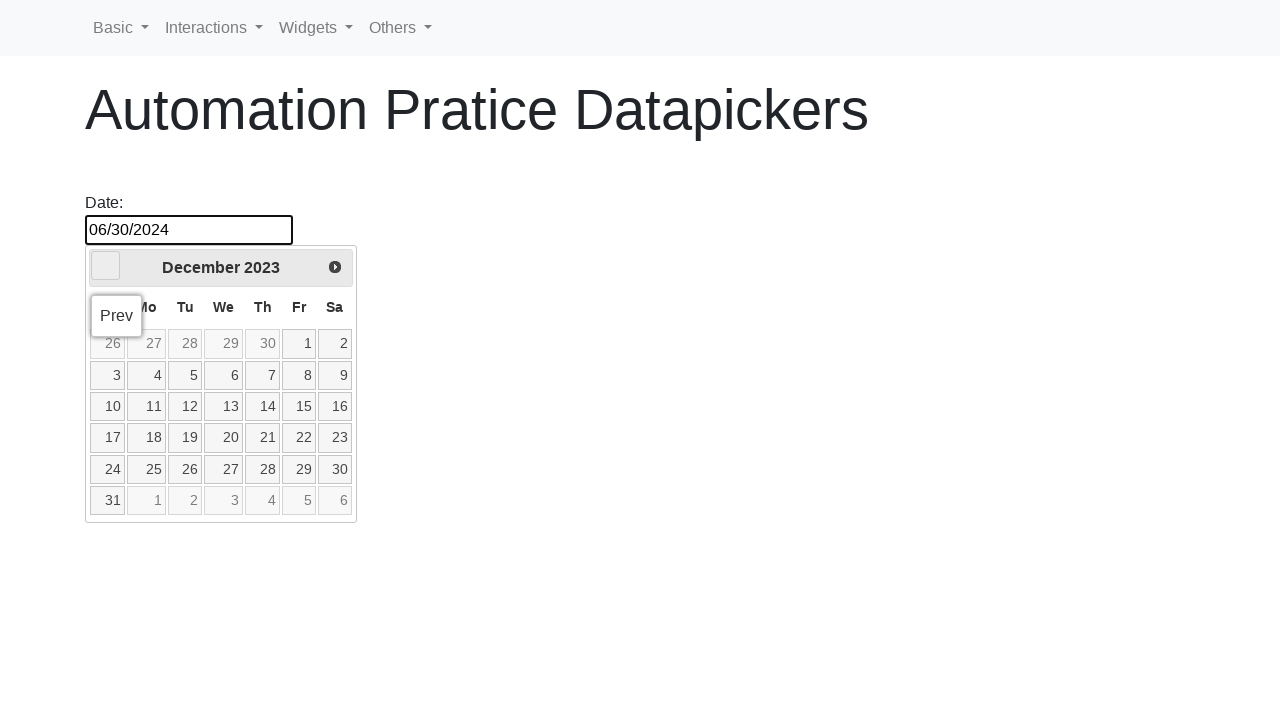

Clicked previous button to navigate to January 2018 (currently at December 2023) at (106, 266) on .ui-datepicker-prev
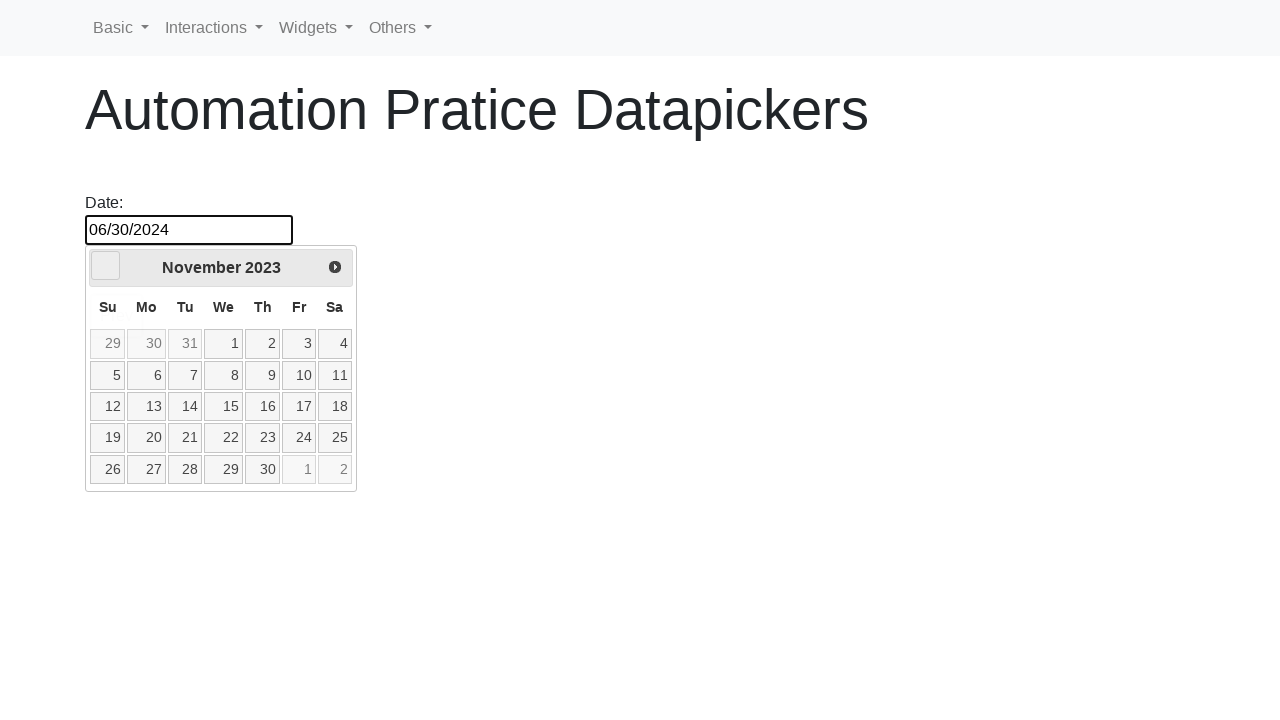

Waited for date picker to update
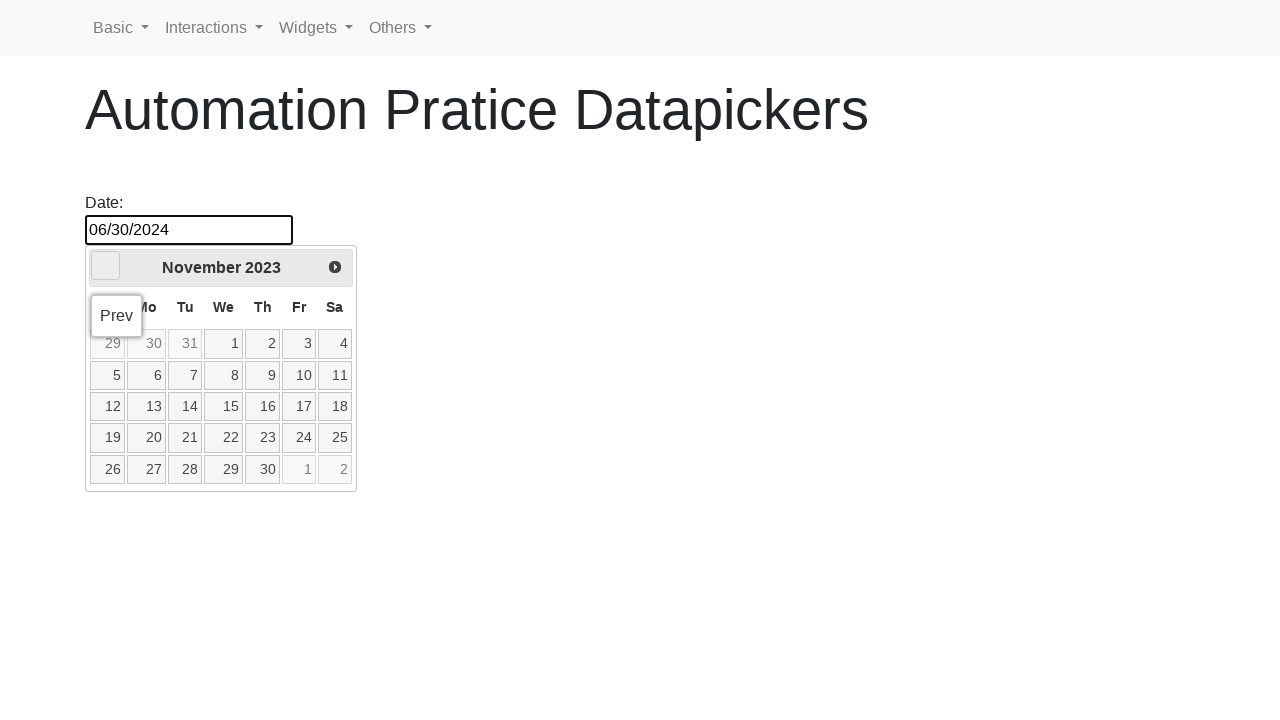

Clicked previous button to navigate to January 2018 (currently at November 2023) at (106, 266) on .ui-datepicker-prev
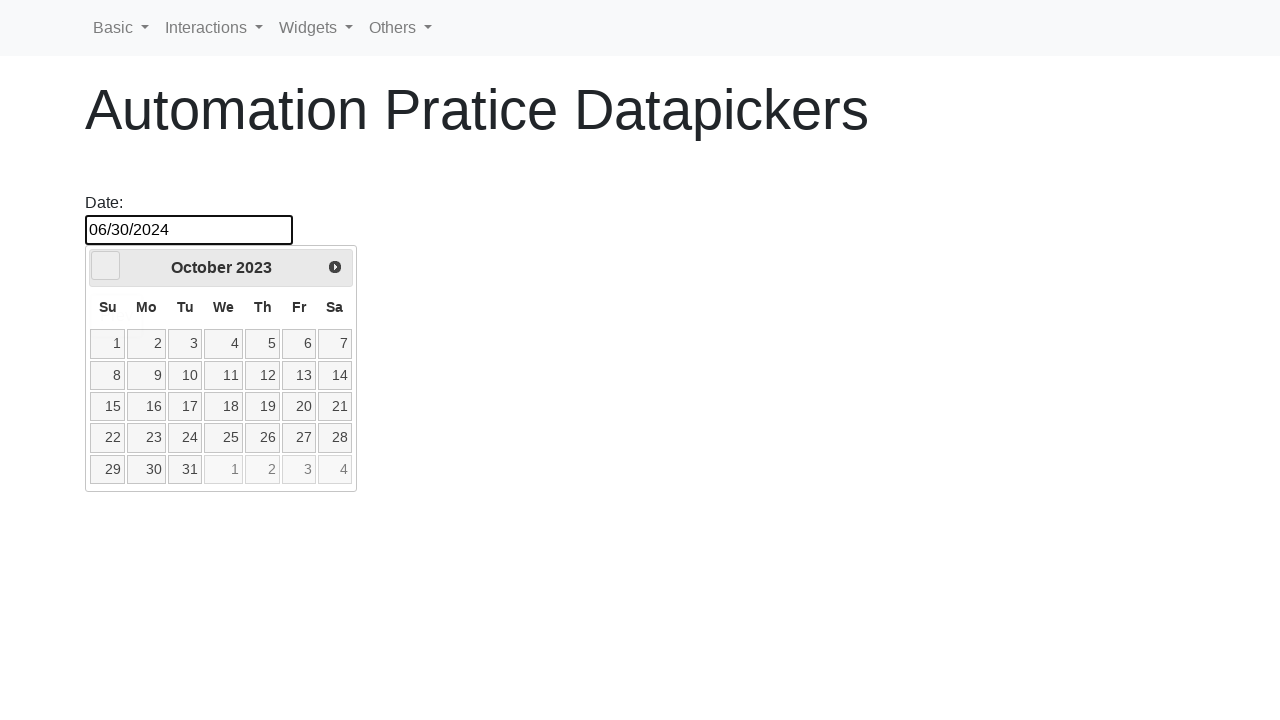

Waited for date picker to update
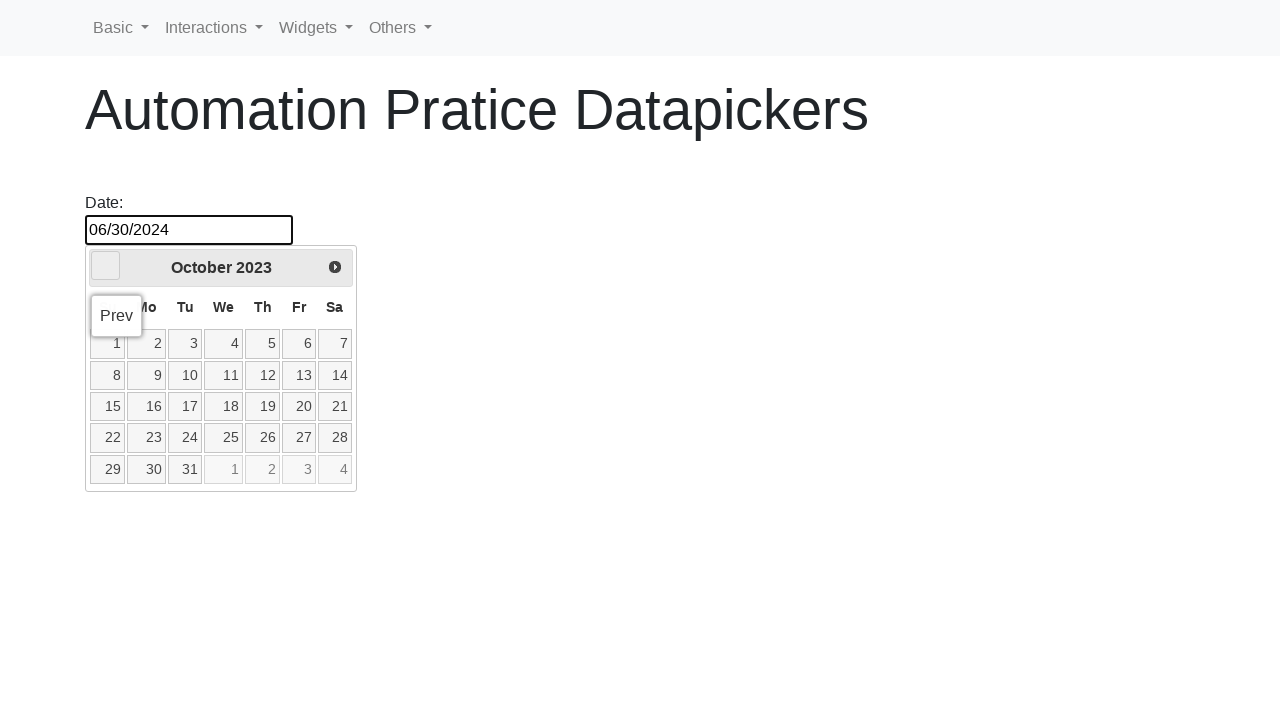

Clicked previous button to navigate to January 2018 (currently at October 2023) at (106, 266) on .ui-datepicker-prev
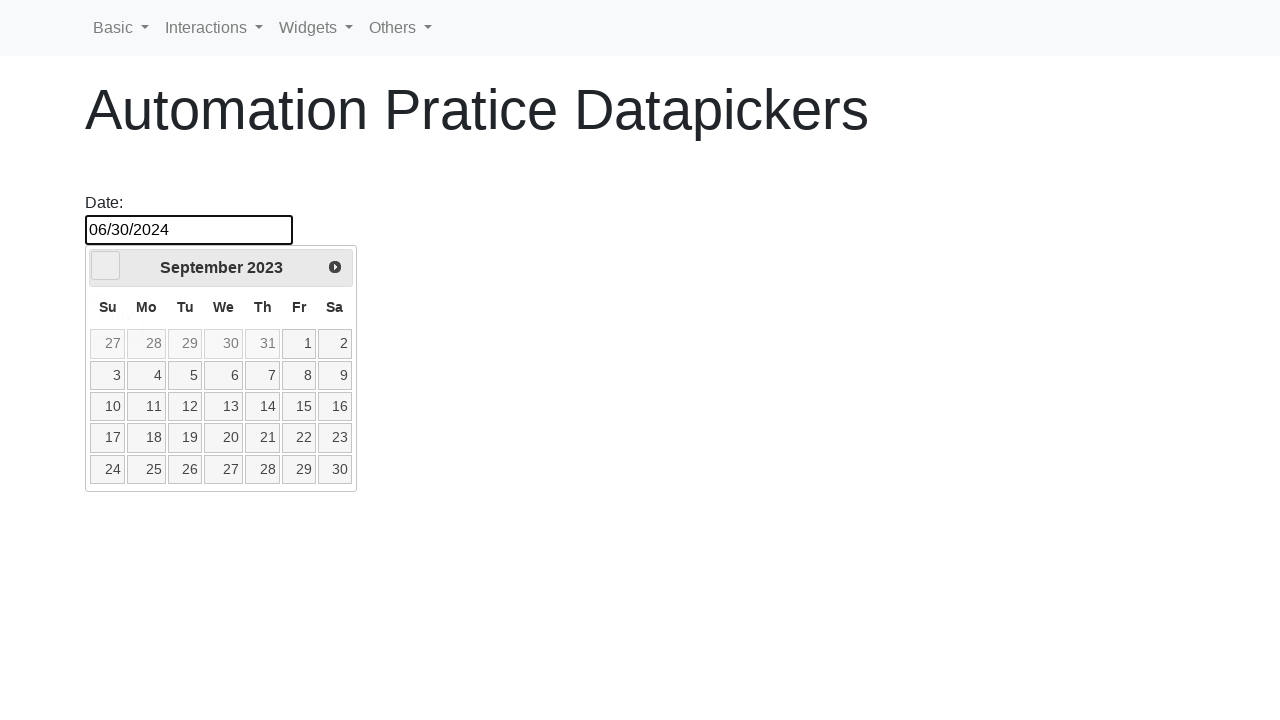

Waited for date picker to update
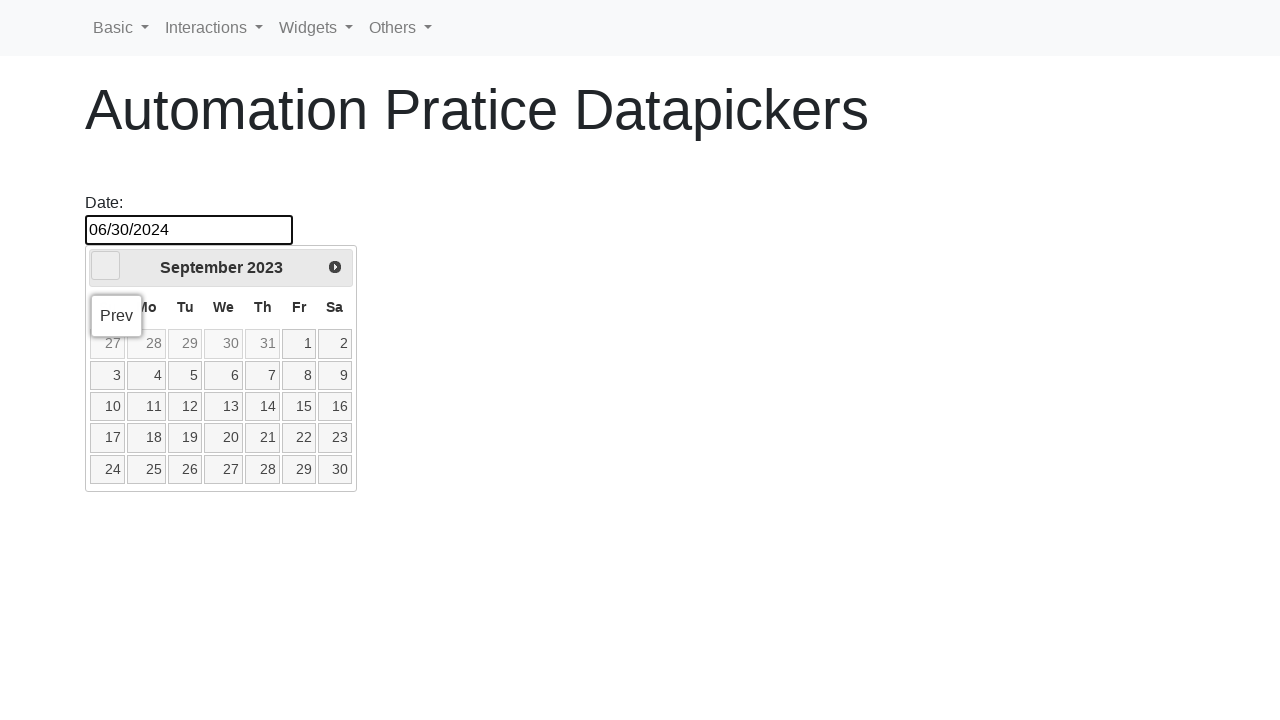

Clicked previous button to navigate to January 2018 (currently at September 2023) at (106, 266) on .ui-datepicker-prev
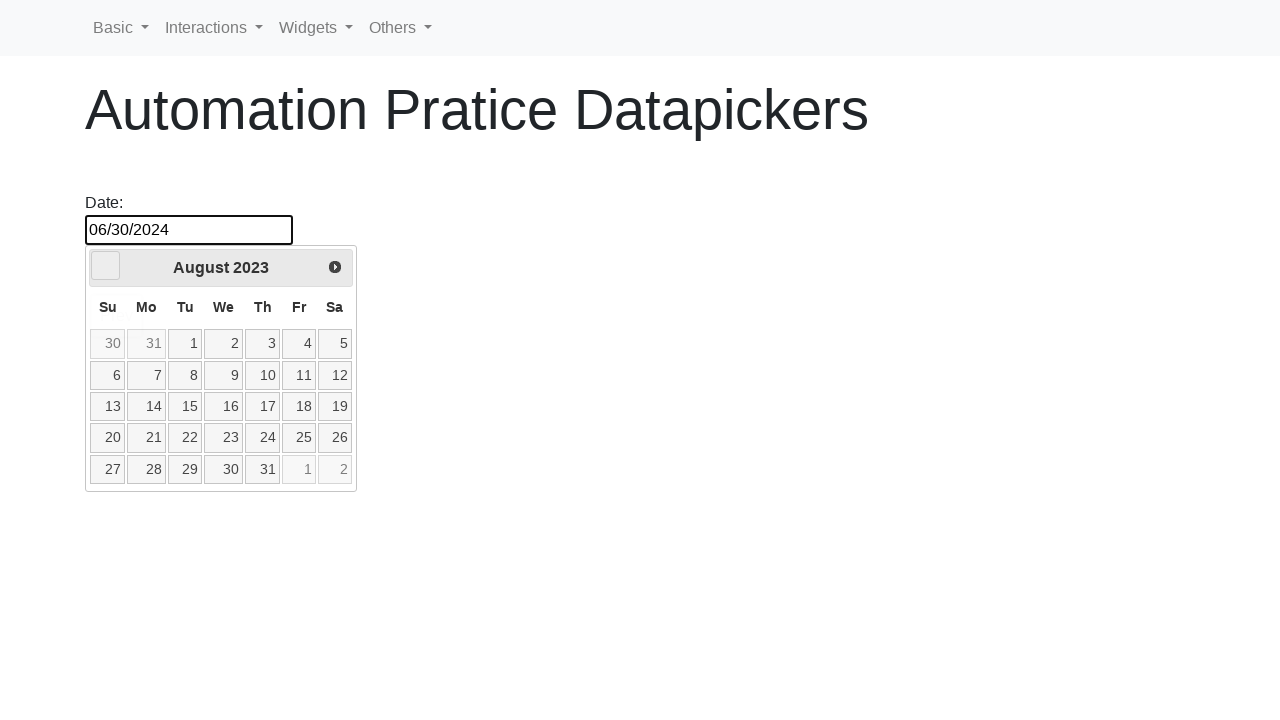

Waited for date picker to update
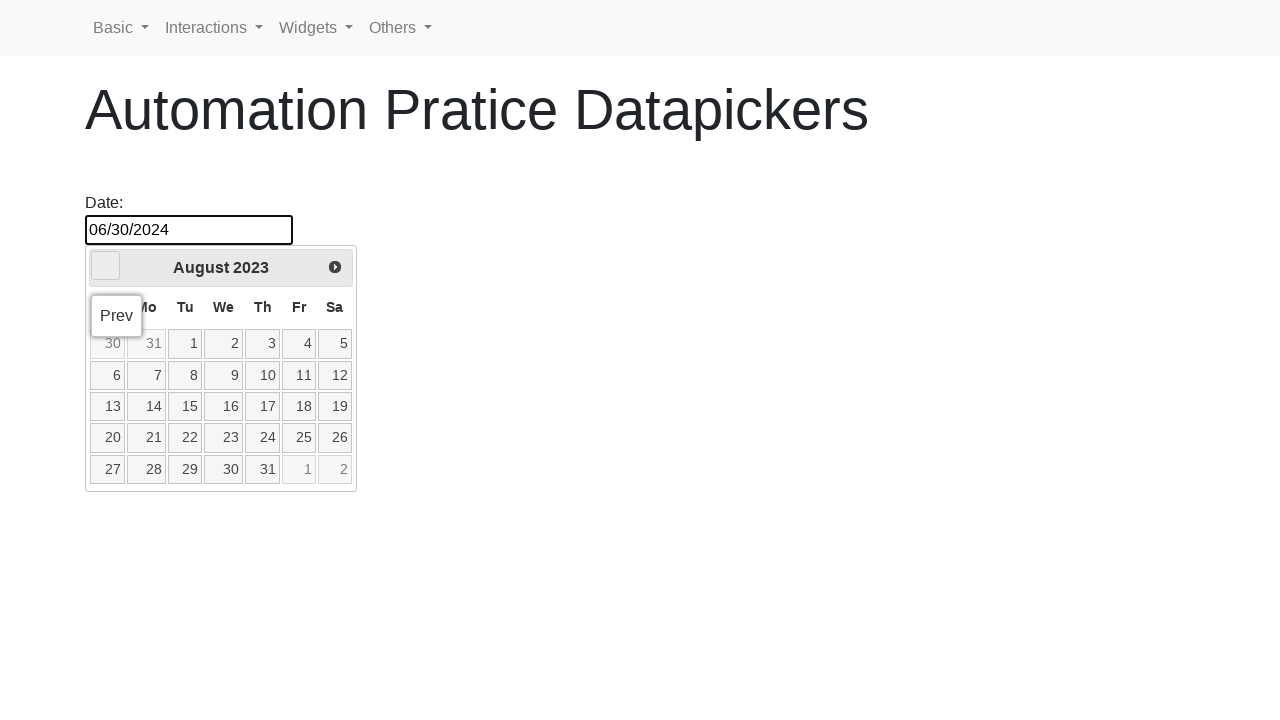

Clicked previous button to navigate to January 2018 (currently at August 2023) at (106, 266) on .ui-datepicker-prev
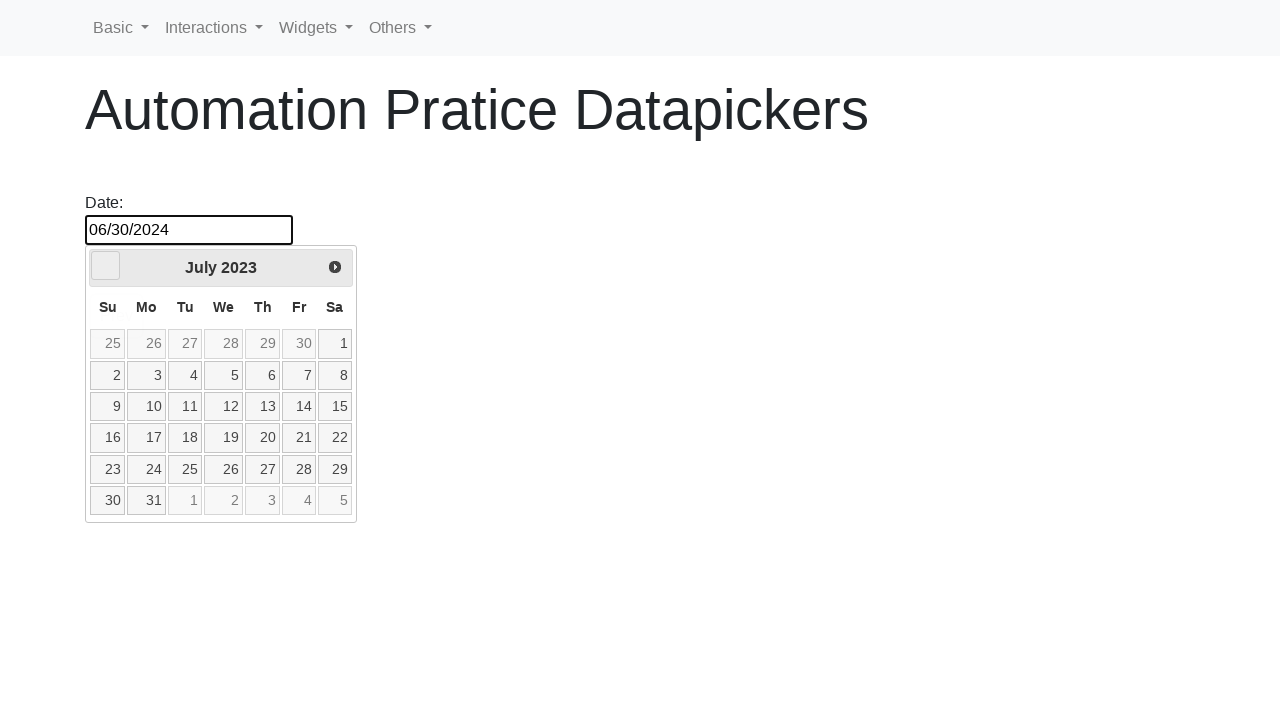

Waited for date picker to update
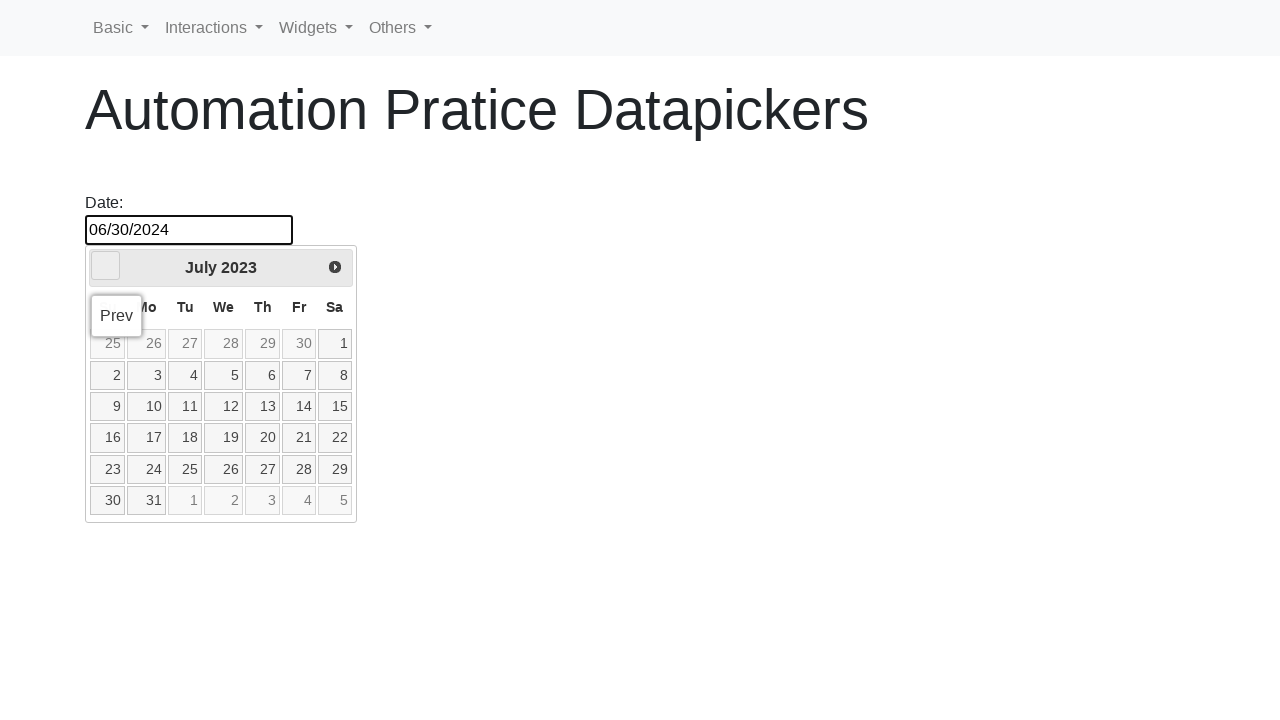

Clicked previous button to navigate to January 2018 (currently at July 2023) at (106, 266) on .ui-datepicker-prev
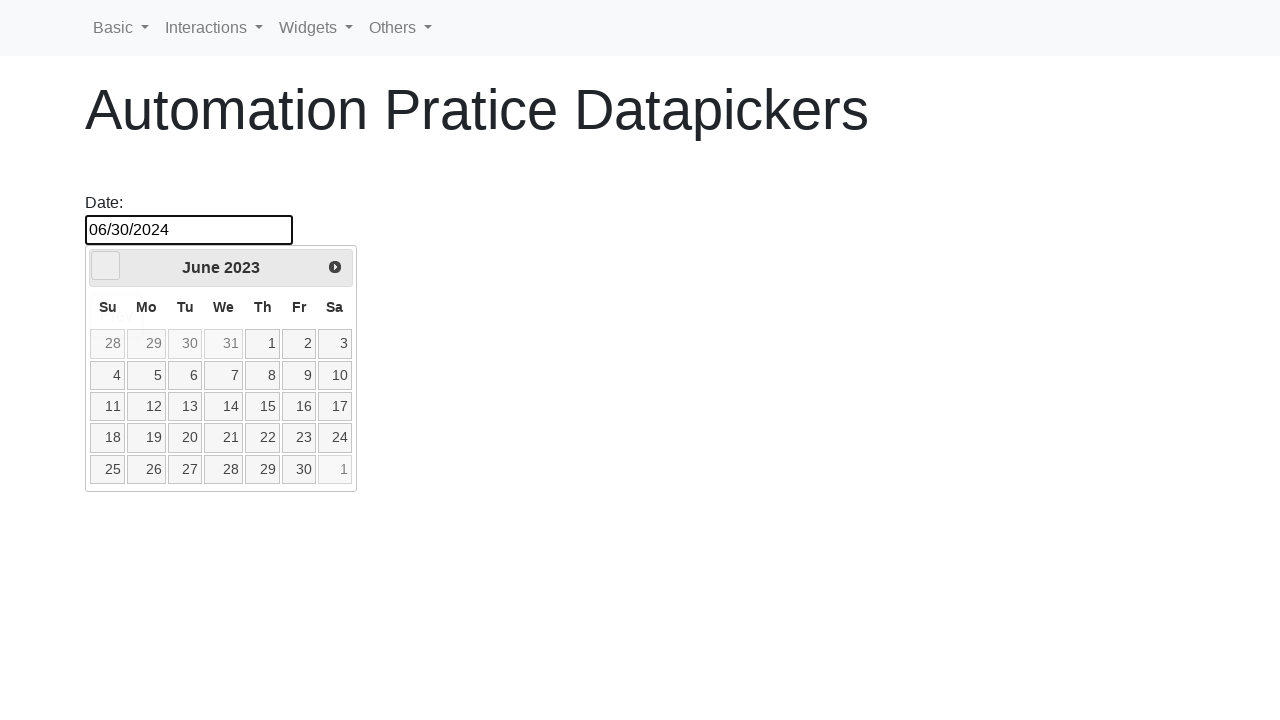

Waited for date picker to update
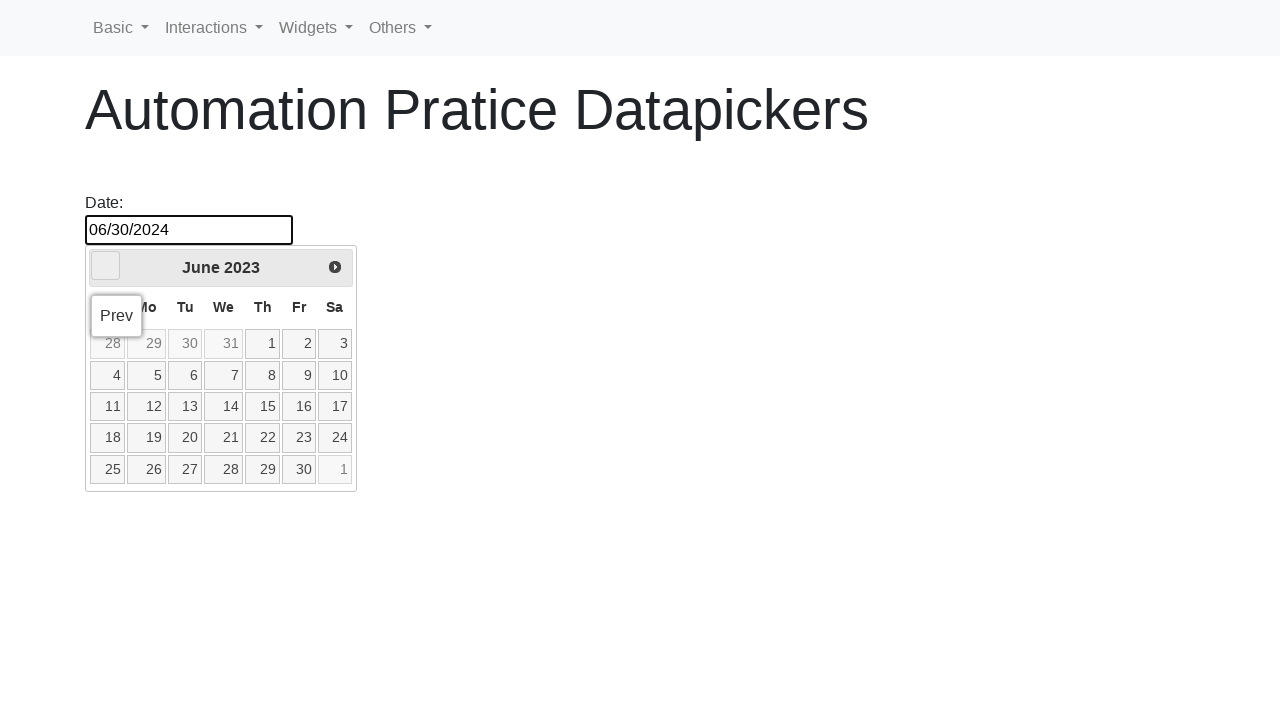

Clicked previous button to navigate to January 2018 (currently at June 2023) at (106, 266) on .ui-datepicker-prev
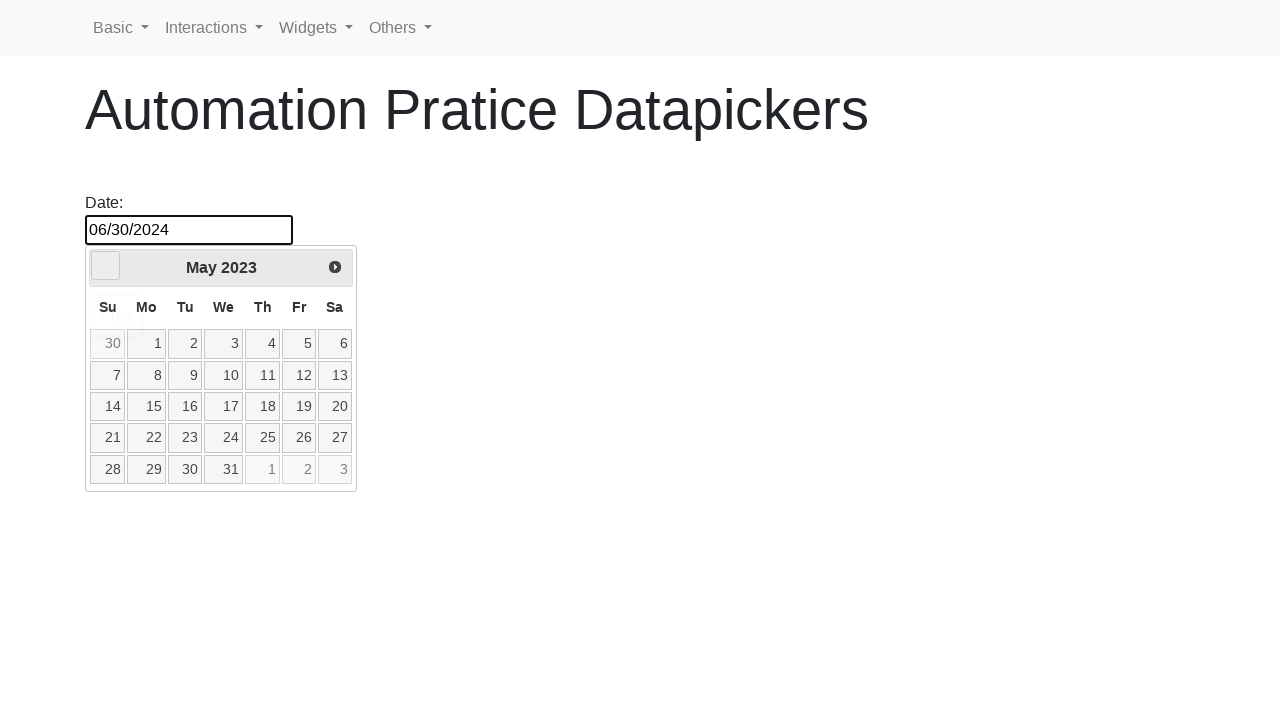

Waited for date picker to update
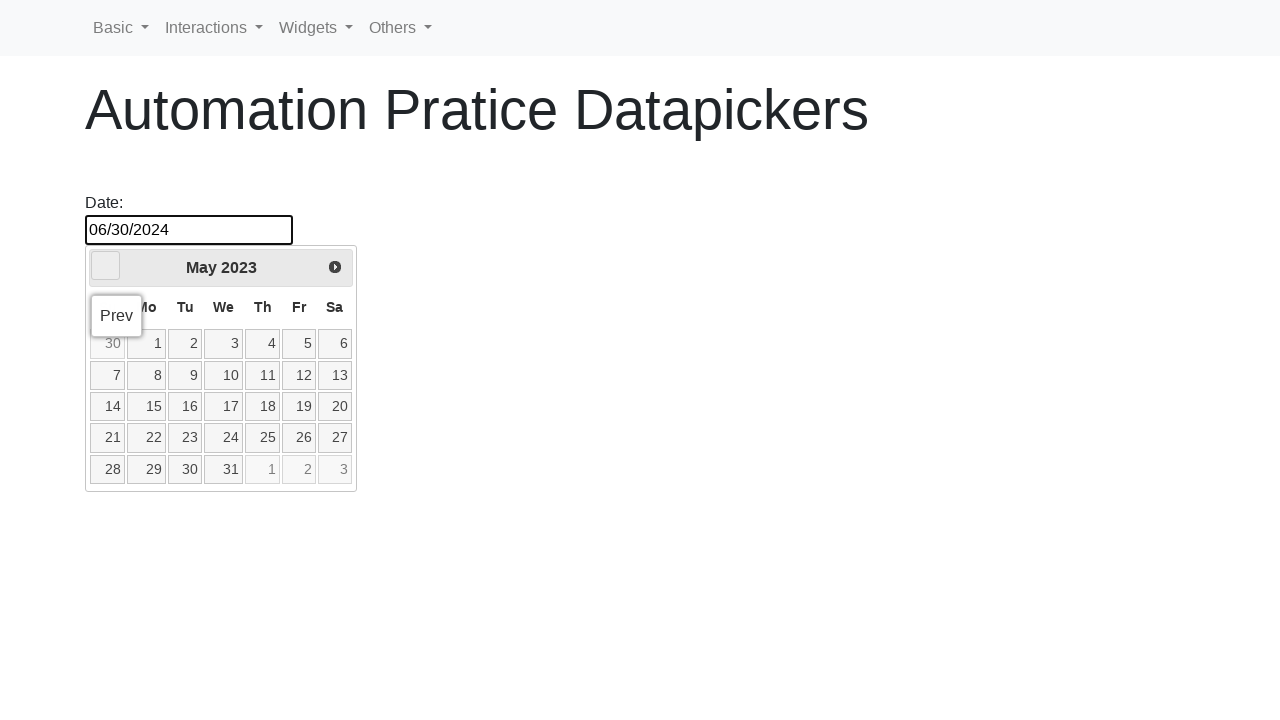

Clicked previous button to navigate to January 2018 (currently at May 2023) at (106, 266) on .ui-datepicker-prev
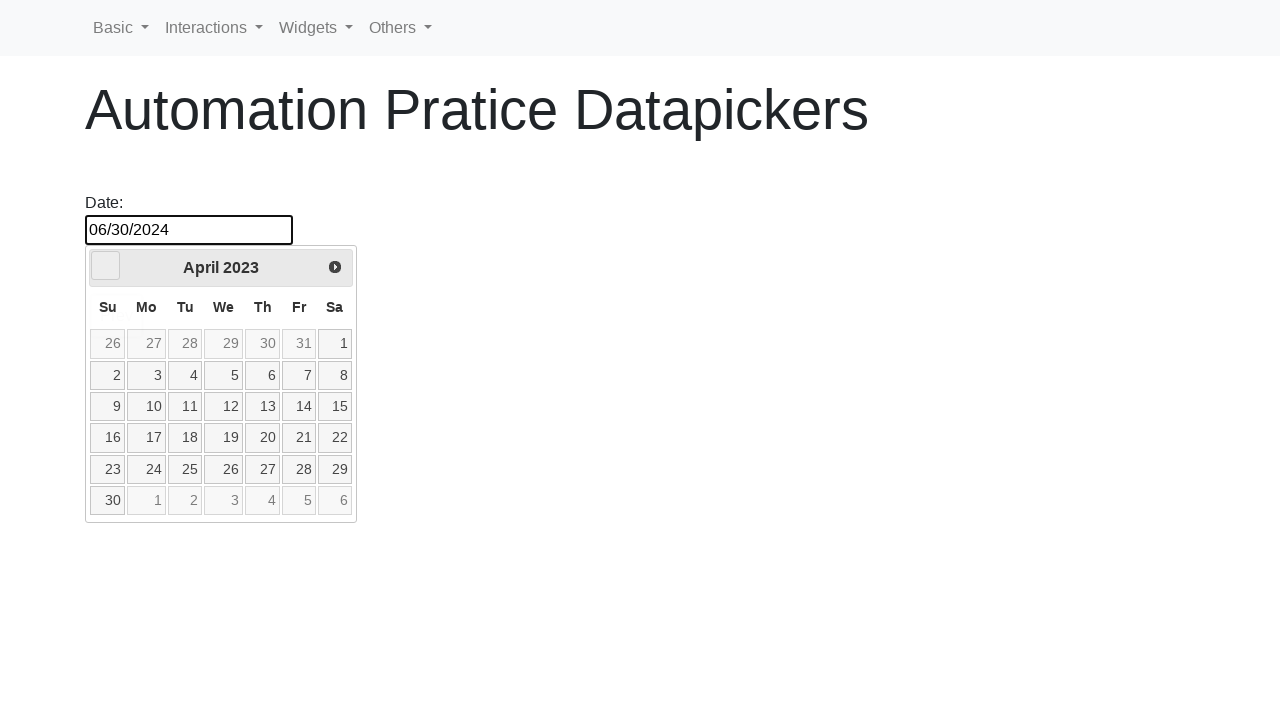

Waited for date picker to update
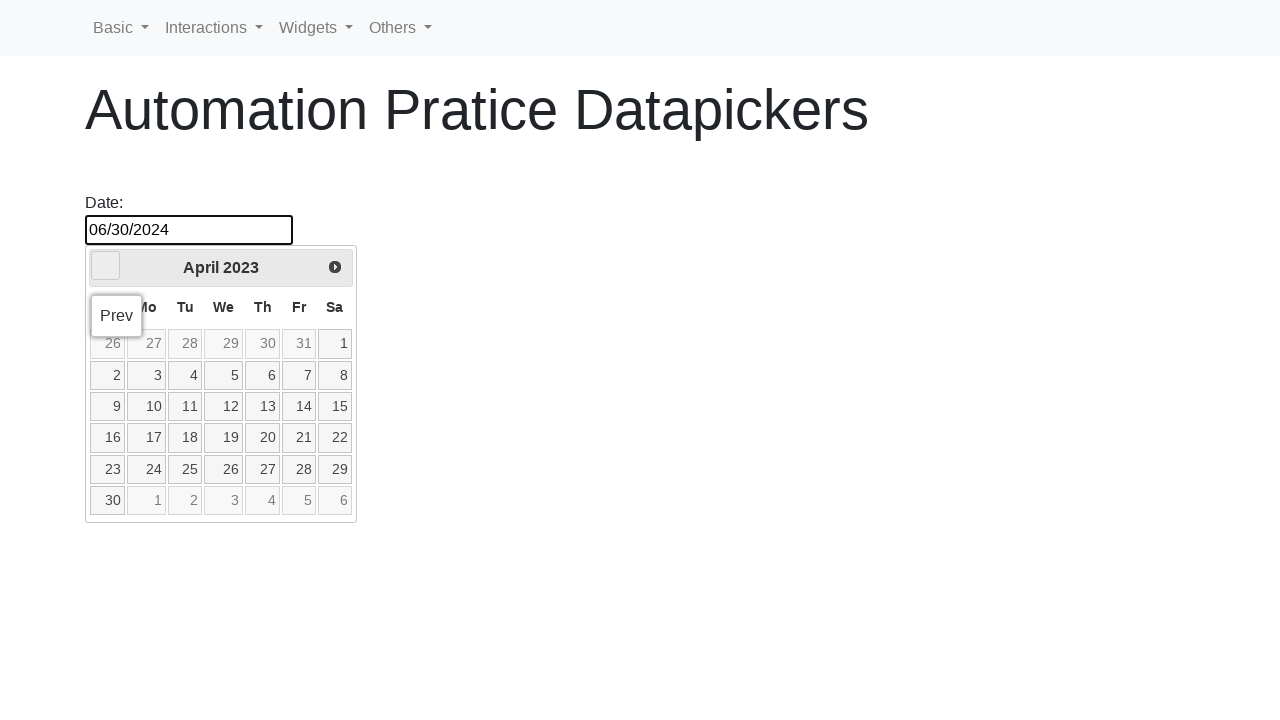

Clicked previous button to navigate to January 2018 (currently at April 2023) at (106, 266) on .ui-datepicker-prev
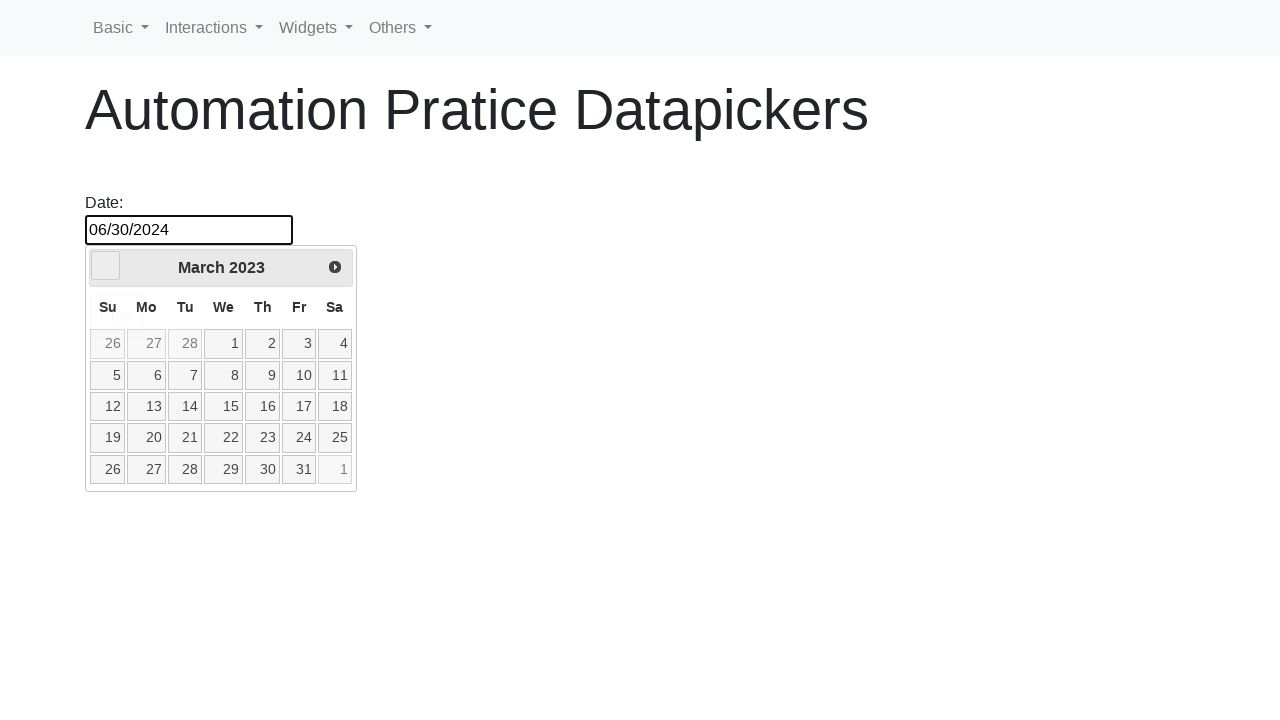

Waited for date picker to update
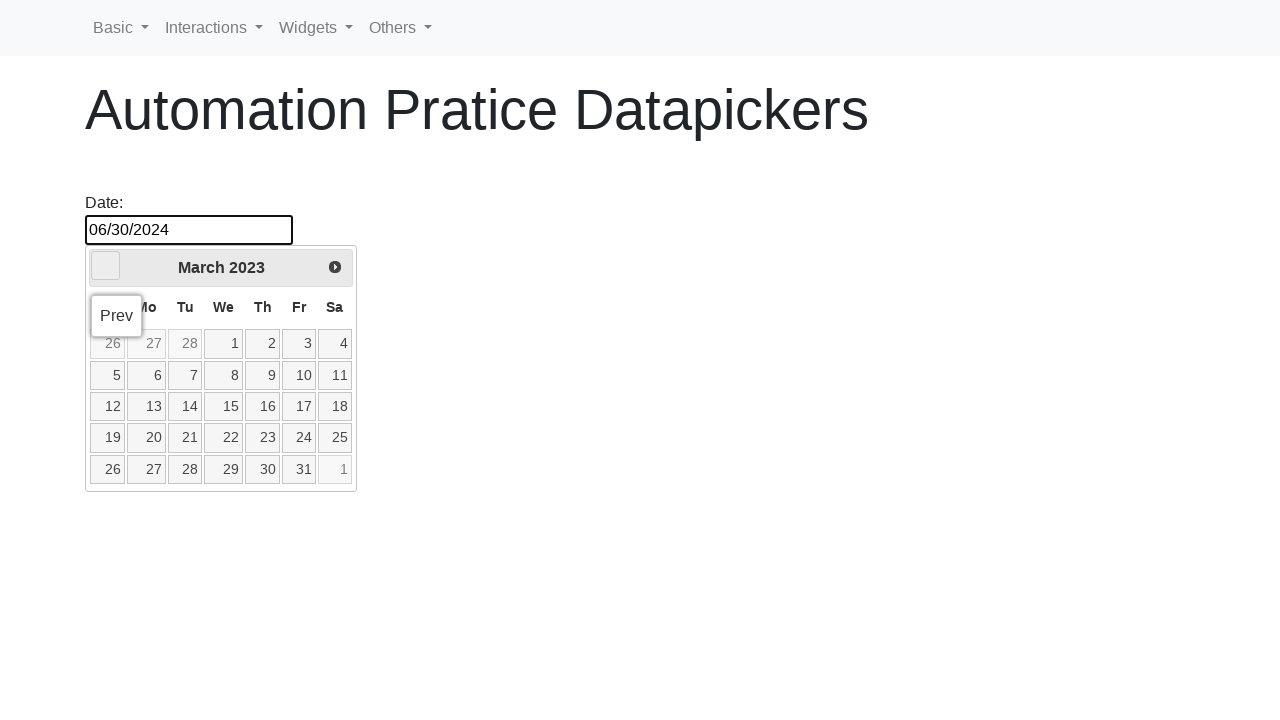

Selected day 1 in January 2018 at (224, 344) on a.ui-state-default:text('1')
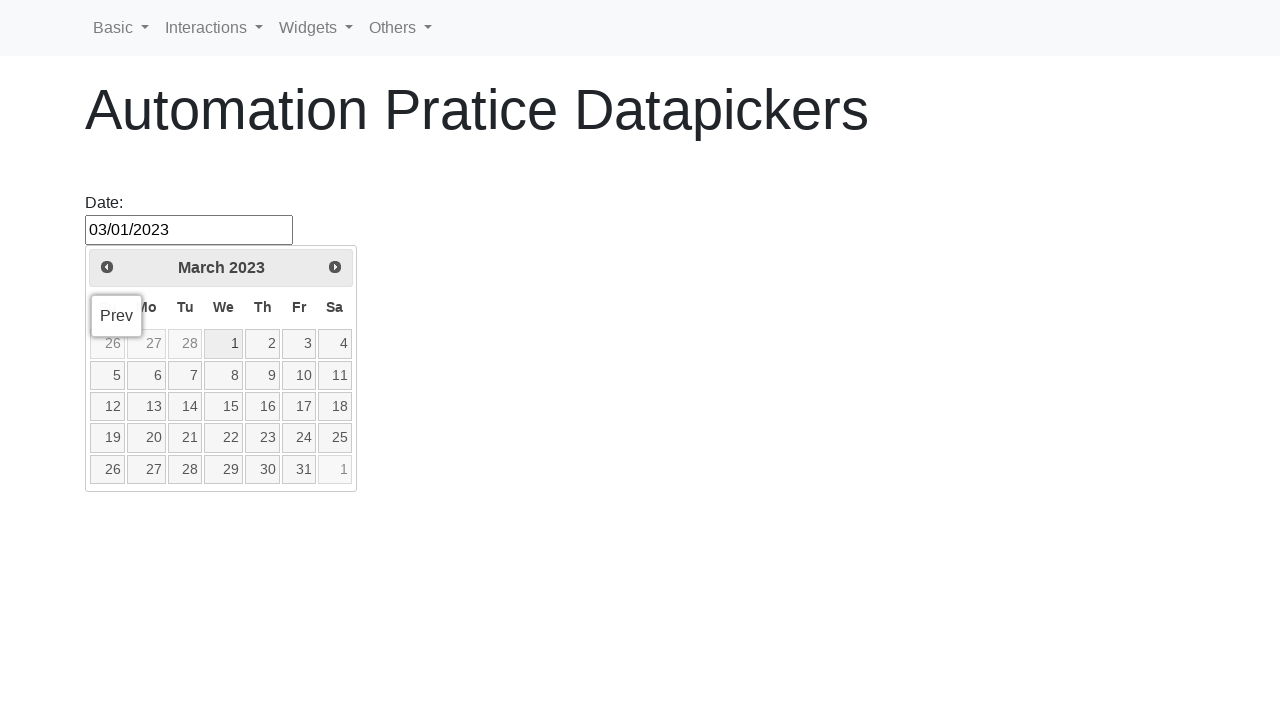

Clicked on date picker field to open calendar for future date selection at (189, 230) on #datepicker
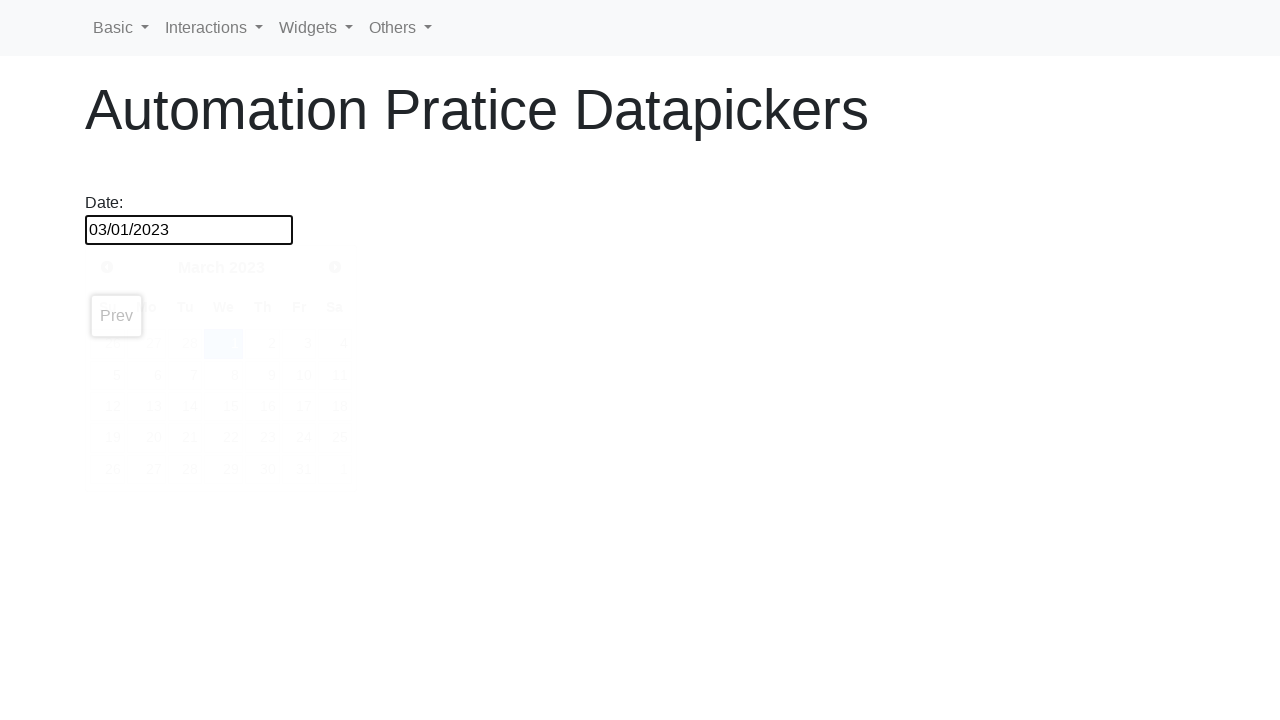

Date picker calendar appeared for future date selection
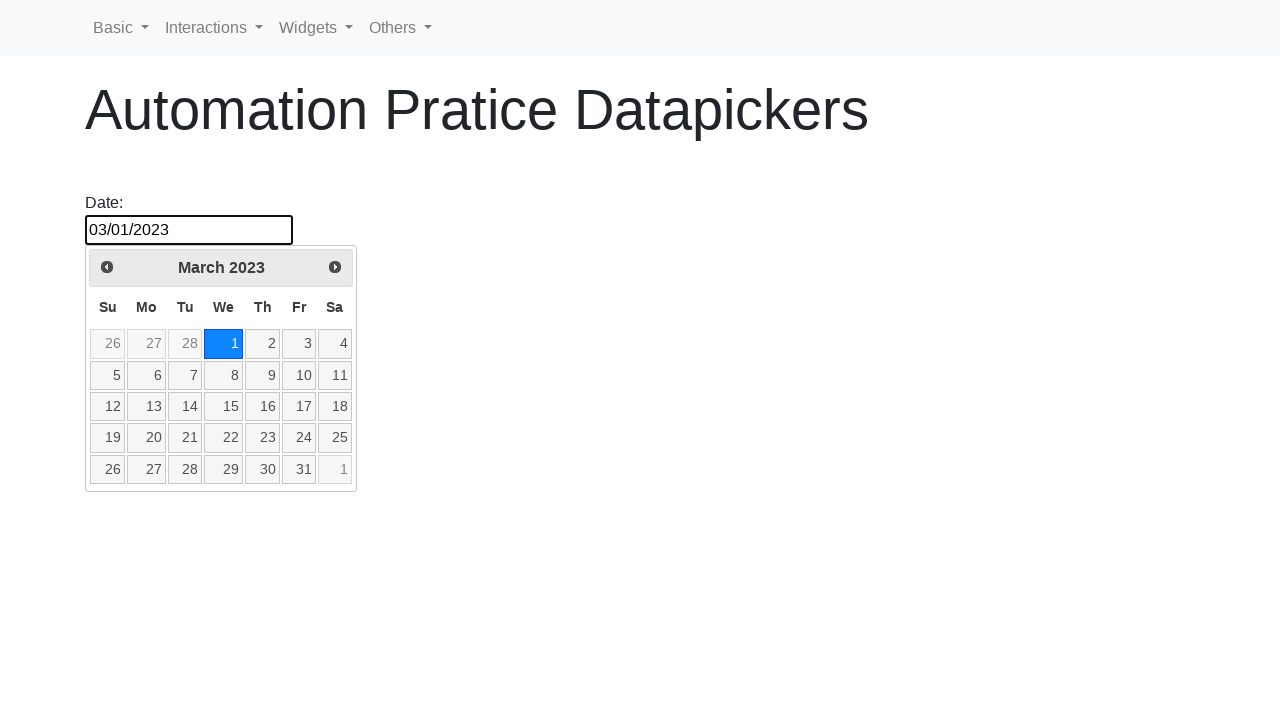

Clicked next button to navigate to October 2021 (currently at March 2023) at (335, 267) on .ui-datepicker-next
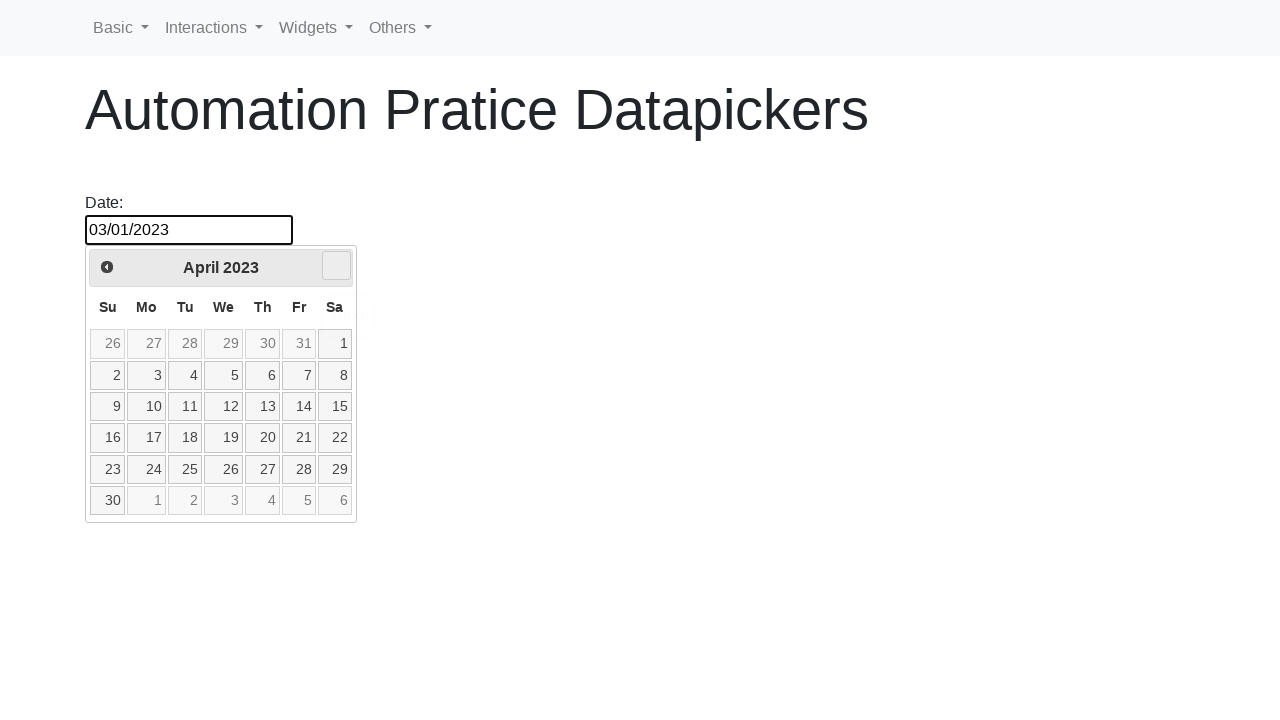

Waited for date picker to update
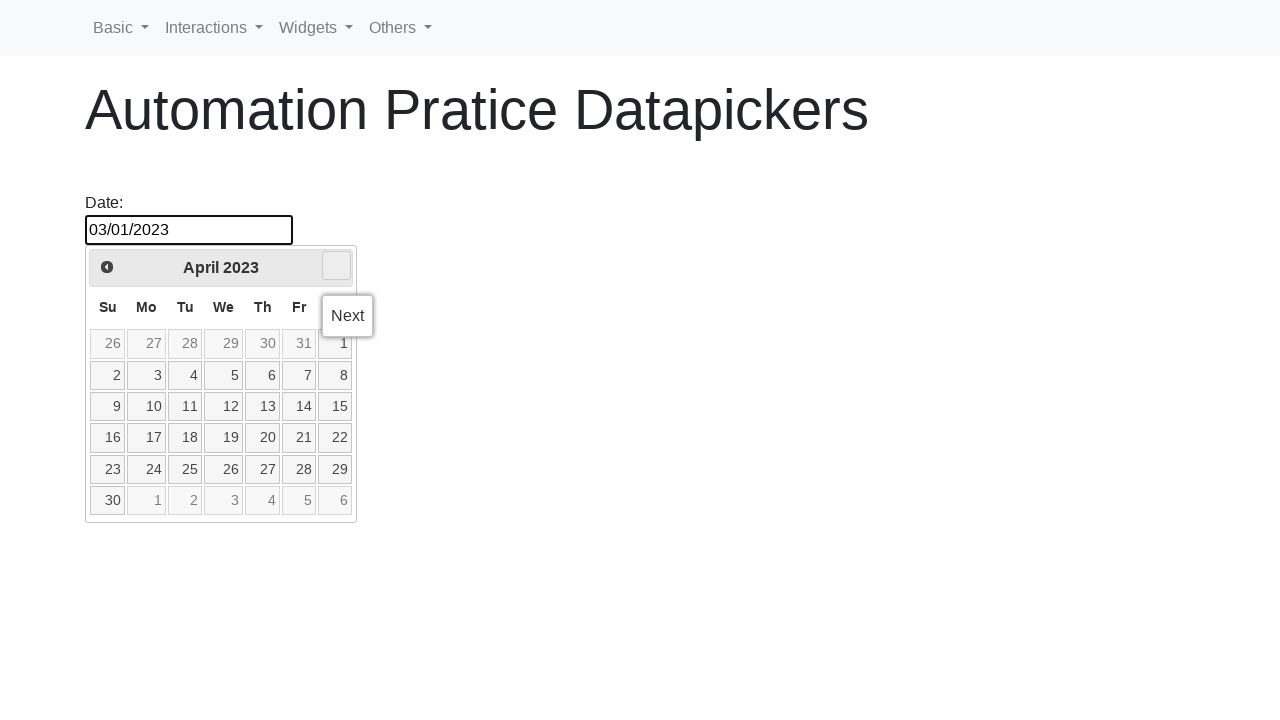

Clicked next button to navigate to October 2021 (currently at April 2023) at (336, 266) on .ui-datepicker-next
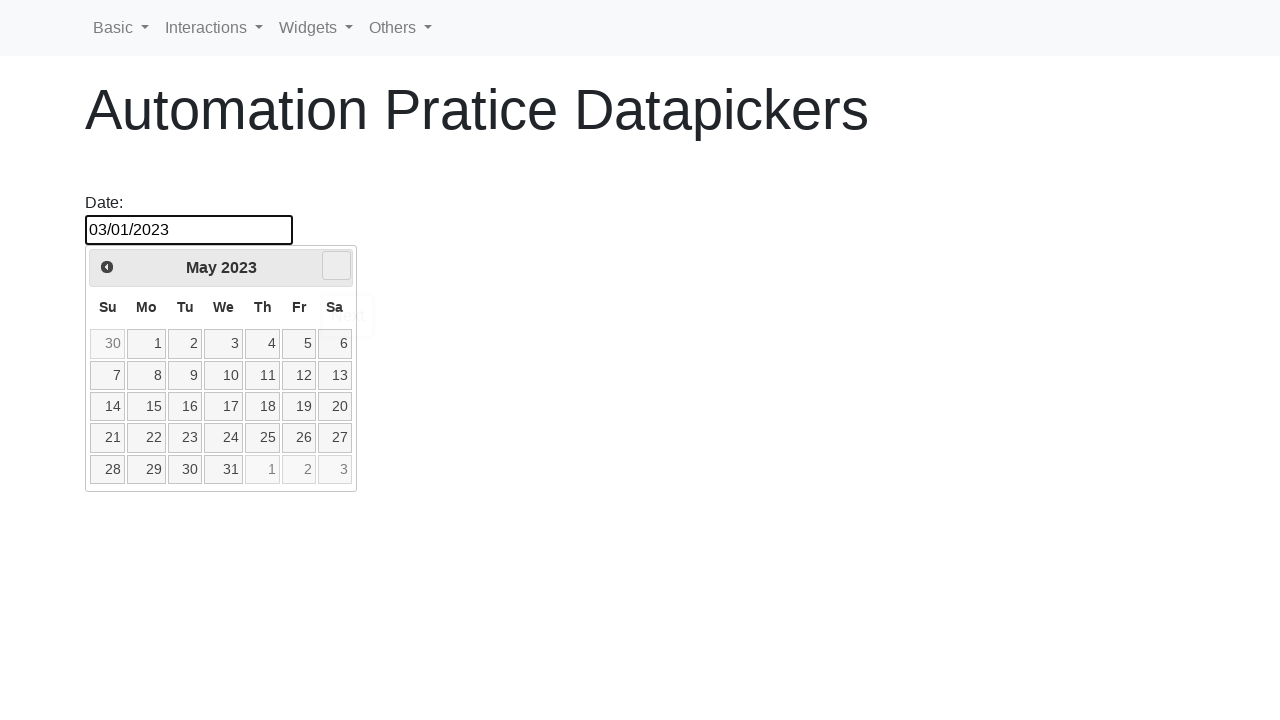

Waited for date picker to update
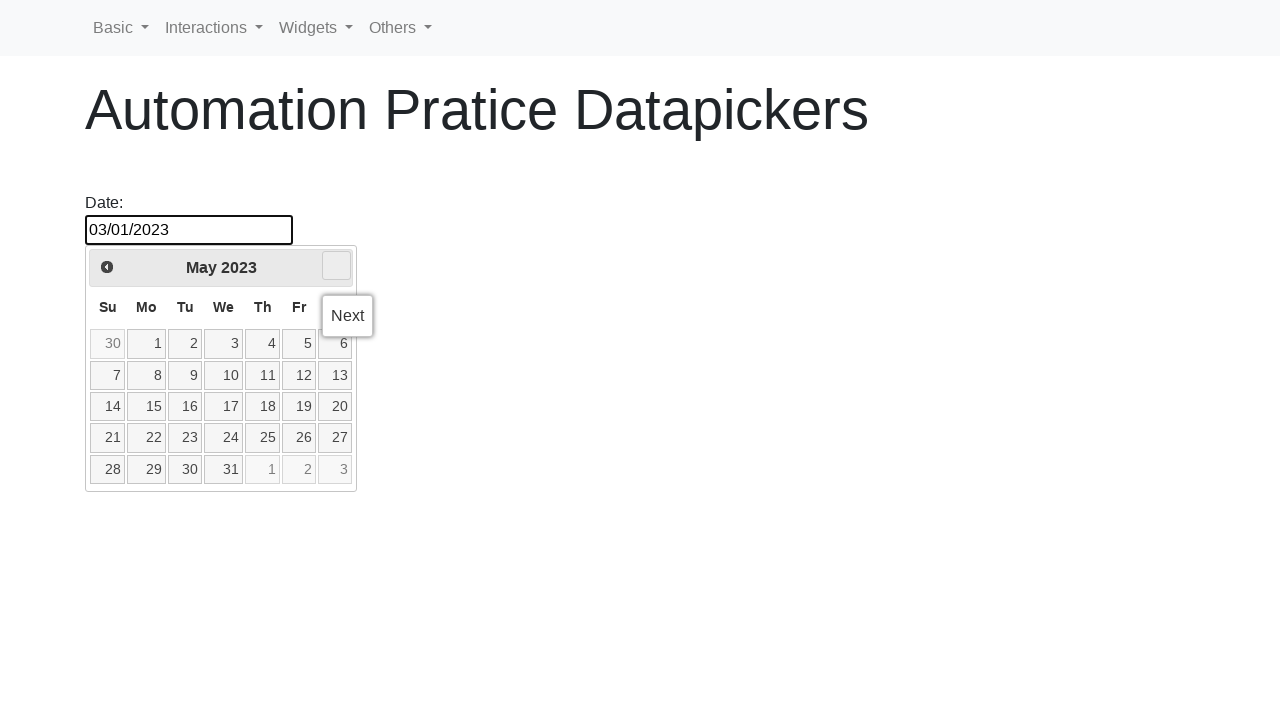

Clicked next button to navigate to October 2021 (currently at May 2023) at (336, 266) on .ui-datepicker-next
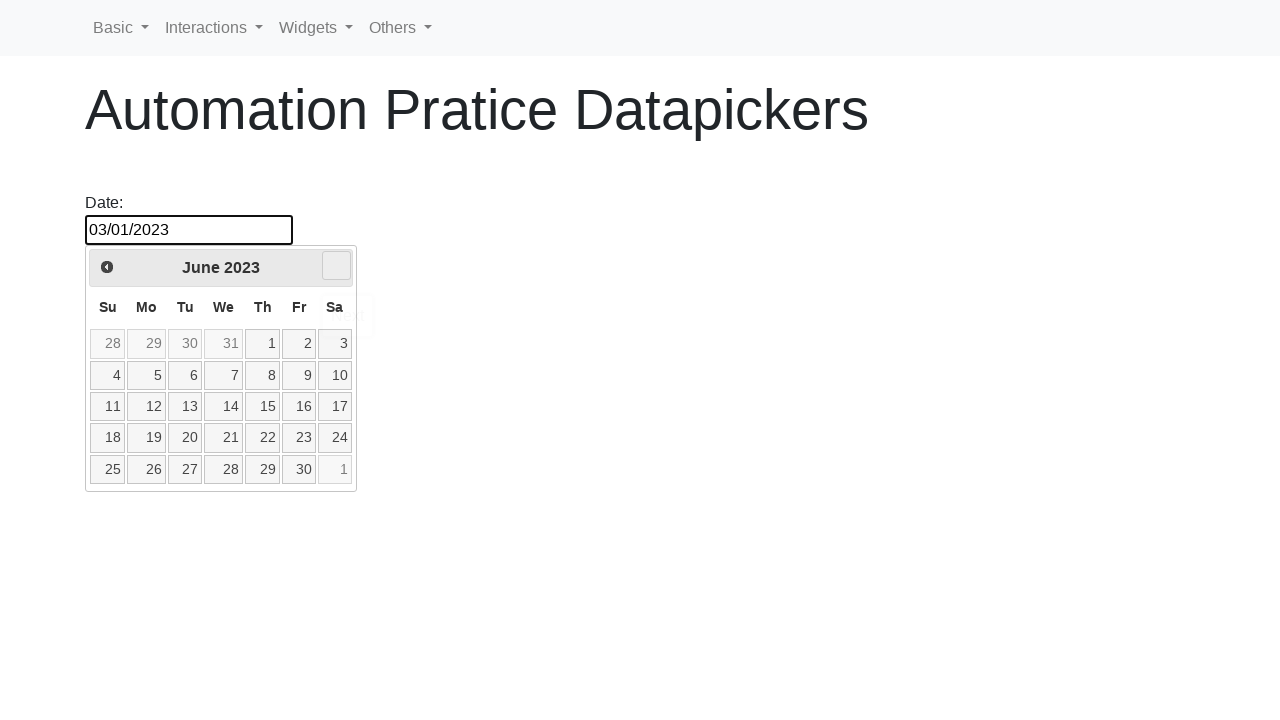

Waited for date picker to update
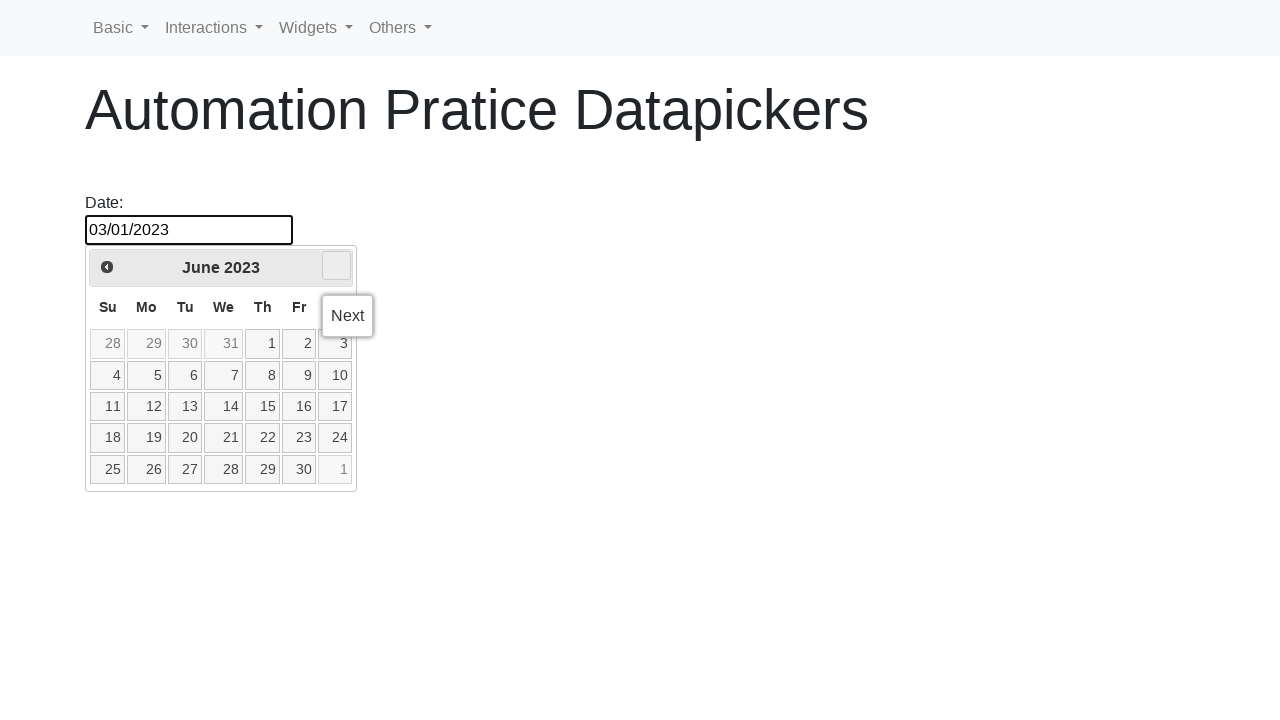

Clicked next button to navigate to October 2021 (currently at June 2023) at (336, 266) on .ui-datepicker-next
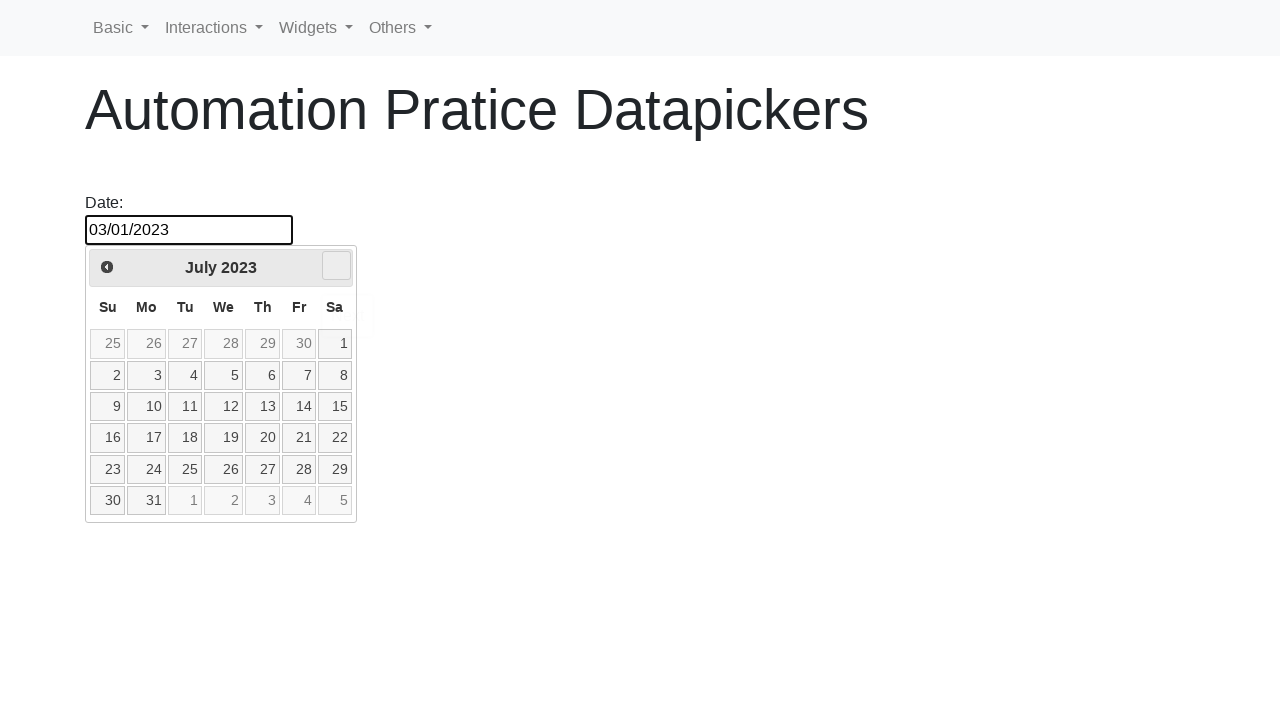

Waited for date picker to update
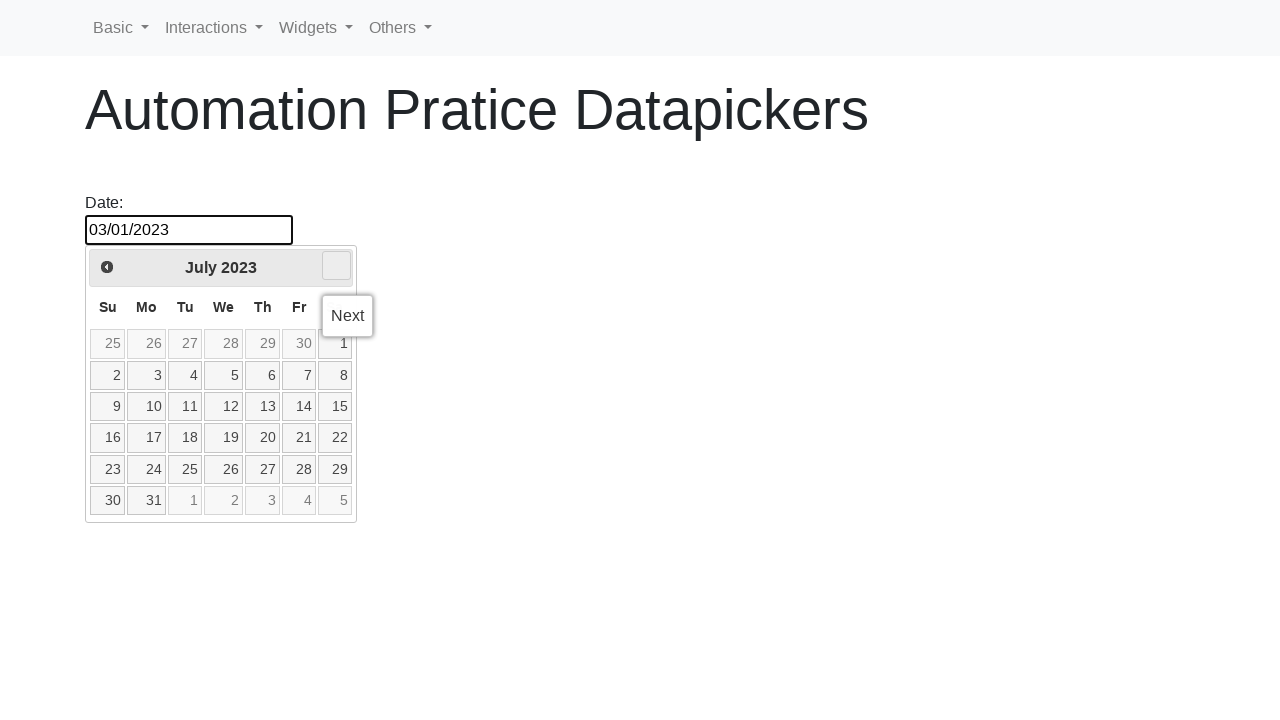

Clicked next button to navigate to October 2021 (currently at July 2023) at (336, 266) on .ui-datepicker-next
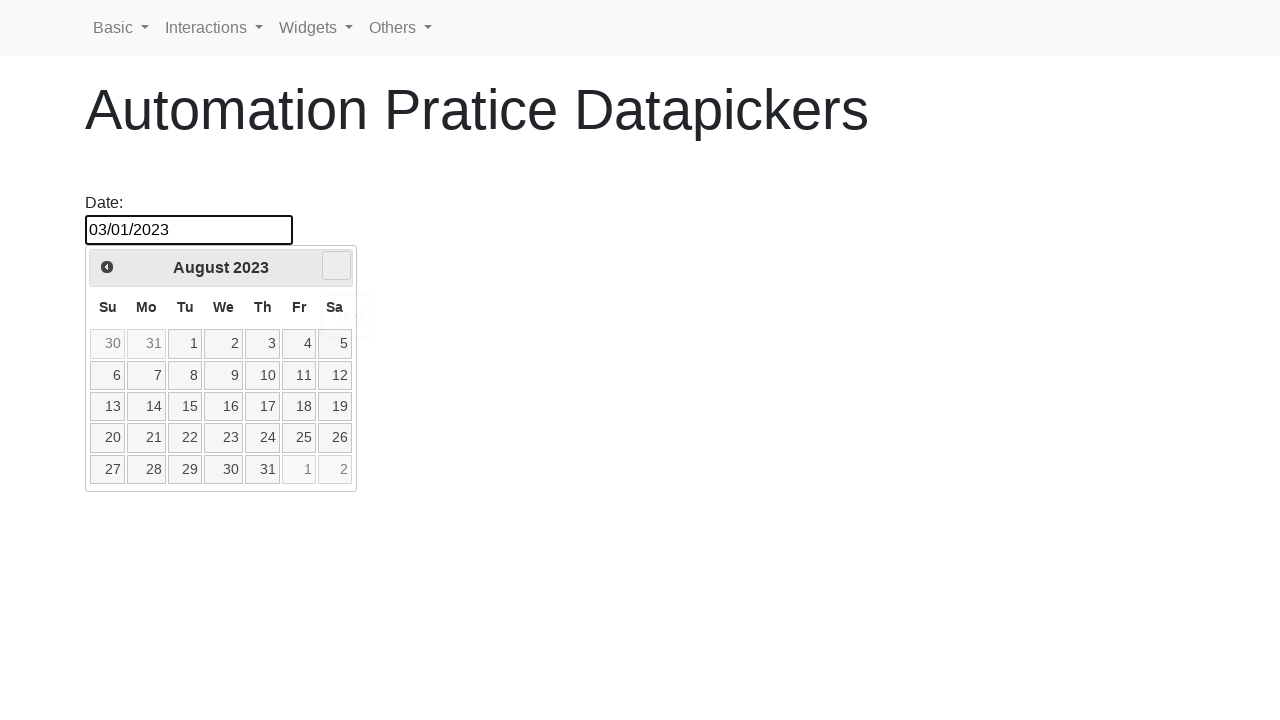

Waited for date picker to update
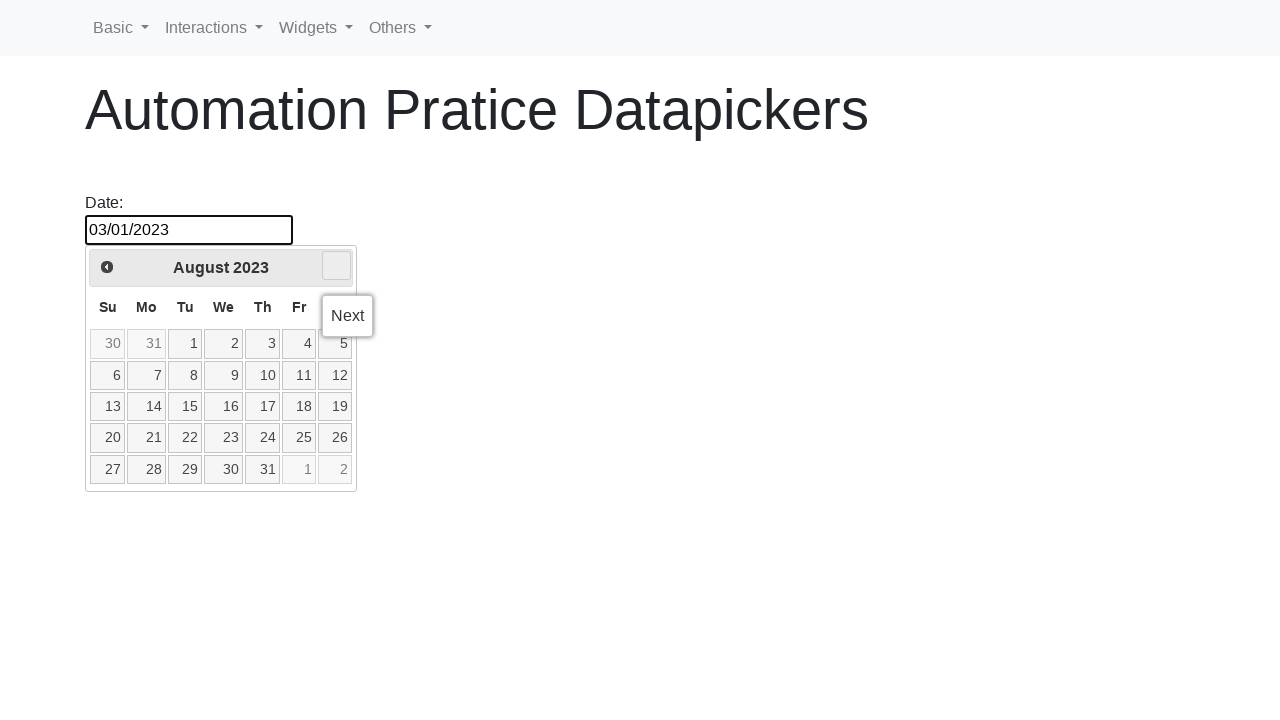

Clicked next button to navigate to October 2021 (currently at August 2023) at (336, 266) on .ui-datepicker-next
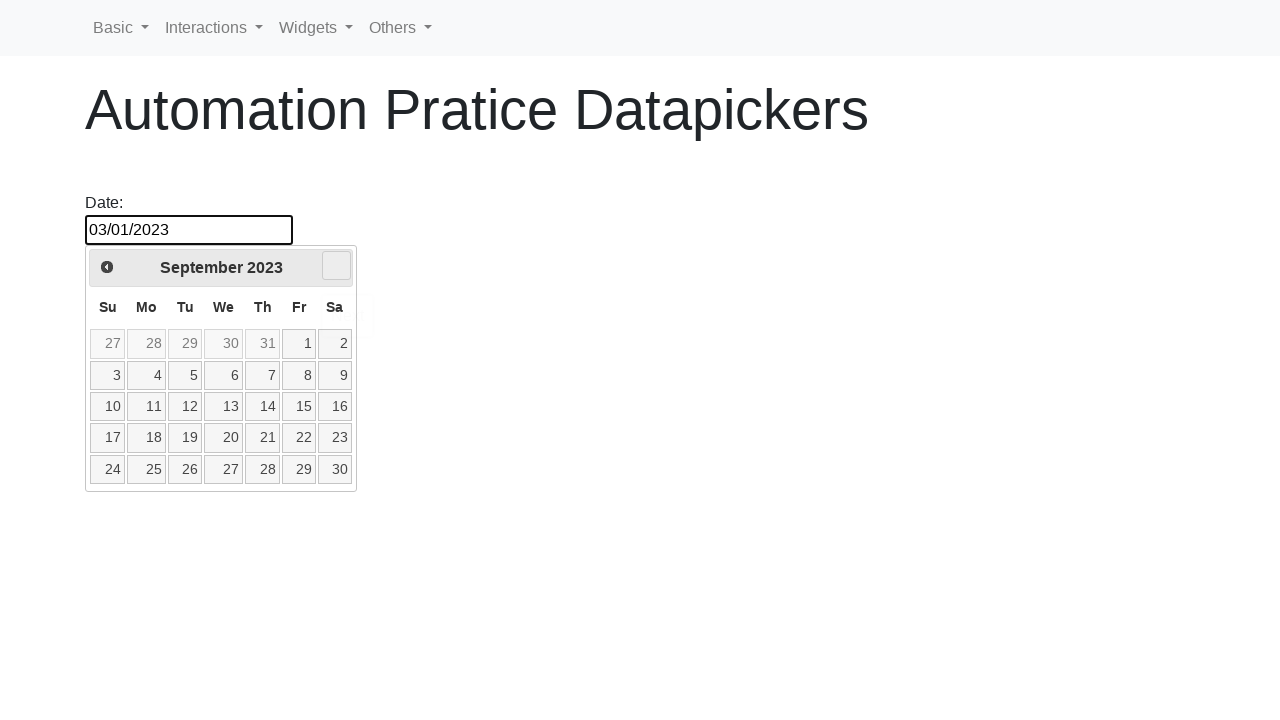

Waited for date picker to update
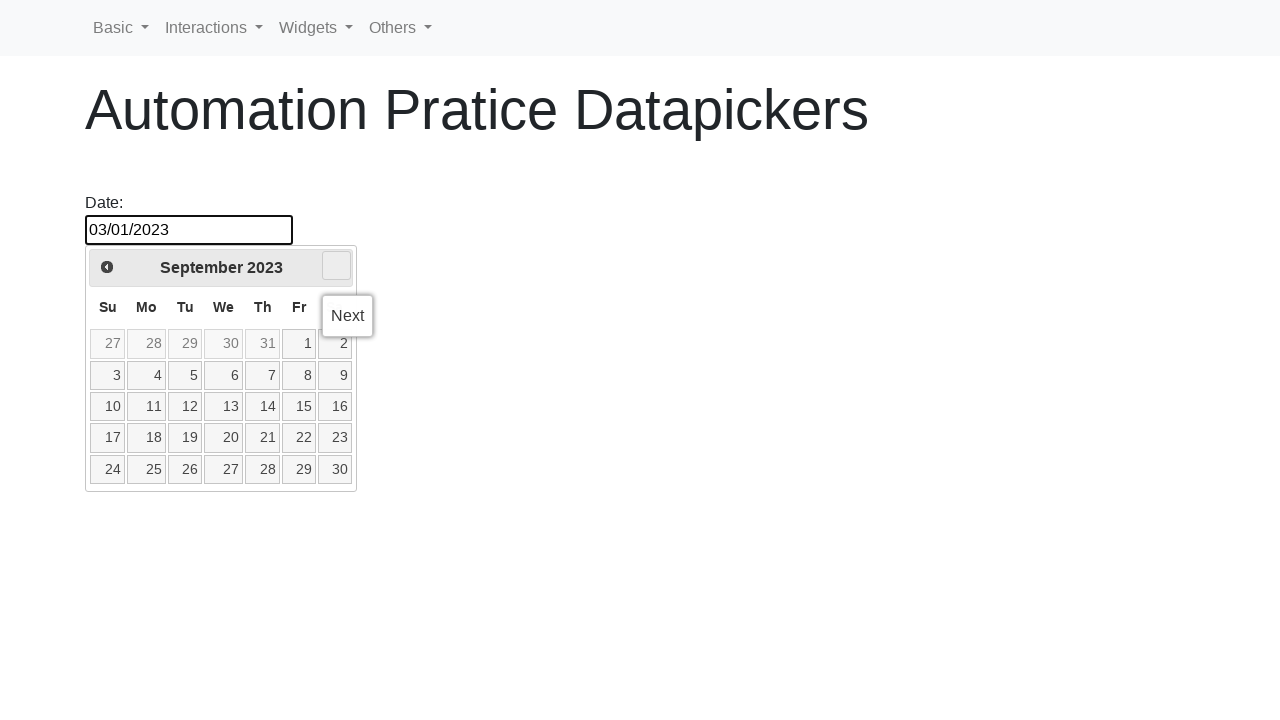

Clicked next button to navigate to October 2021 (currently at September 2023) at (336, 266) on .ui-datepicker-next
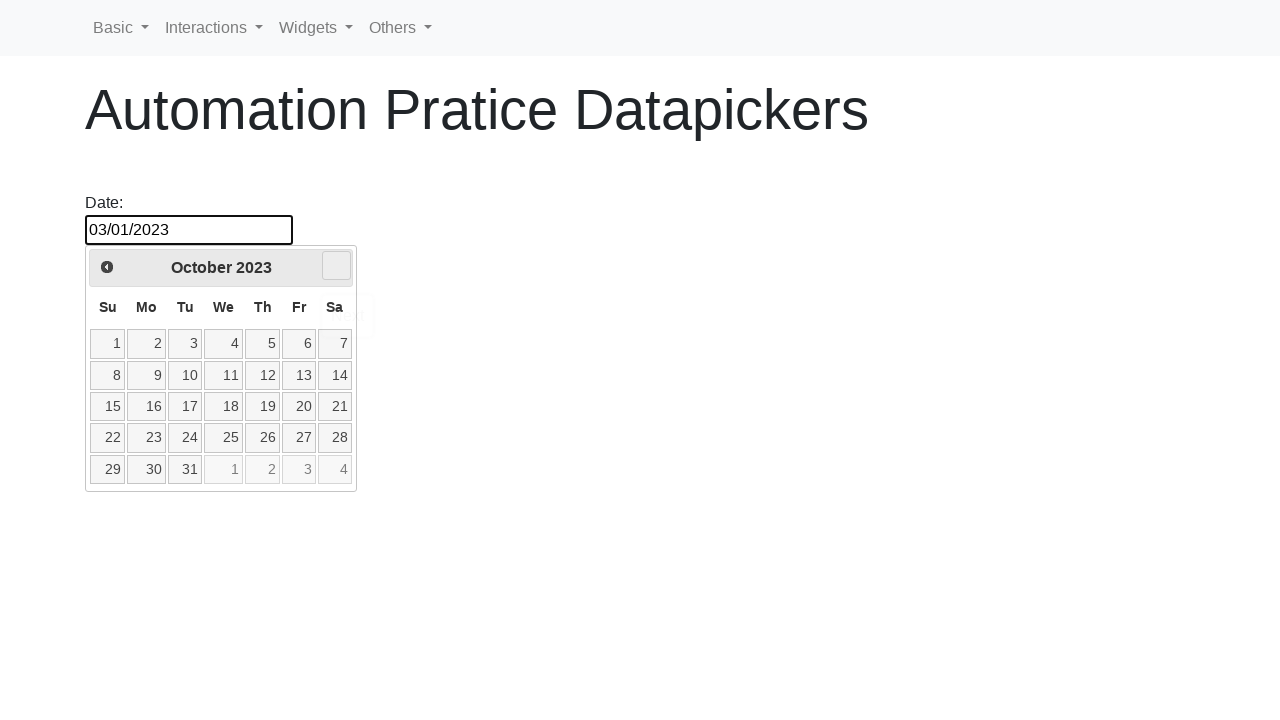

Waited for date picker to update
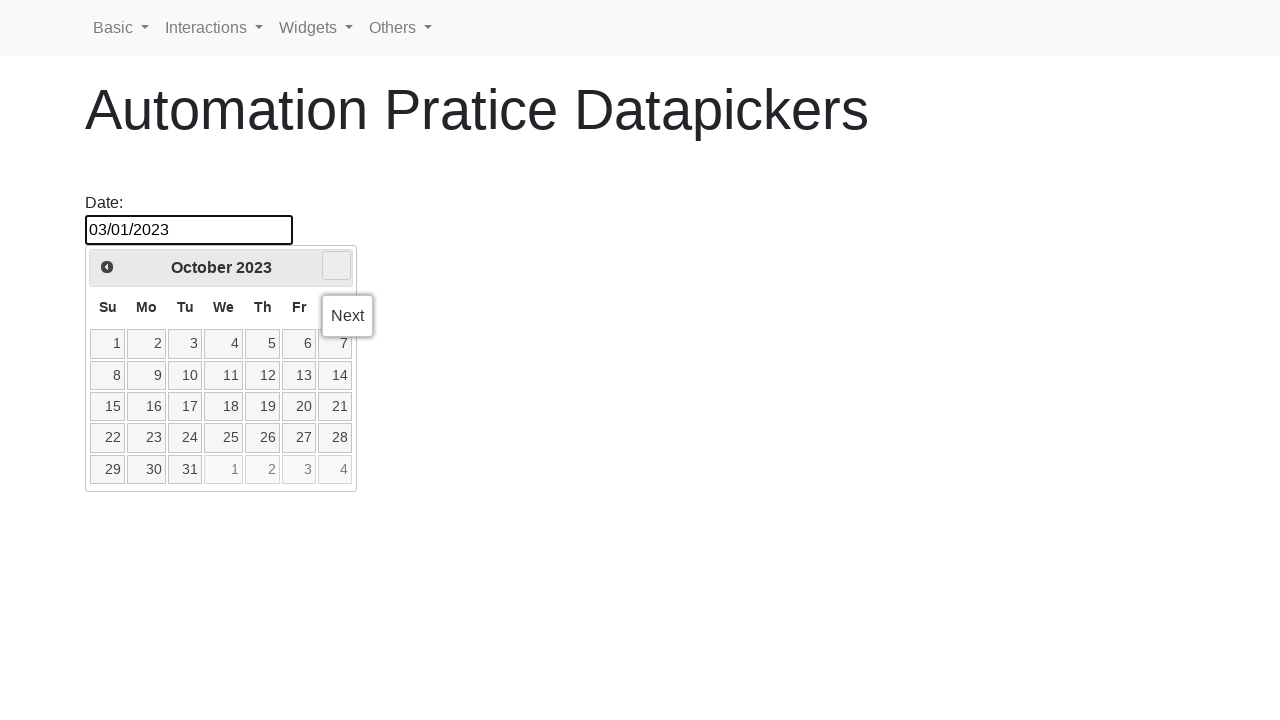

Clicked next button to navigate to October 2021 (currently at October 2023) at (336, 266) on .ui-datepicker-next
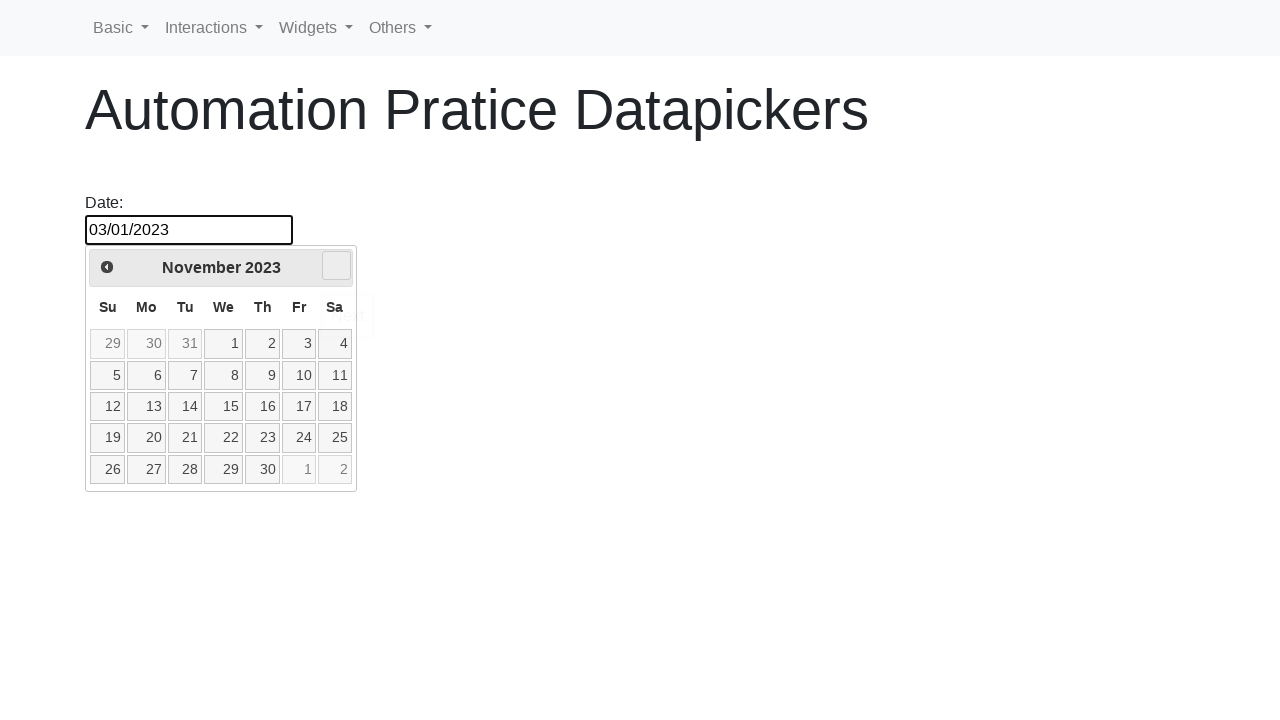

Waited for date picker to update
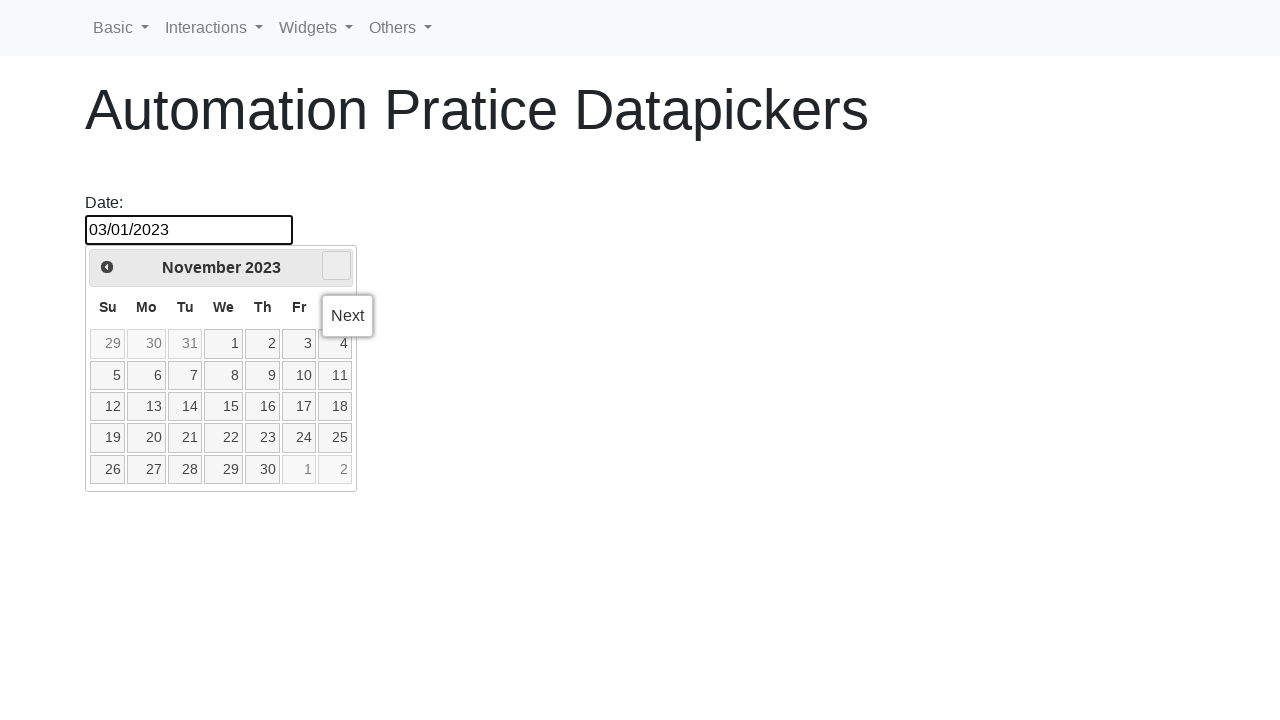

Clicked next button to navigate to October 2021 (currently at November 2023) at (336, 266) on .ui-datepicker-next
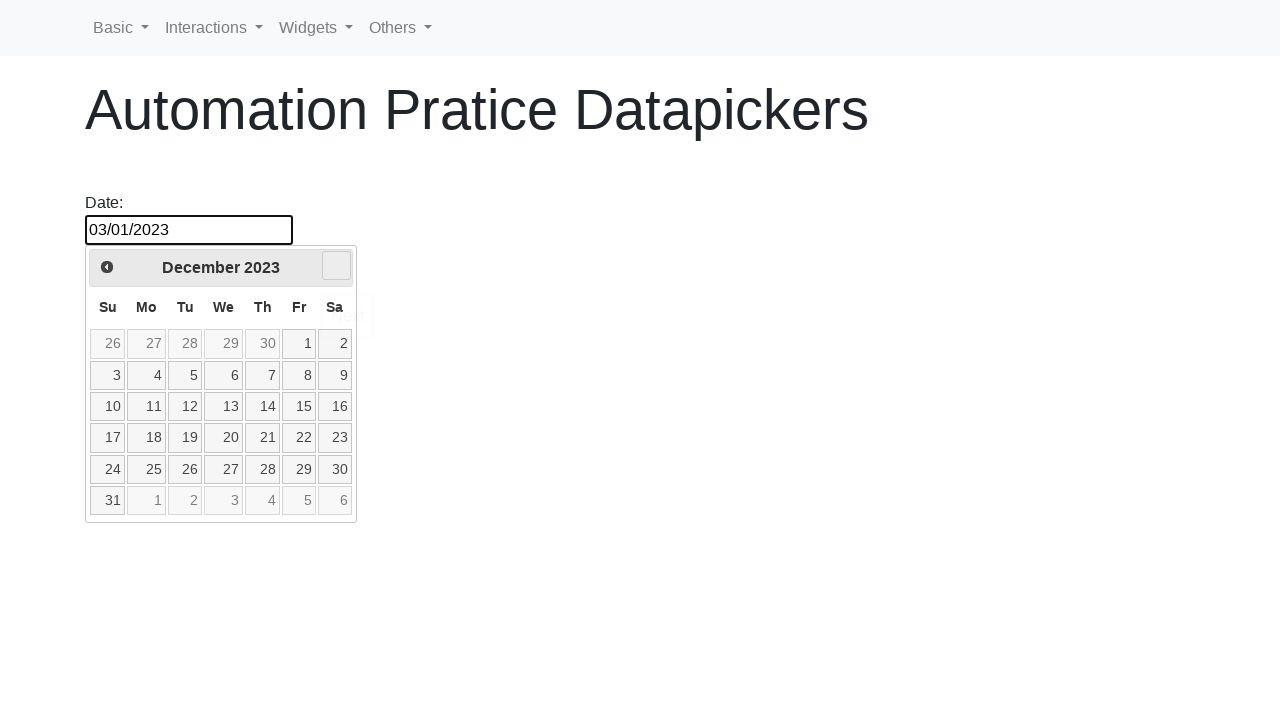

Waited for date picker to update
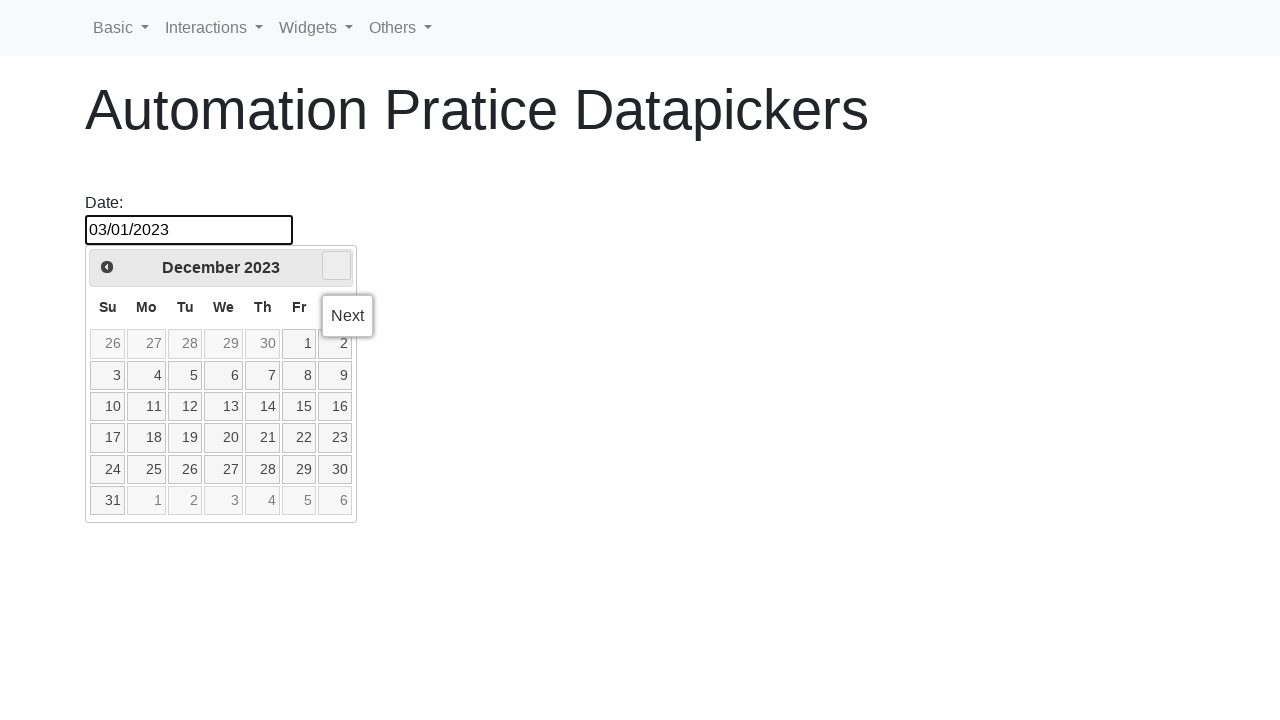

Clicked next button to navigate to October 2021 (currently at December 2023) at (336, 266) on .ui-datepicker-next
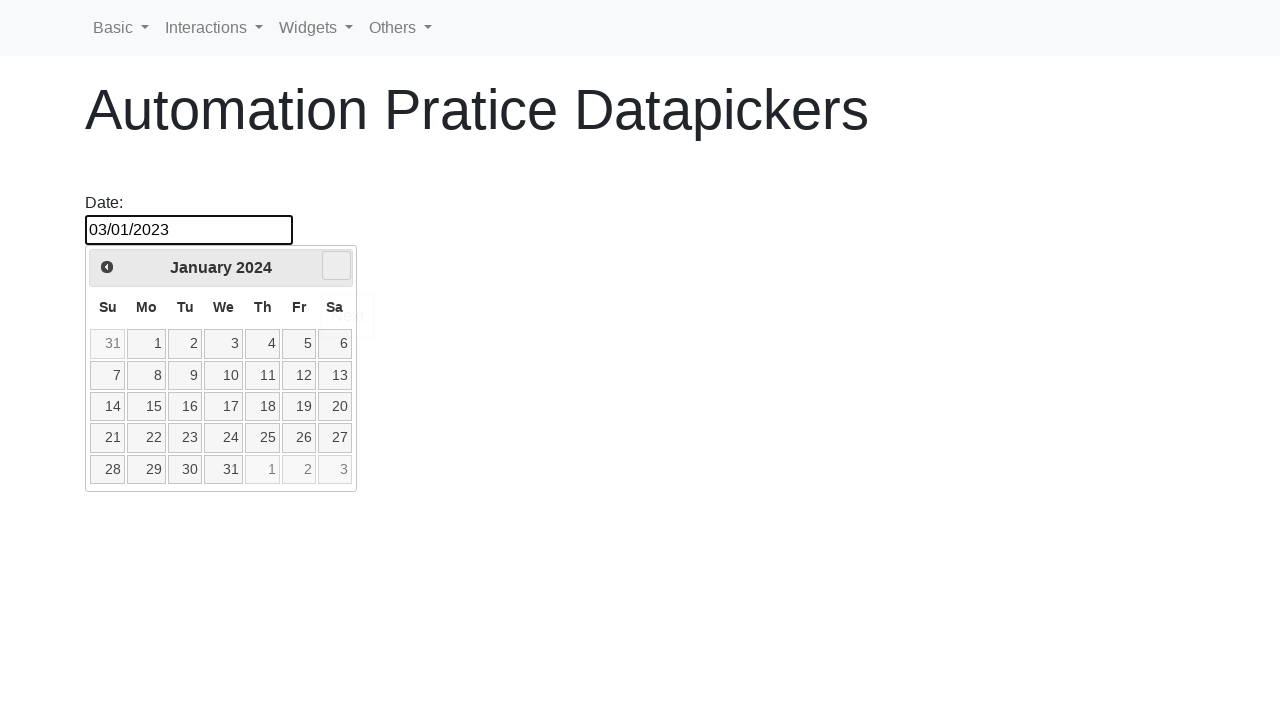

Waited for date picker to update
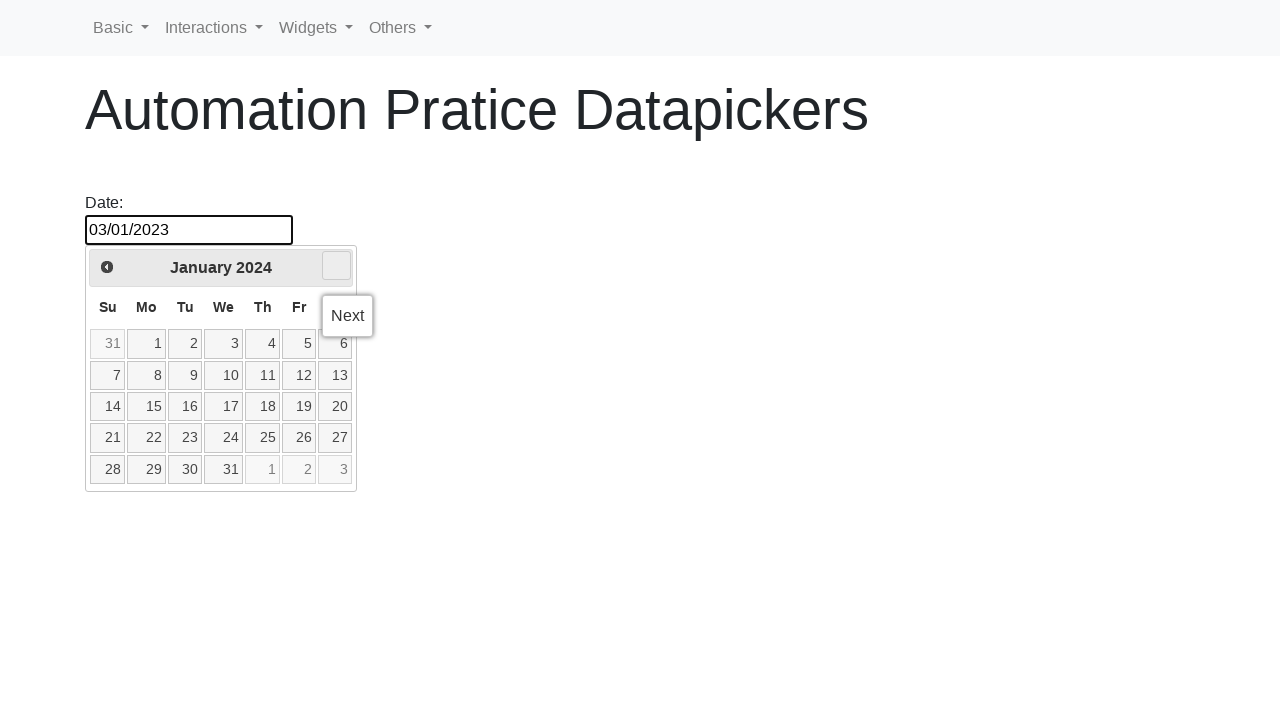

Clicked next button to navigate to October 2021 (currently at January 2024) at (336, 266) on .ui-datepicker-next
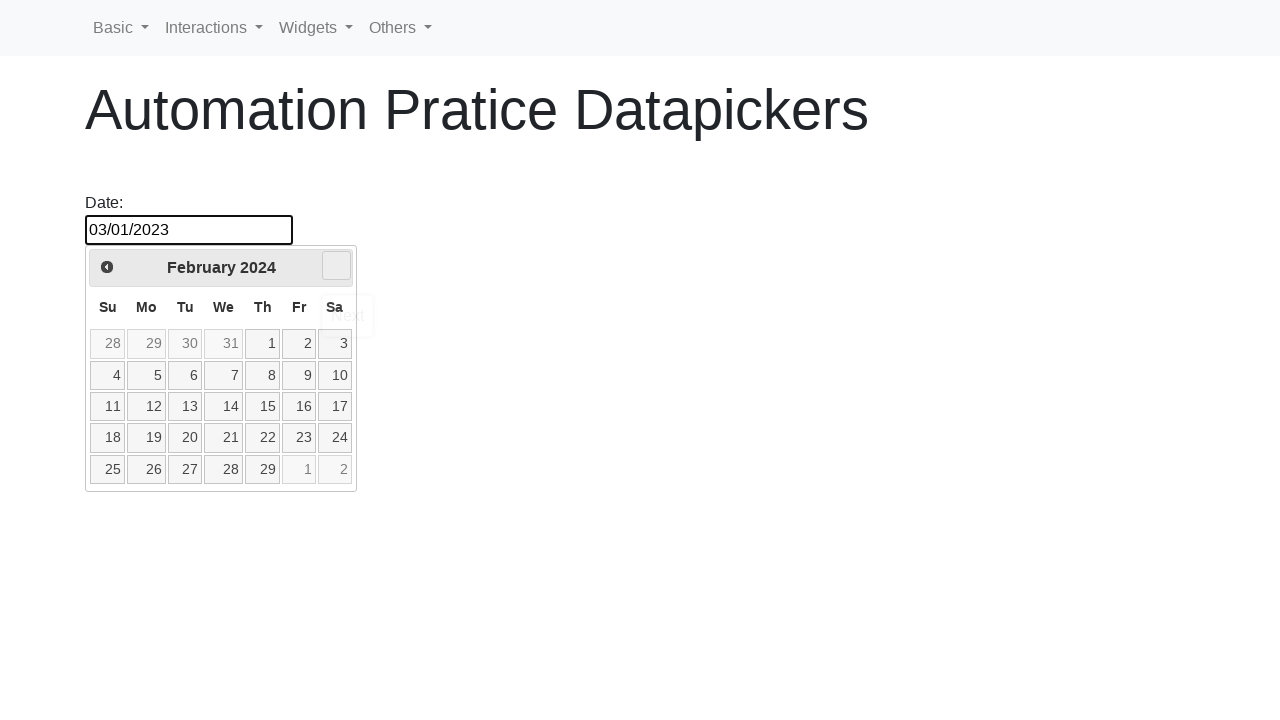

Waited for date picker to update
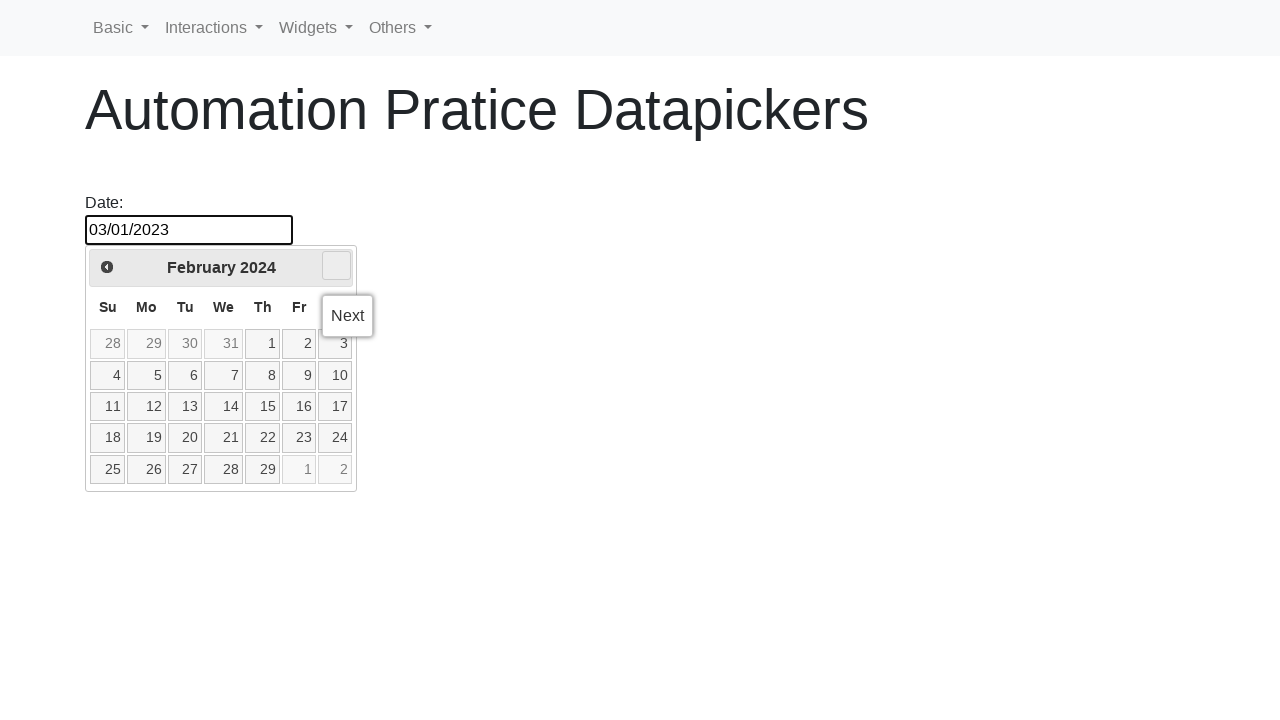

Clicked next button to navigate to October 2021 (currently at February 2024) at (336, 266) on .ui-datepicker-next
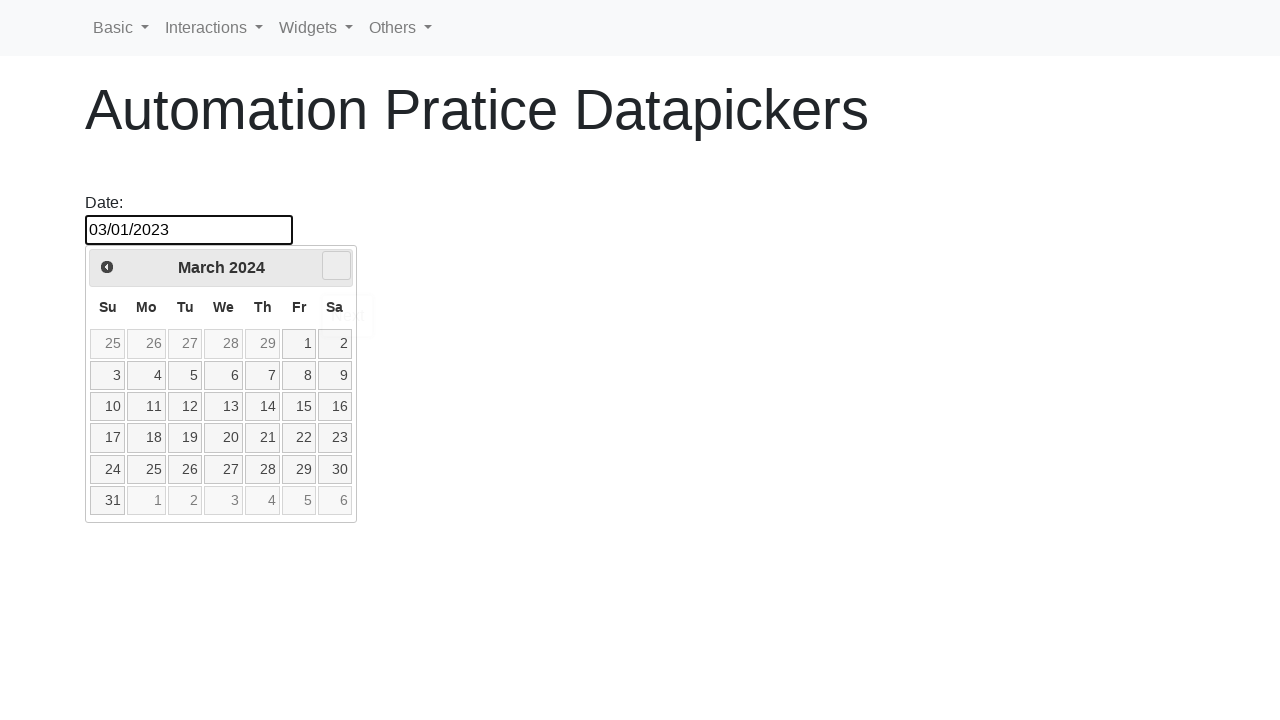

Waited for date picker to update
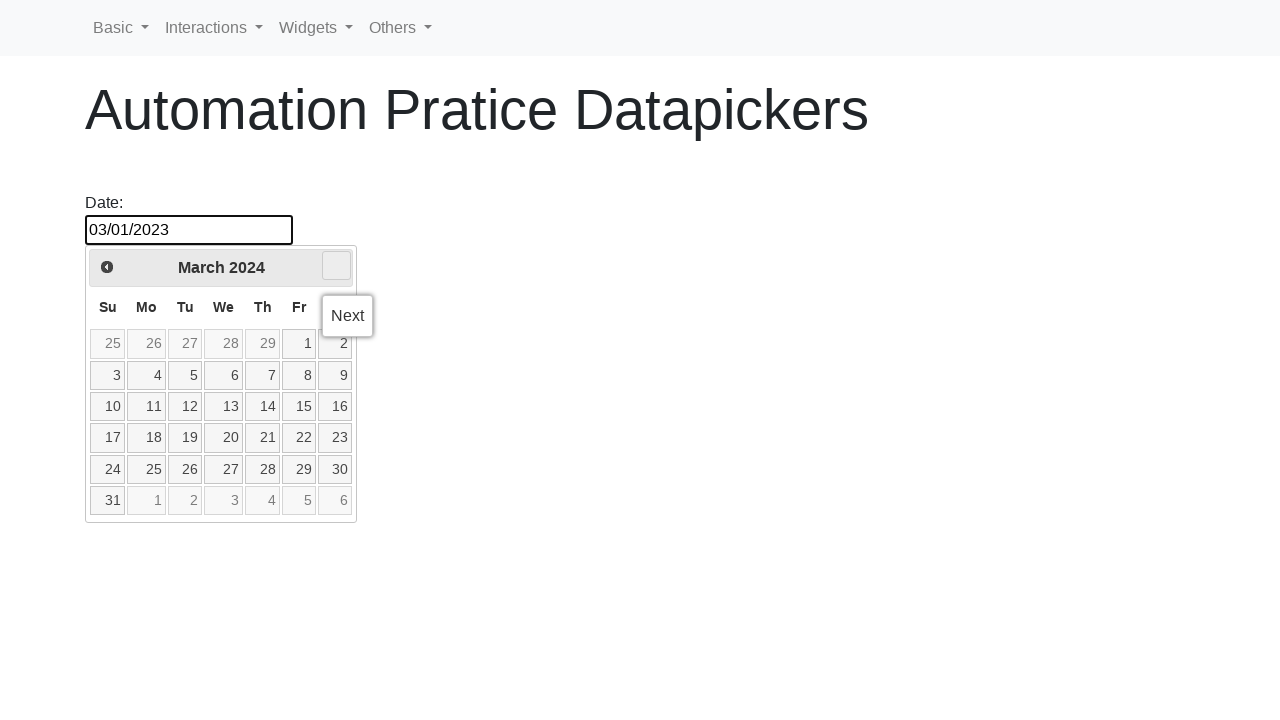

Clicked next button to navigate to October 2021 (currently at March 2024) at (336, 266) on .ui-datepicker-next
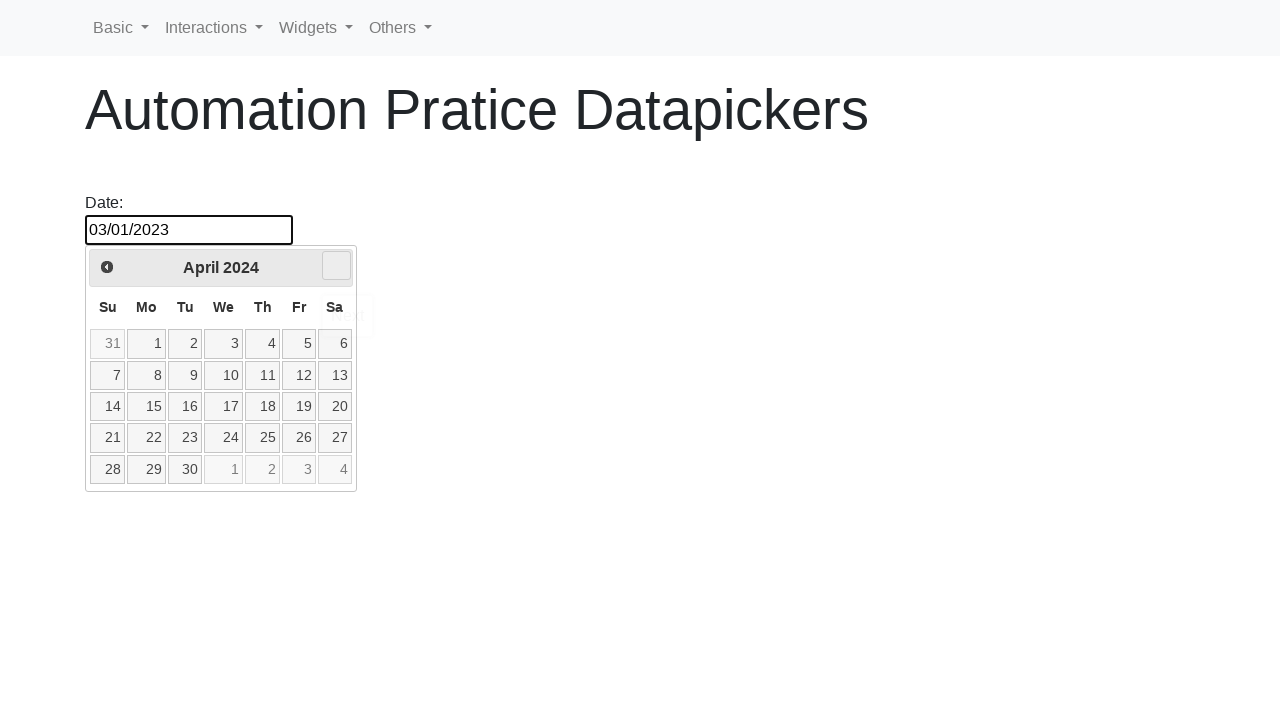

Waited for date picker to update
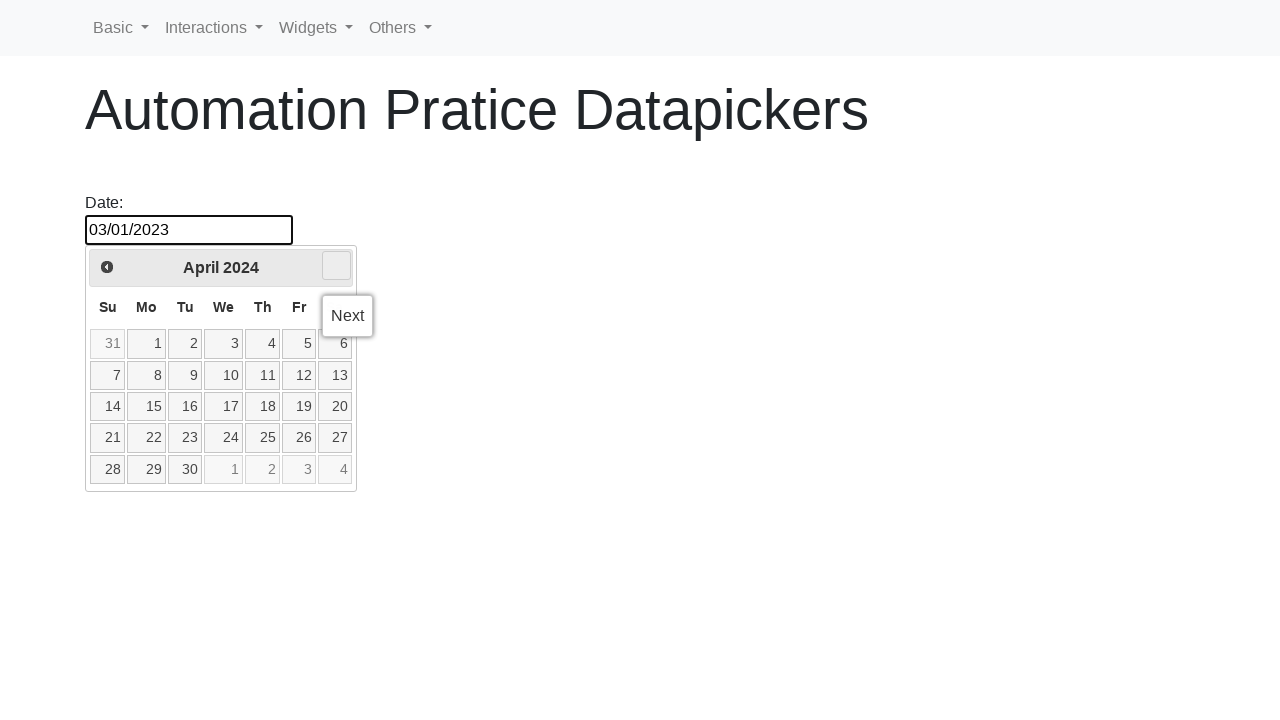

Clicked next button to navigate to October 2021 (currently at April 2024) at (336, 266) on .ui-datepicker-next
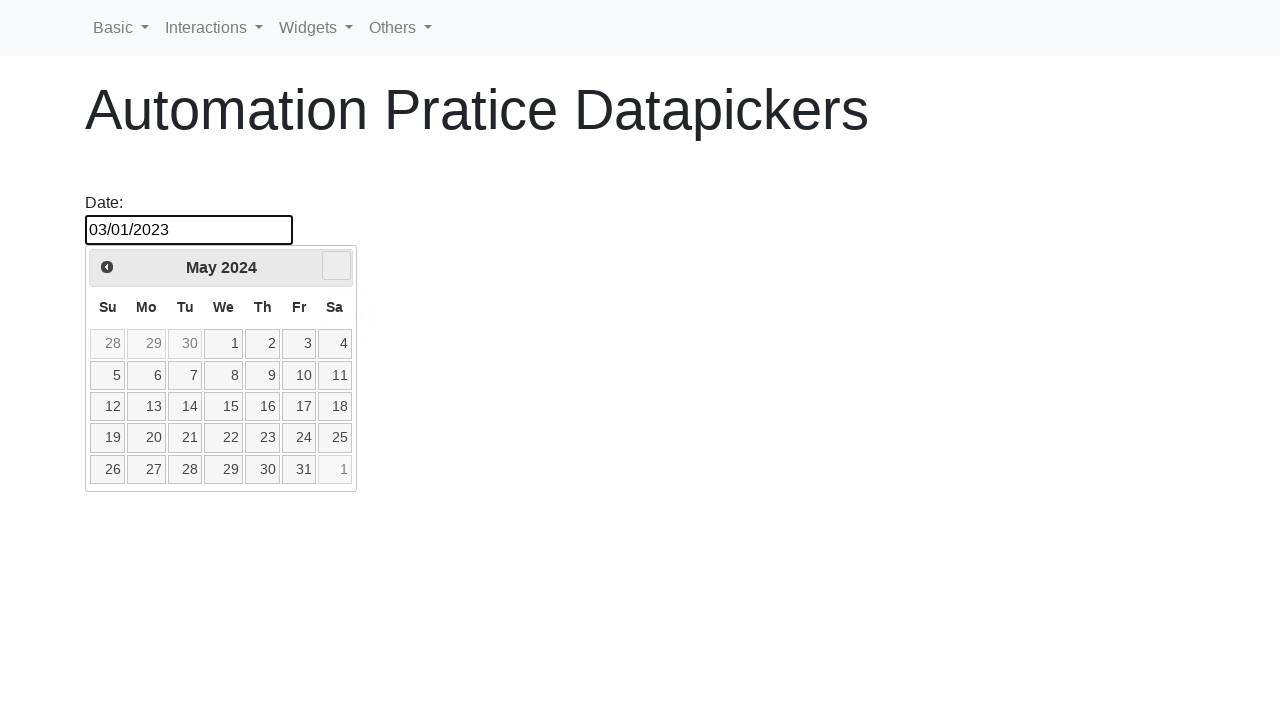

Waited for date picker to update
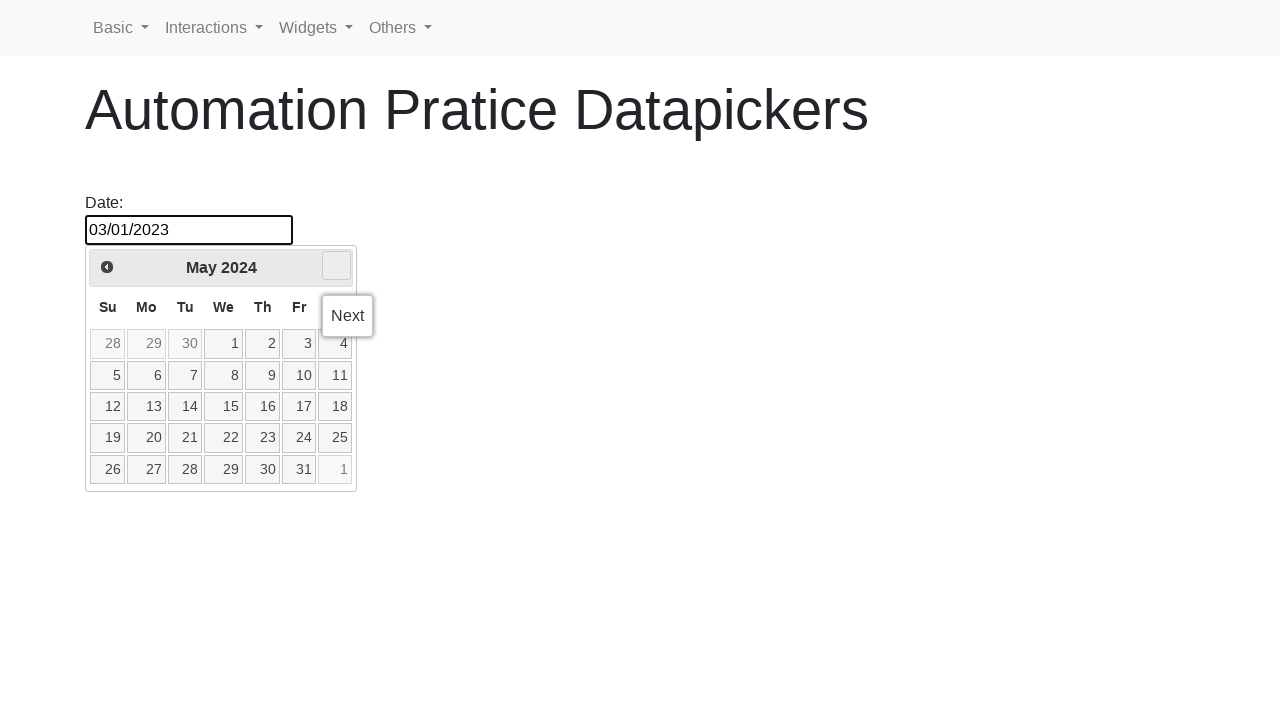

Clicked next button to navigate to October 2021 (currently at May 2024) at (336, 266) on .ui-datepicker-next
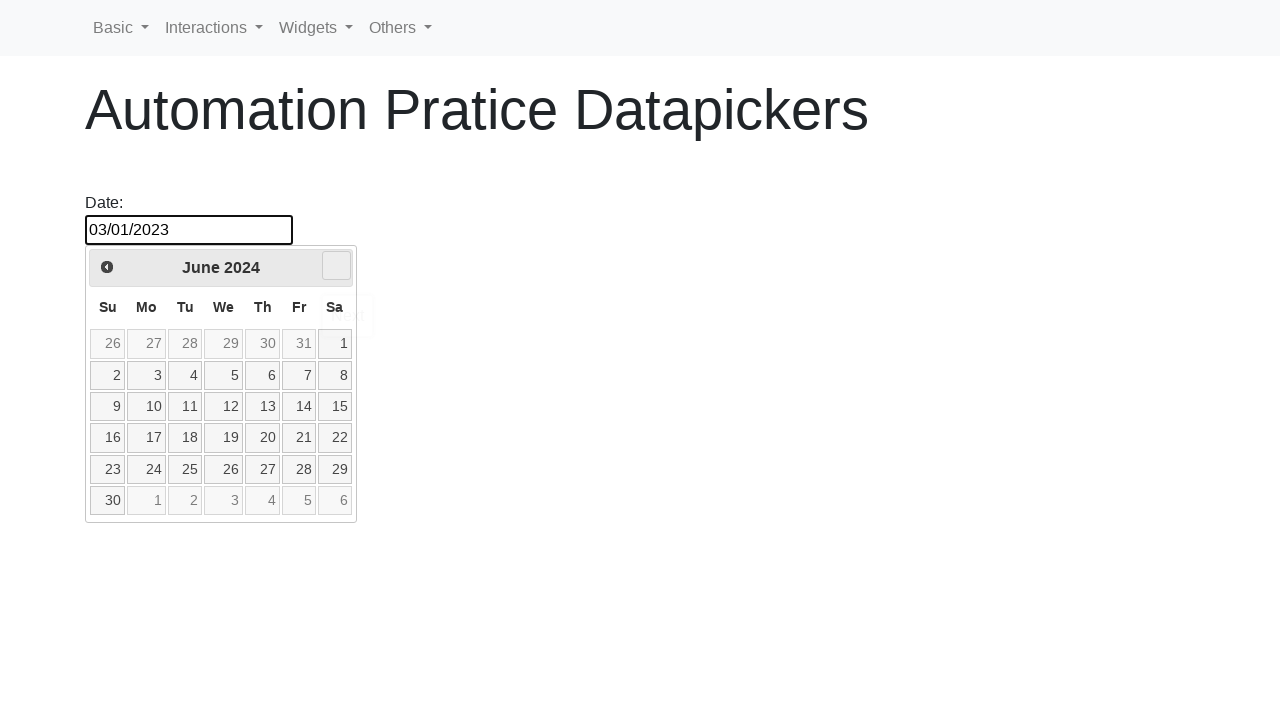

Waited for date picker to update
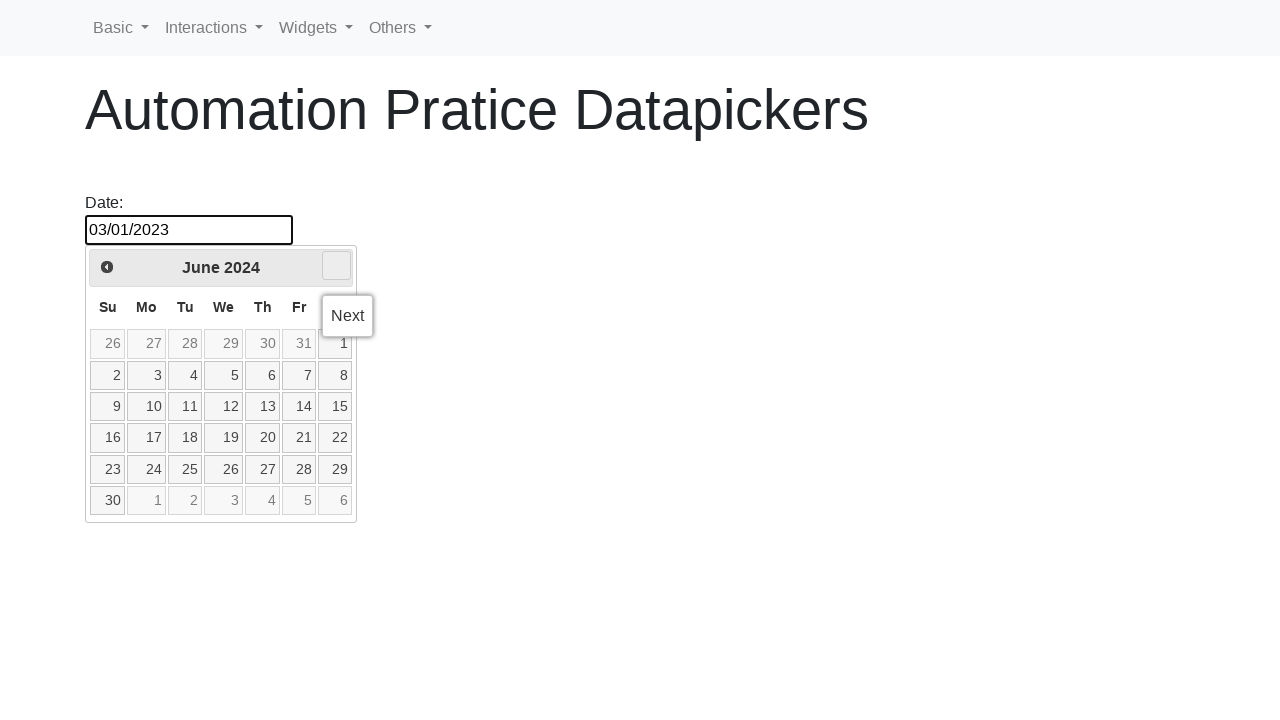

Clicked next button to navigate to October 2021 (currently at June 2024) at (336, 266) on .ui-datepicker-next
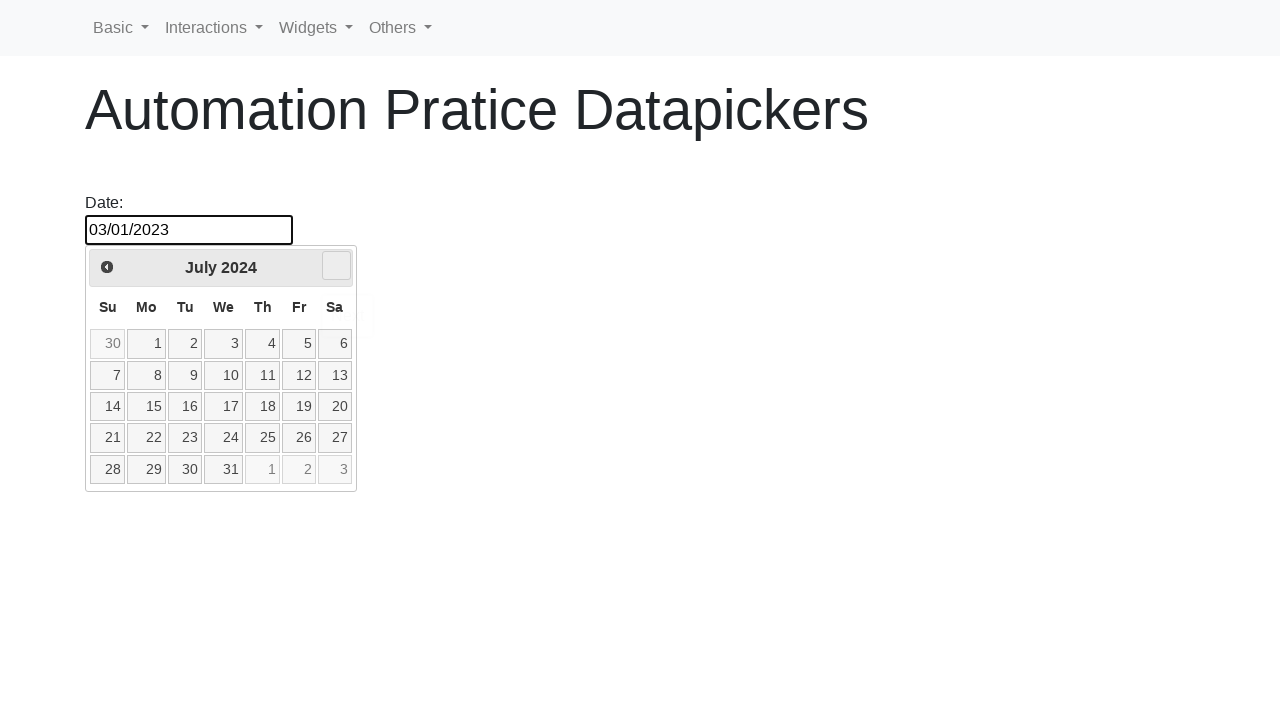

Waited for date picker to update
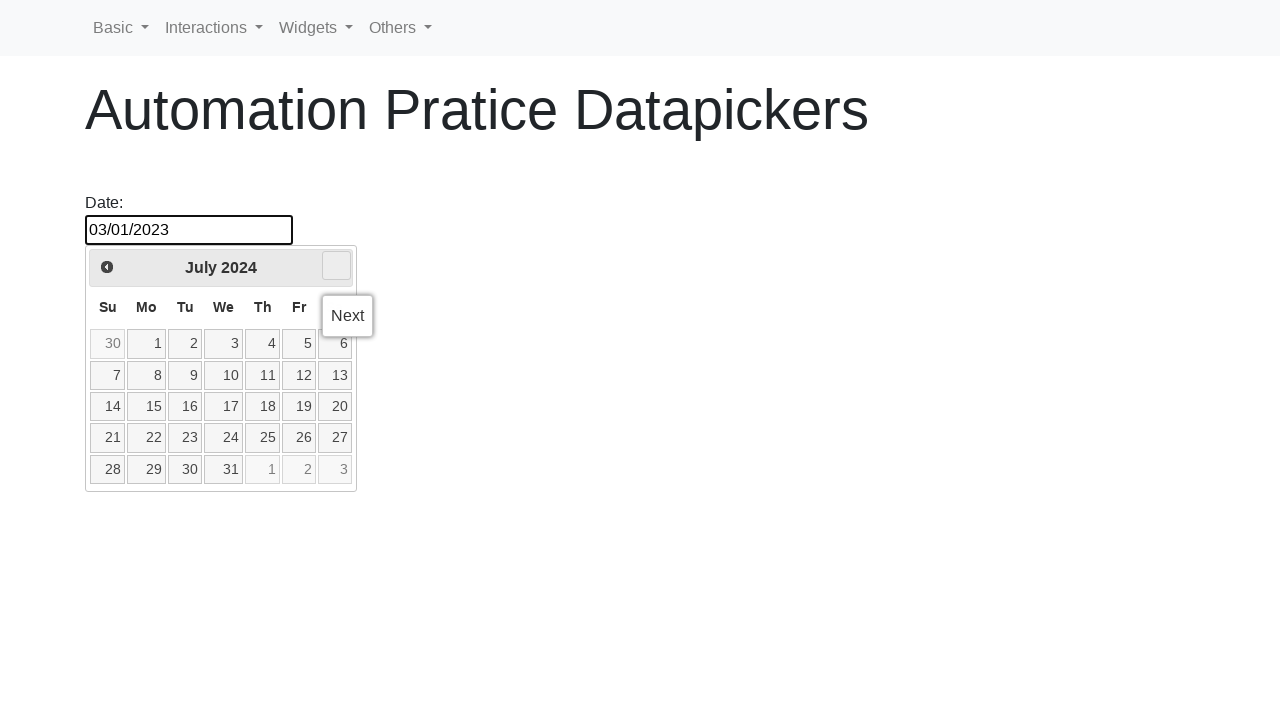

Clicked next button to navigate to October 2021 (currently at July 2024) at (336, 266) on .ui-datepicker-next
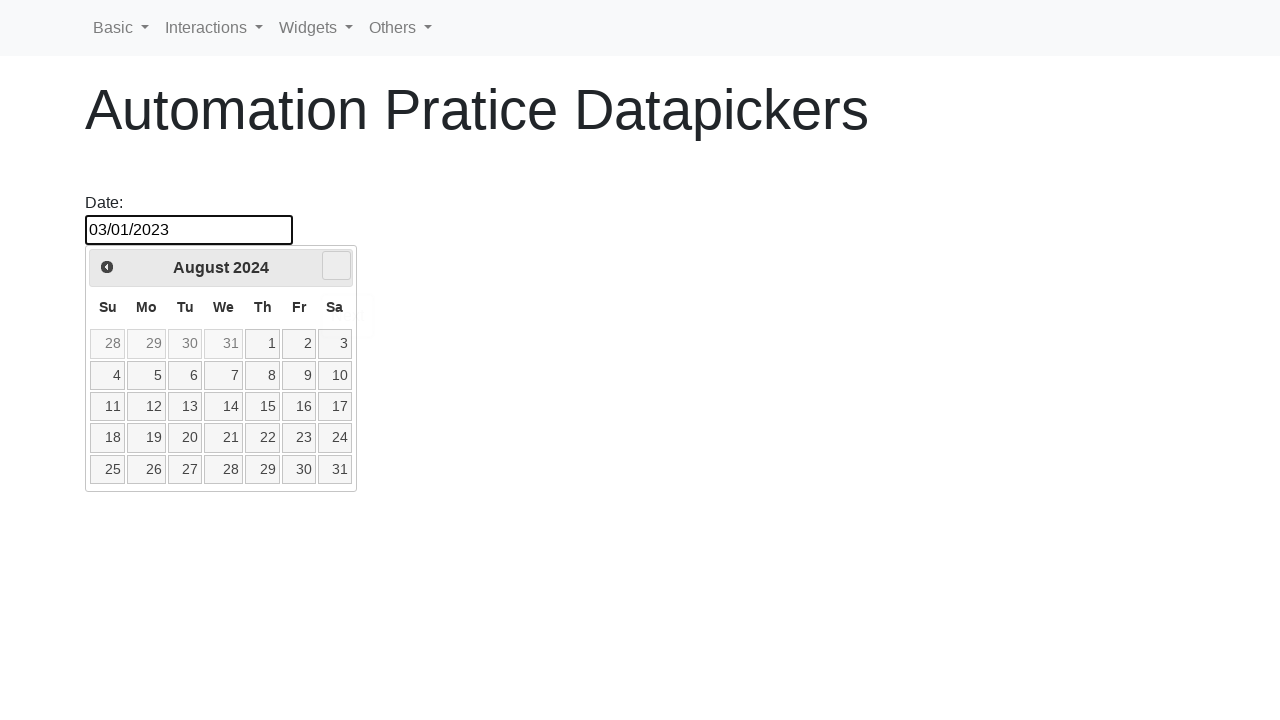

Waited for date picker to update
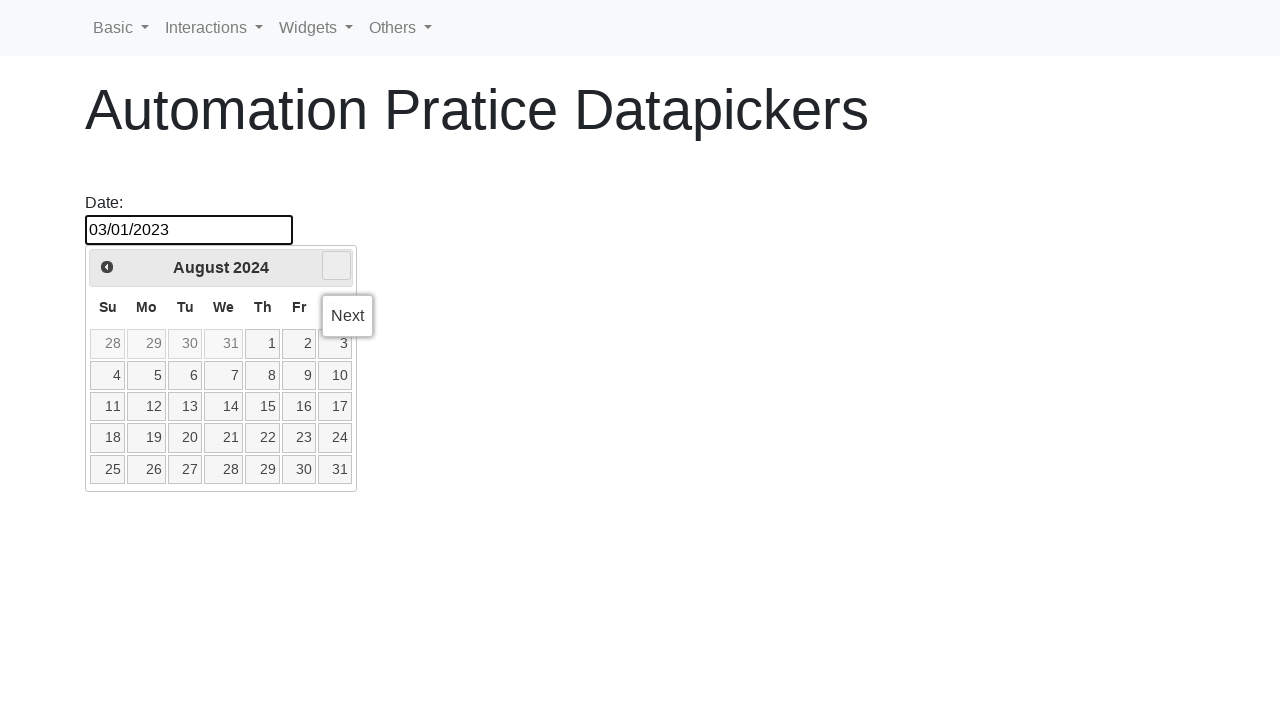

Clicked next button to navigate to October 2021 (currently at August 2024) at (336, 266) on .ui-datepicker-next
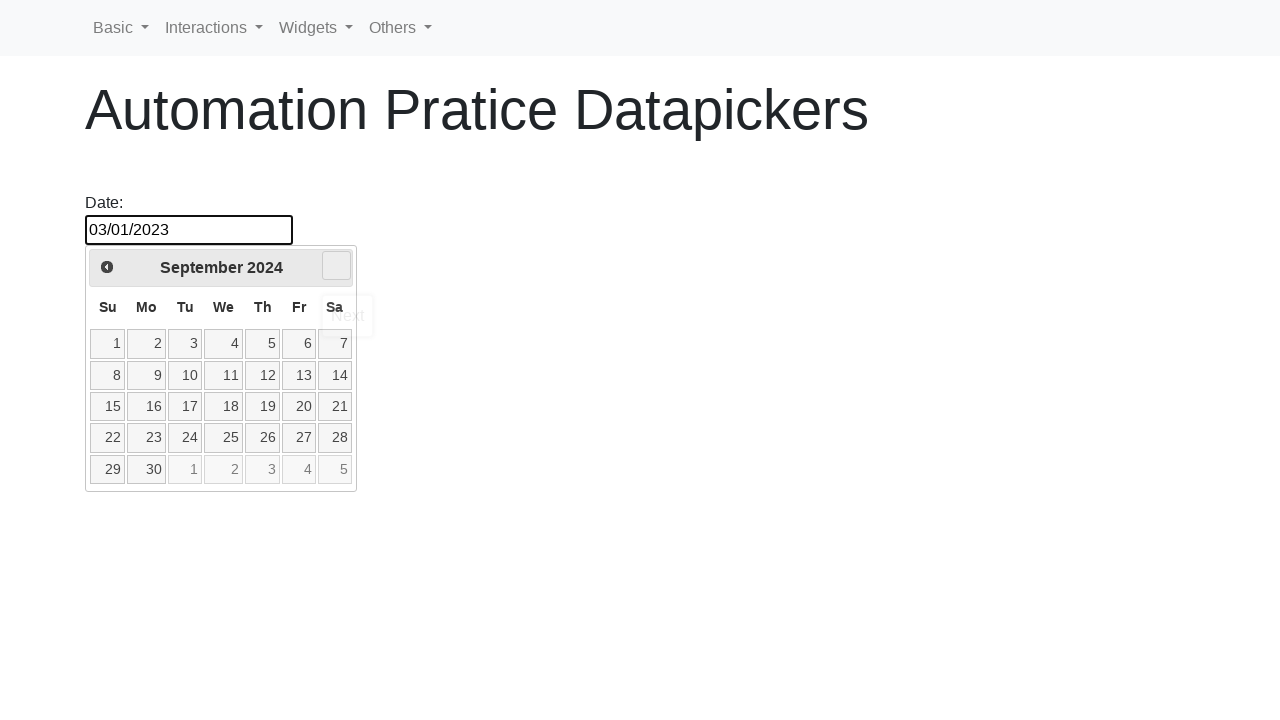

Waited for date picker to update
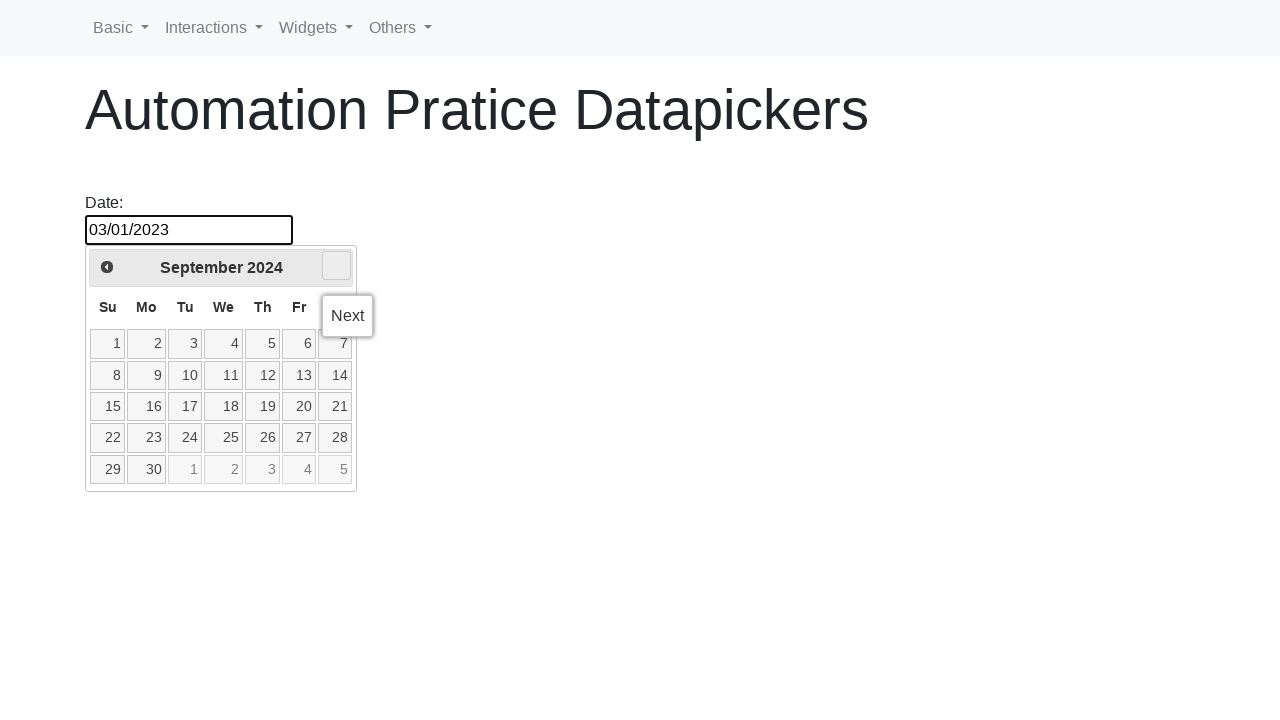

Clicked next button to navigate to October 2021 (currently at September 2024) at (336, 266) on .ui-datepicker-next
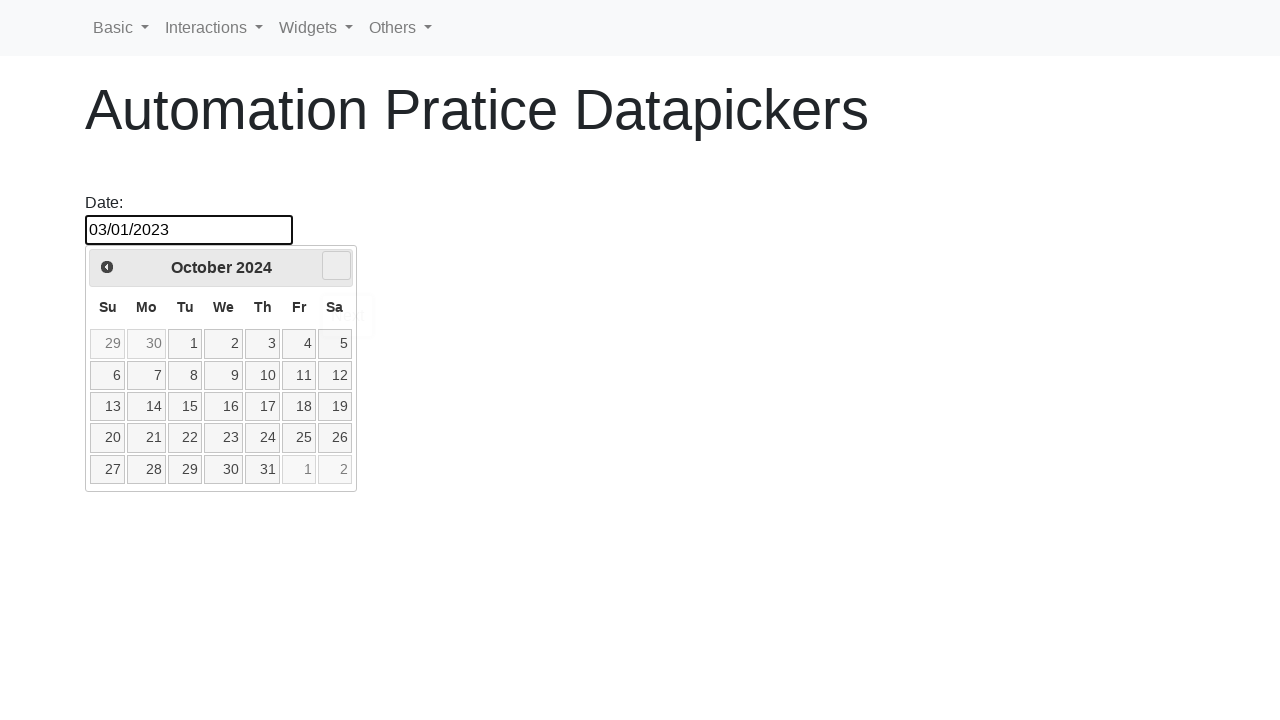

Waited for date picker to update
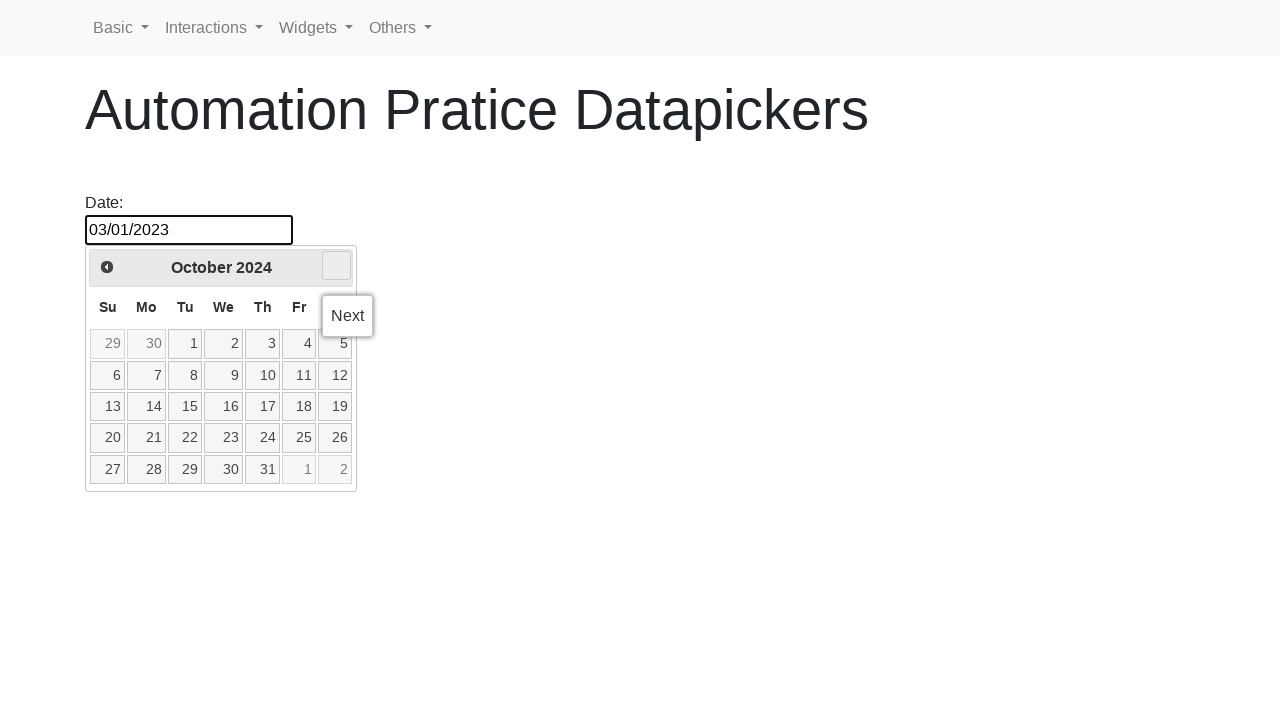

Clicked next button to navigate to October 2021 (currently at October 2024) at (336, 266) on .ui-datepicker-next
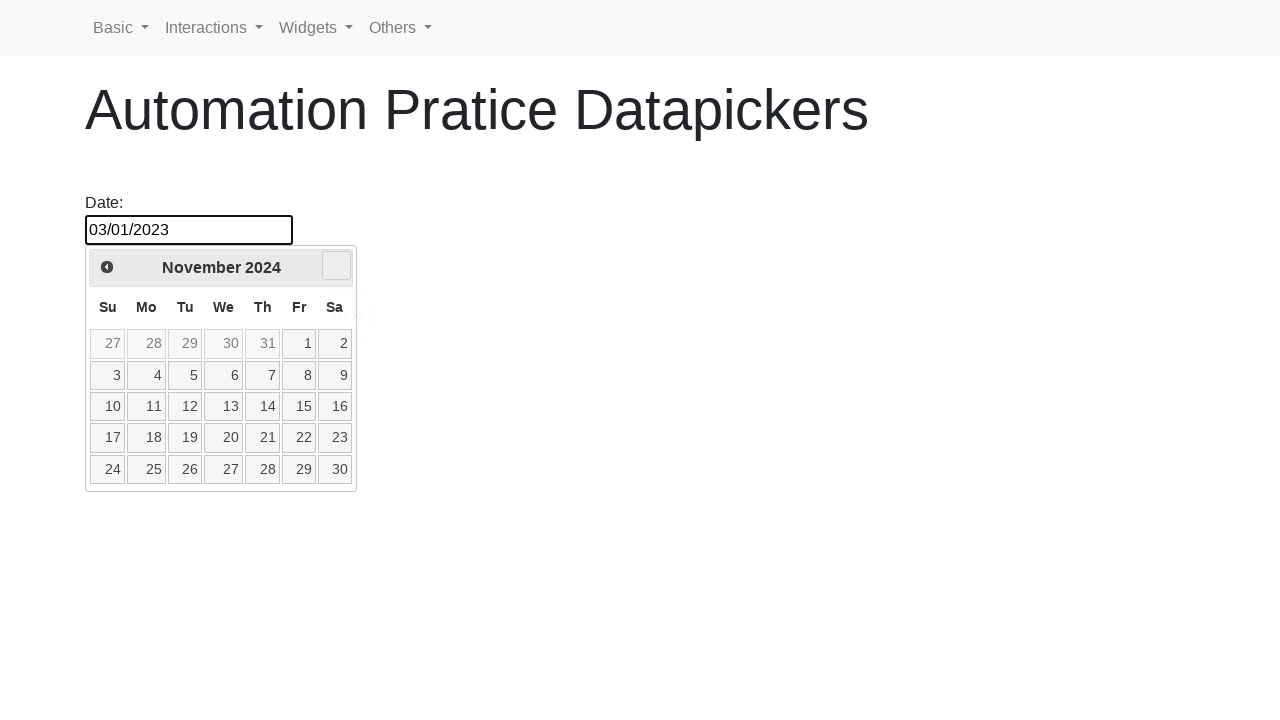

Waited for date picker to update
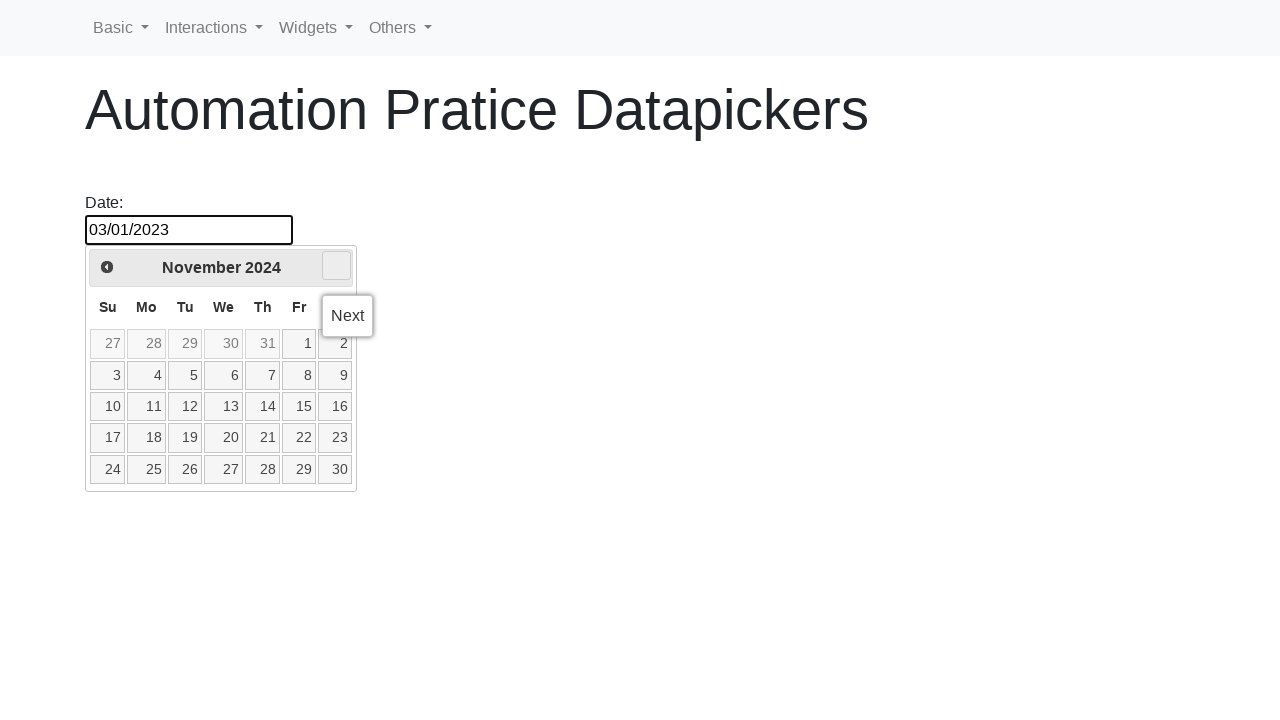

Clicked next button to navigate to October 2021 (currently at November 2024) at (336, 266) on .ui-datepicker-next
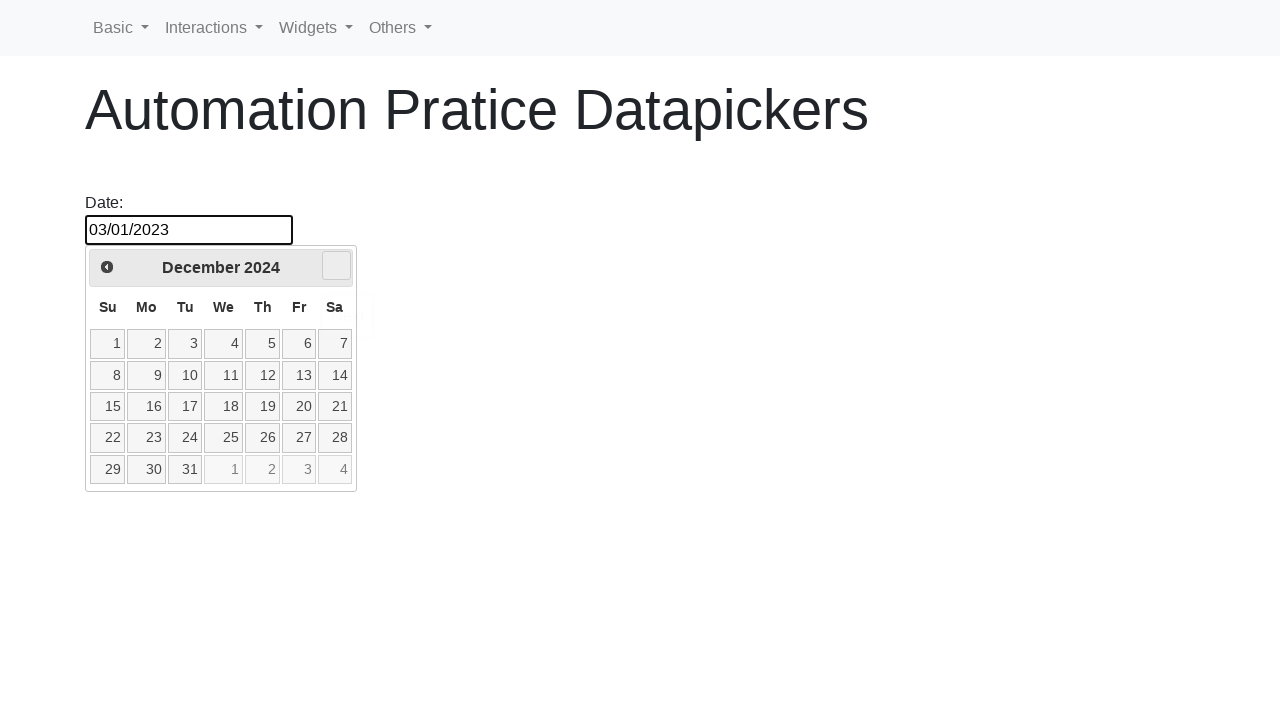

Waited for date picker to update
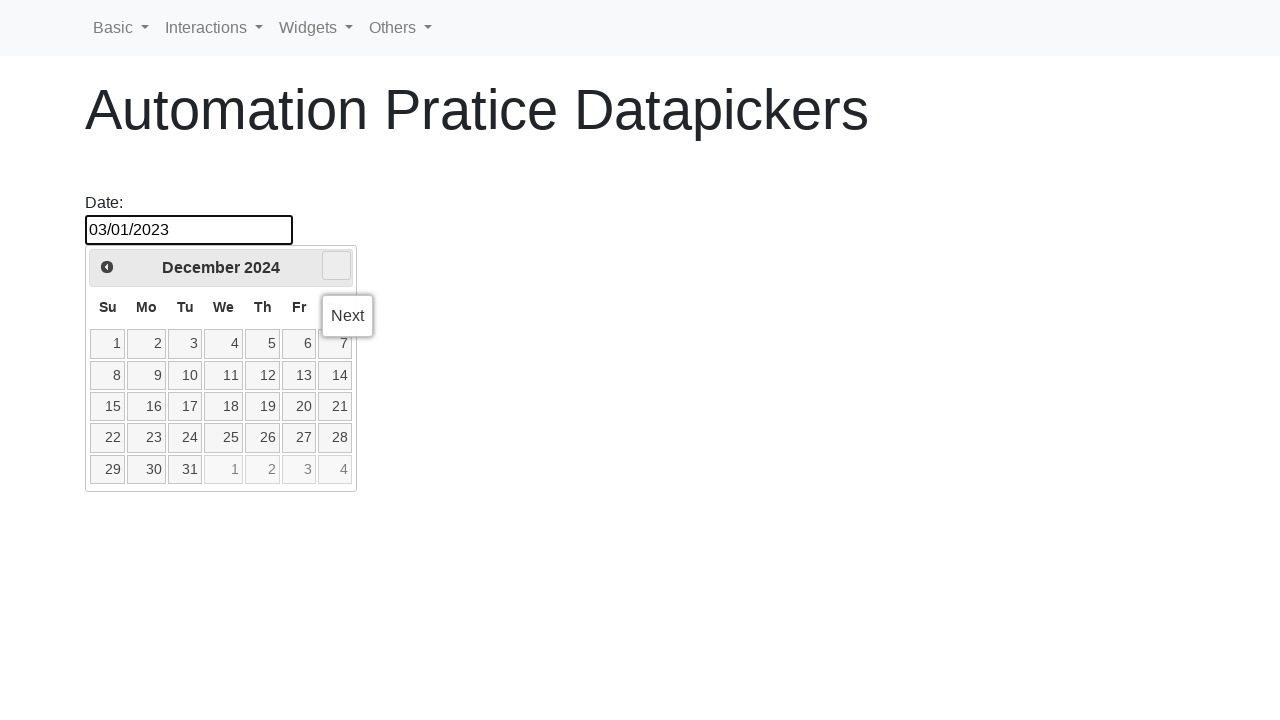

Clicked next button to navigate to October 2021 (currently at December 2024) at (336, 266) on .ui-datepicker-next
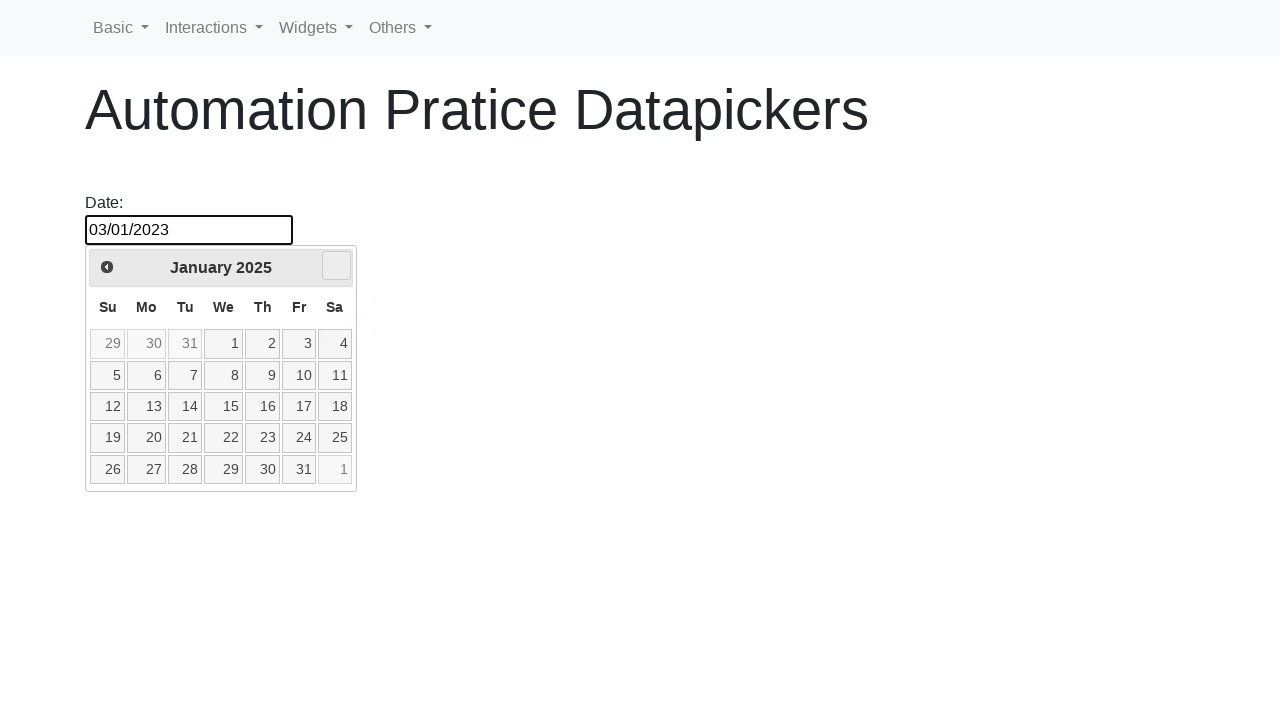

Waited for date picker to update
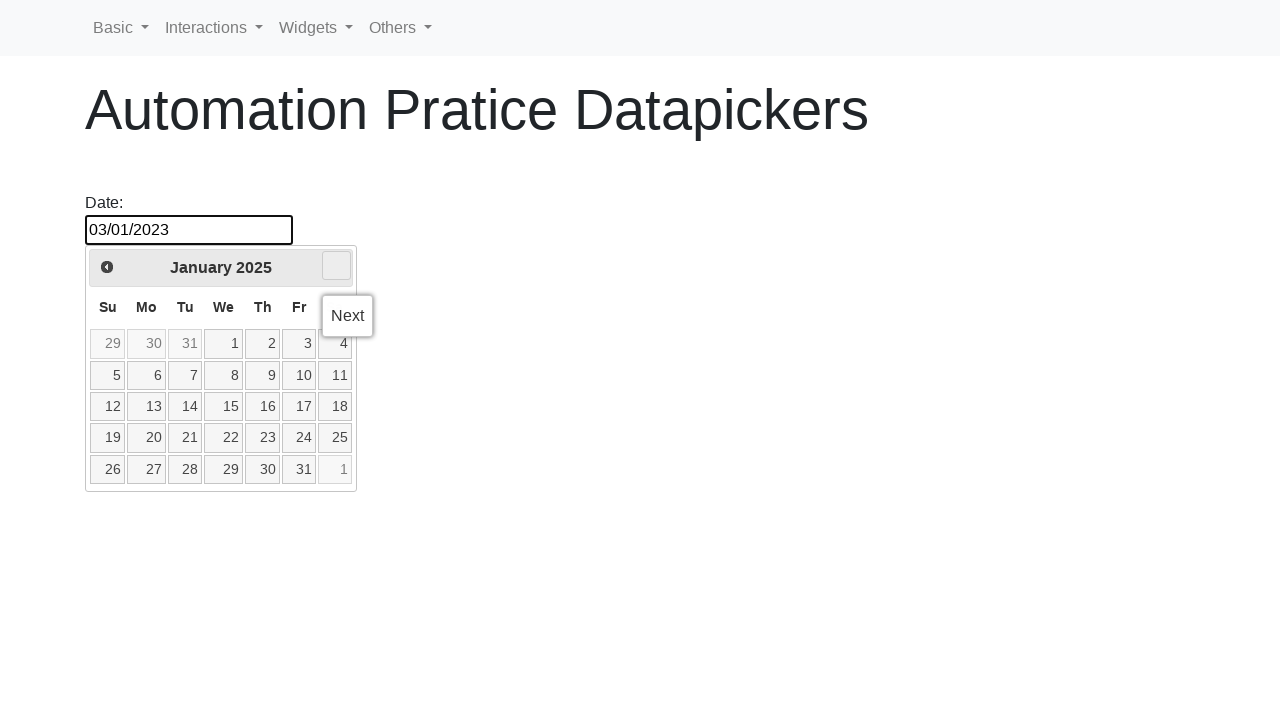

Clicked next button to navigate to October 2021 (currently at January 2025) at (336, 266) on .ui-datepicker-next
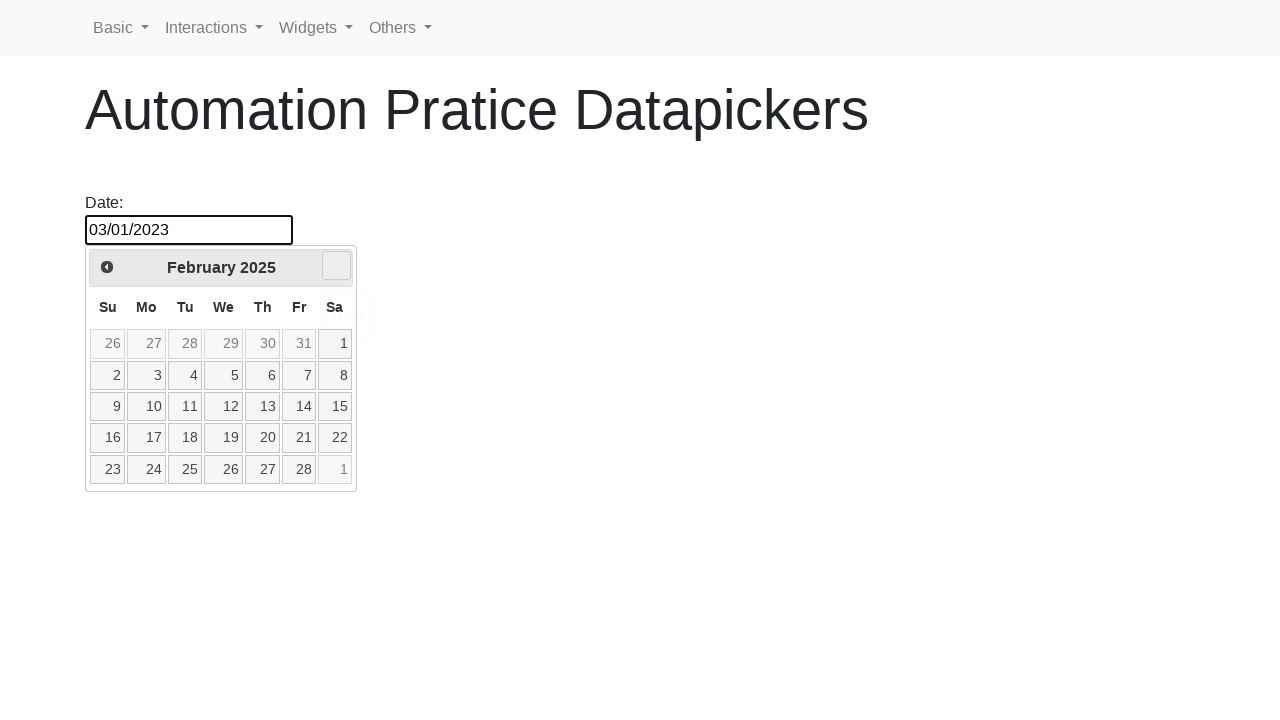

Waited for date picker to update
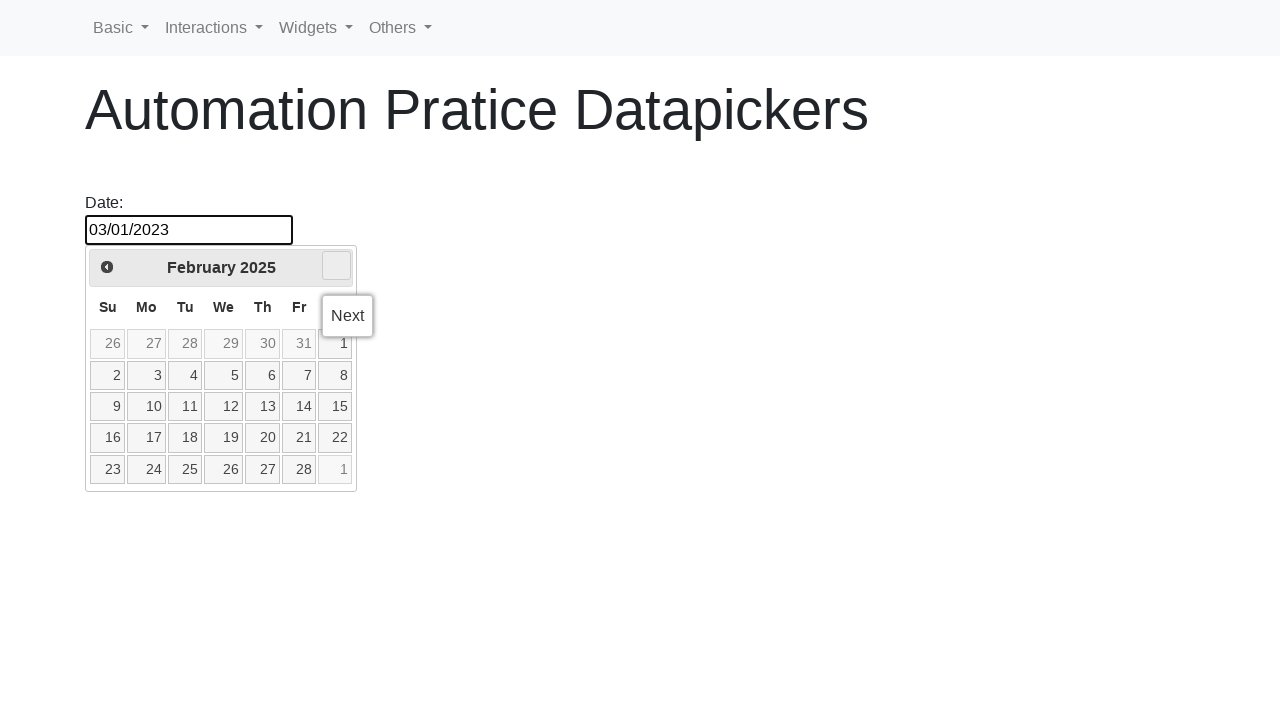

Clicked next button to navigate to October 2021 (currently at February 2025) at (336, 266) on .ui-datepicker-next
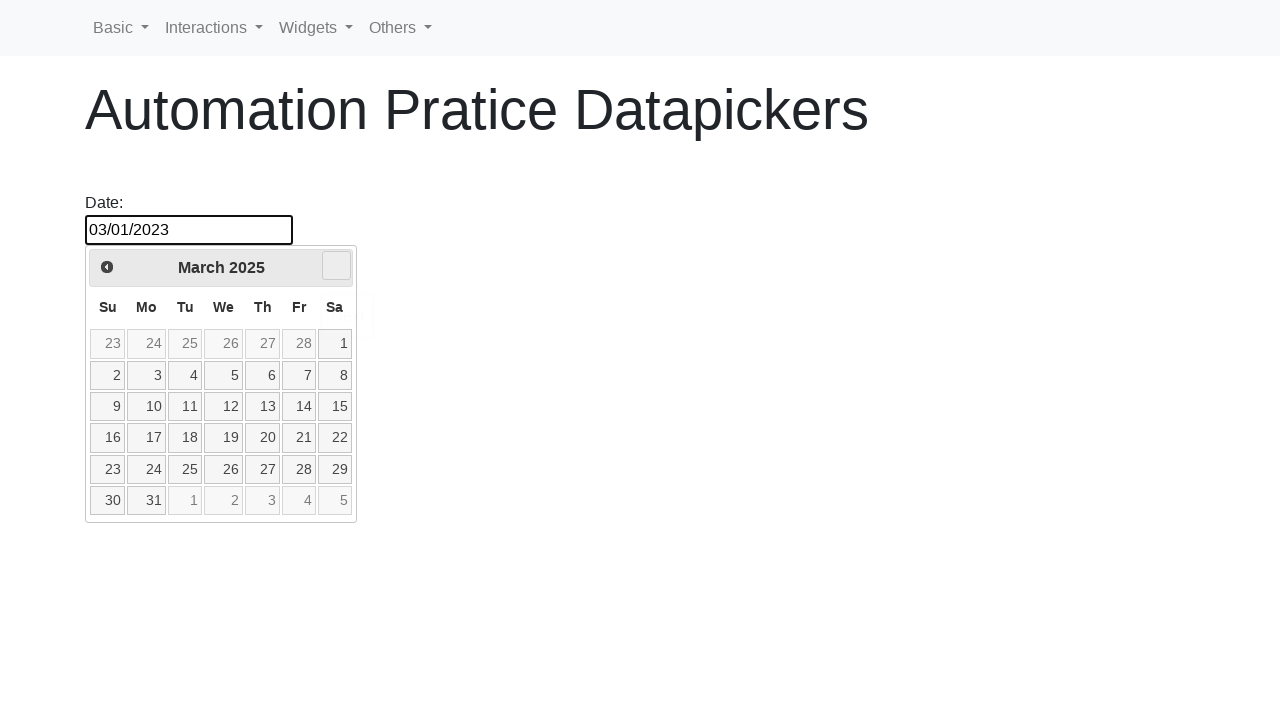

Waited for date picker to update
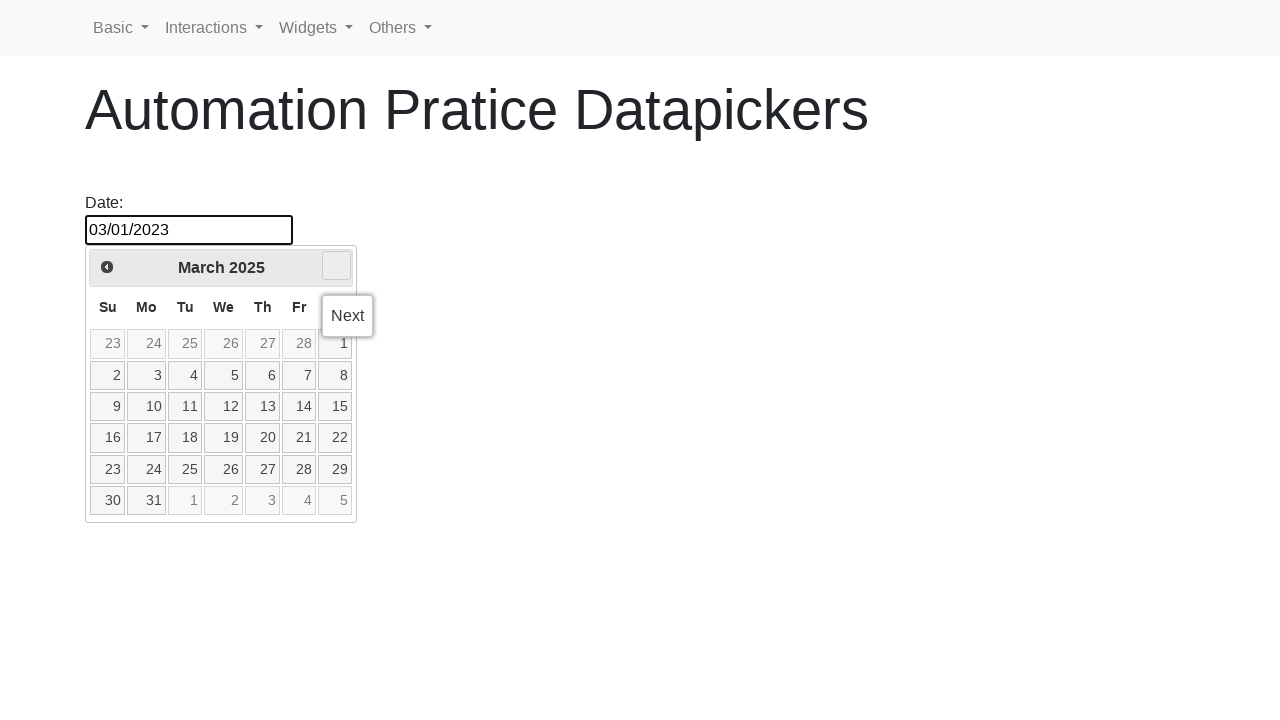

Clicked next button to navigate to October 2021 (currently at March 2025) at (336, 266) on .ui-datepicker-next
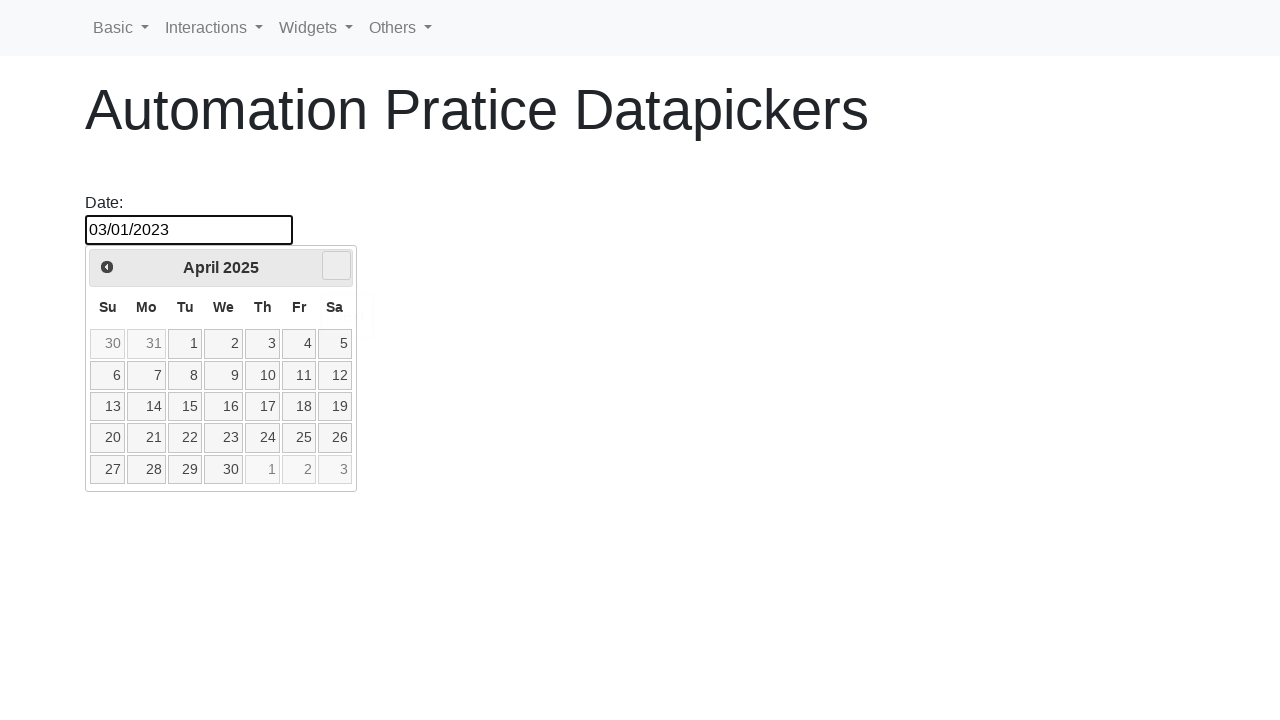

Waited for date picker to update
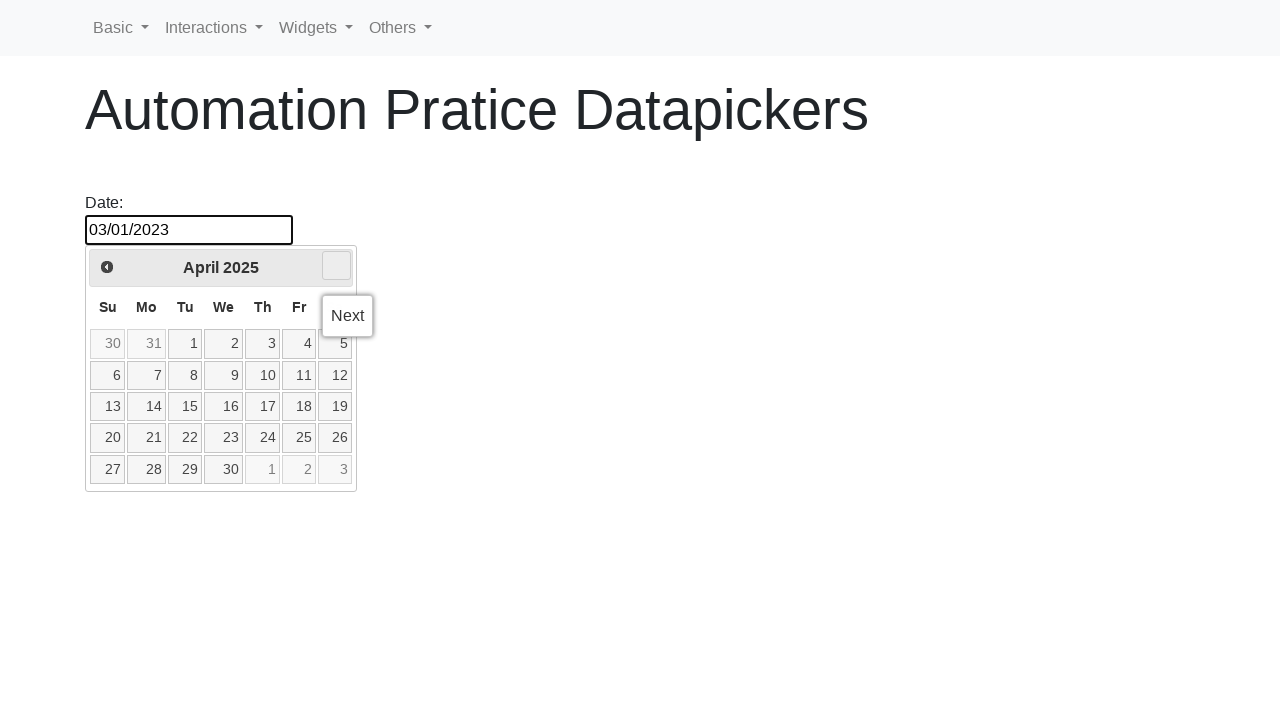

Clicked next button to navigate to October 2021 (currently at April 2025) at (336, 266) on .ui-datepicker-next
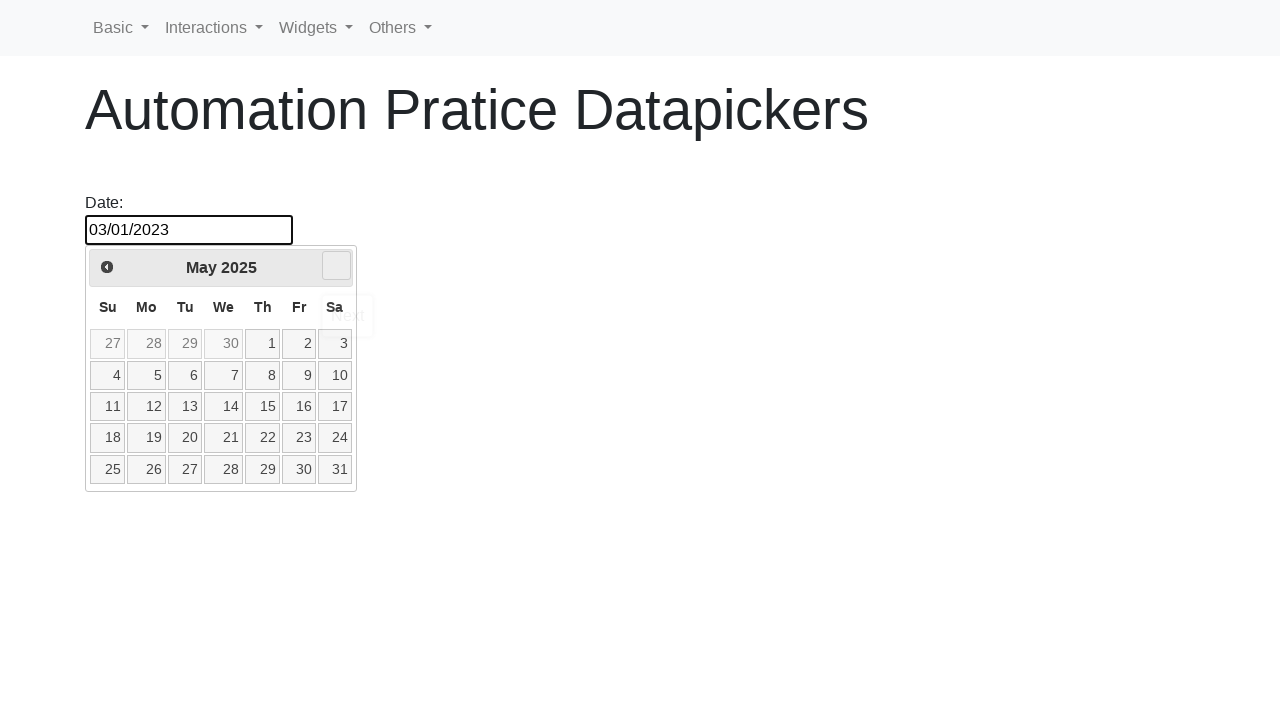

Waited for date picker to update
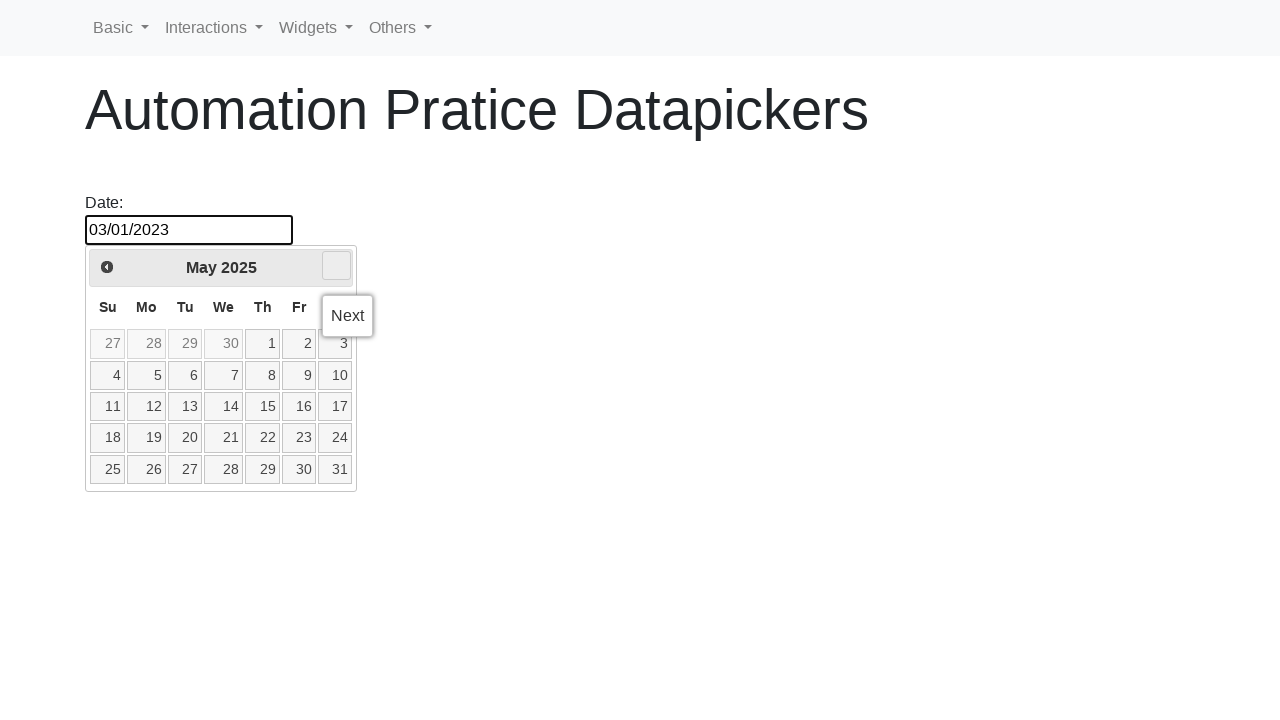

Clicked next button to navigate to October 2021 (currently at May 2025) at (336, 266) on .ui-datepicker-next
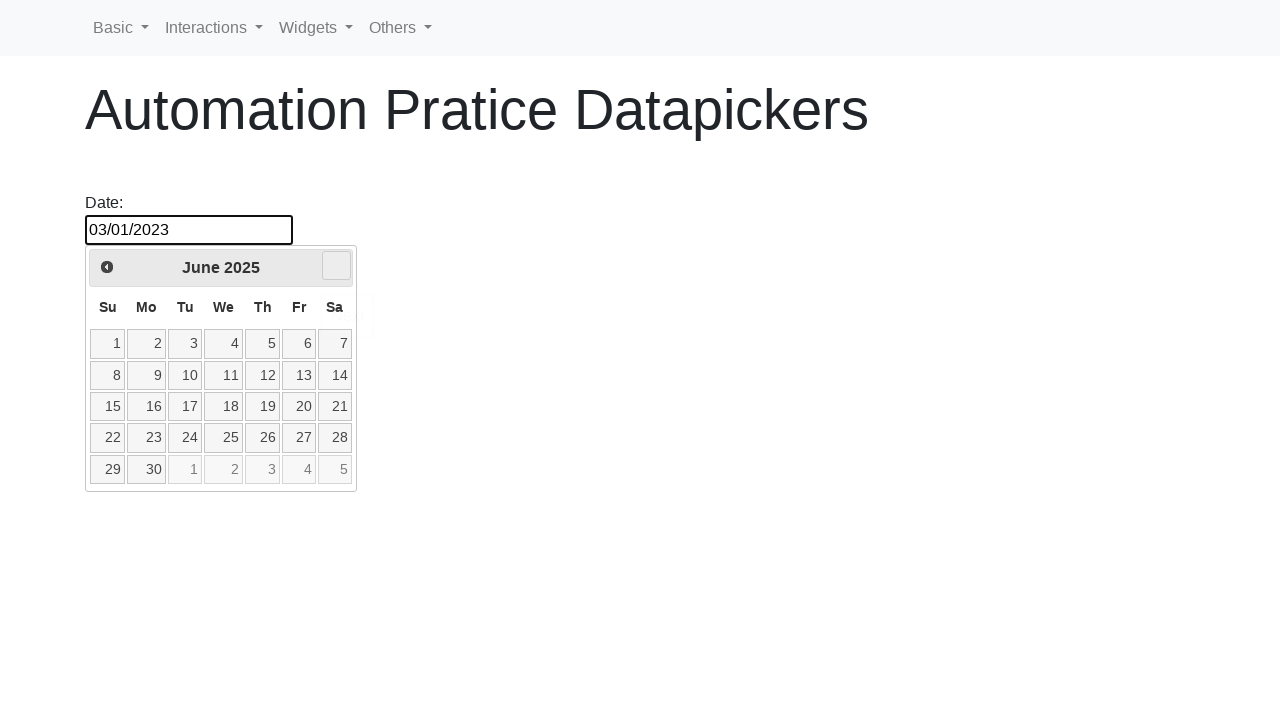

Waited for date picker to update
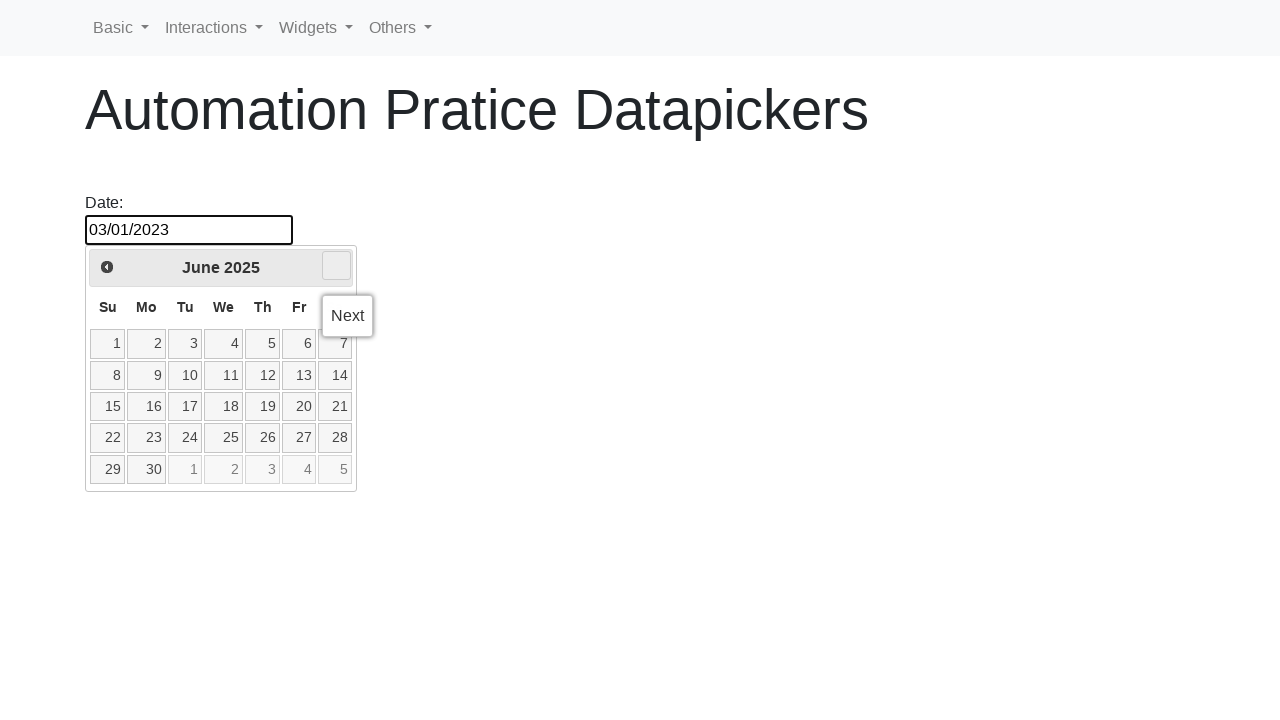

Clicked next button to navigate to October 2021 (currently at June 2025) at (336, 266) on .ui-datepicker-next
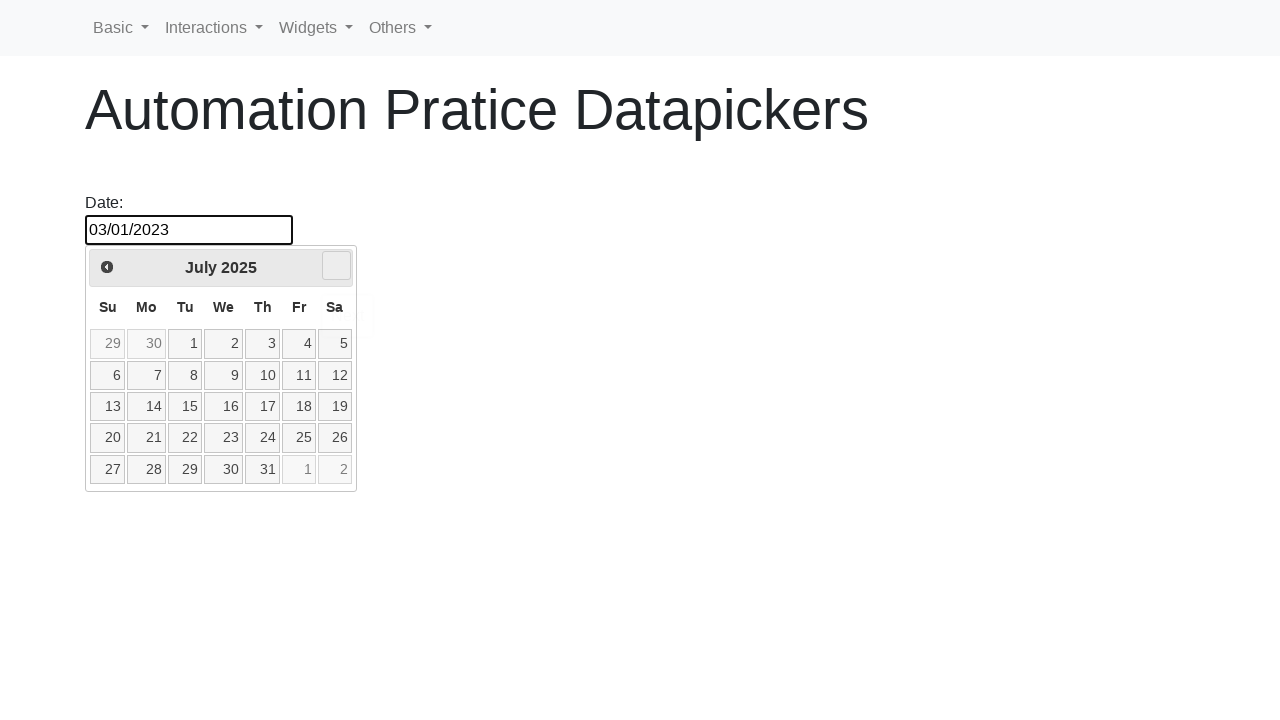

Waited for date picker to update
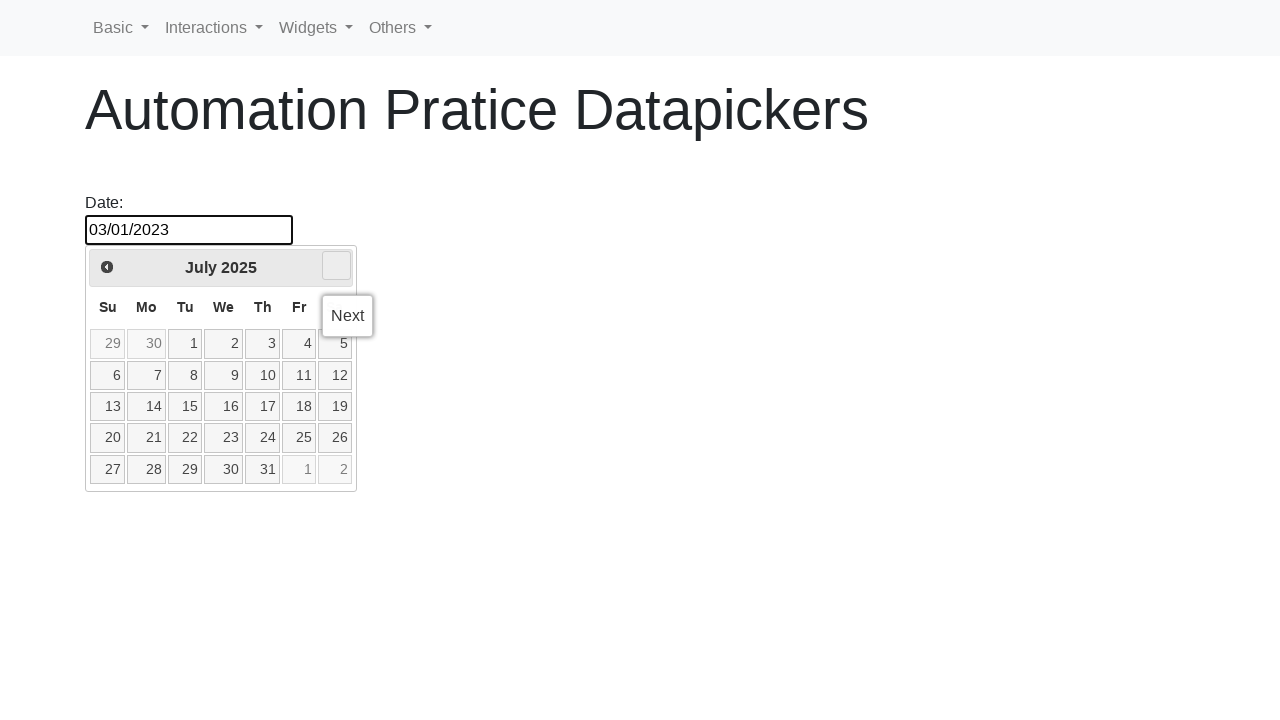

Clicked next button to navigate to October 2021 (currently at July 2025) at (336, 266) on .ui-datepicker-next
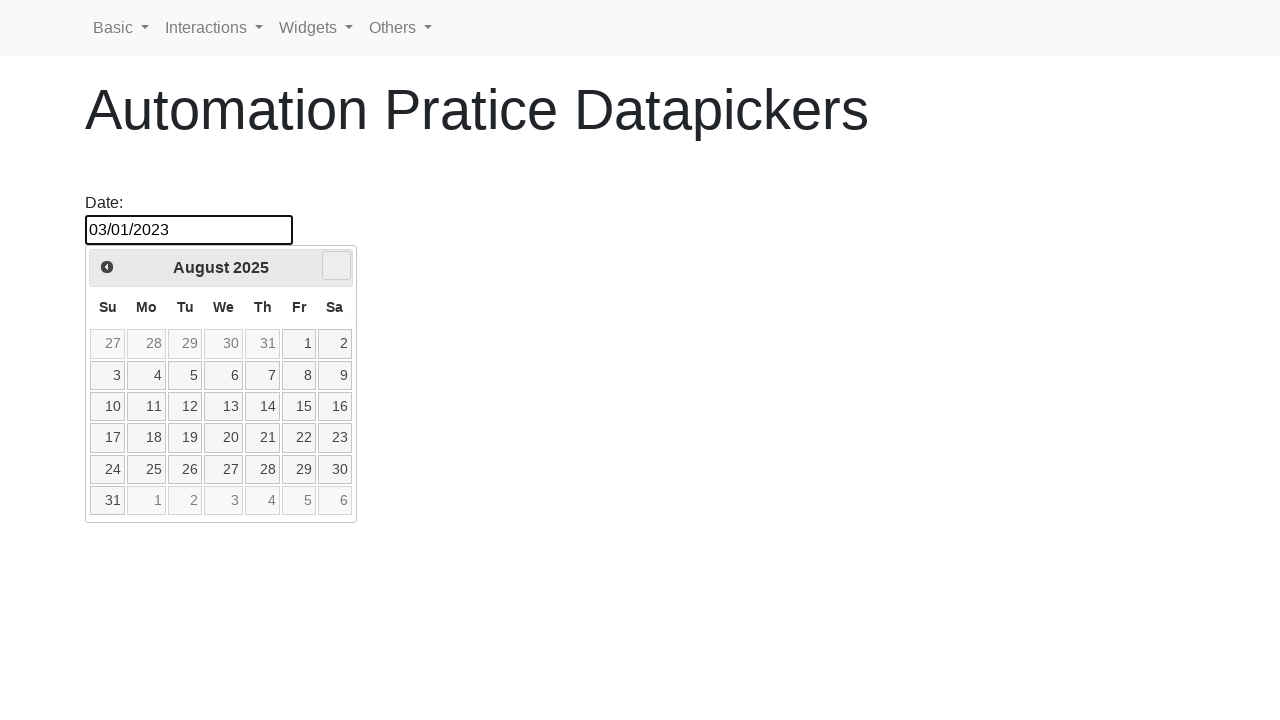

Waited for date picker to update
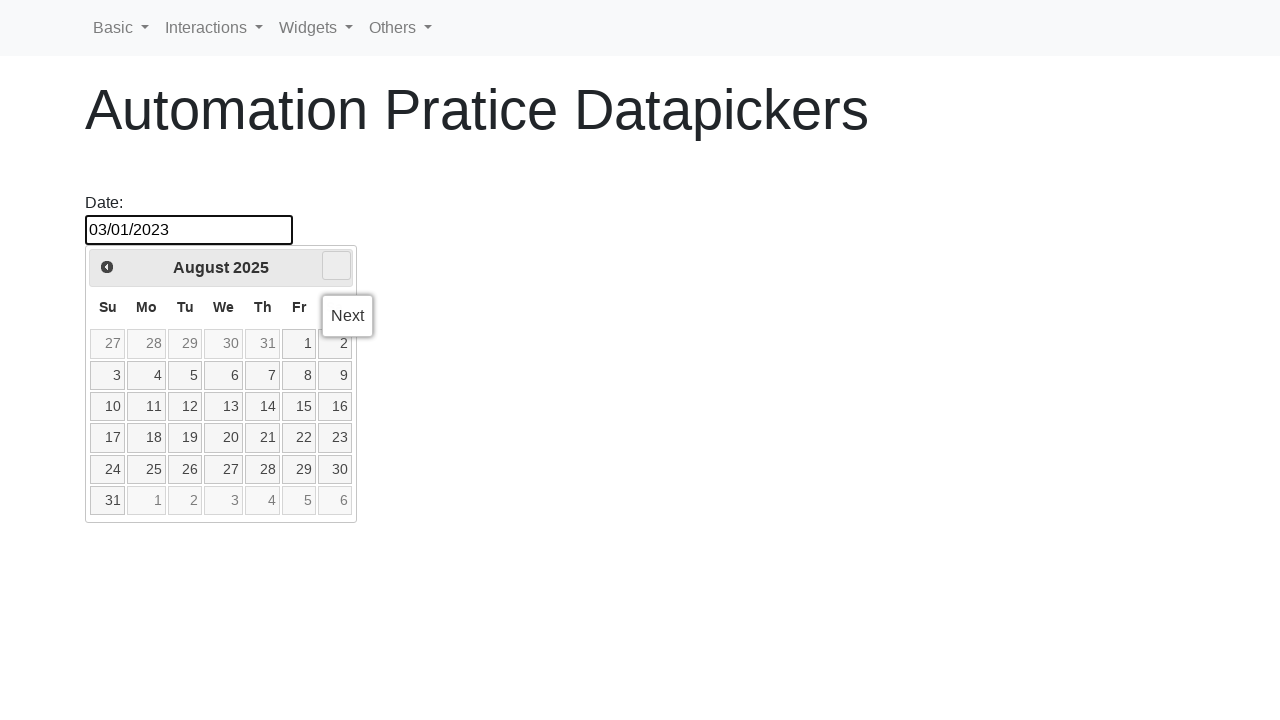

Clicked next button to navigate to October 2021 (currently at August 2025) at (336, 266) on .ui-datepicker-next
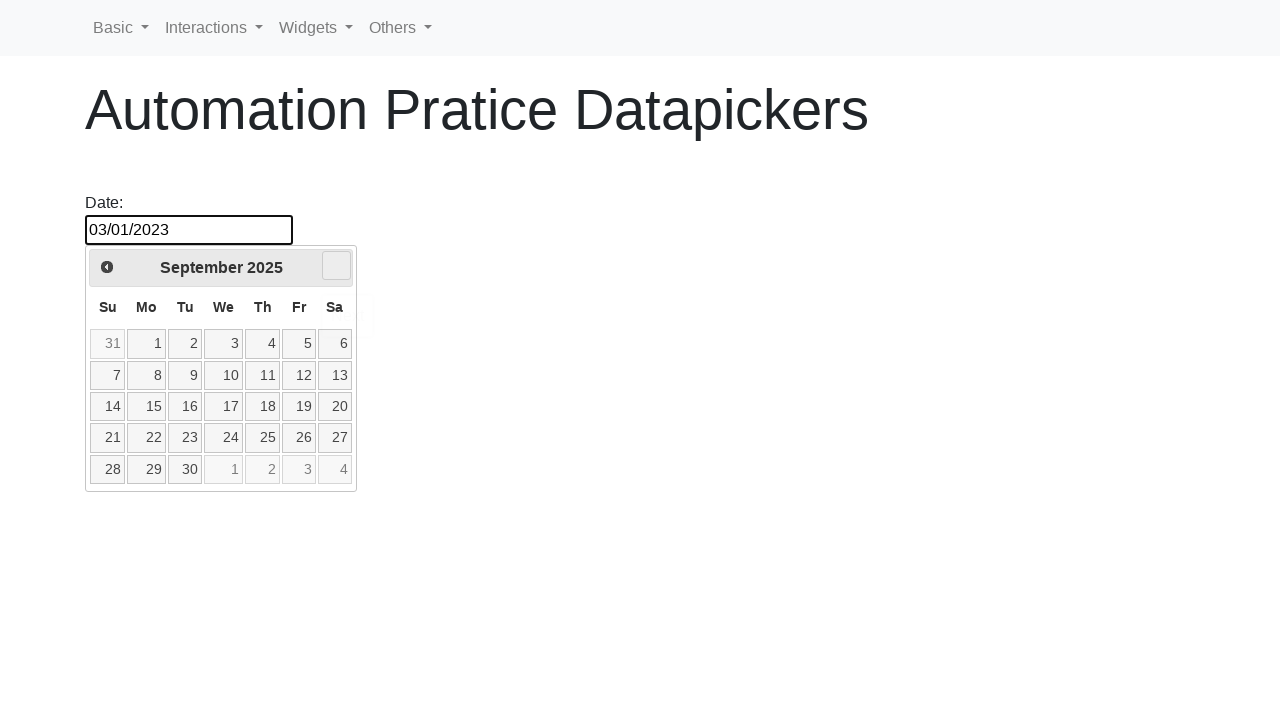

Waited for date picker to update
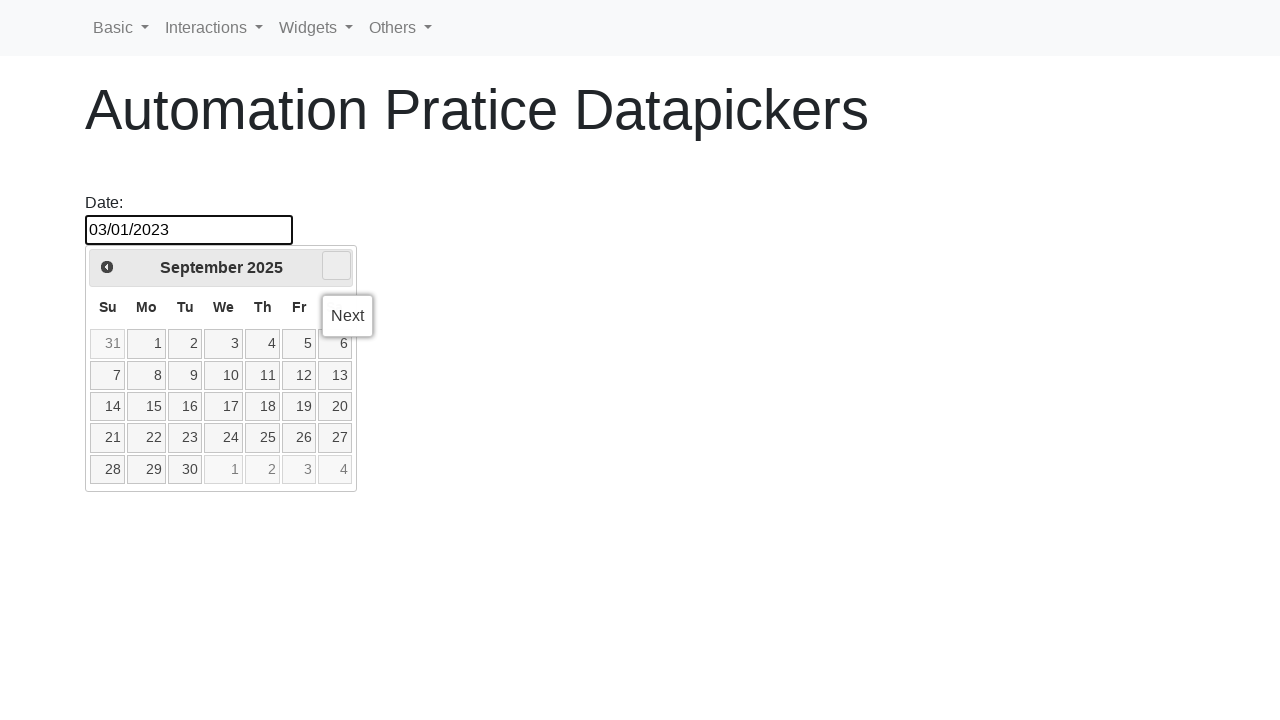

Clicked next button to navigate to October 2021 (currently at September 2025) at (336, 266) on .ui-datepicker-next
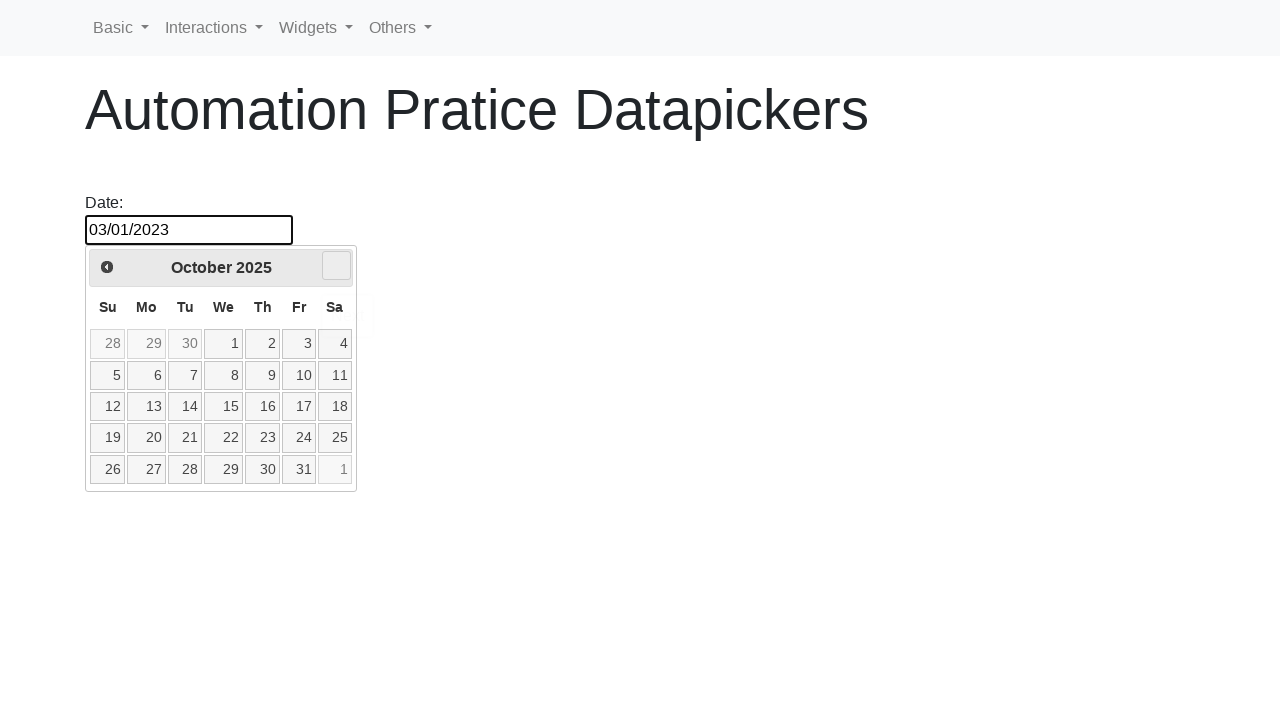

Waited for date picker to update
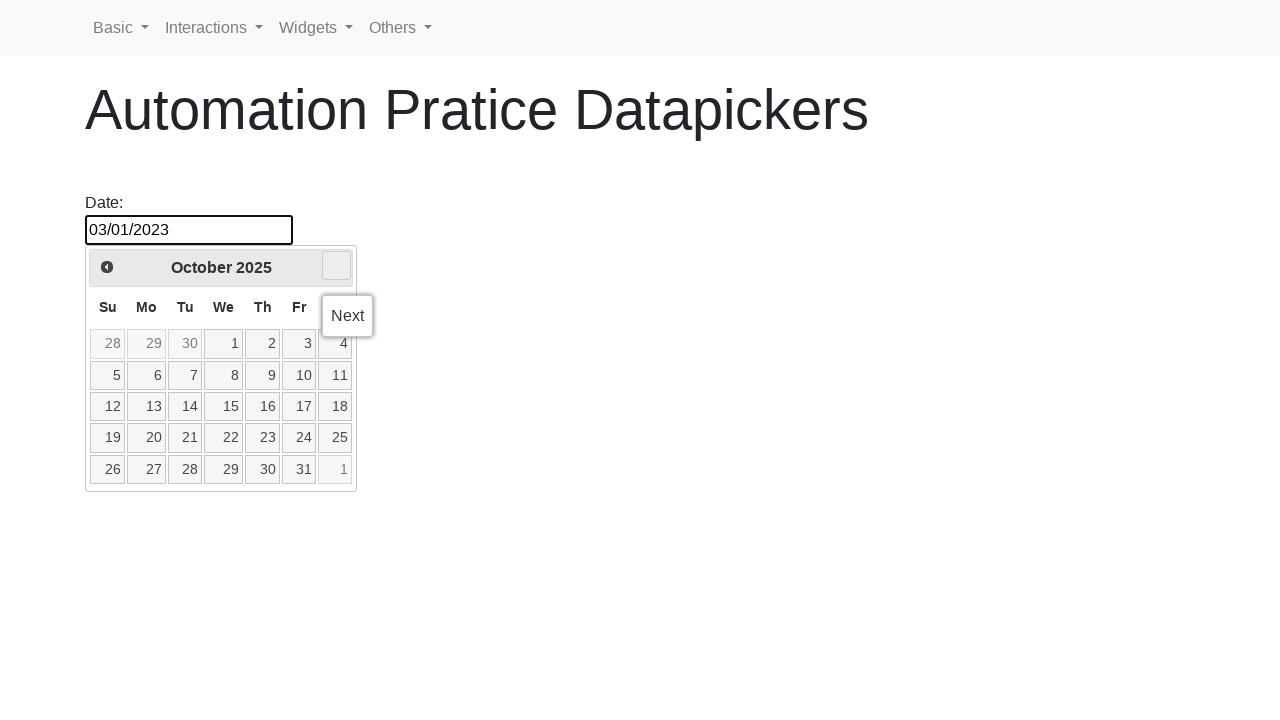

Clicked next button to navigate to October 2021 (currently at October 2025) at (336, 266) on .ui-datepicker-next
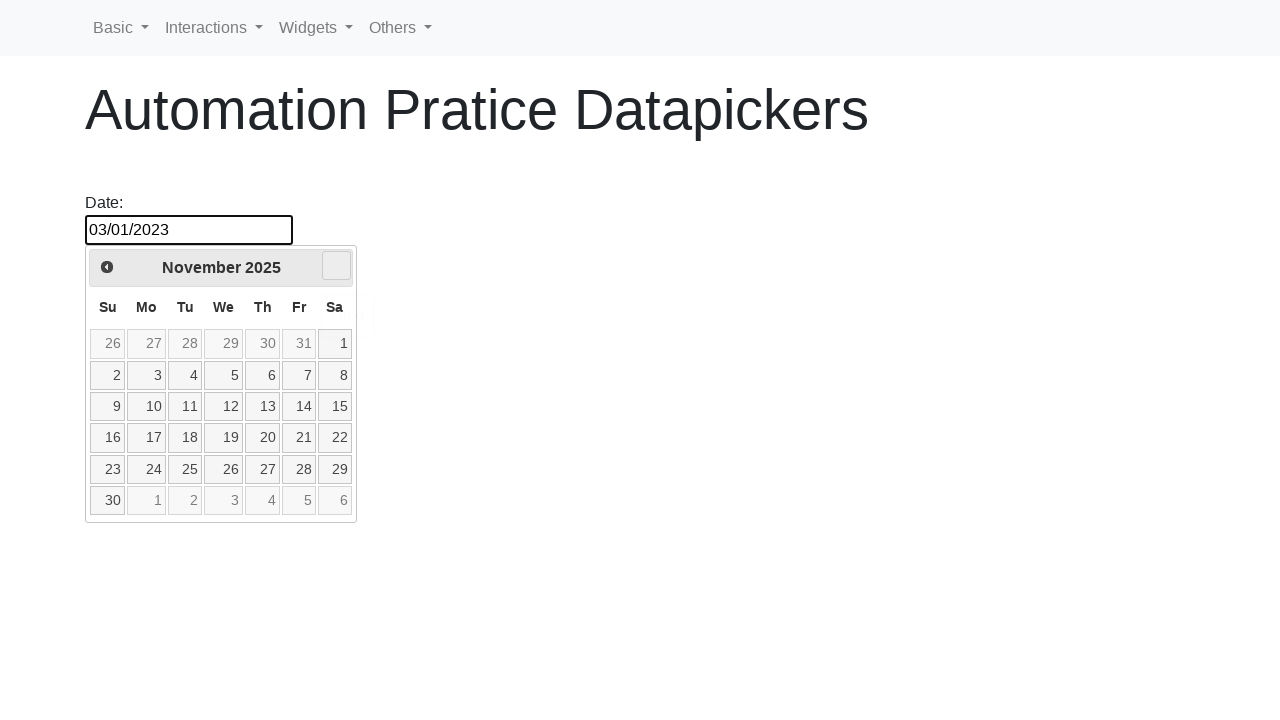

Waited for date picker to update
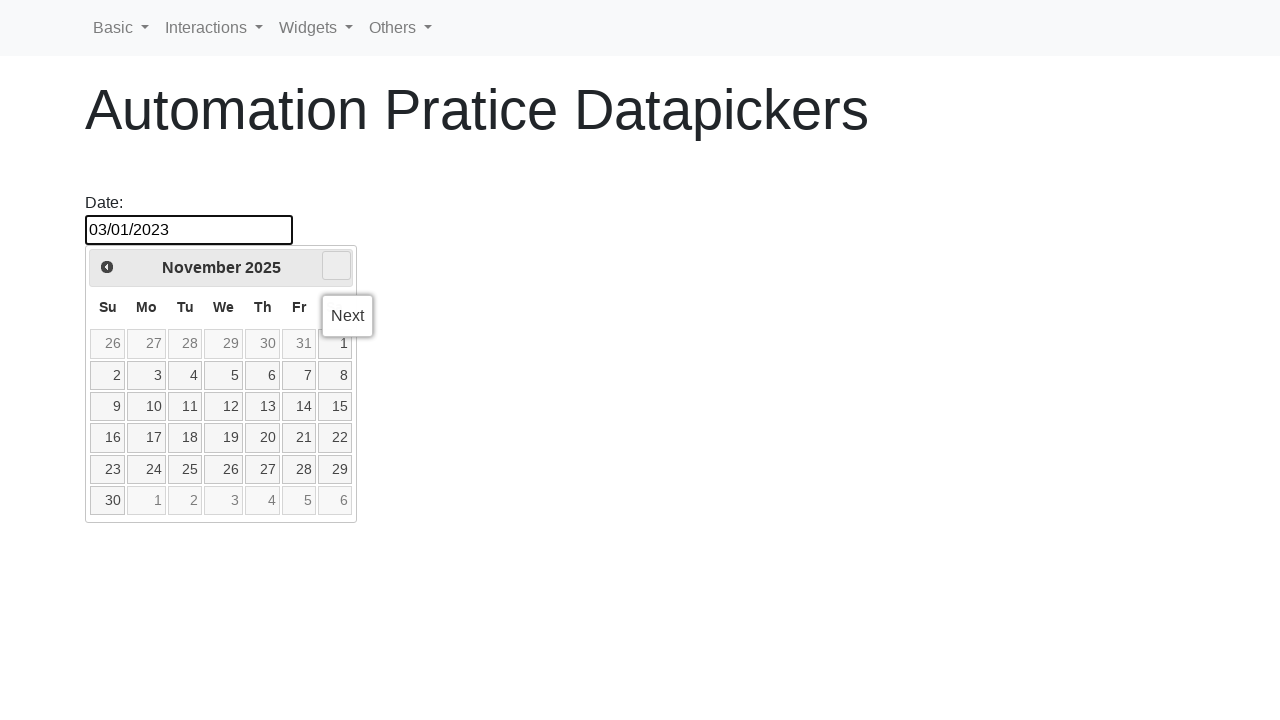

Clicked next button to navigate to October 2021 (currently at November 2025) at (336, 266) on .ui-datepicker-next
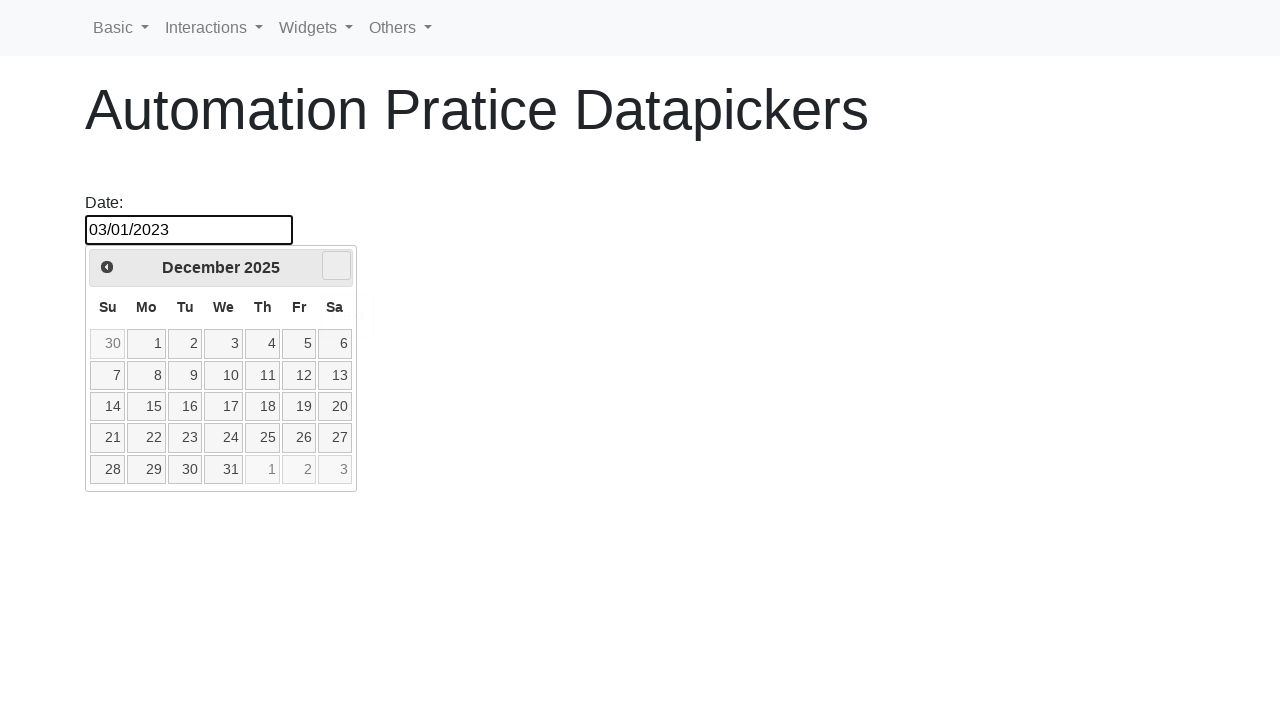

Waited for date picker to update
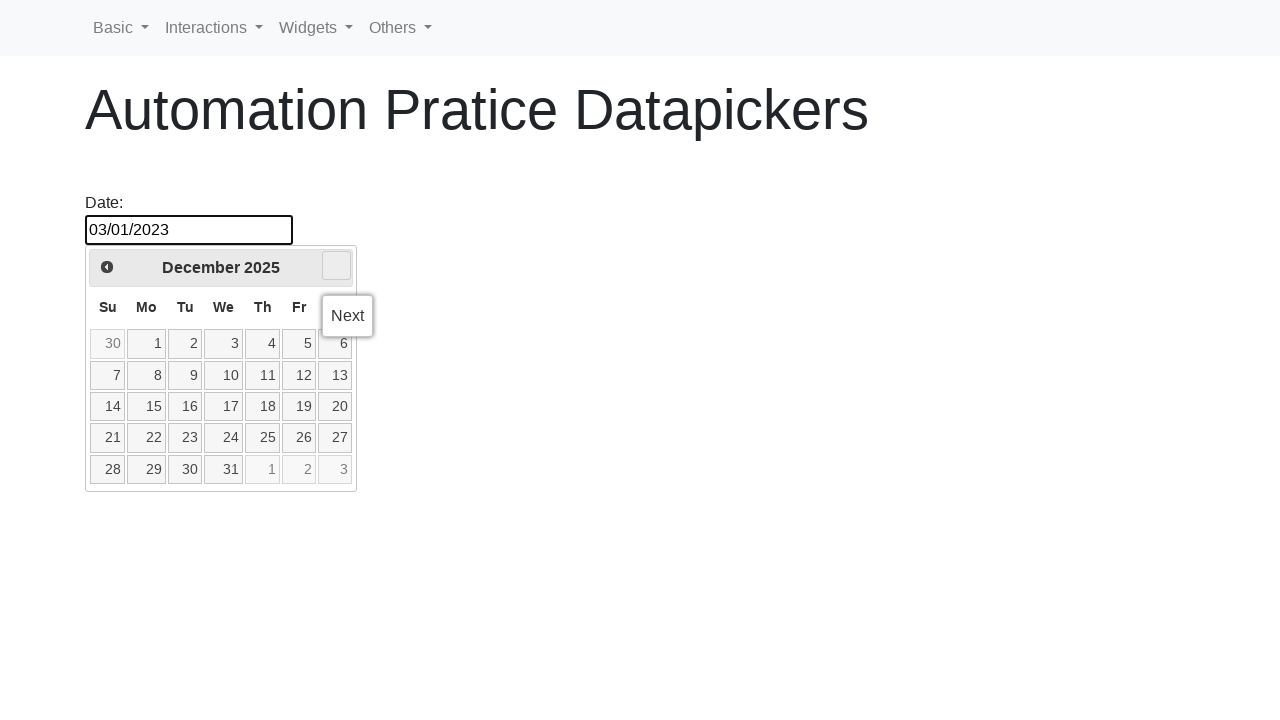

Clicked next button to navigate to October 2021 (currently at December 2025) at (336, 266) on .ui-datepicker-next
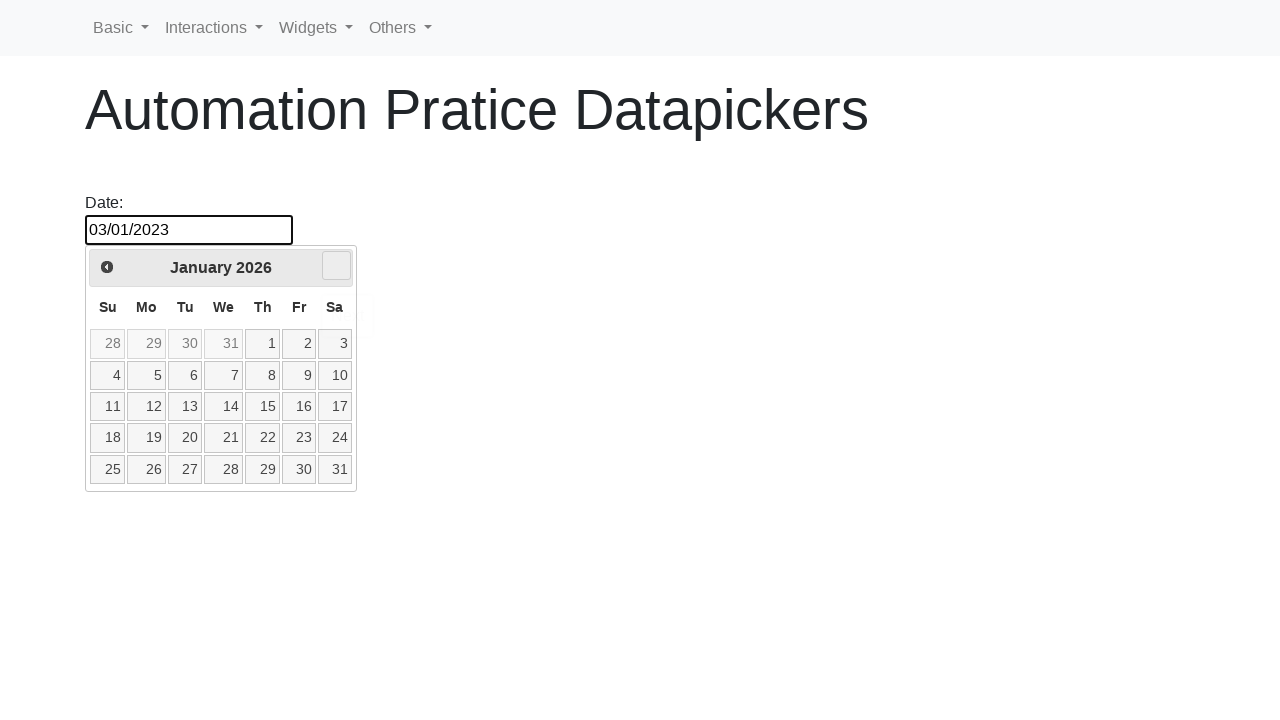

Waited for date picker to update
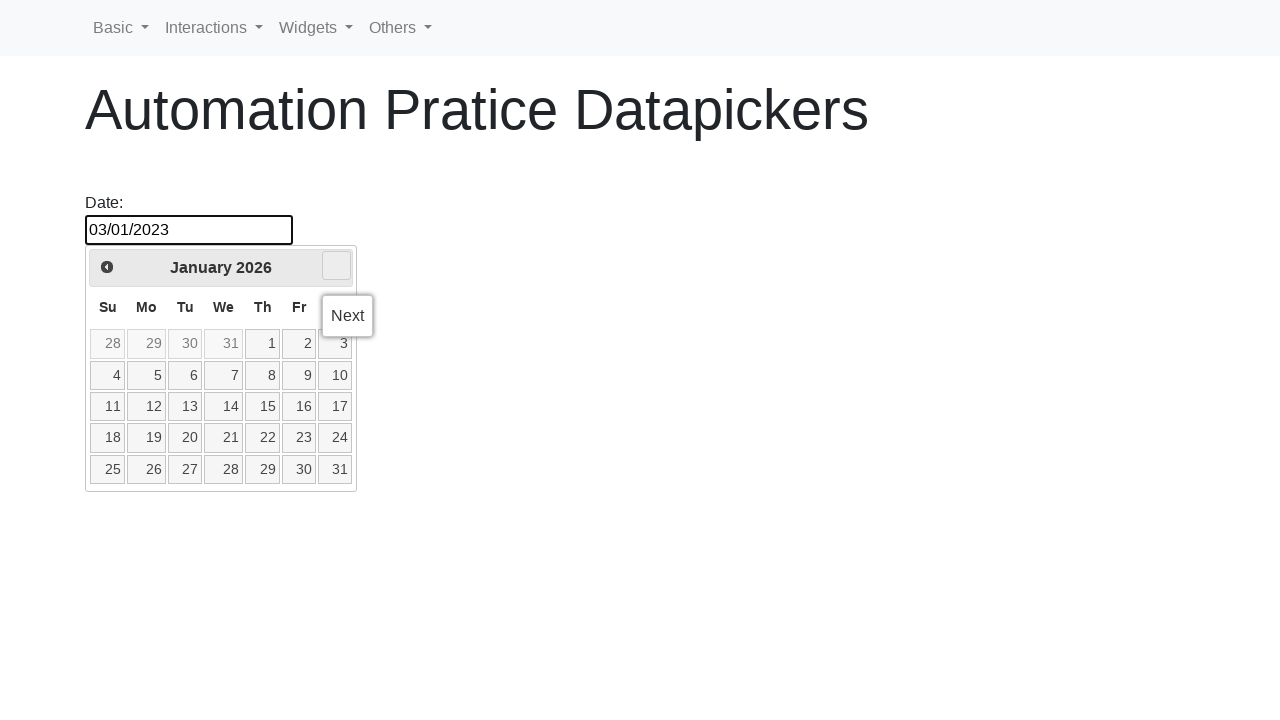

Clicked next button to navigate to October 2021 (currently at January 2026) at (336, 266) on .ui-datepicker-next
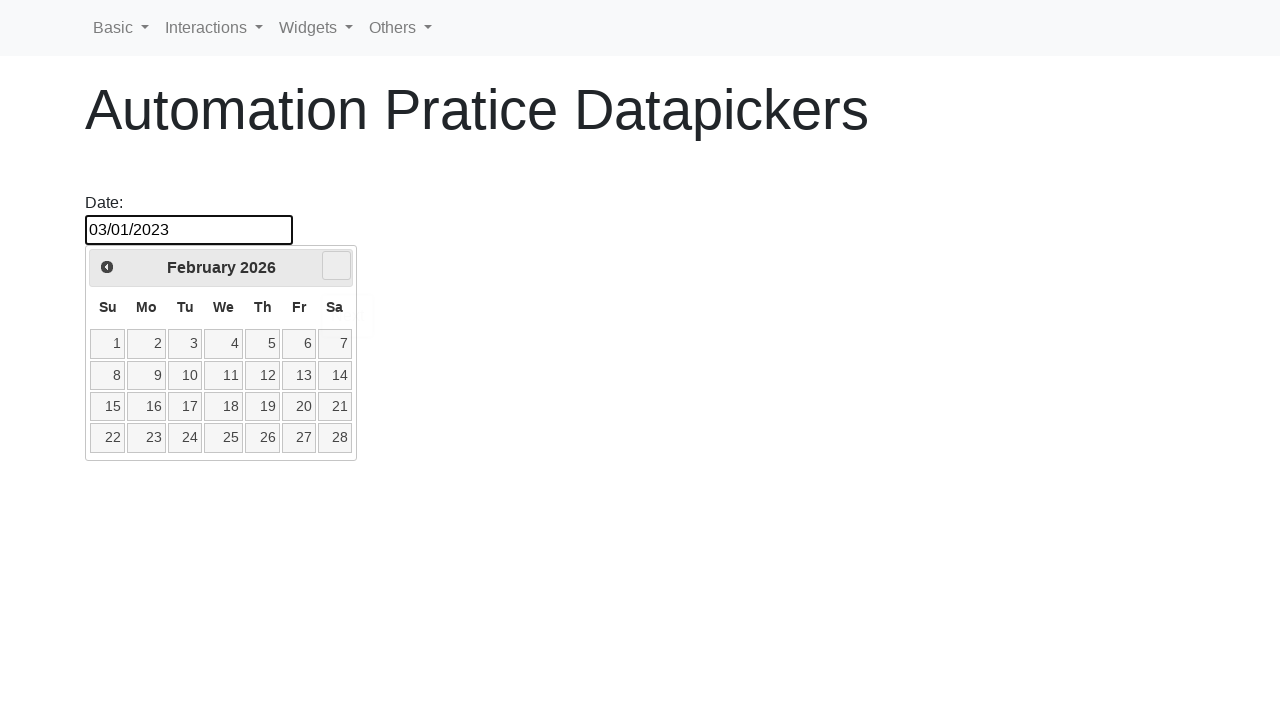

Waited for date picker to update
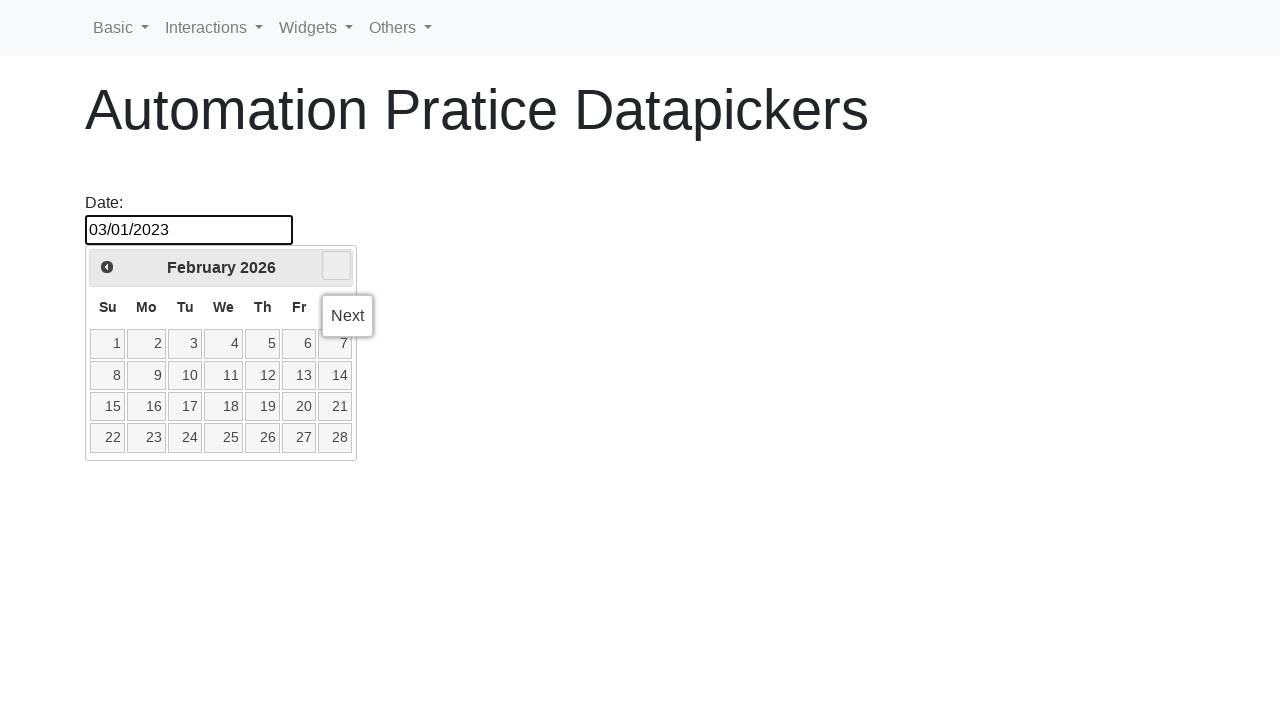

Clicked next button to navigate to October 2021 (currently at February 2026) at (336, 266) on .ui-datepicker-next
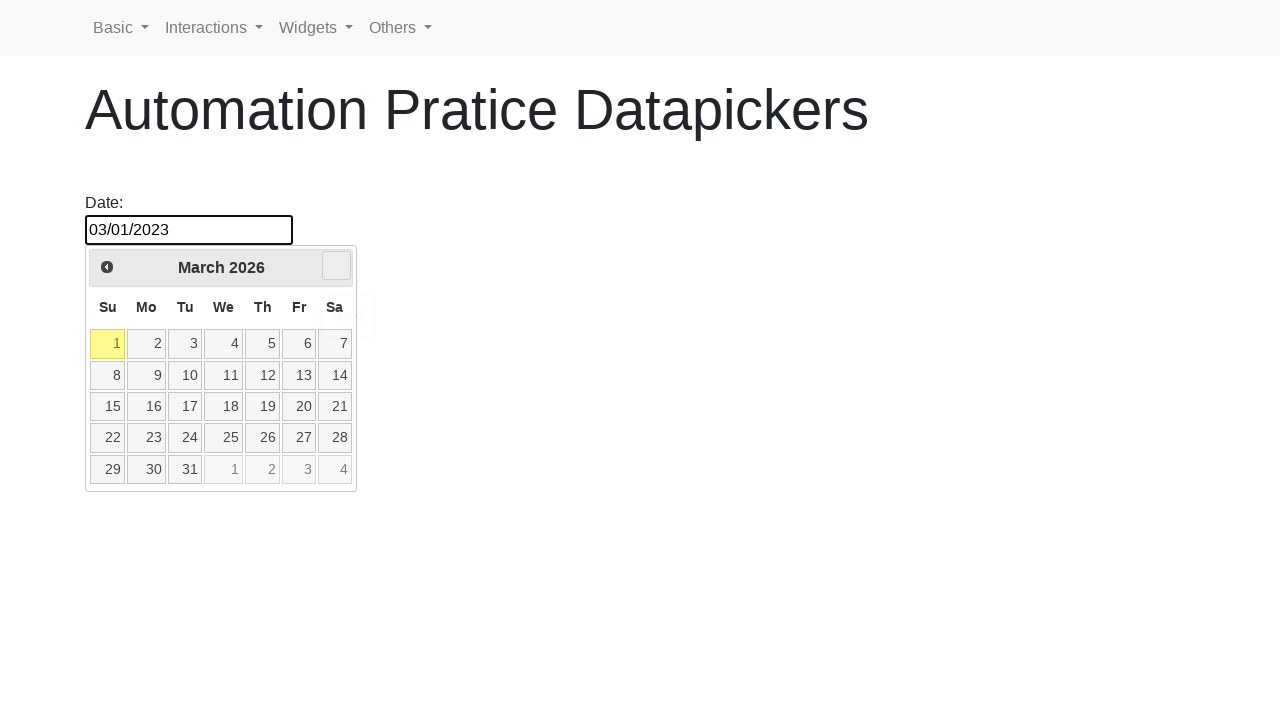

Waited for date picker to update
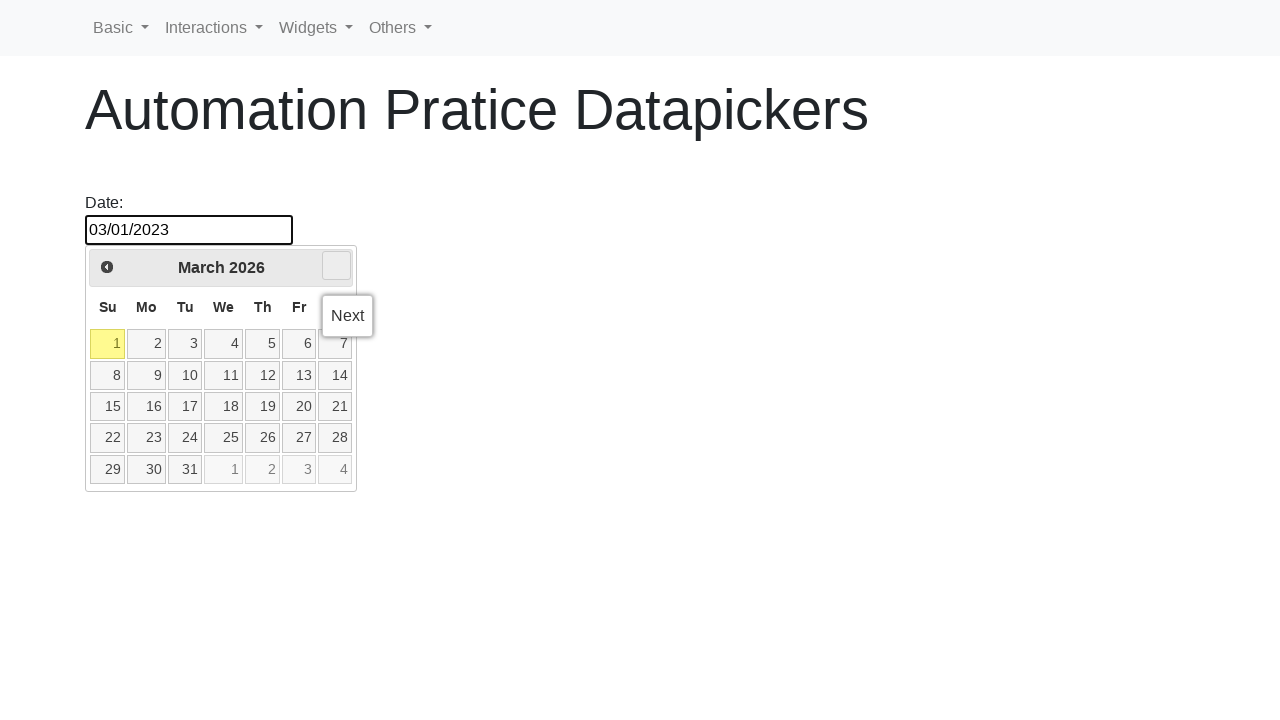

Clicked next button to navigate to October 2021 (currently at March 2026) at (336, 266) on .ui-datepicker-next
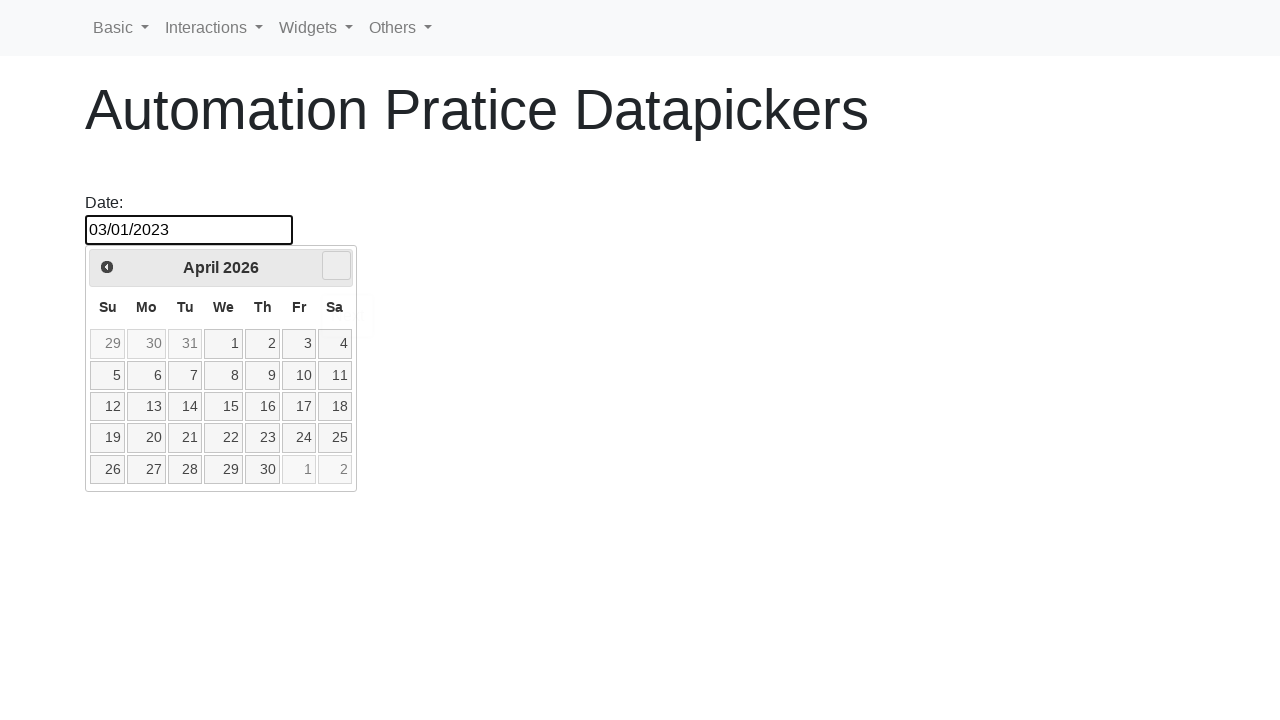

Waited for date picker to update
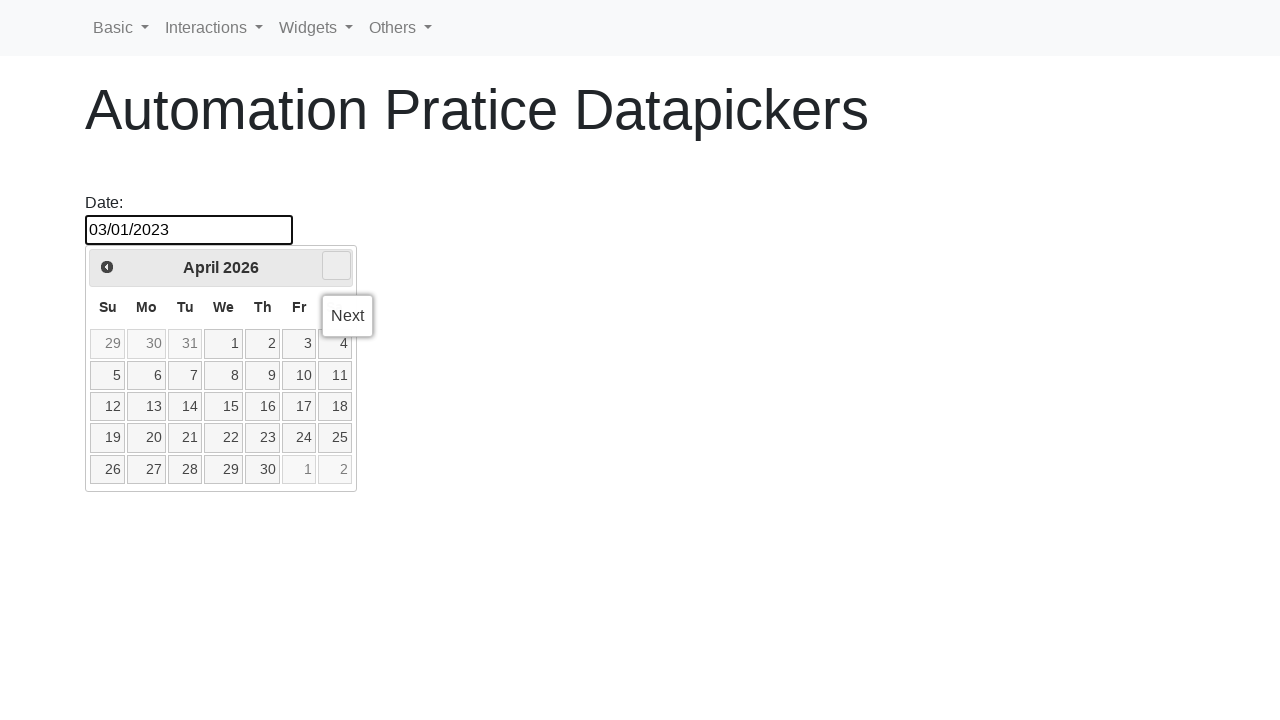

Clicked next button to navigate to October 2021 (currently at April 2026) at (336, 266) on .ui-datepicker-next
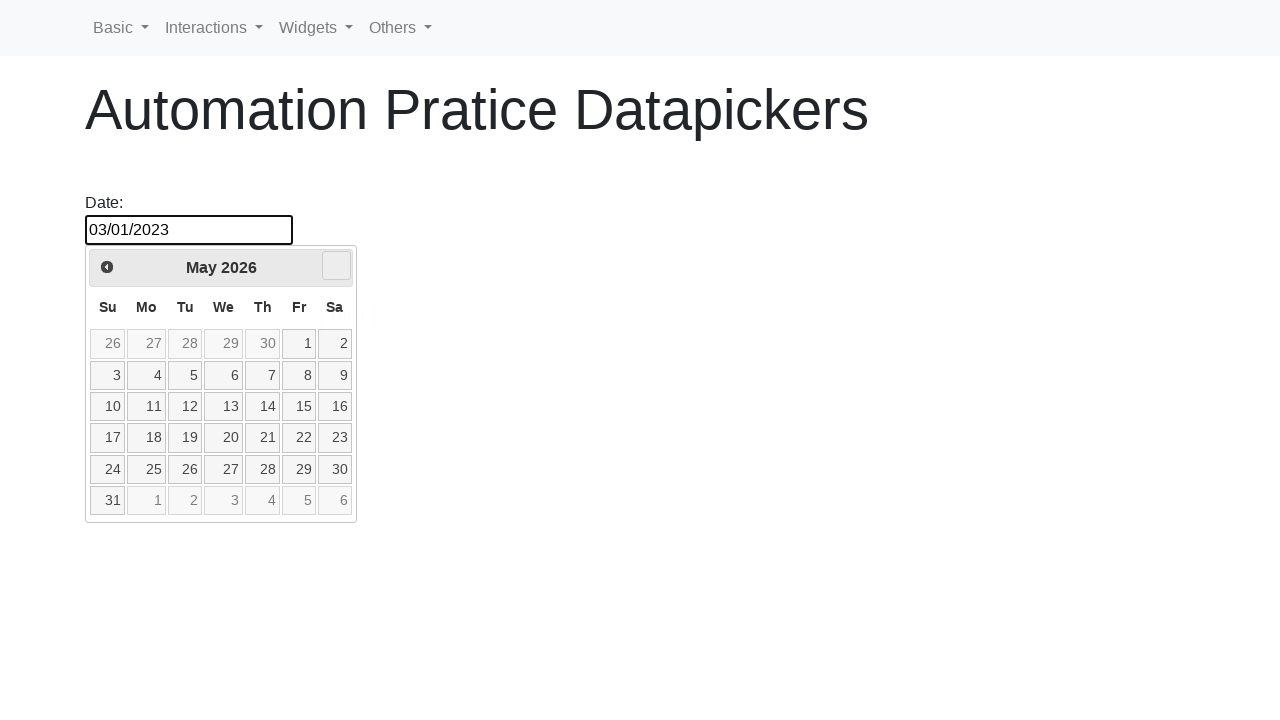

Waited for date picker to update
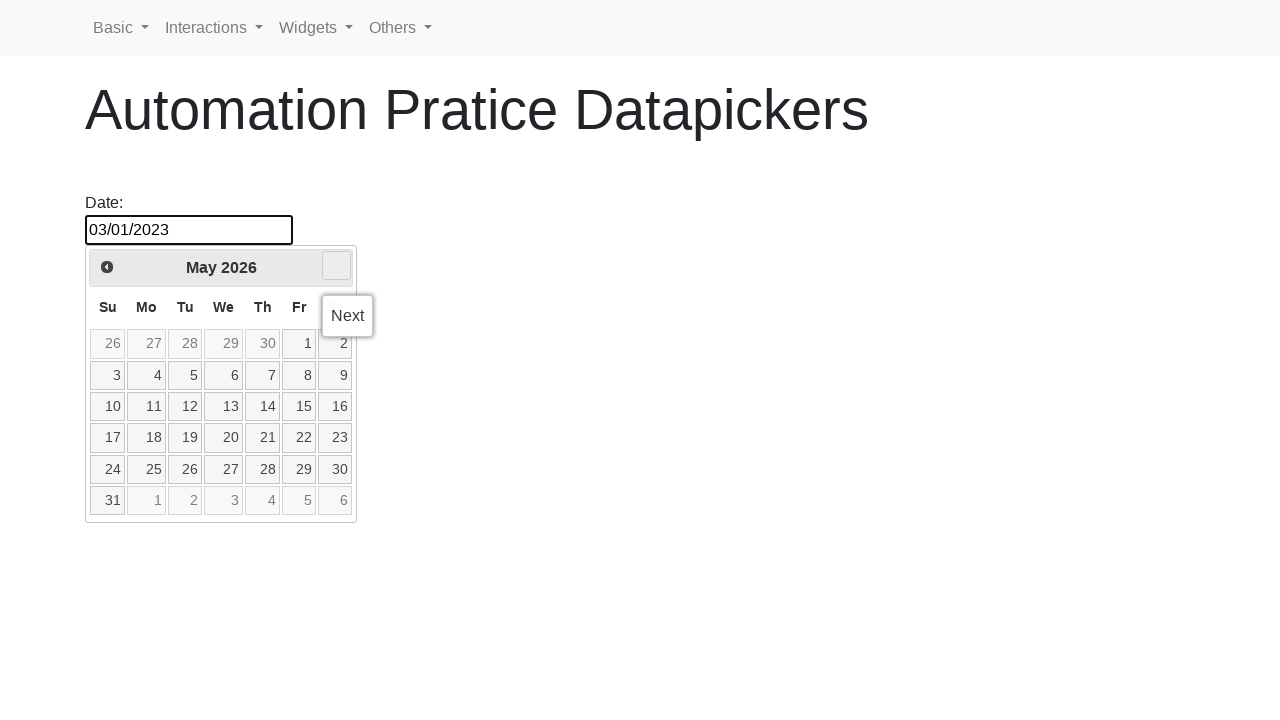

Clicked next button to navigate to October 2021 (currently at May 2026) at (336, 266) on .ui-datepicker-next
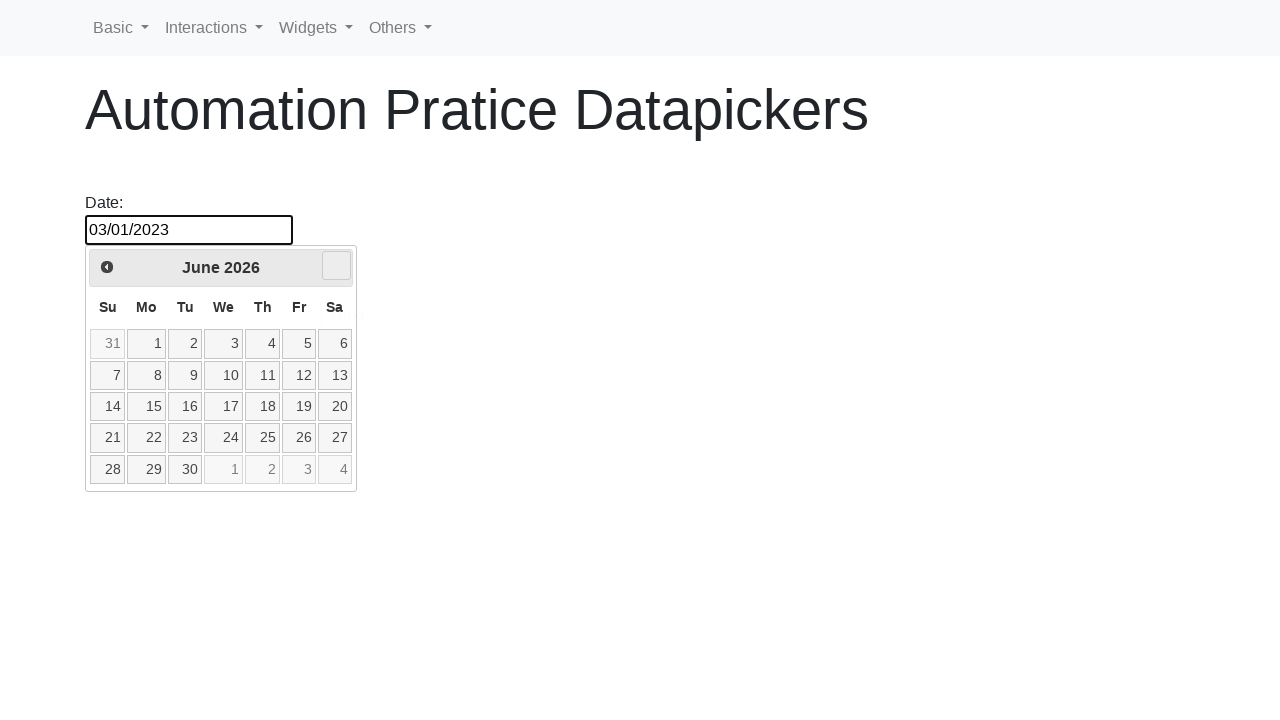

Waited for date picker to update
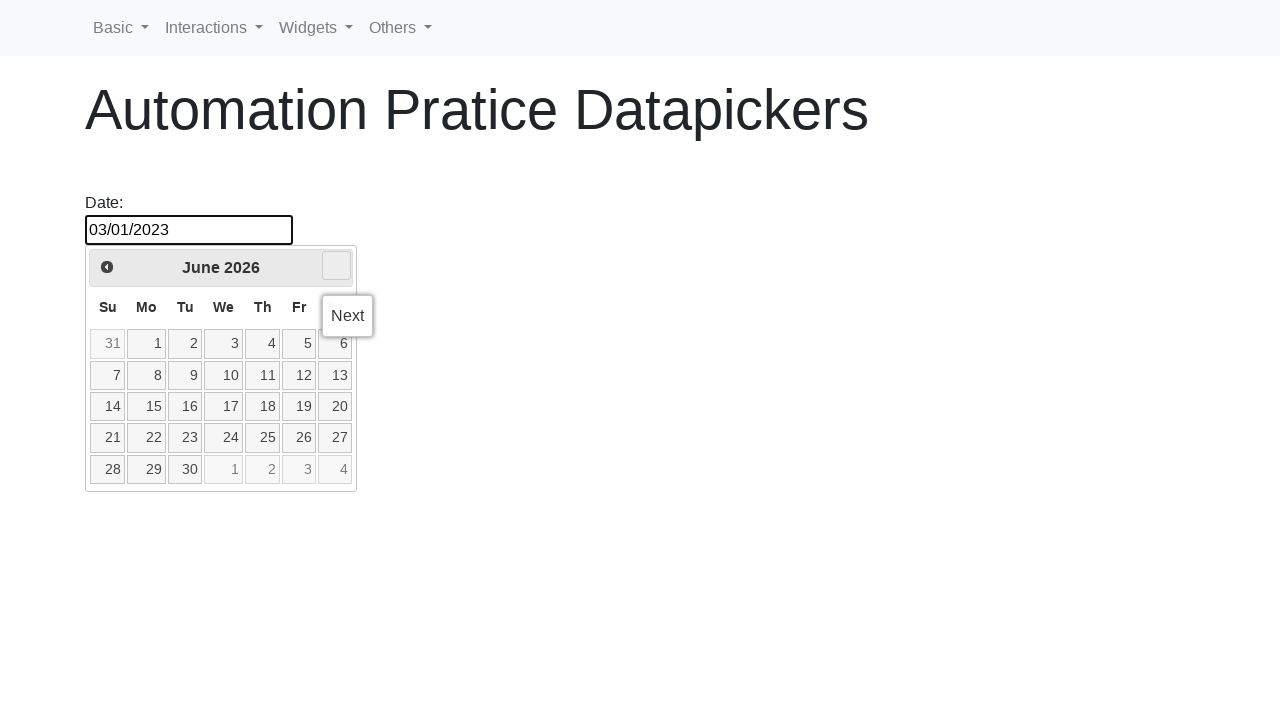

Clicked next button to navigate to October 2021 (currently at June 2026) at (336, 266) on .ui-datepicker-next
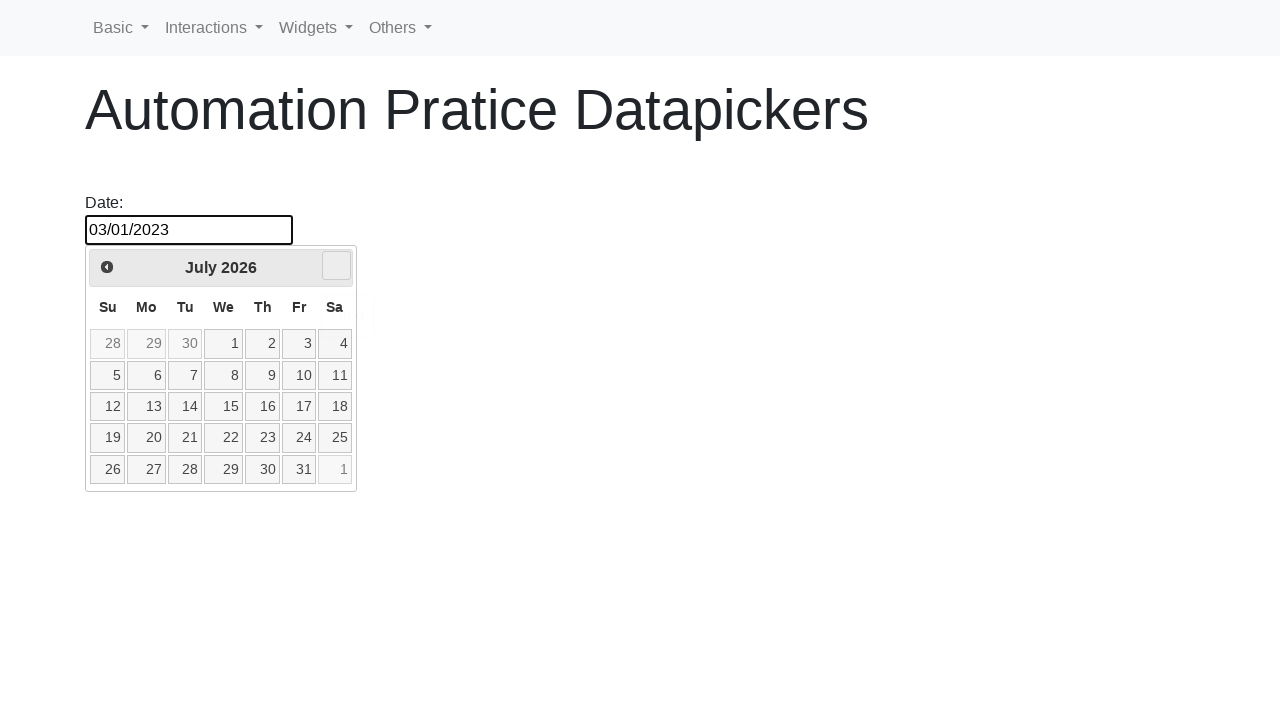

Waited for date picker to update
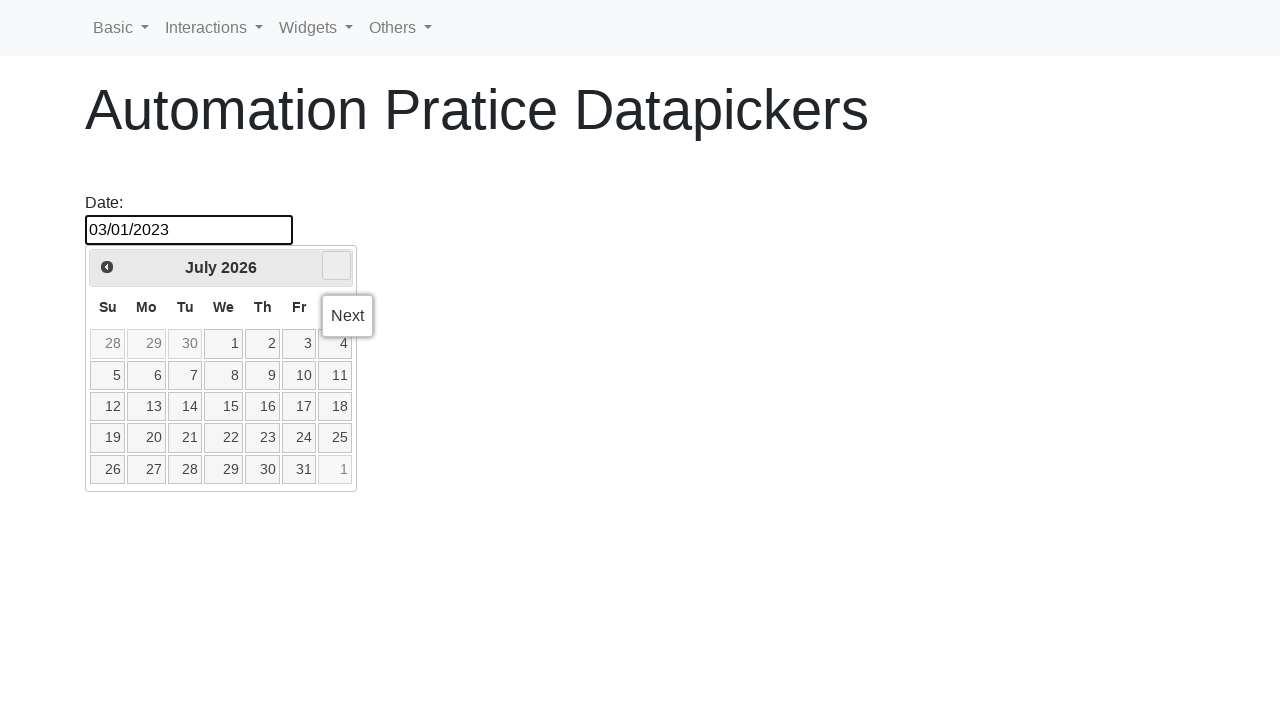

Clicked next button to navigate to October 2021 (currently at July 2026) at (336, 266) on .ui-datepicker-next
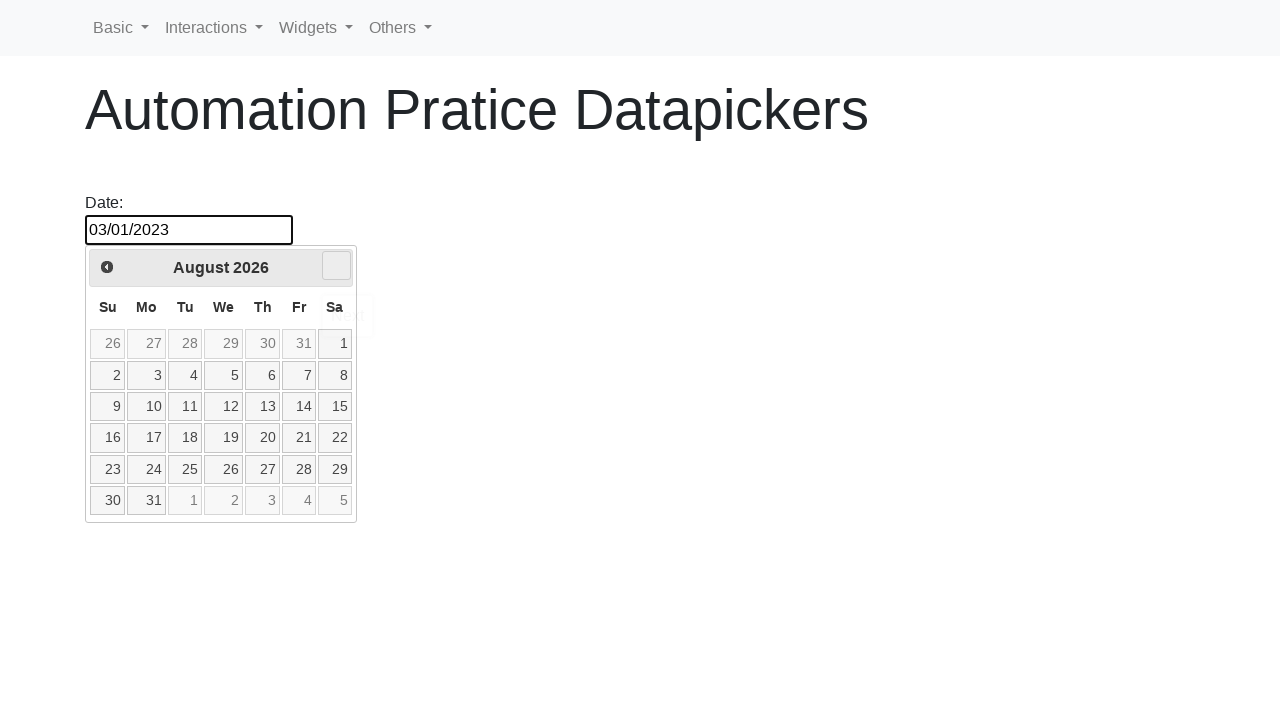

Waited for date picker to update
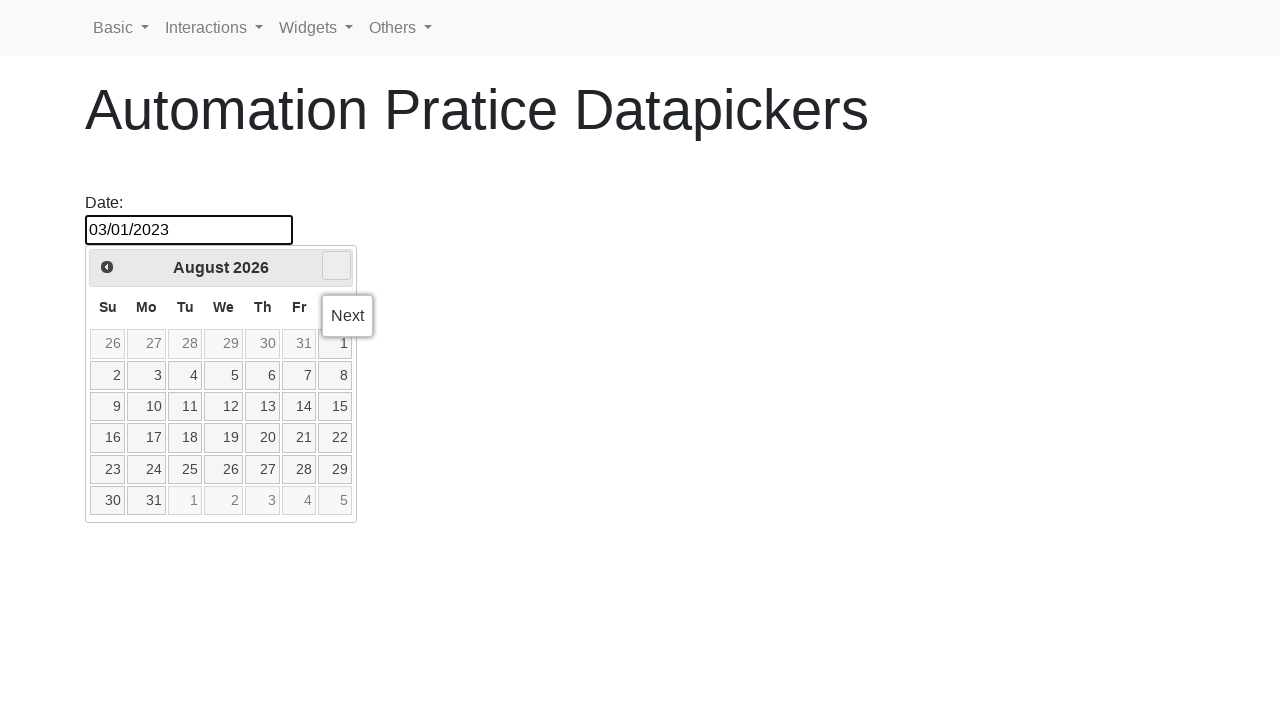

Clicked next button to navigate to October 2021 (currently at August 2026) at (336, 266) on .ui-datepicker-next
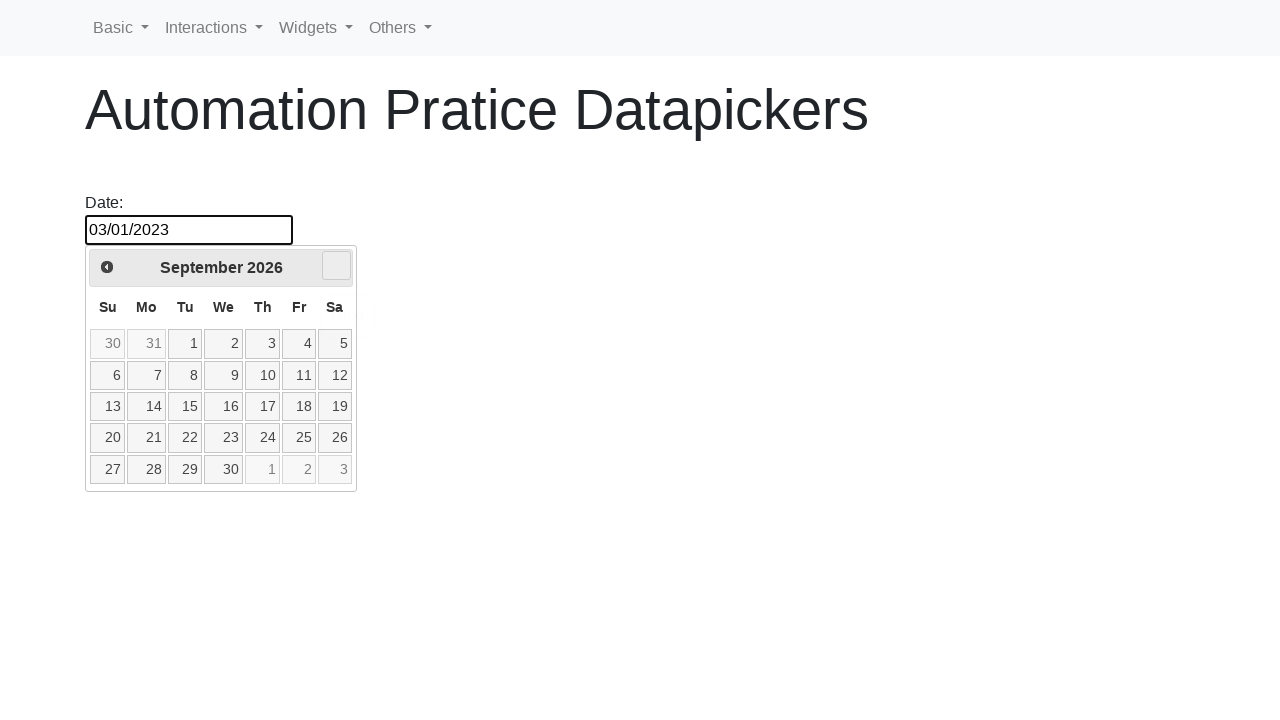

Waited for date picker to update
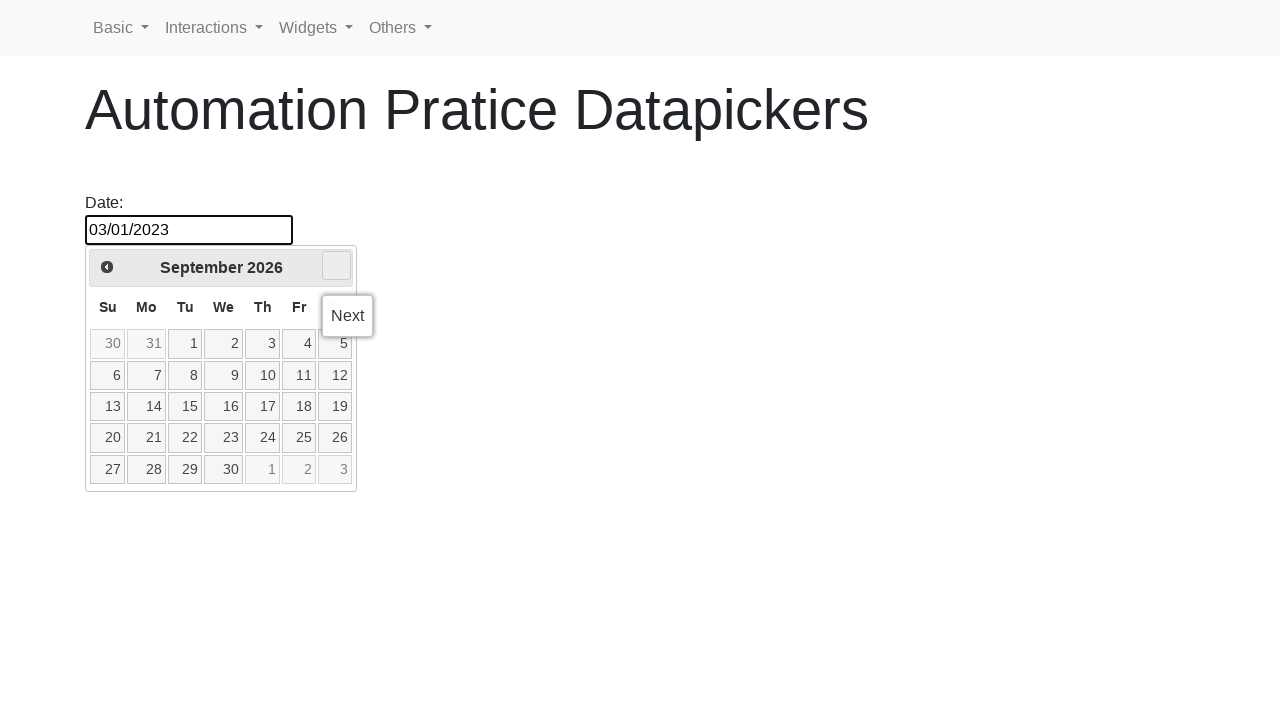

Clicked next button to navigate to October 2021 (currently at September 2026) at (336, 266) on .ui-datepicker-next
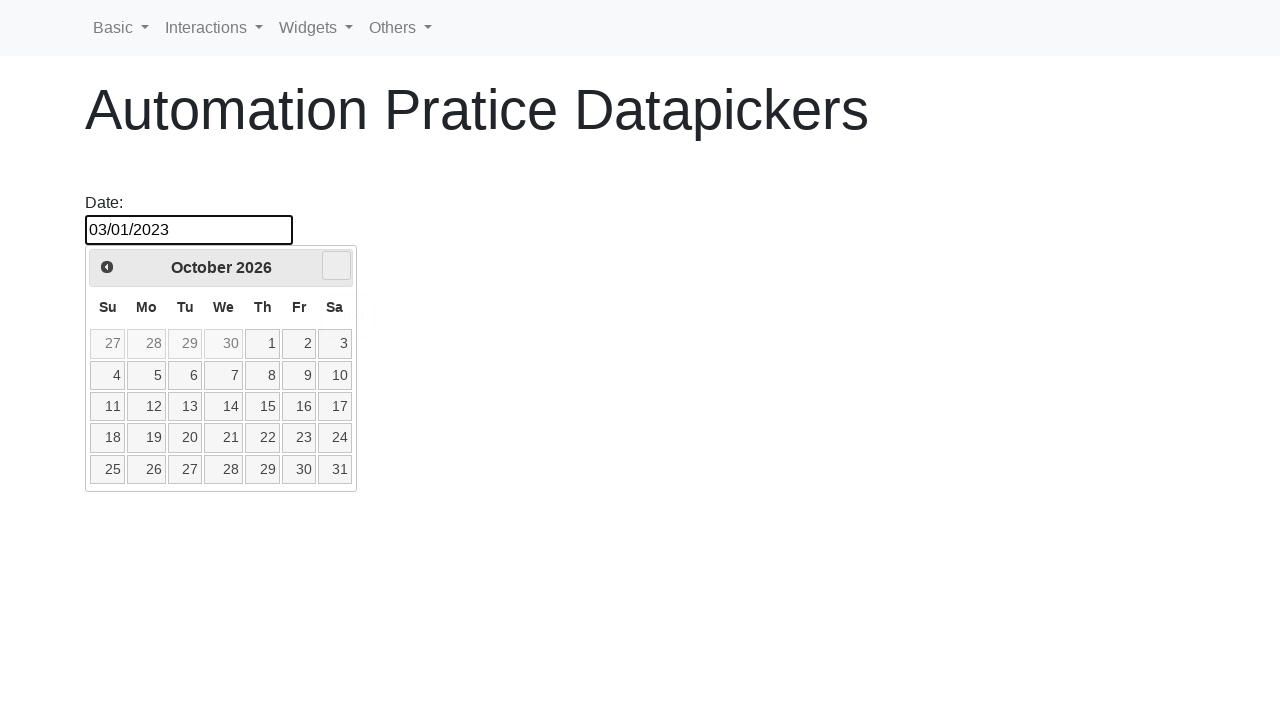

Waited for date picker to update
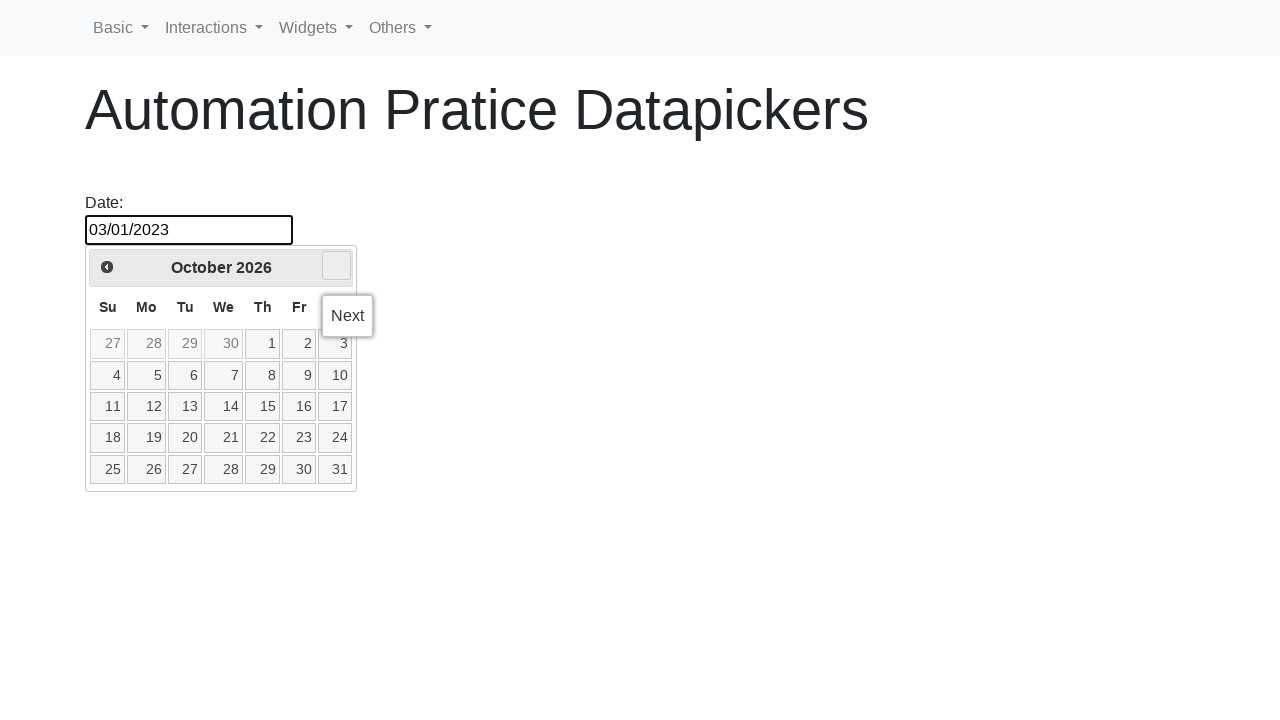

Clicked next button to navigate to October 2021 (currently at October 2026) at (336, 266) on .ui-datepicker-next
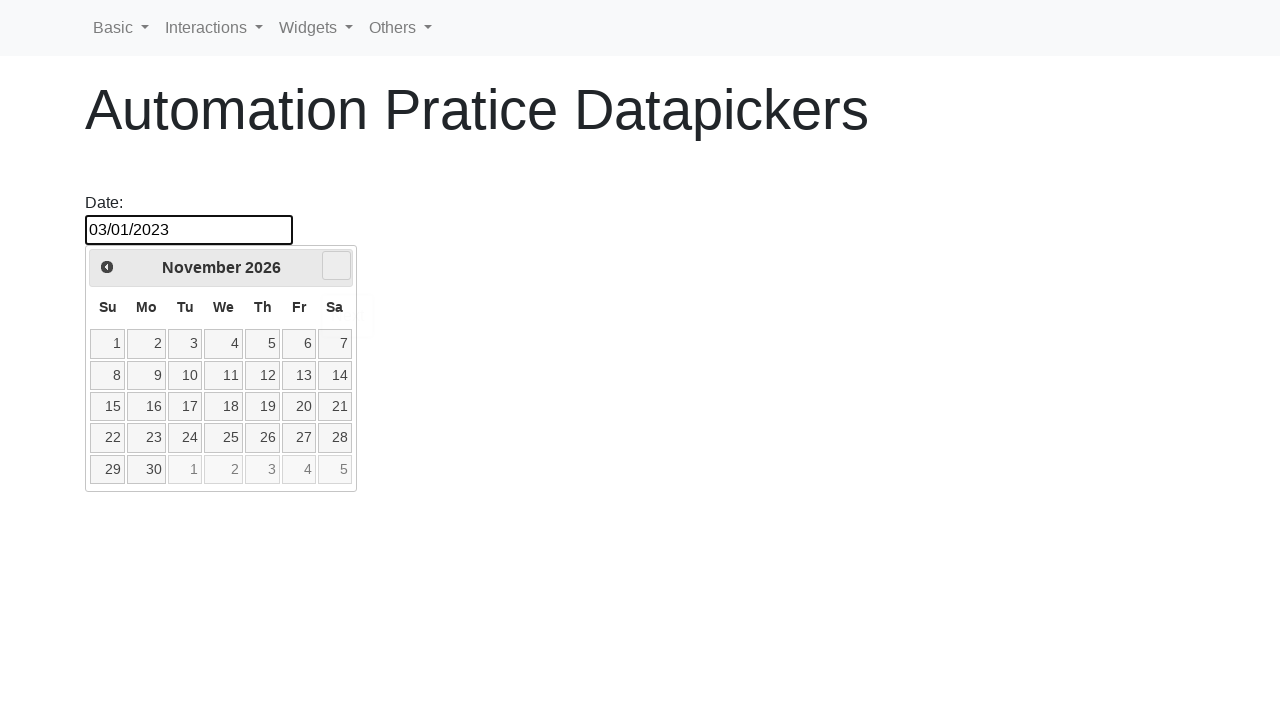

Waited for date picker to update
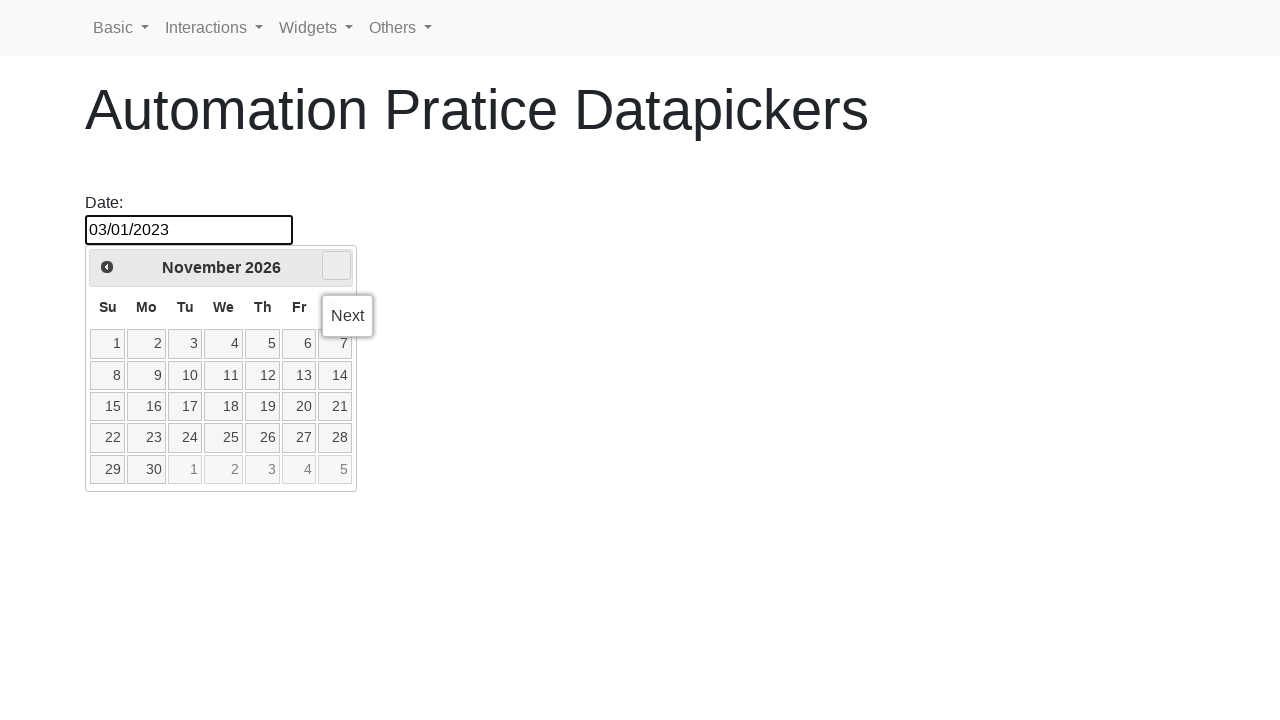

Clicked next button to navigate to October 2021 (currently at November 2026) at (336, 266) on .ui-datepicker-next
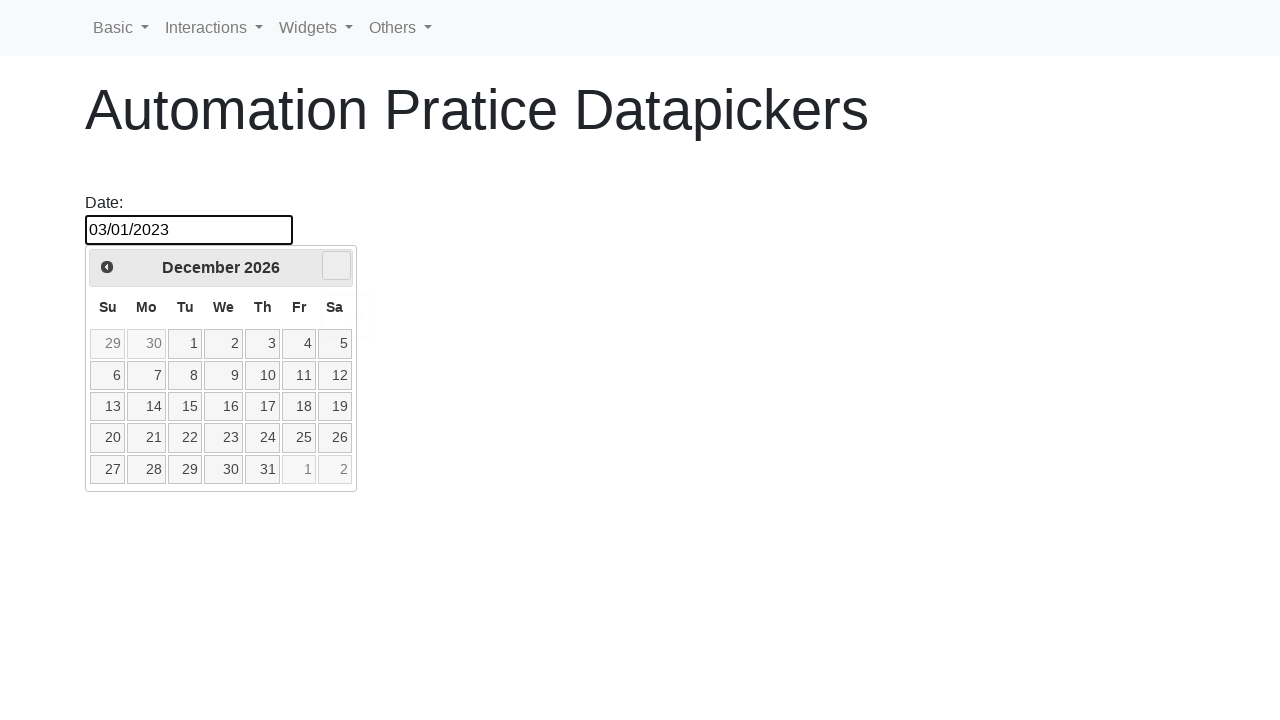

Waited for date picker to update
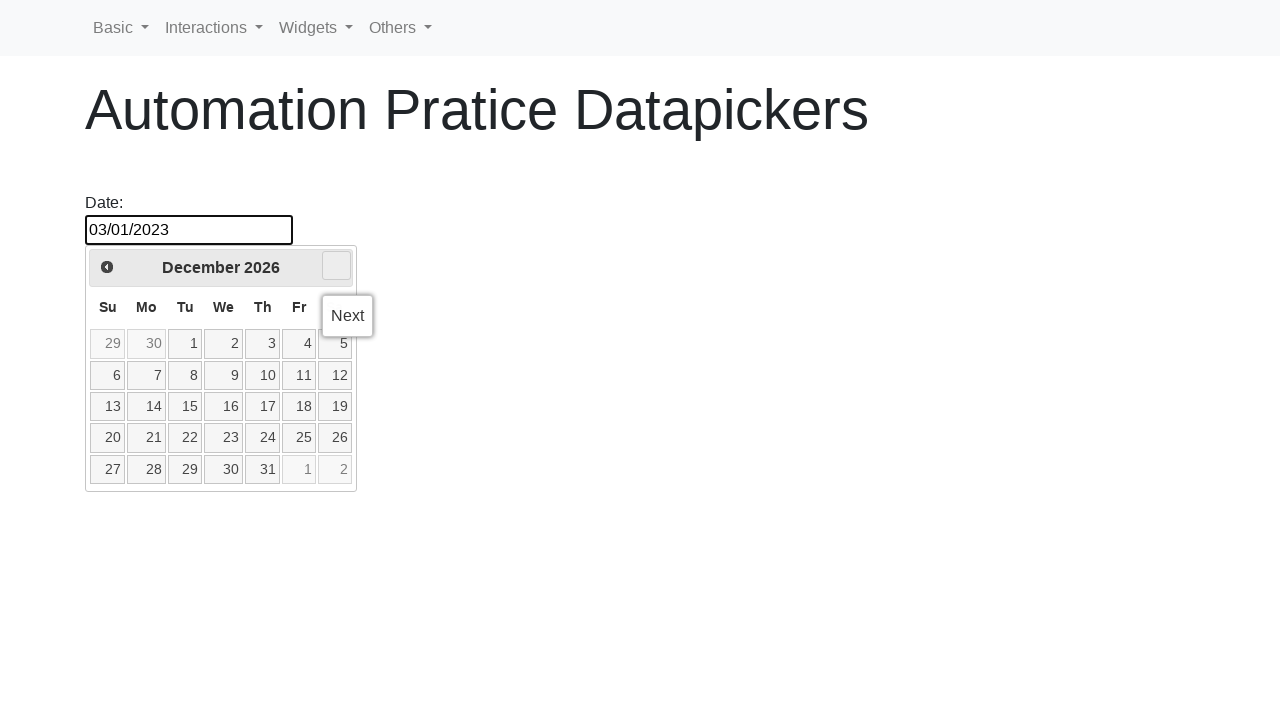

Clicked next button to navigate to October 2021 (currently at December 2026) at (336, 266) on .ui-datepicker-next
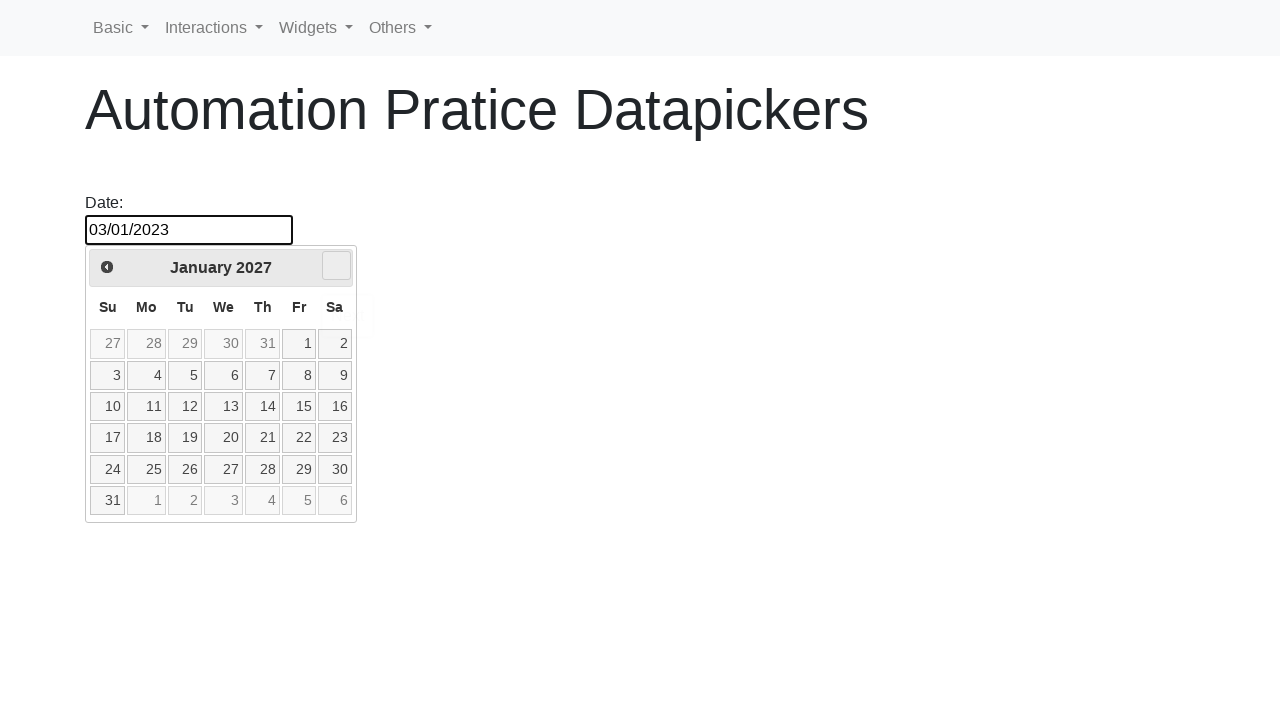

Waited for date picker to update
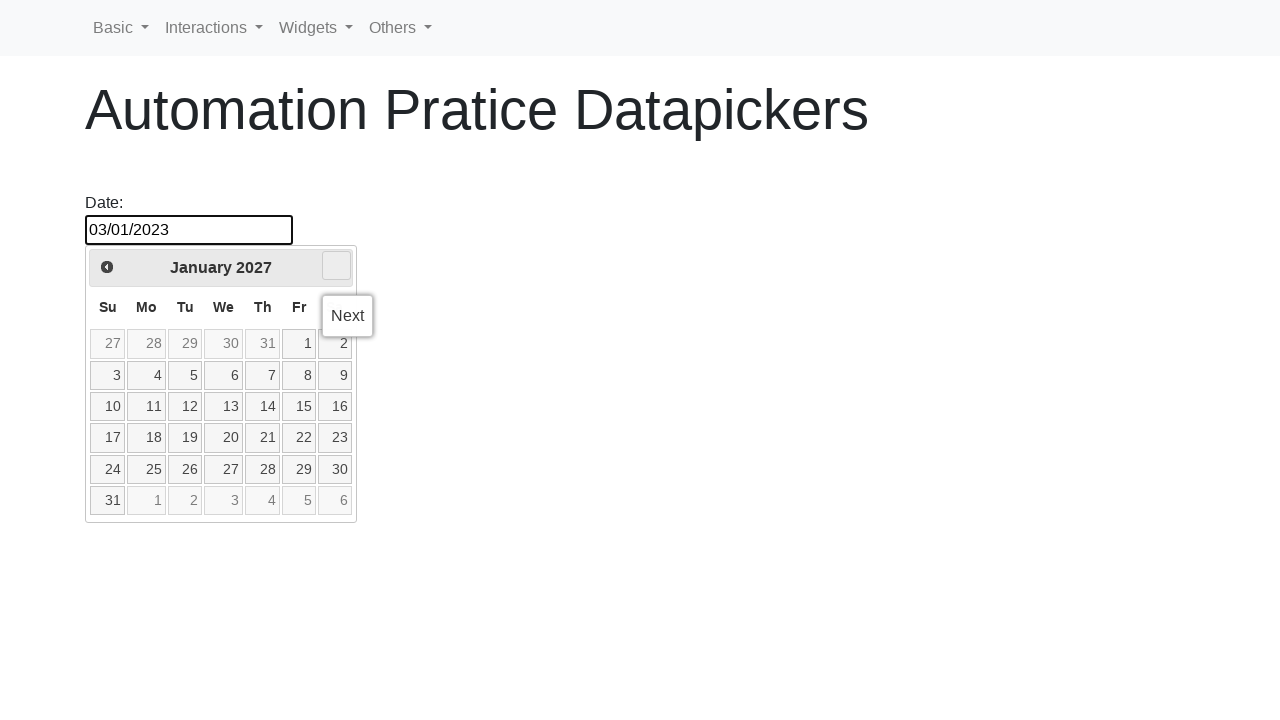

Clicked next button to navigate to October 2021 (currently at January 2027) at (336, 266) on .ui-datepicker-next
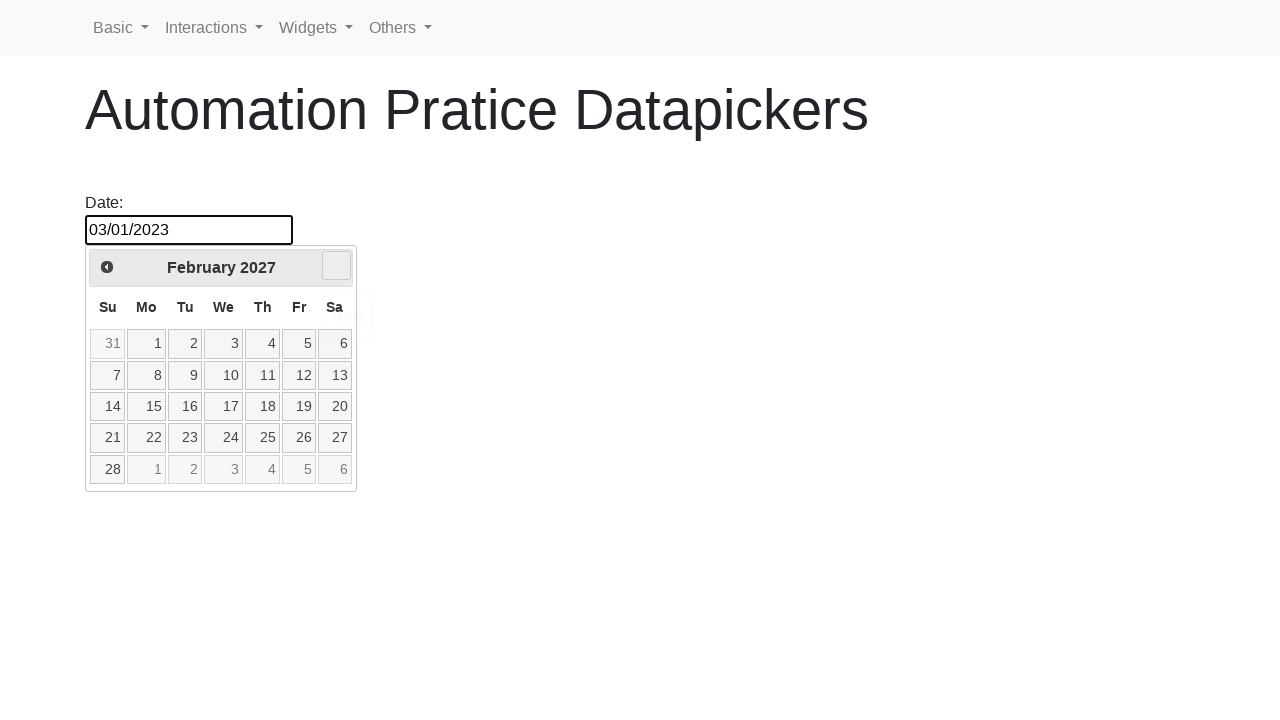

Waited for date picker to update
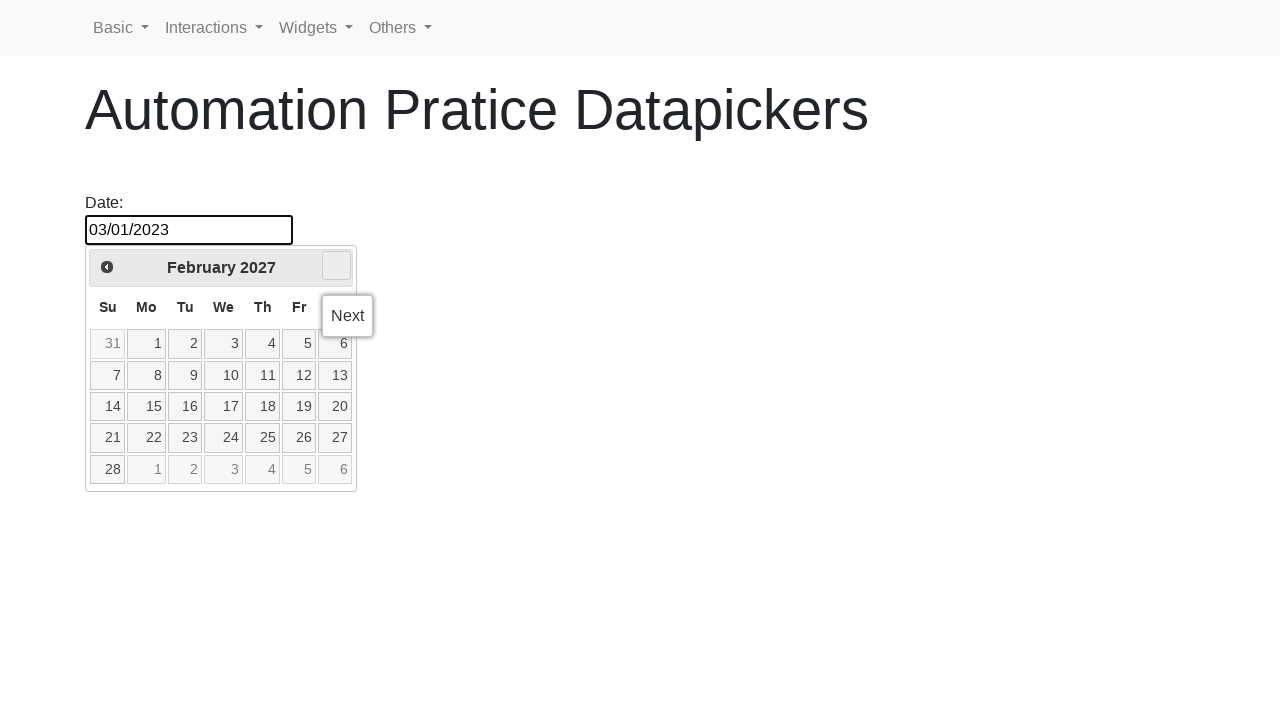

Clicked next button to navigate to October 2021 (currently at February 2027) at (336, 266) on .ui-datepicker-next
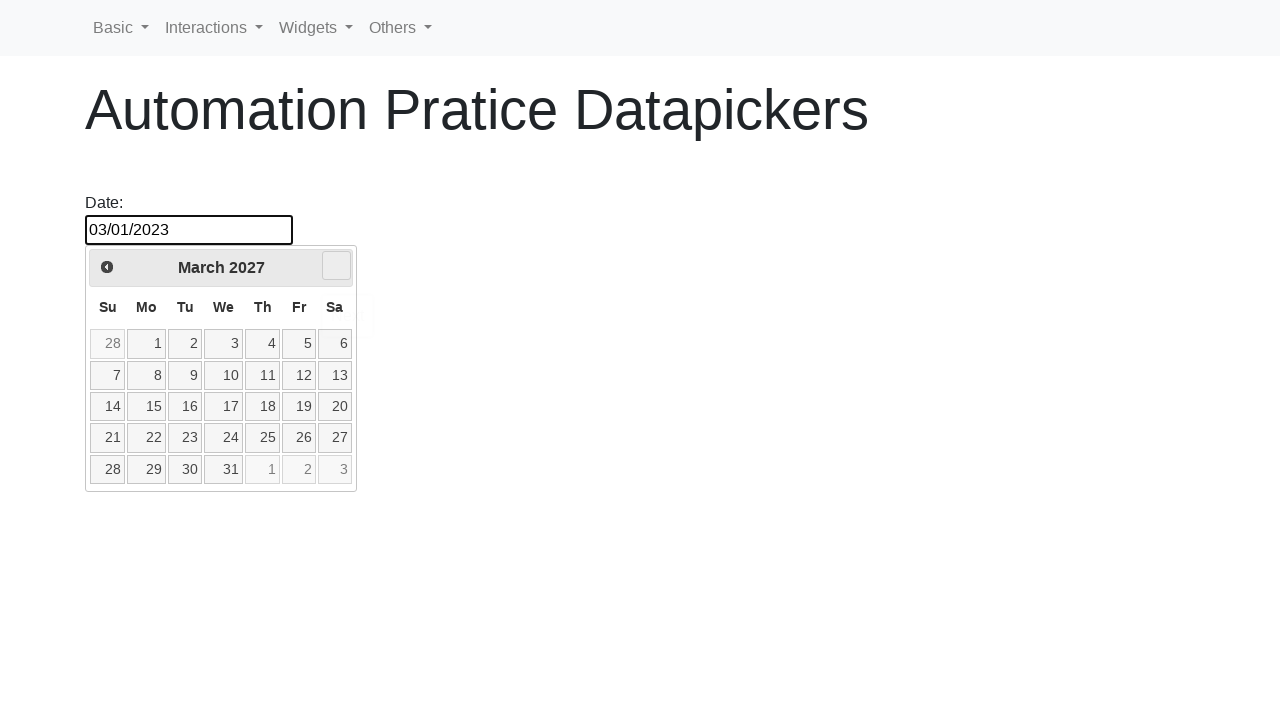

Waited for date picker to update
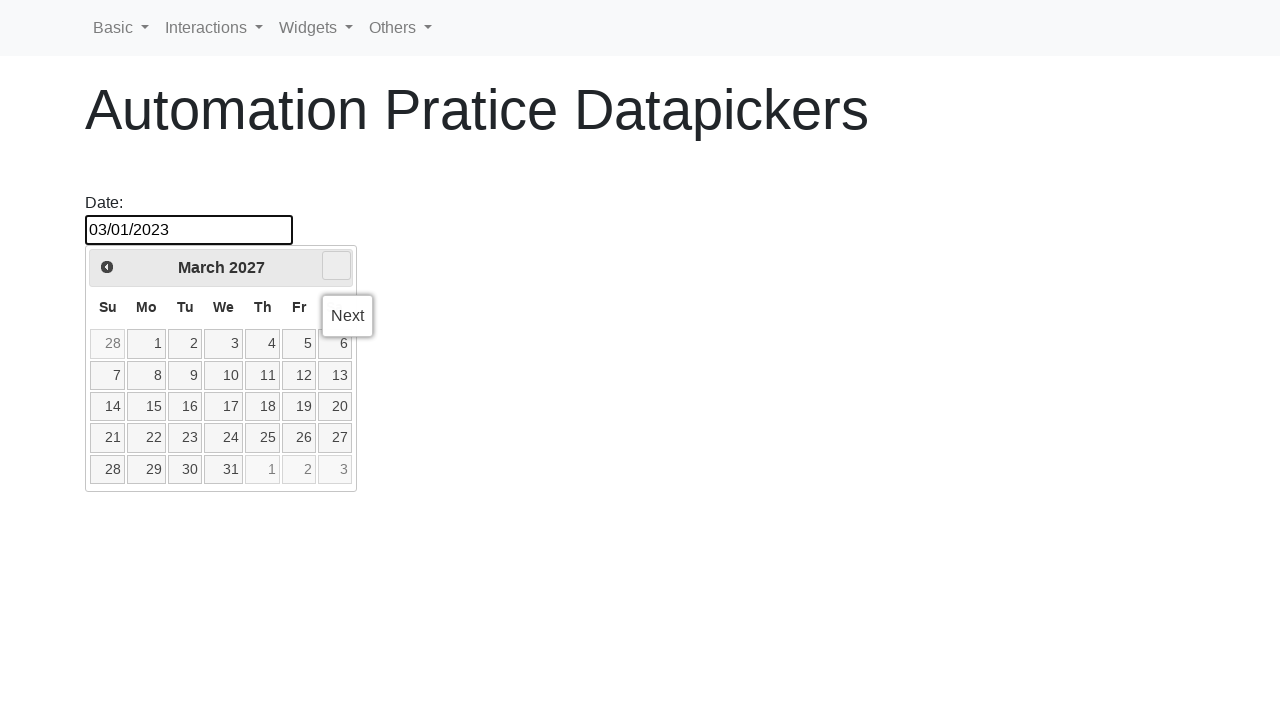

Clicked next button to navigate to October 2021 (currently at March 2027) at (336, 266) on .ui-datepicker-next
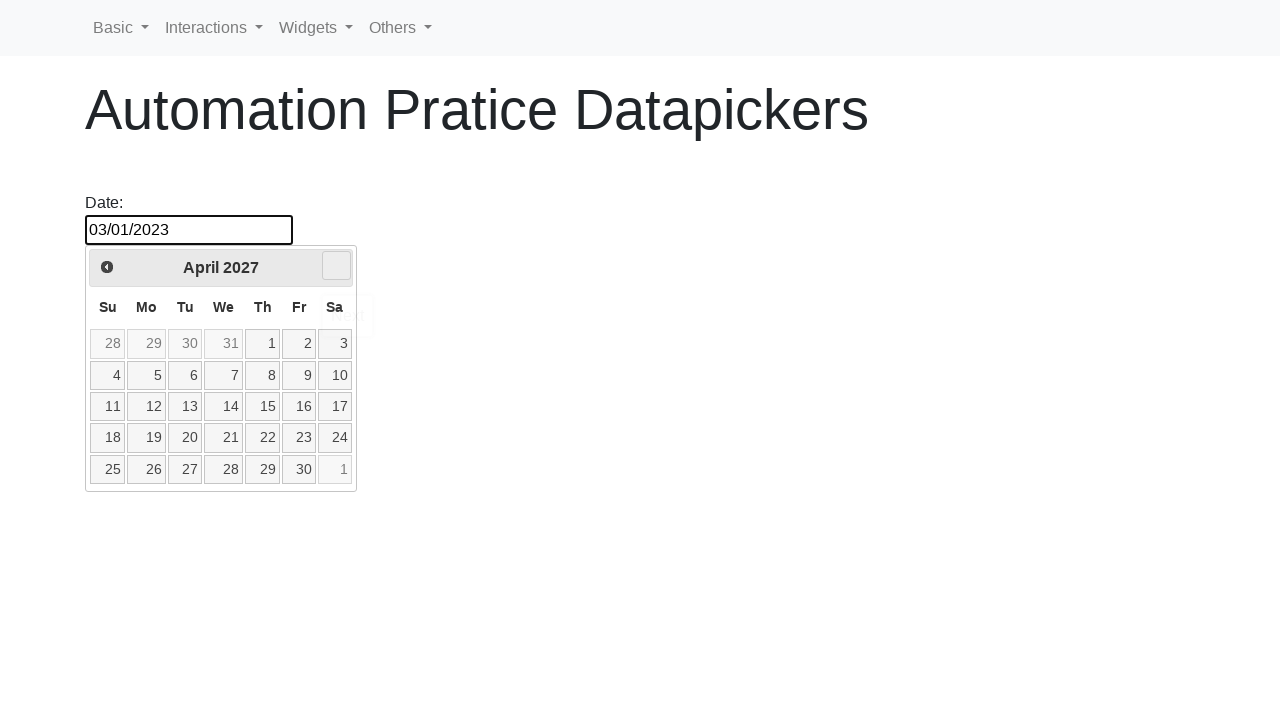

Waited for date picker to update
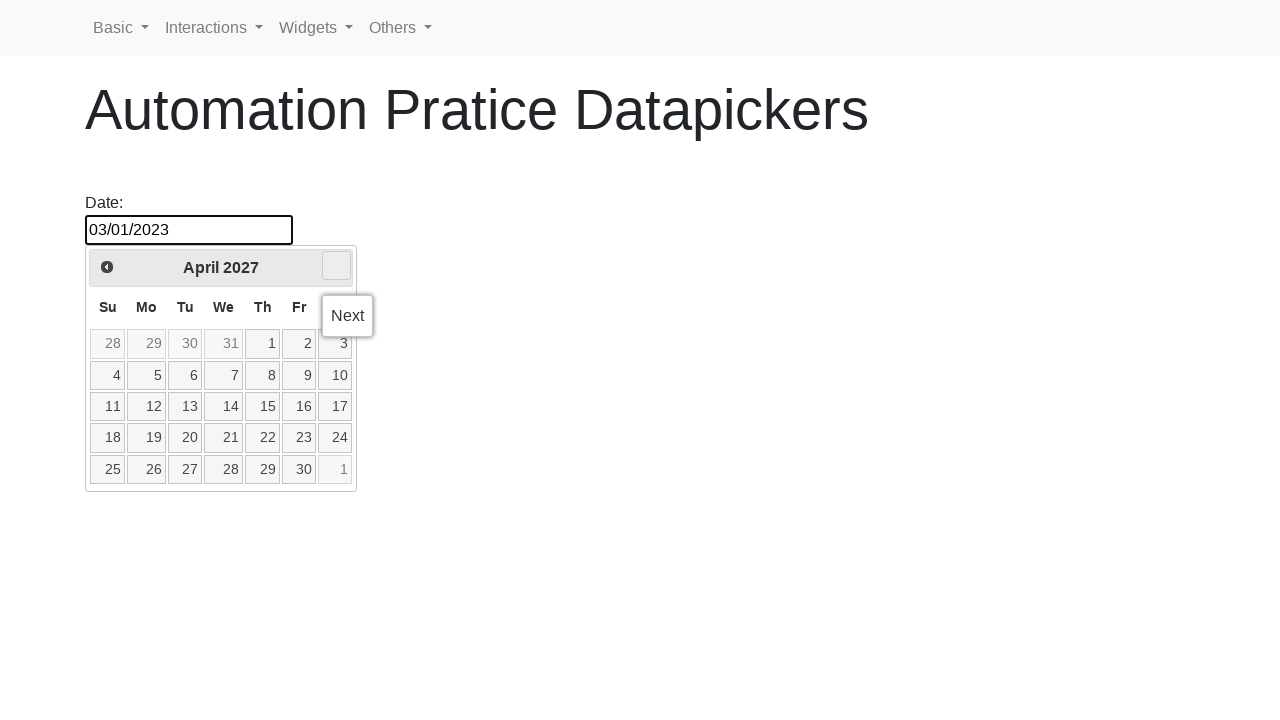

Clicked next button to navigate to October 2021 (currently at April 2027) at (336, 266) on .ui-datepicker-next
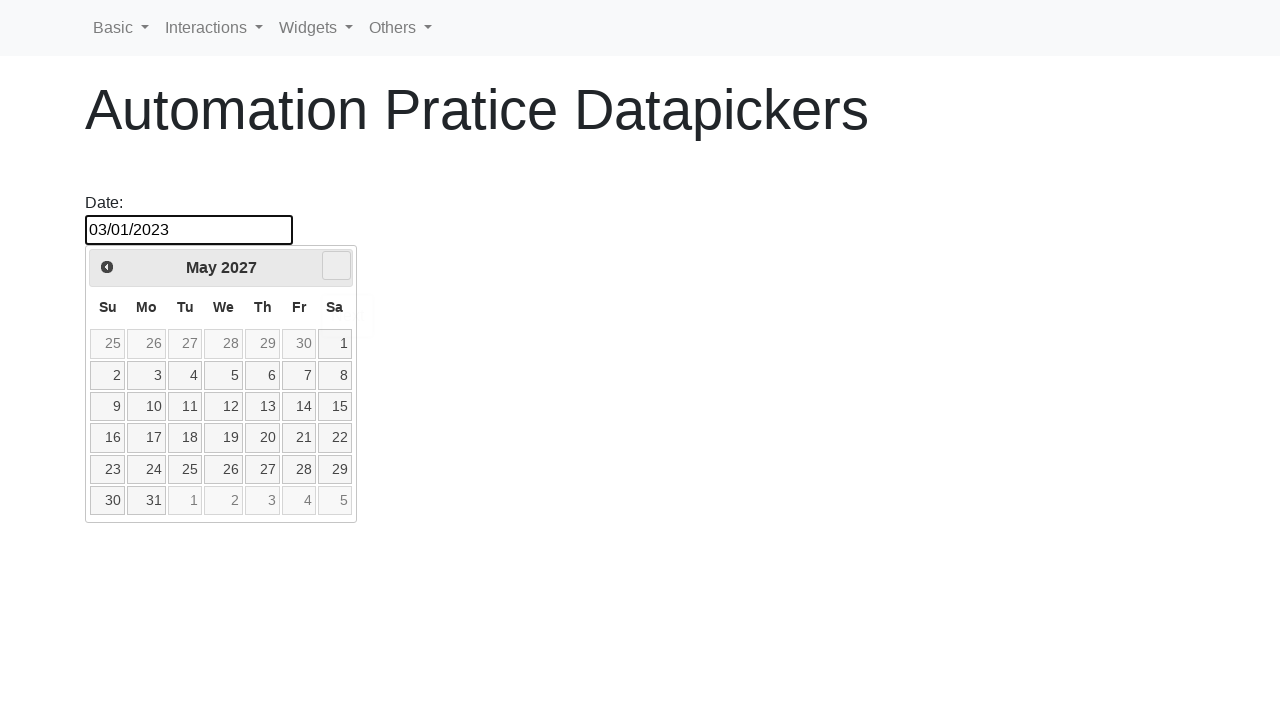

Waited for date picker to update
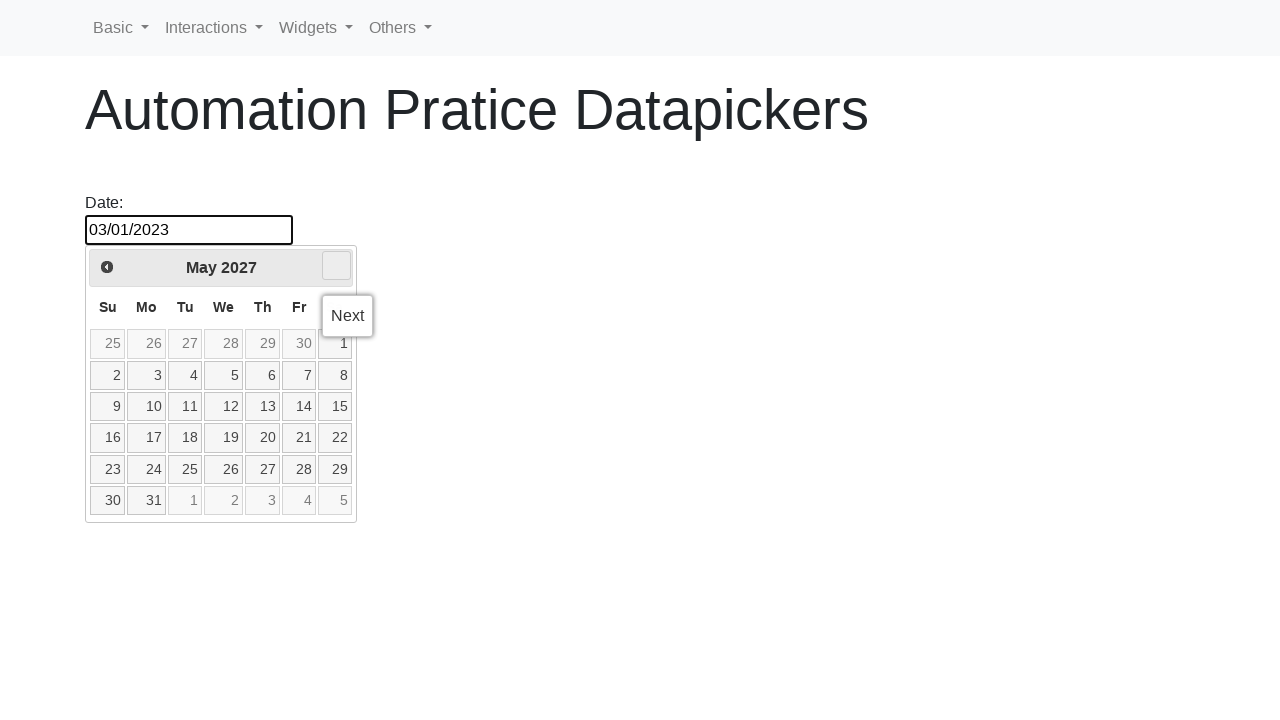

Selected day 10 in October 2021 at (147, 407) on a.ui-state-default:text('10')
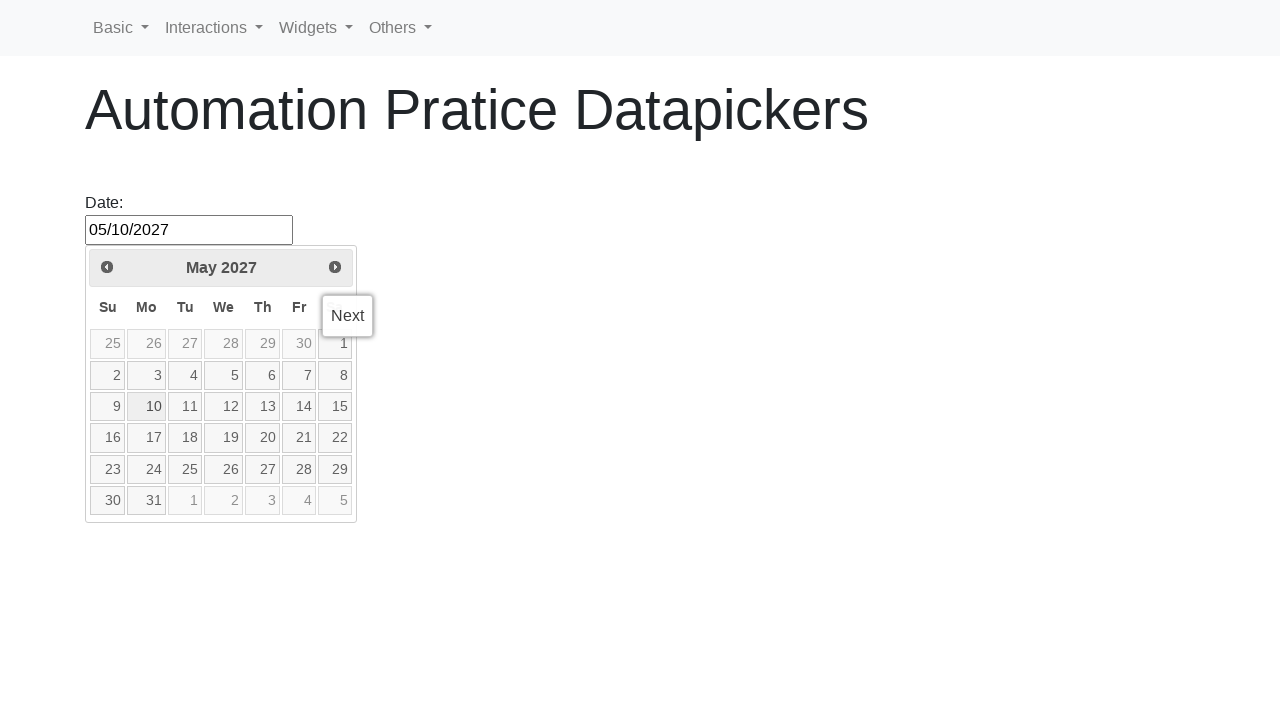

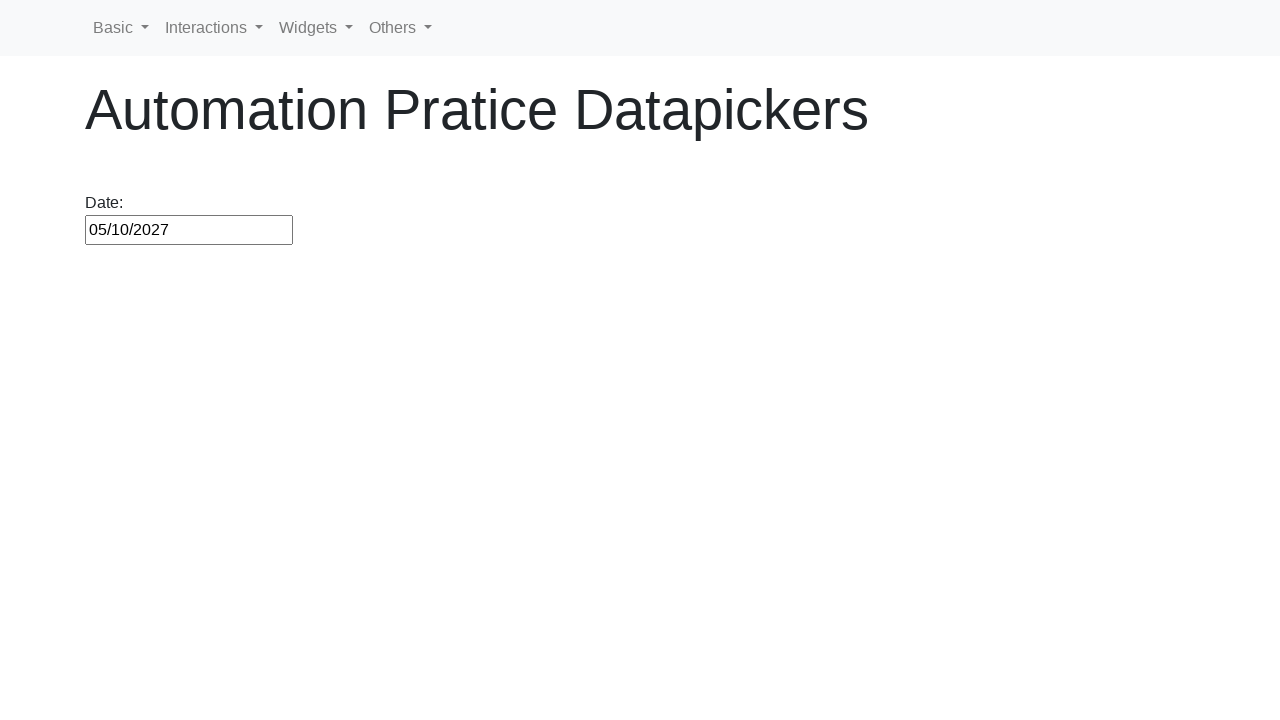